Tests scrolling behavior on the NDTV website by repeatedly scrolling down the page in increments using JavaScript execution, simulating a user scrolling through content.

Starting URL: http://www.ndtv.com/

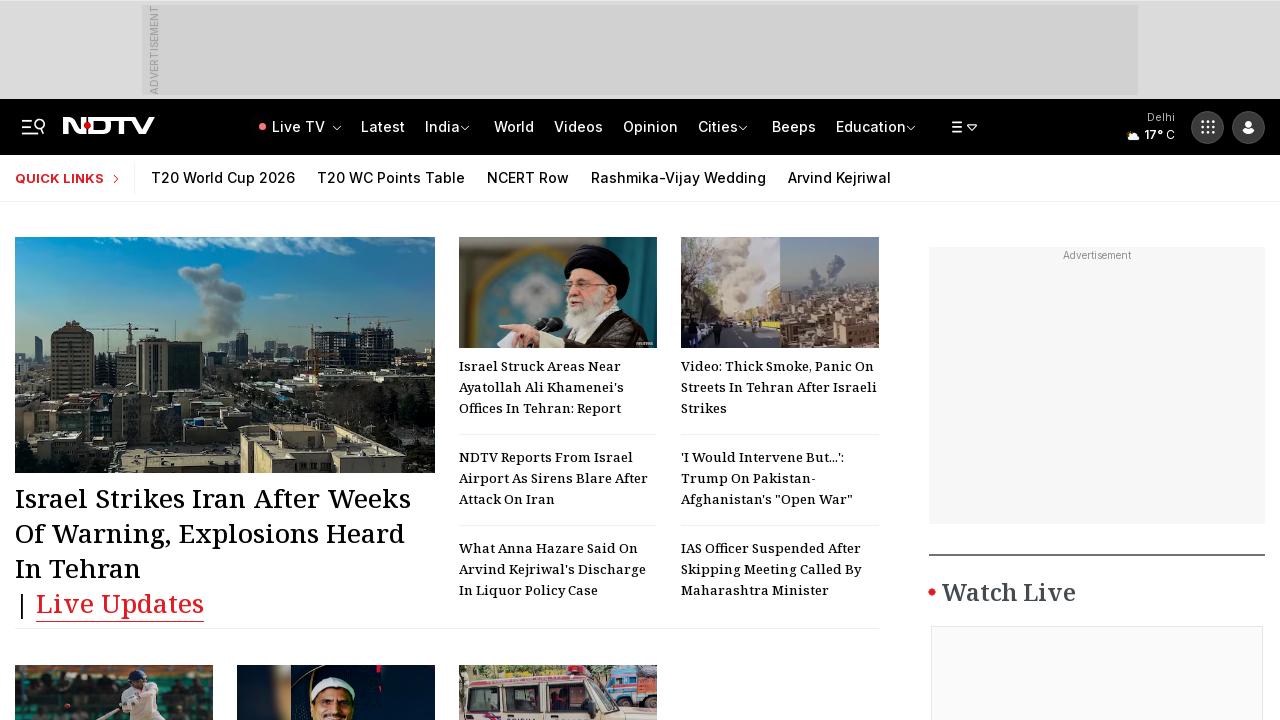

Scrolled down by 500 pixels (increment 1/80)
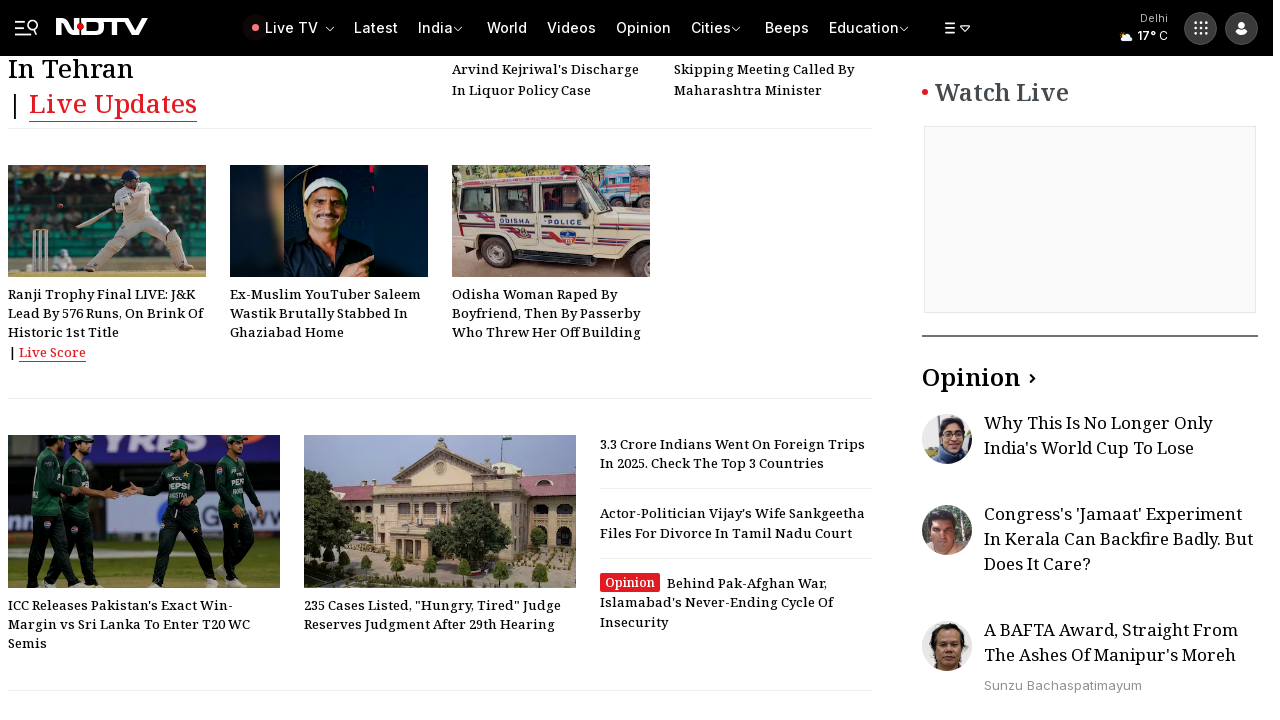

Waited 500ms for content to load after scroll 1/80
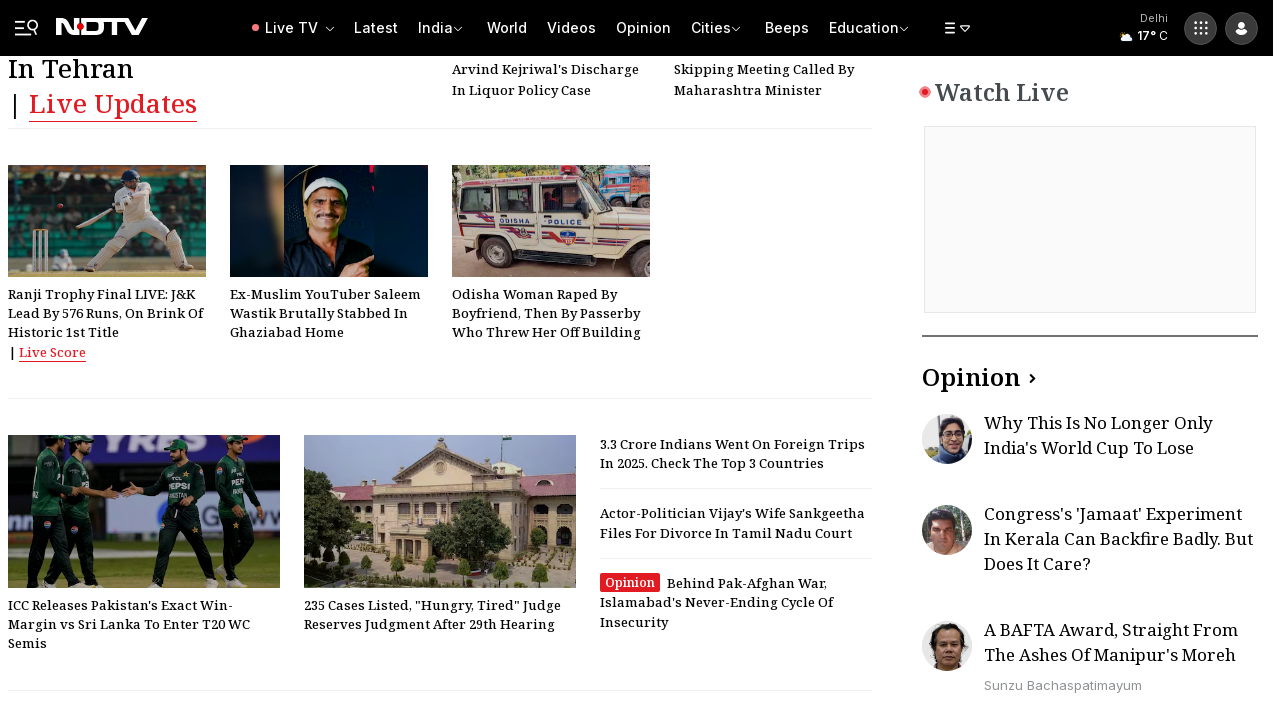

Scrolled down by 500 pixels (increment 2/80)
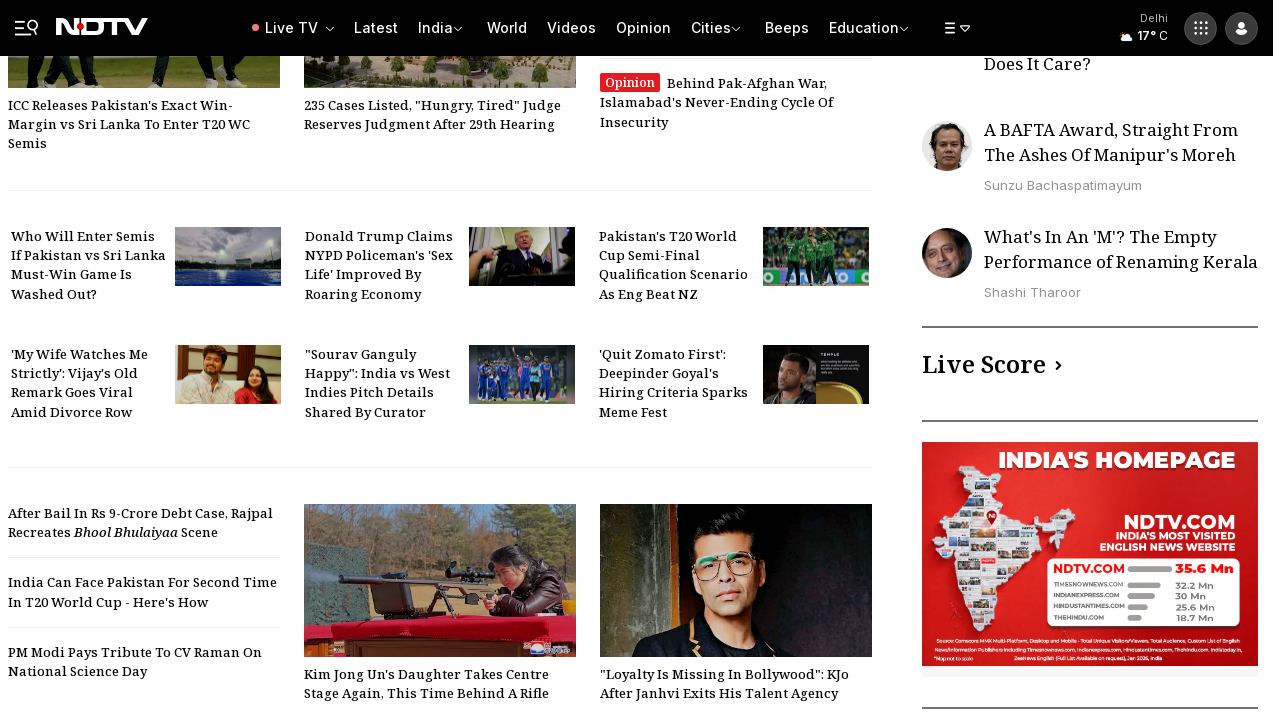

Waited 500ms for content to load after scroll 2/80
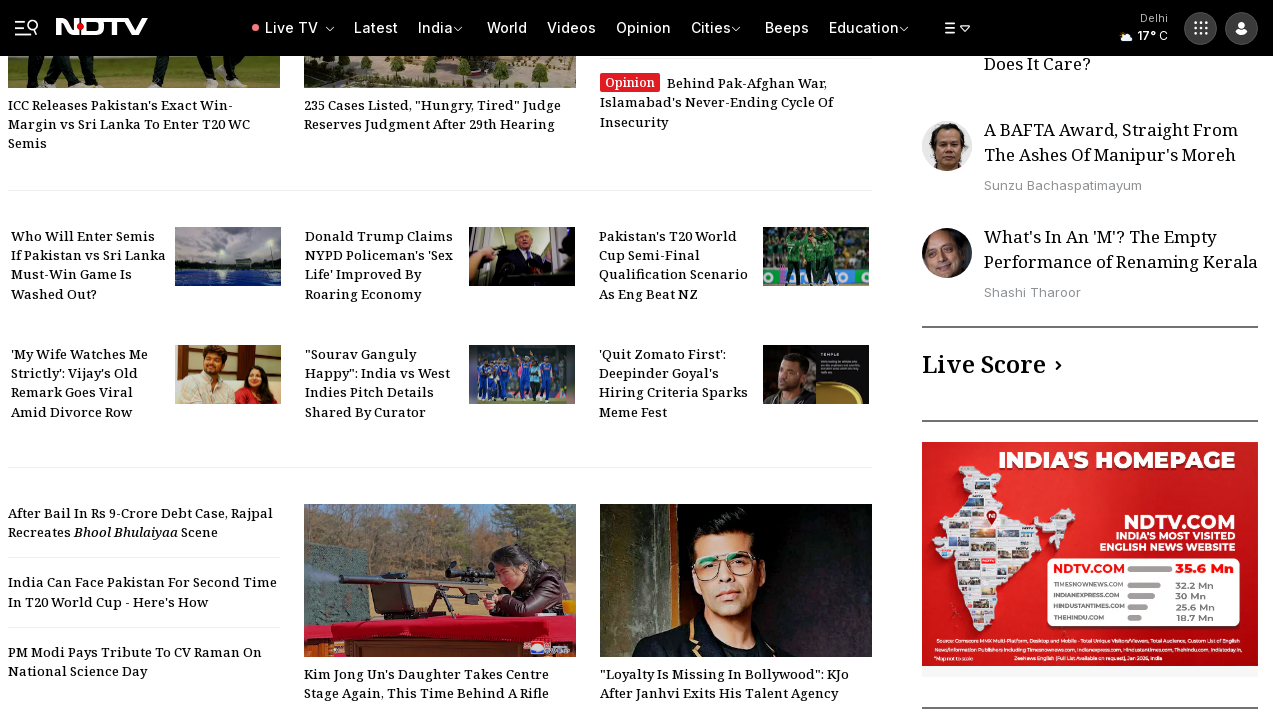

Scrolled down by 500 pixels (increment 3/80)
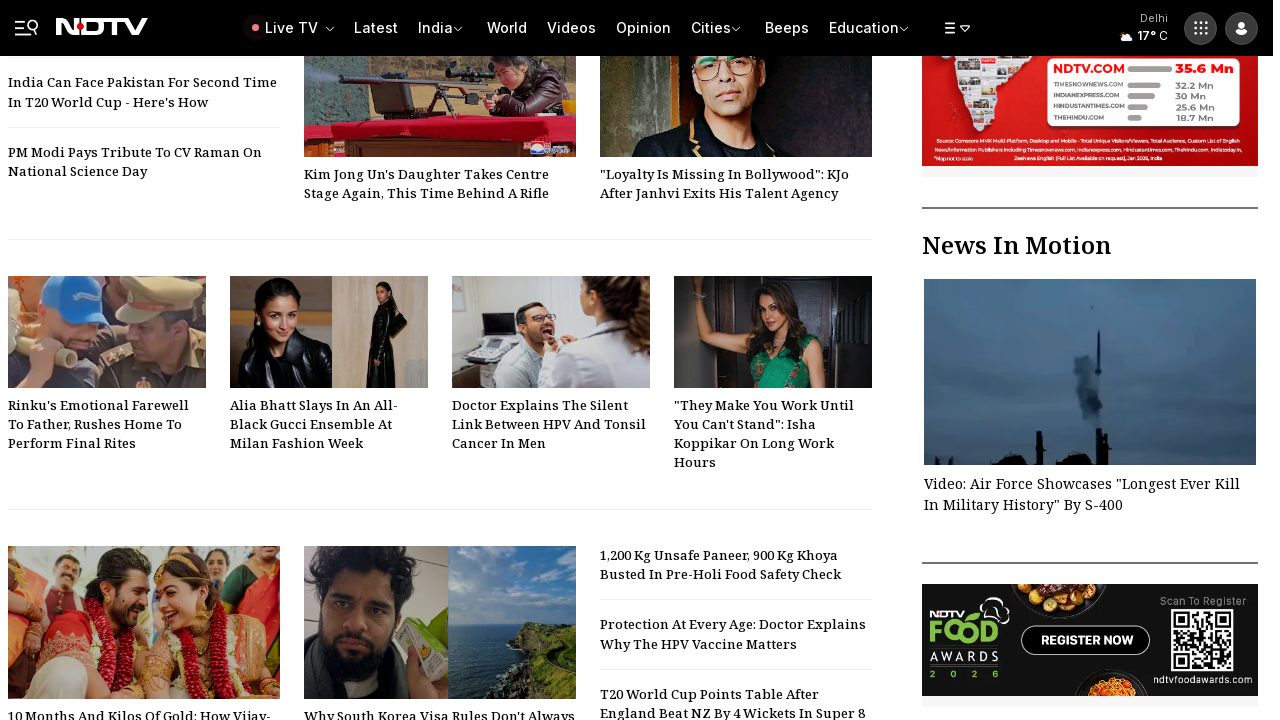

Waited 500ms for content to load after scroll 3/80
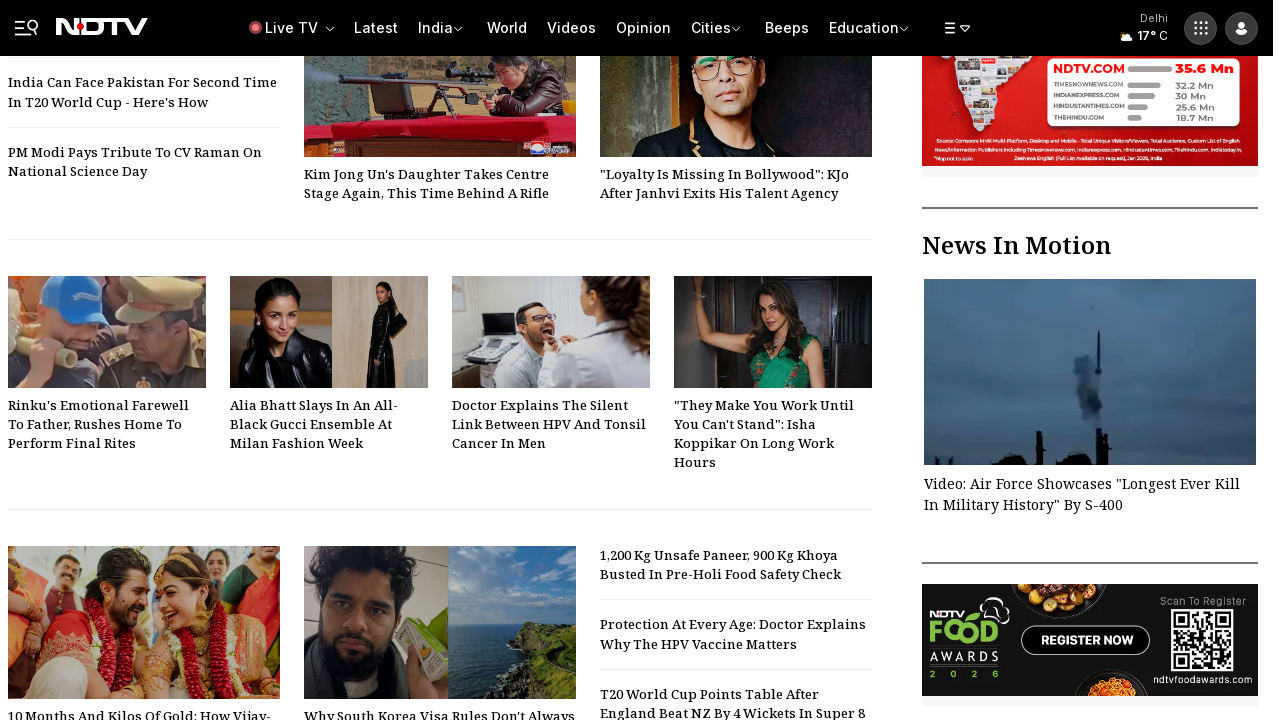

Scrolled down by 500 pixels (increment 4/80)
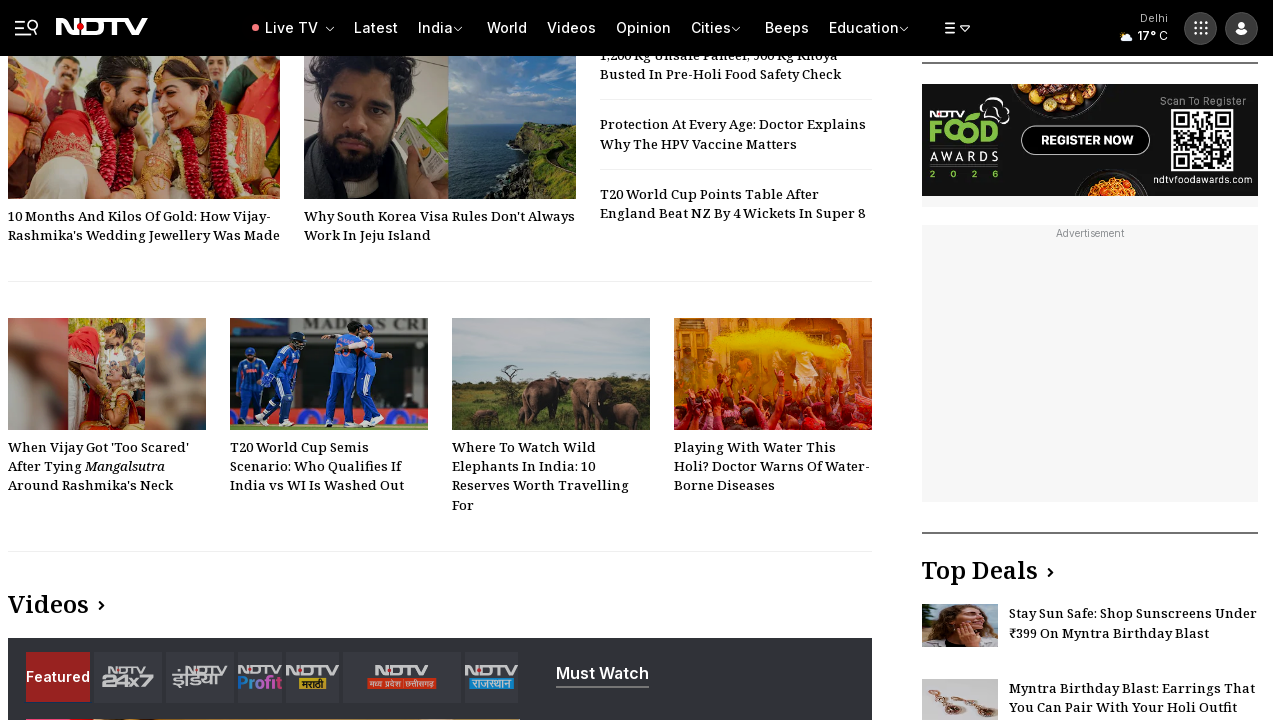

Waited 500ms for content to load after scroll 4/80
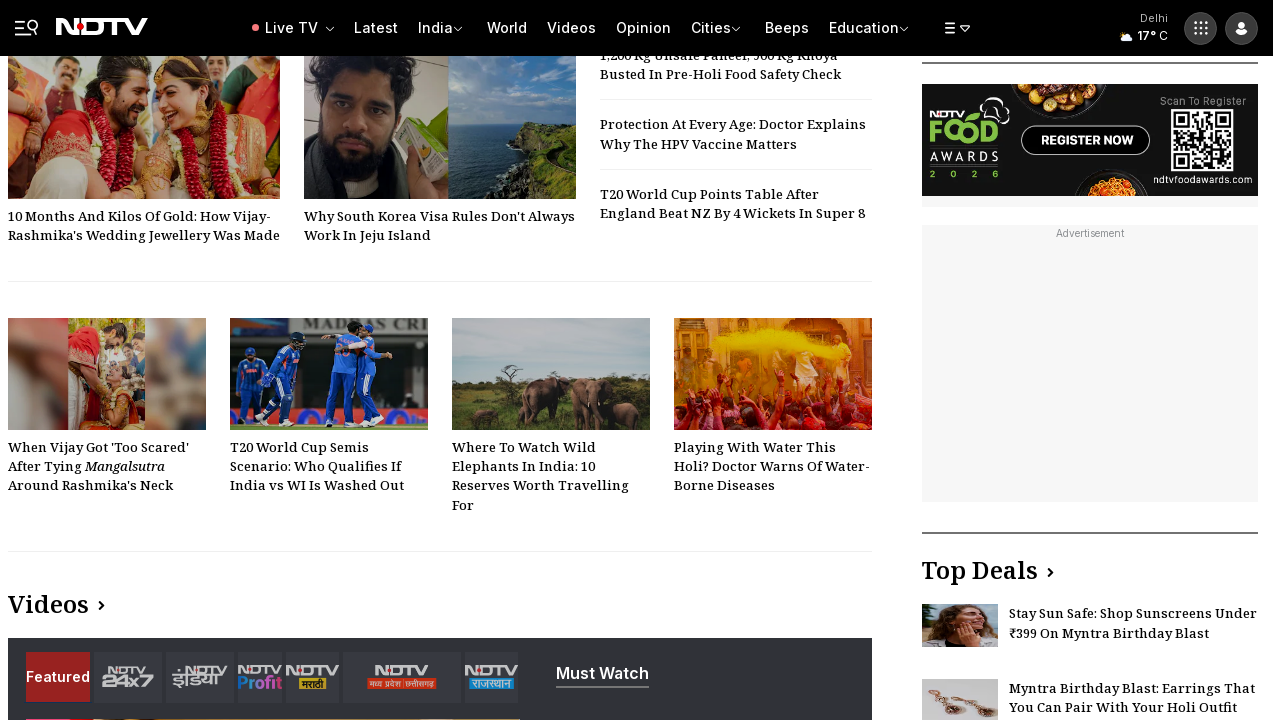

Scrolled down by 500 pixels (increment 5/80)
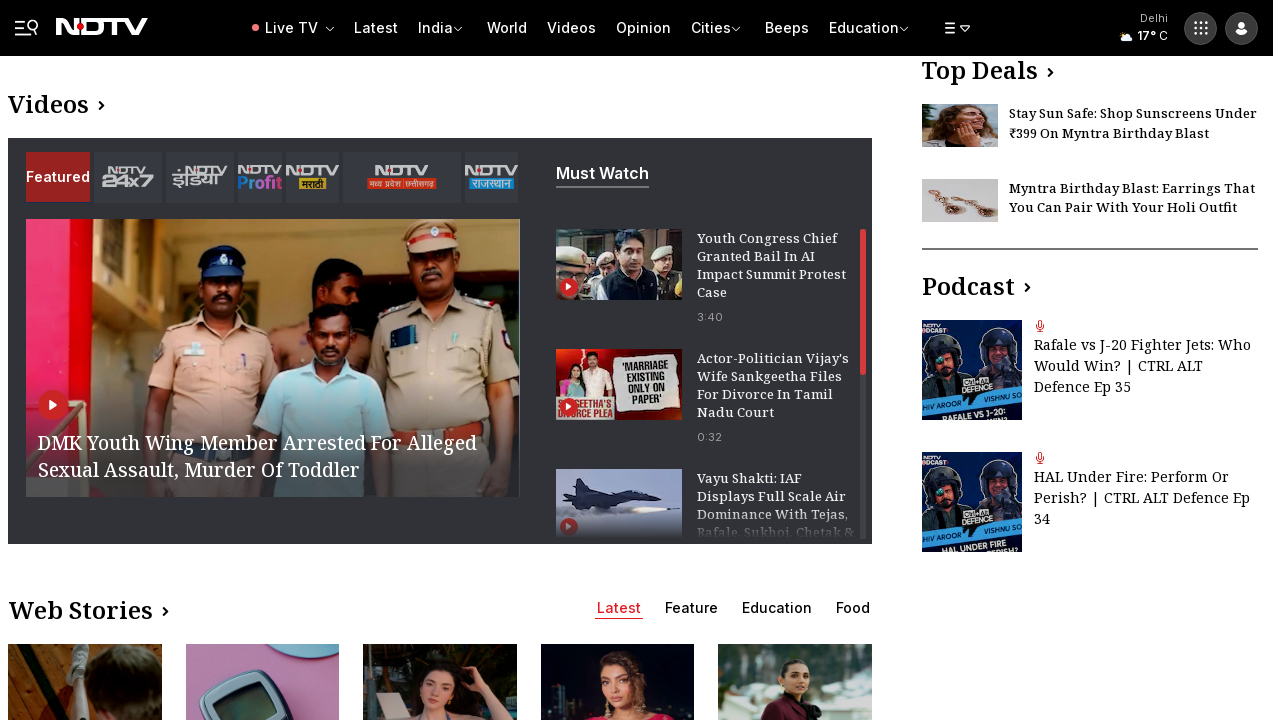

Waited 500ms for content to load after scroll 5/80
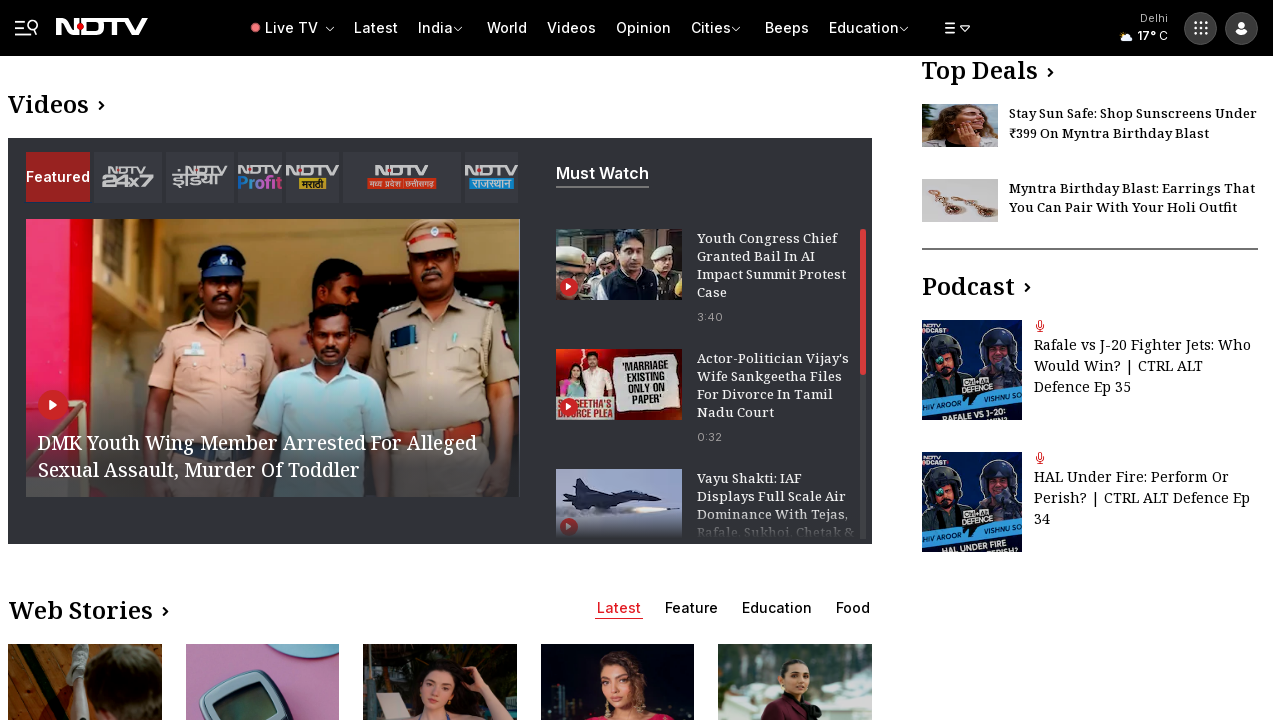

Scrolled down by 500 pixels (increment 6/80)
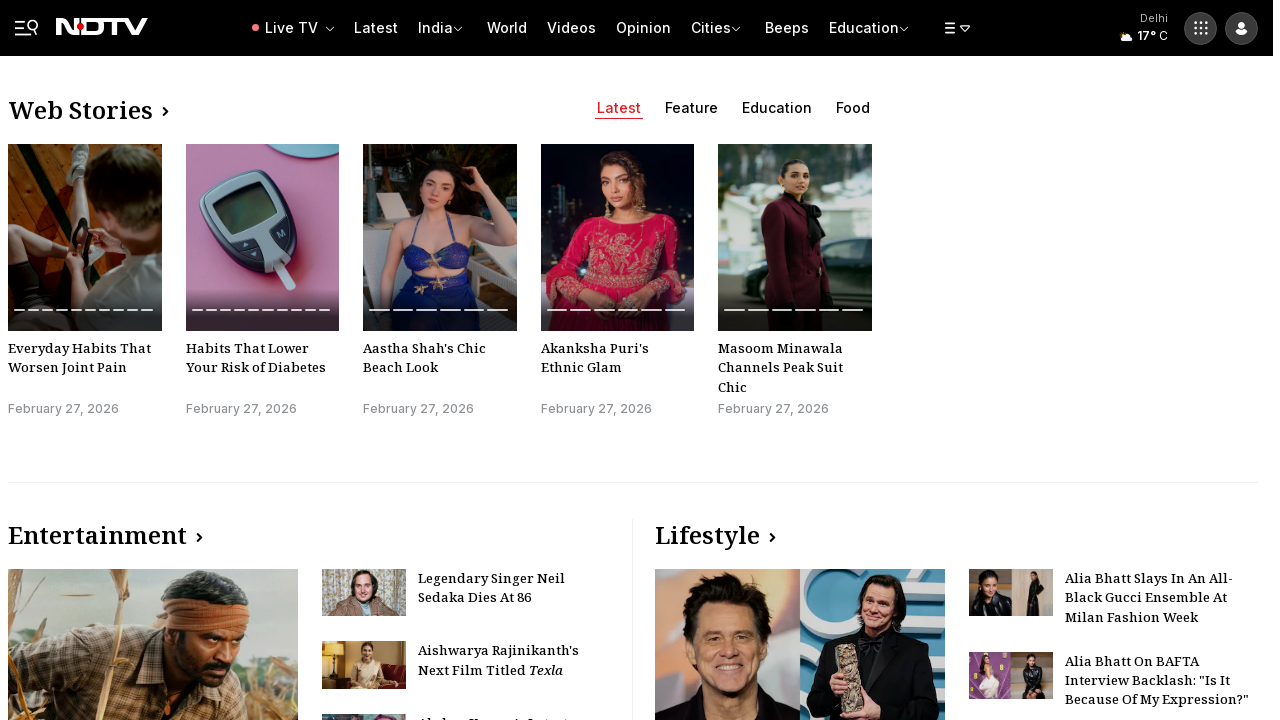

Waited 500ms for content to load after scroll 6/80
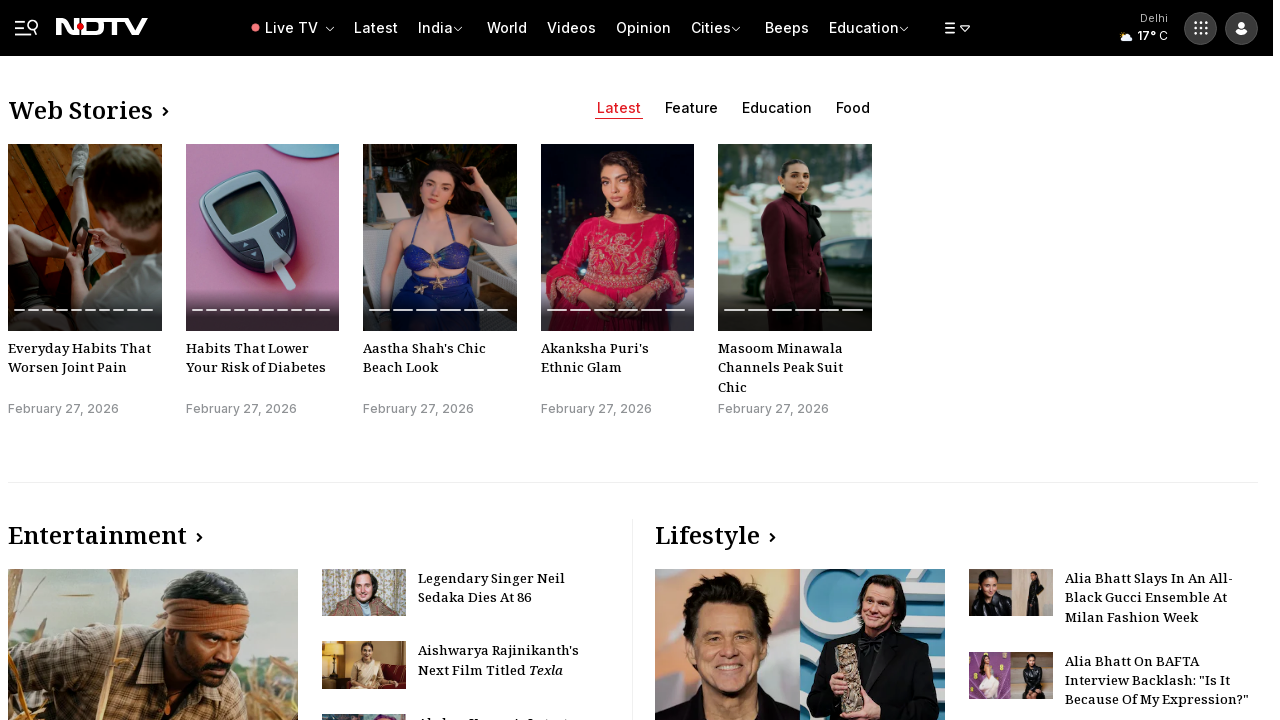

Scrolled down by 500 pixels (increment 7/80)
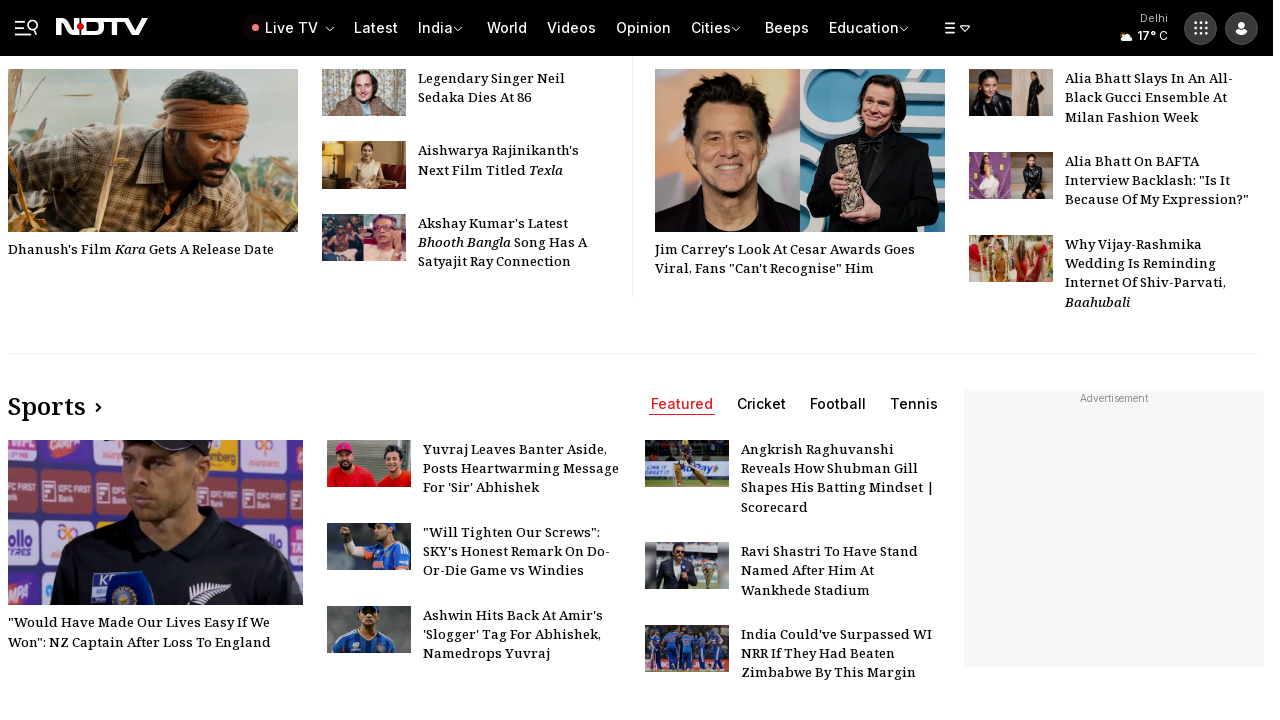

Waited 500ms for content to load after scroll 7/80
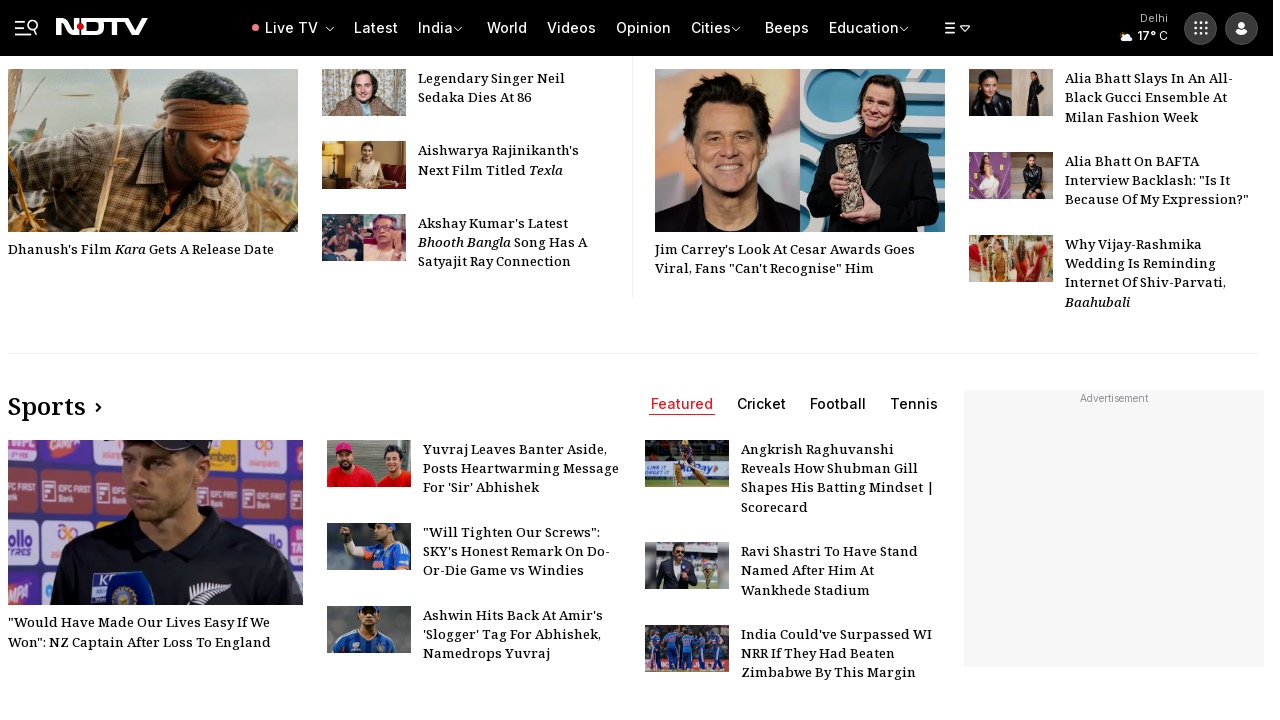

Scrolled down by 500 pixels (increment 8/80)
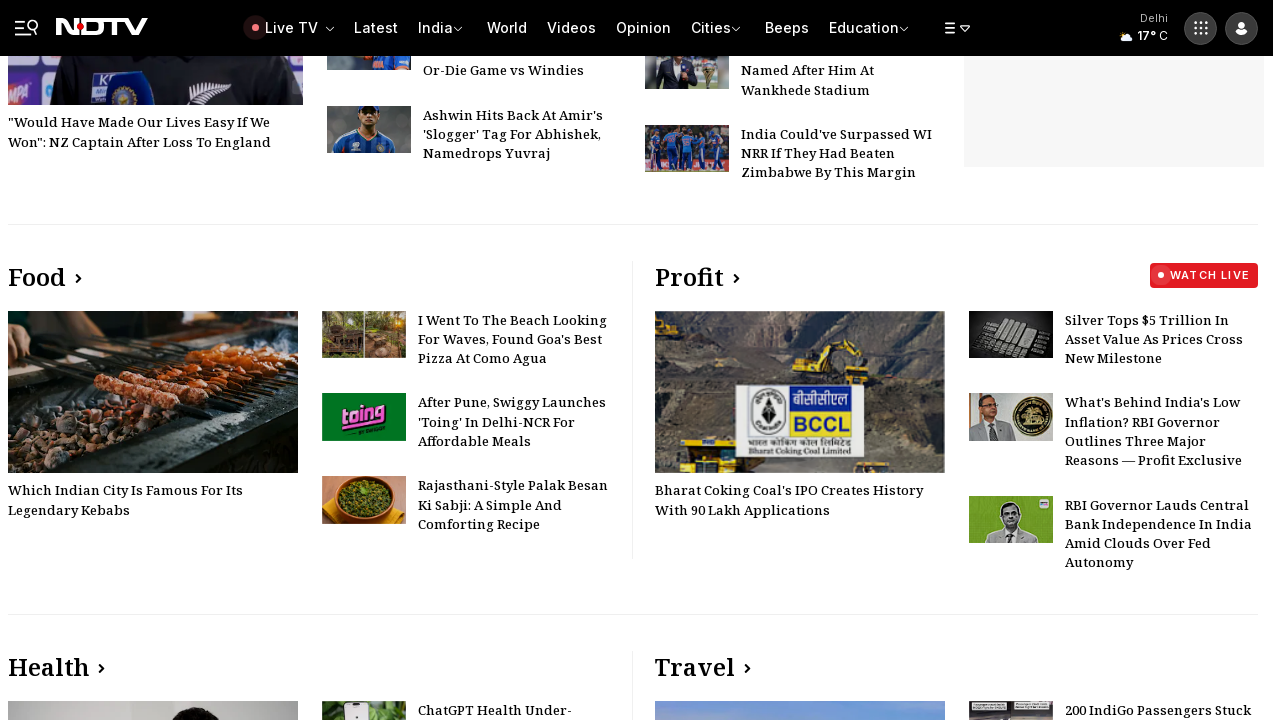

Waited 500ms for content to load after scroll 8/80
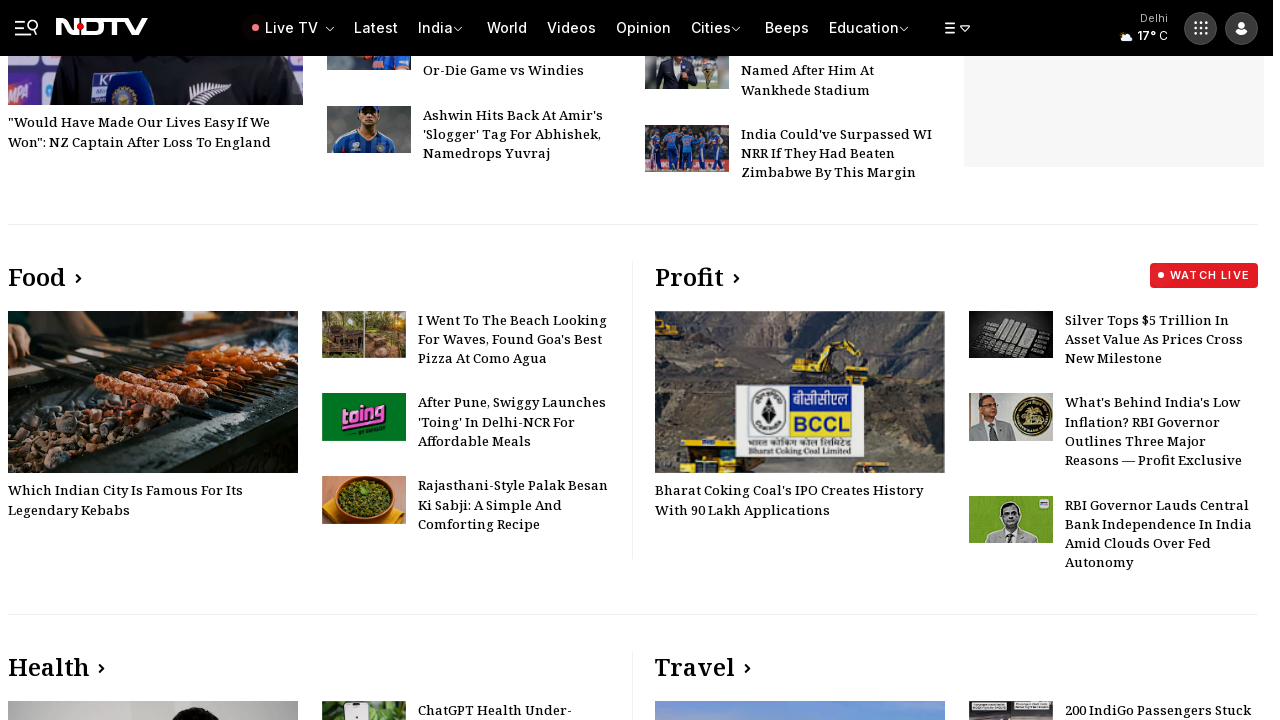

Scrolled down by 500 pixels (increment 9/80)
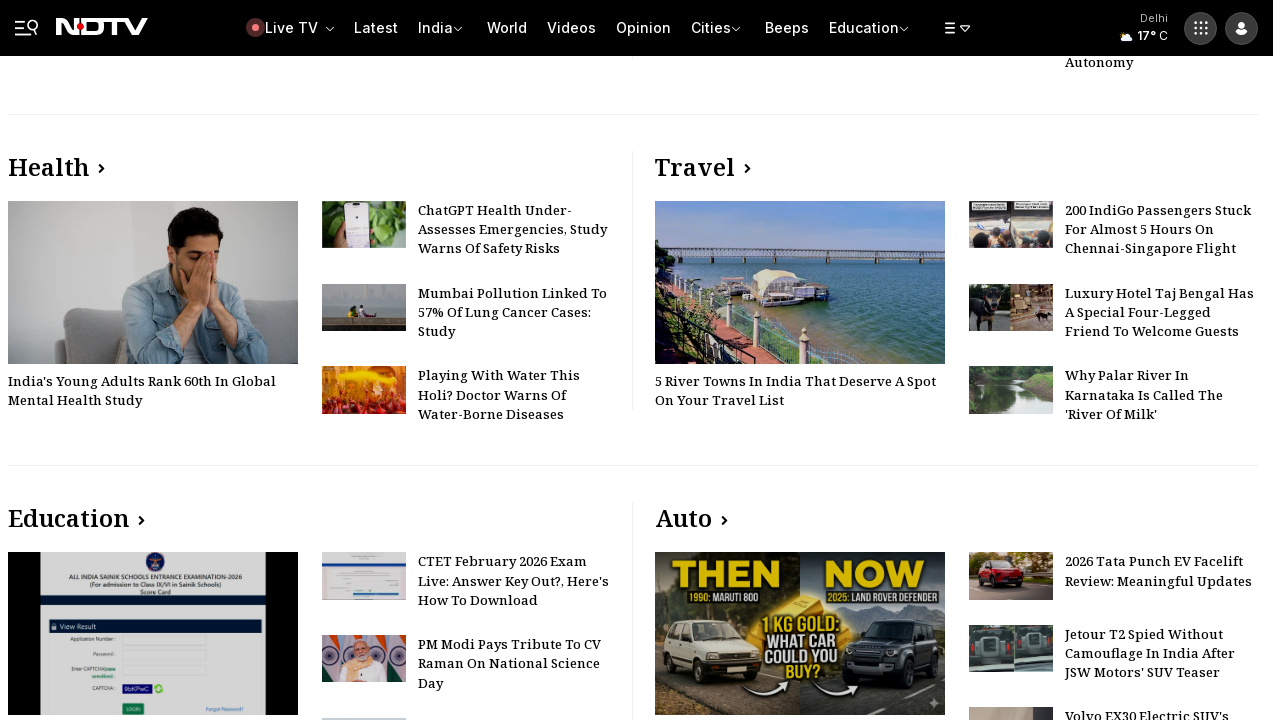

Waited 500ms for content to load after scroll 9/80
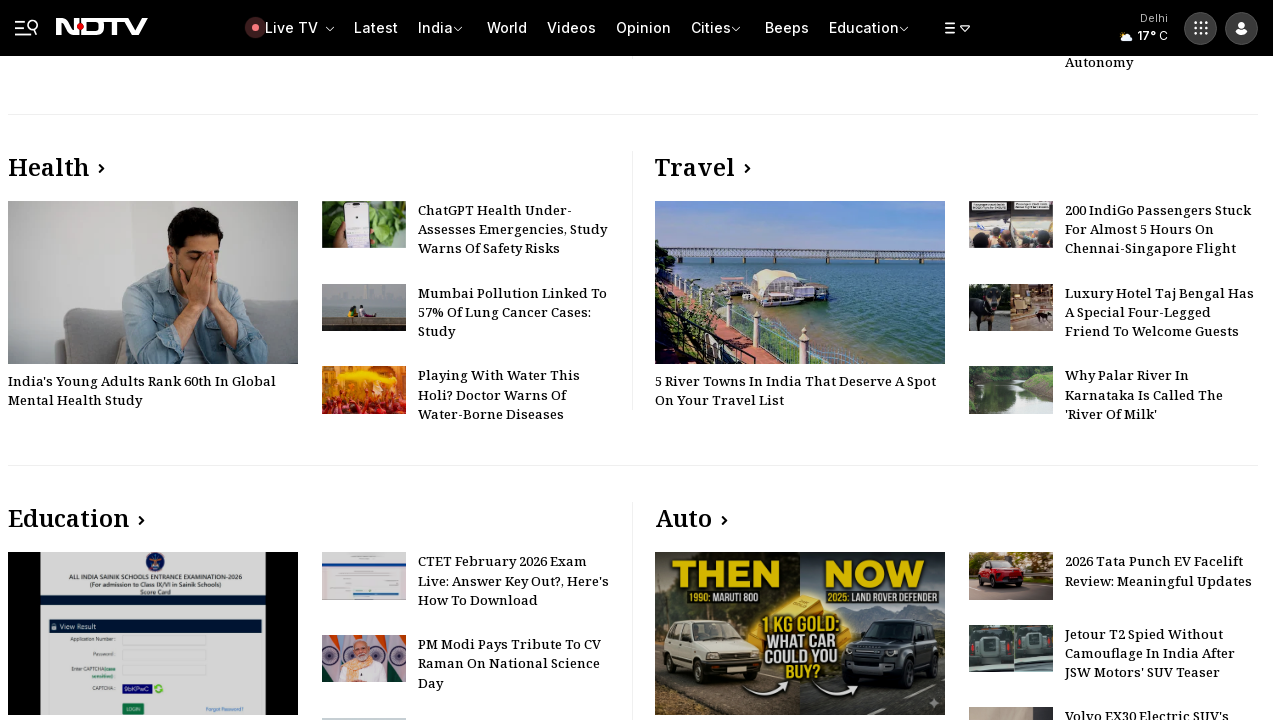

Scrolled down by 500 pixels (increment 10/80)
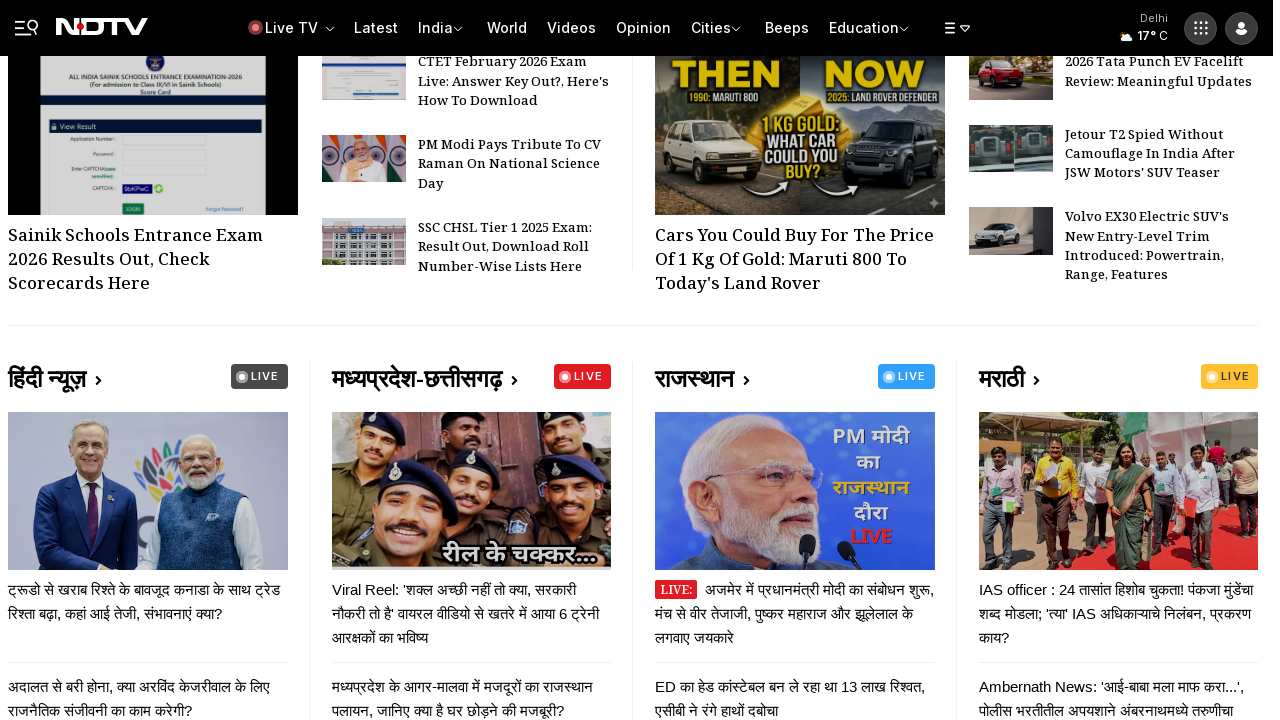

Waited 500ms for content to load after scroll 10/80
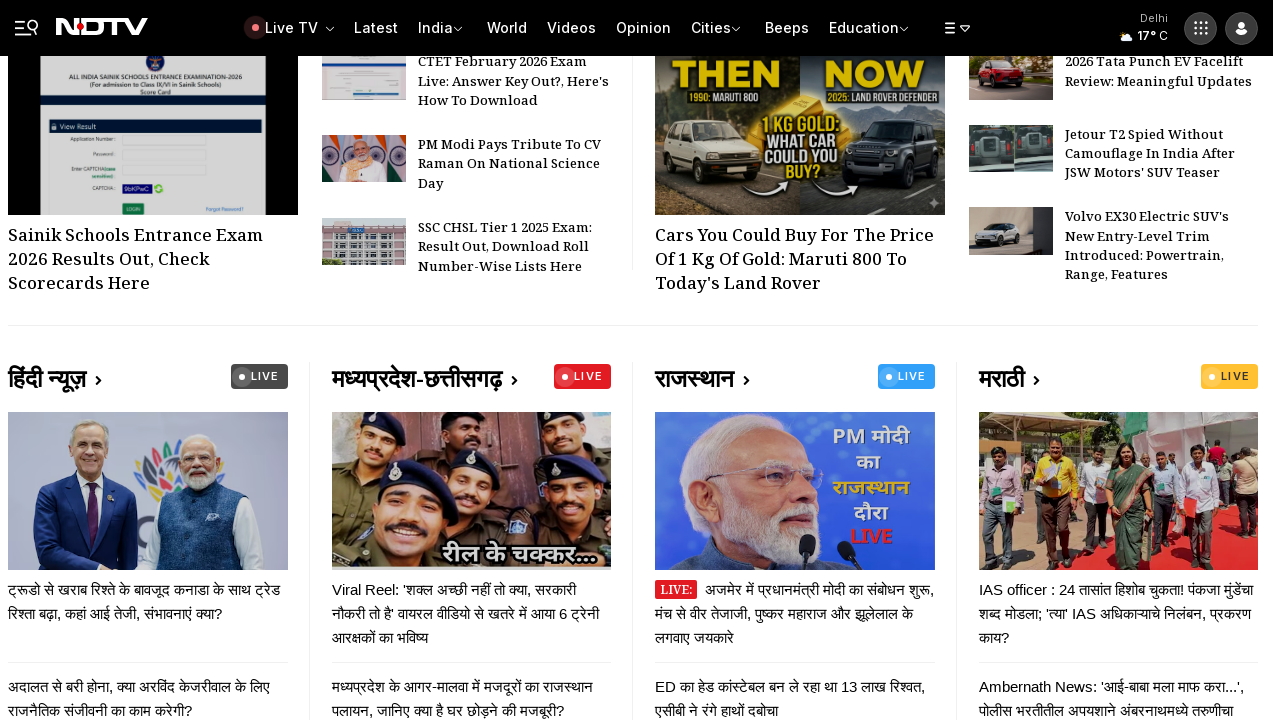

Scrolled down by 500 pixels (increment 11/80)
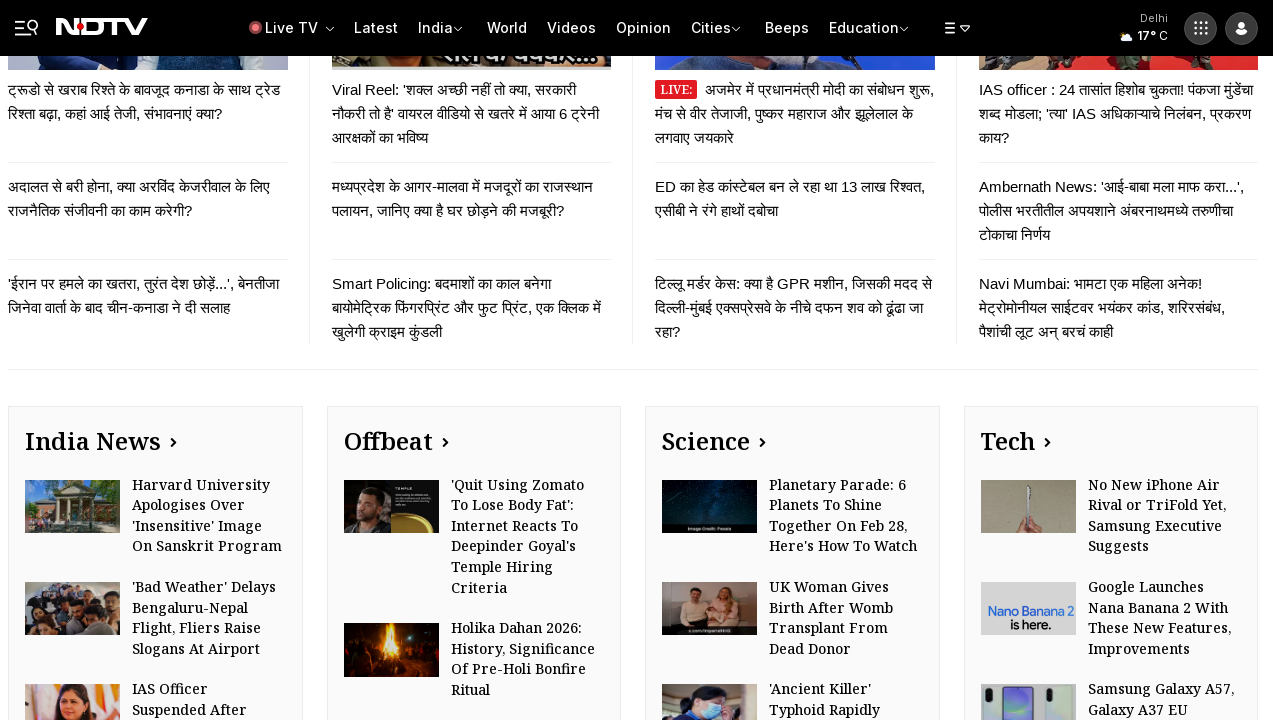

Waited 500ms for content to load after scroll 11/80
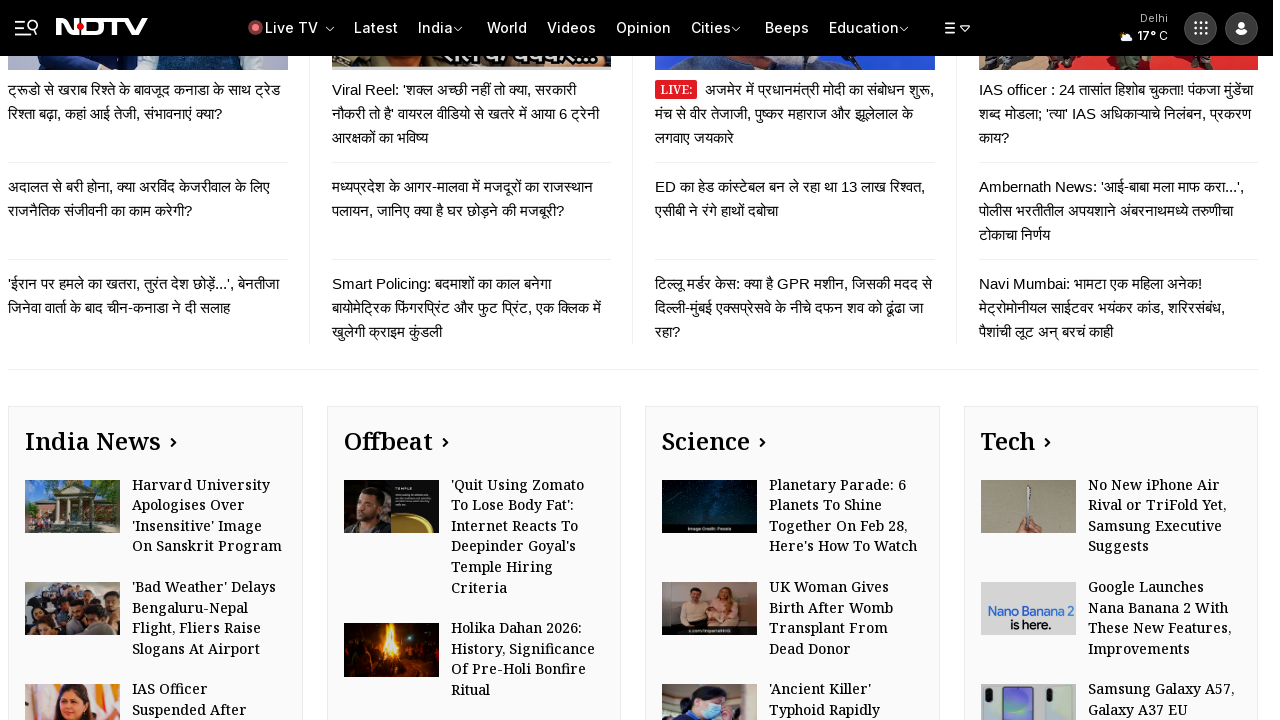

Scrolled down by 500 pixels (increment 12/80)
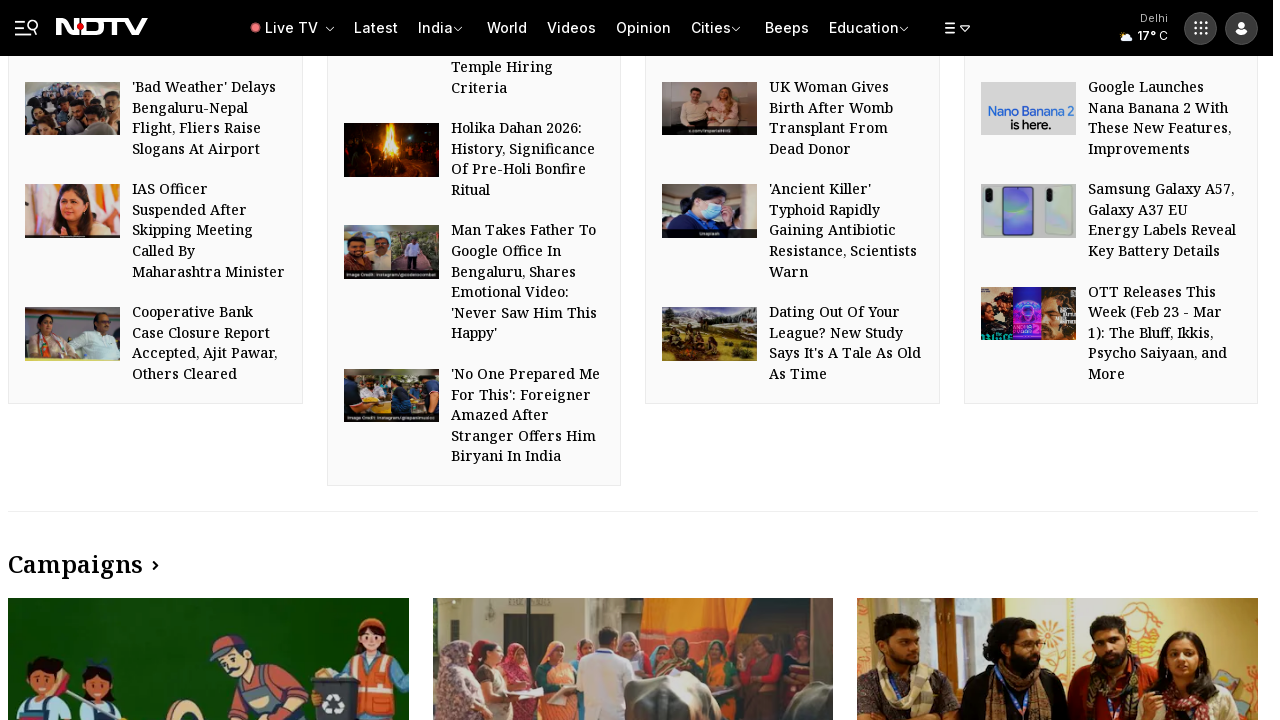

Waited 500ms for content to load after scroll 12/80
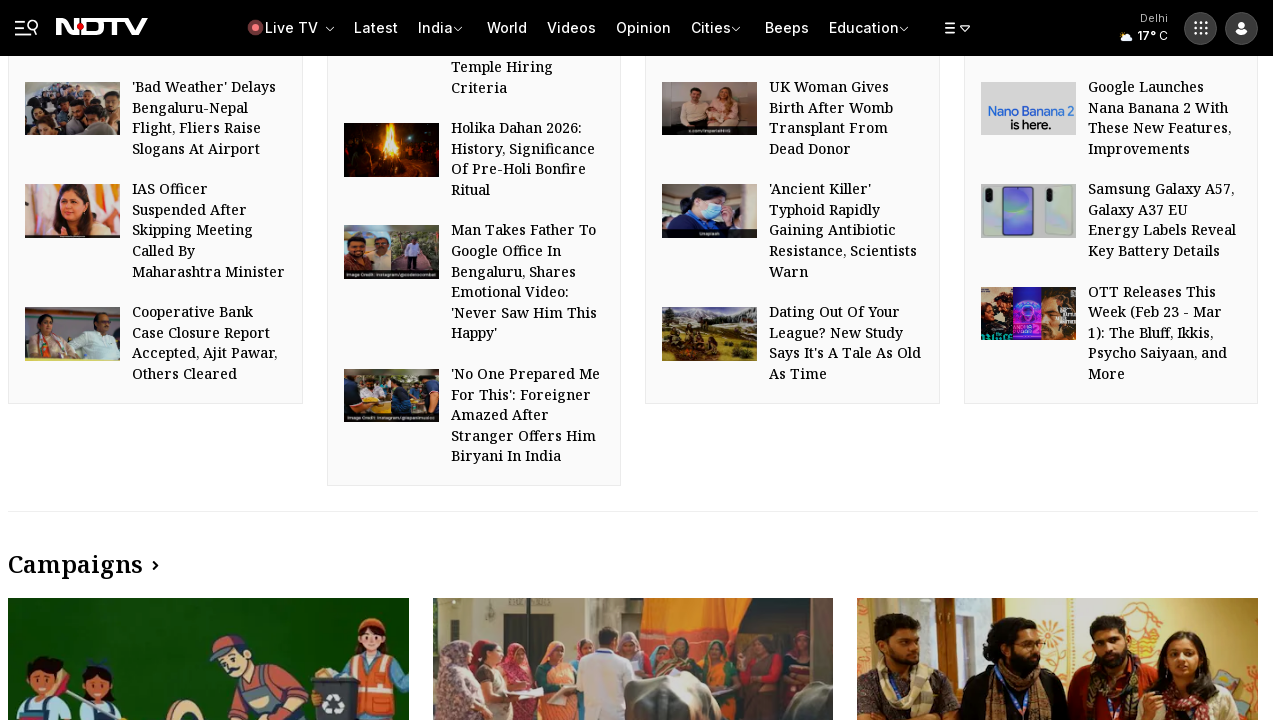

Scrolled down by 500 pixels (increment 13/80)
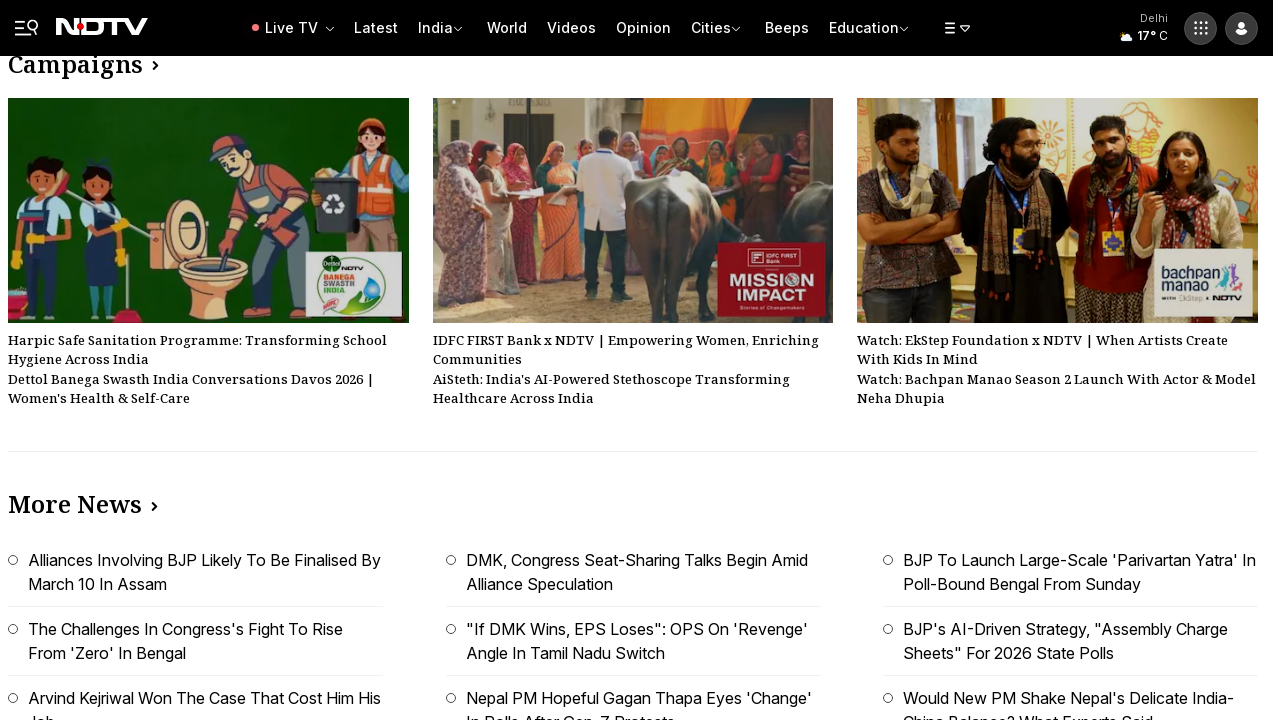

Waited 500ms for content to load after scroll 13/80
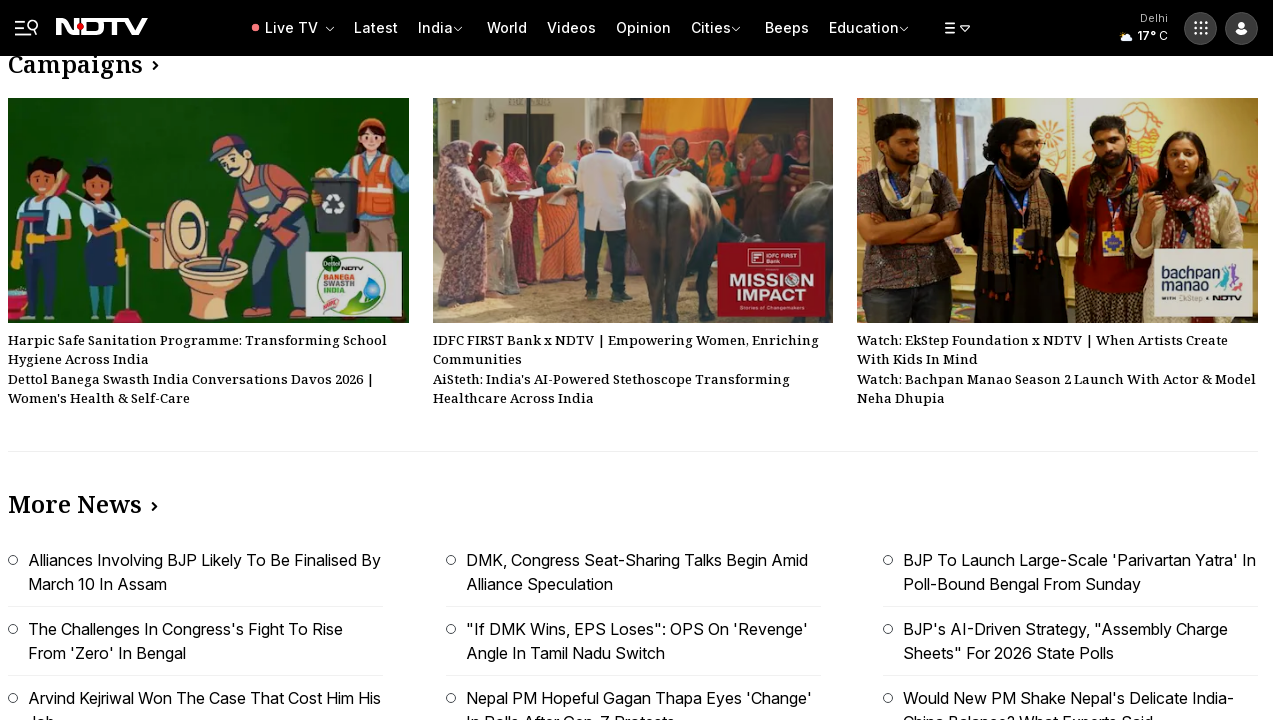

Scrolled down by 500 pixels (increment 14/80)
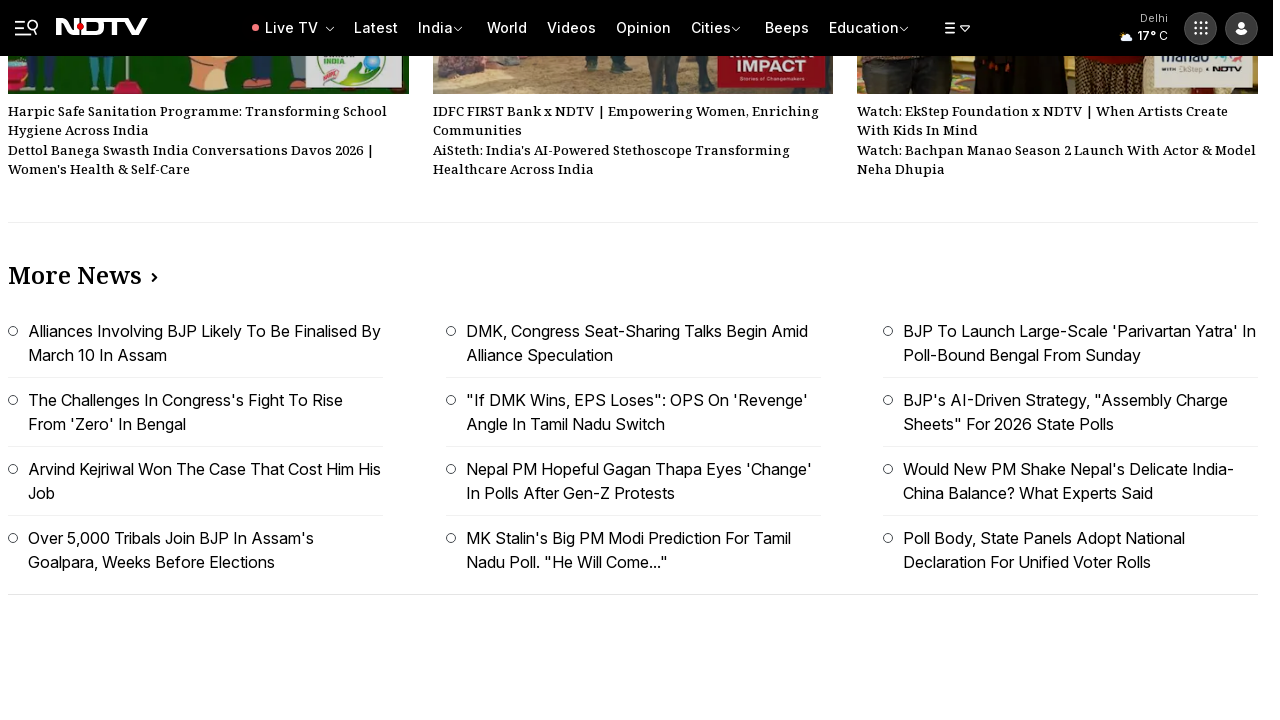

Waited 500ms for content to load after scroll 14/80
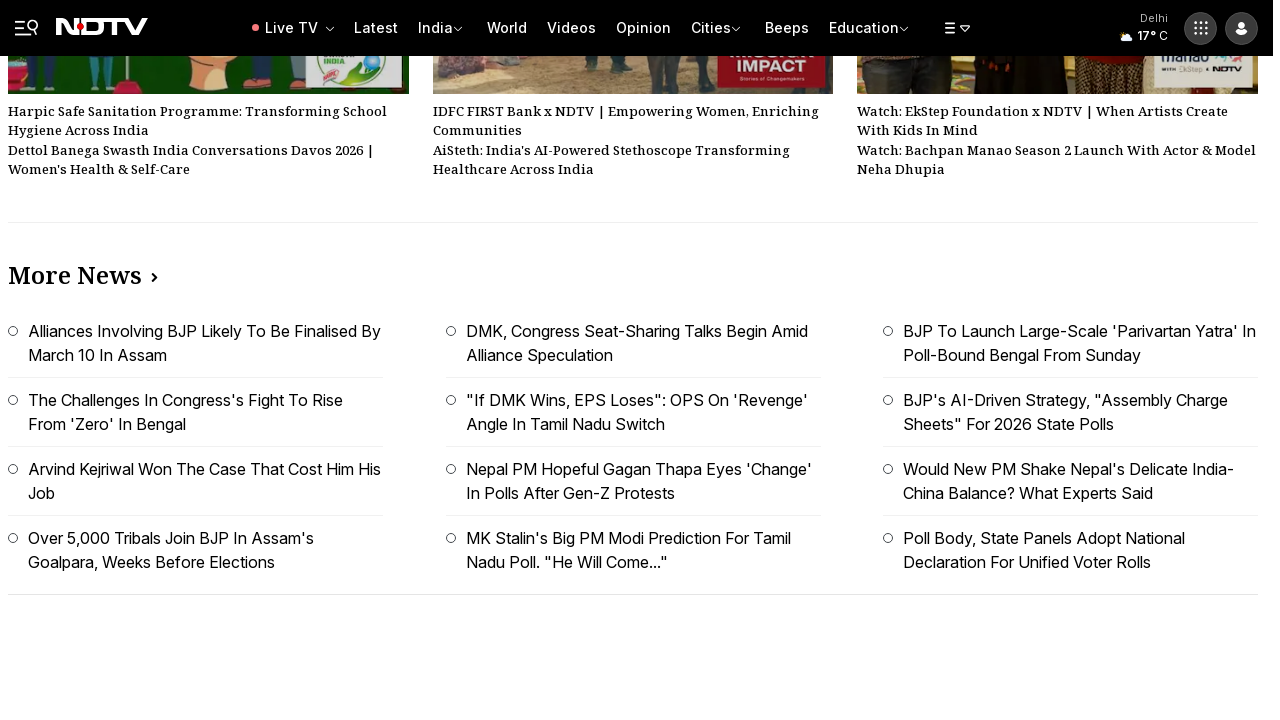

Scrolled down by 500 pixels (increment 15/80)
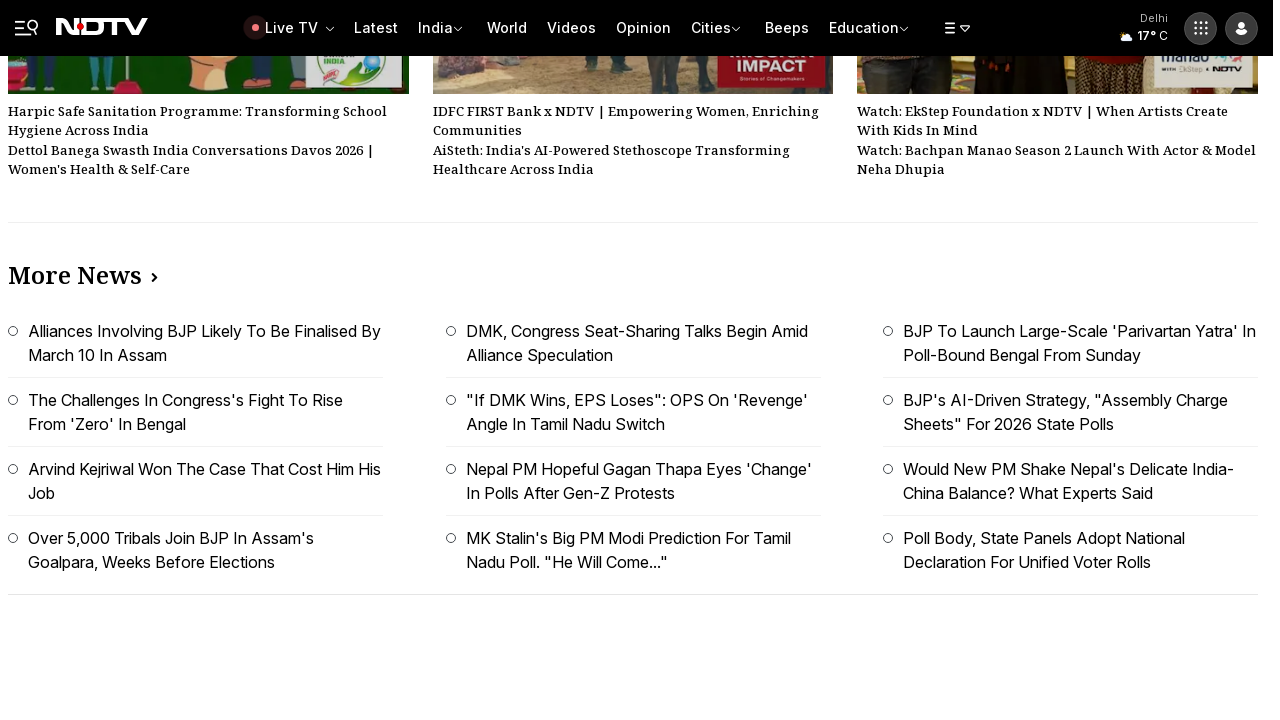

Waited 500ms for content to load after scroll 15/80
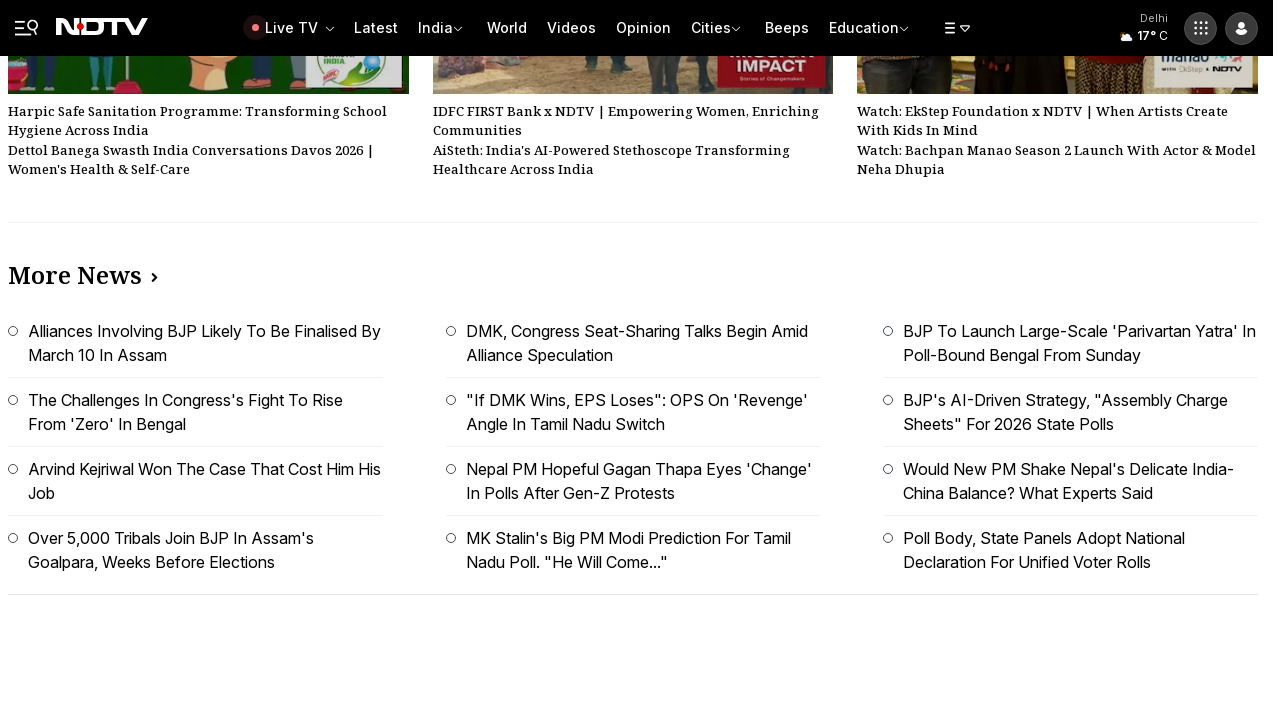

Scrolled down by 500 pixels (increment 16/80)
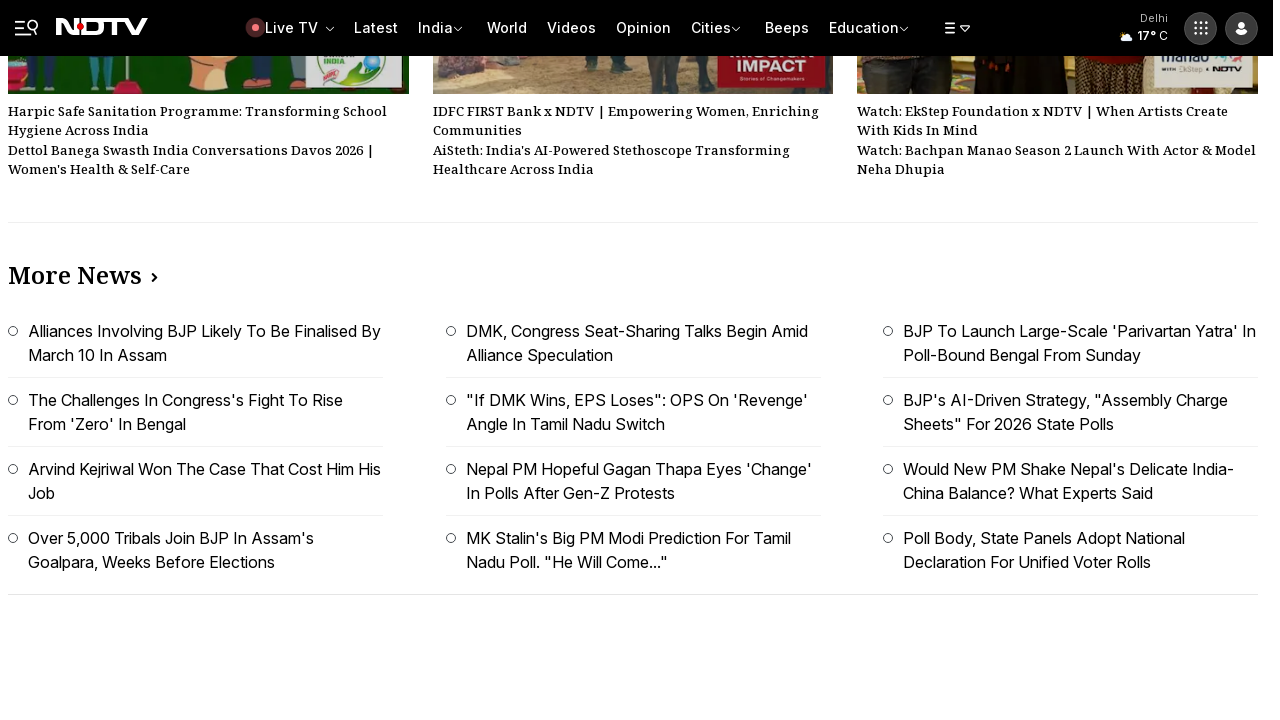

Waited 500ms for content to load after scroll 16/80
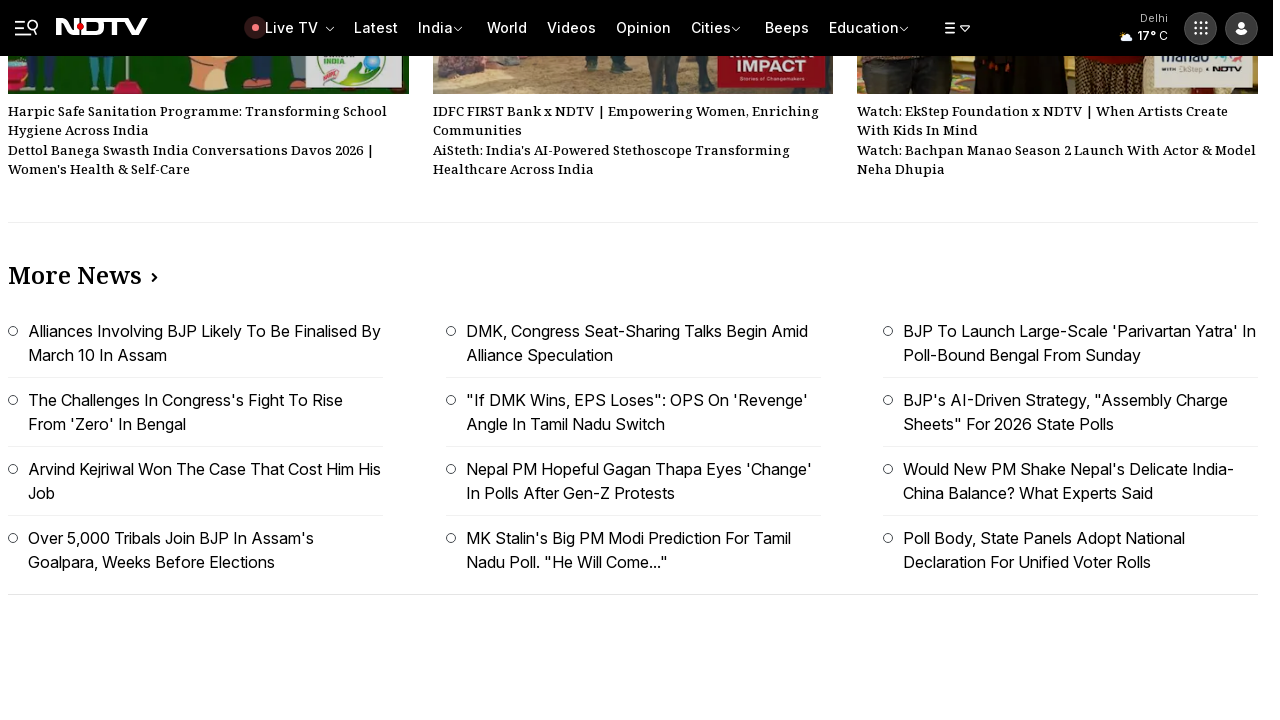

Scrolled down by 500 pixels (increment 17/80)
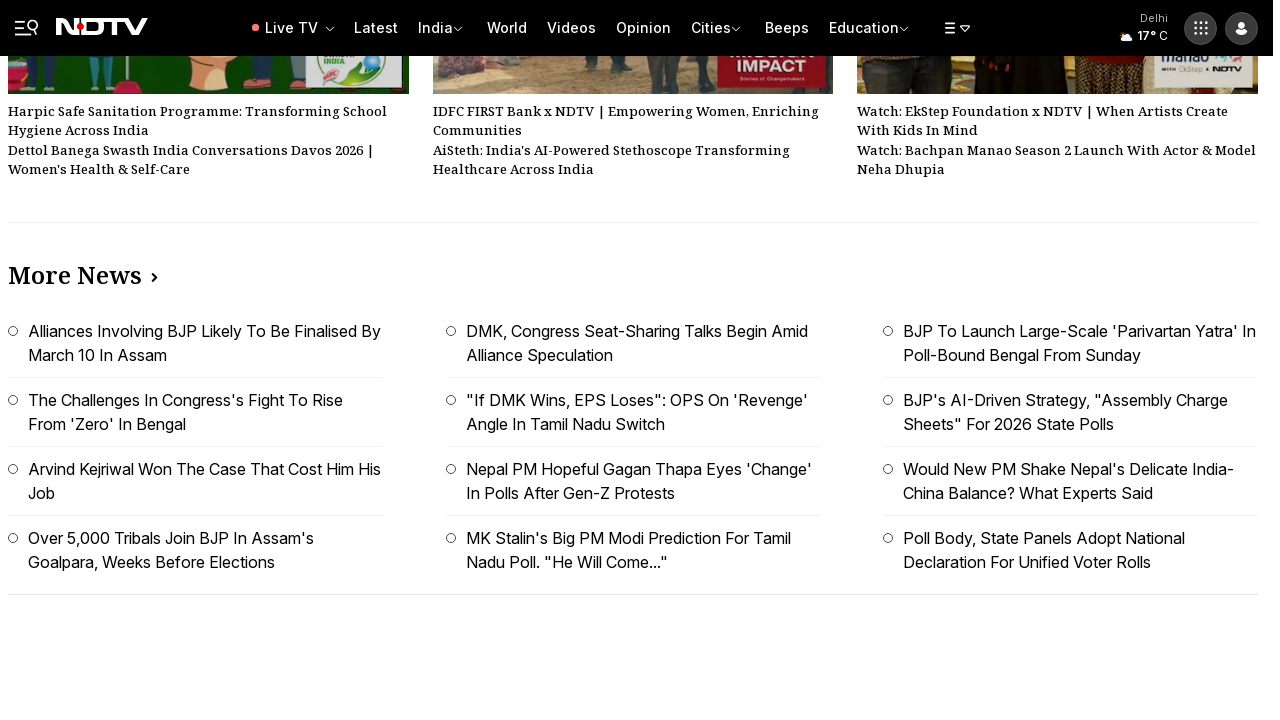

Waited 500ms for content to load after scroll 17/80
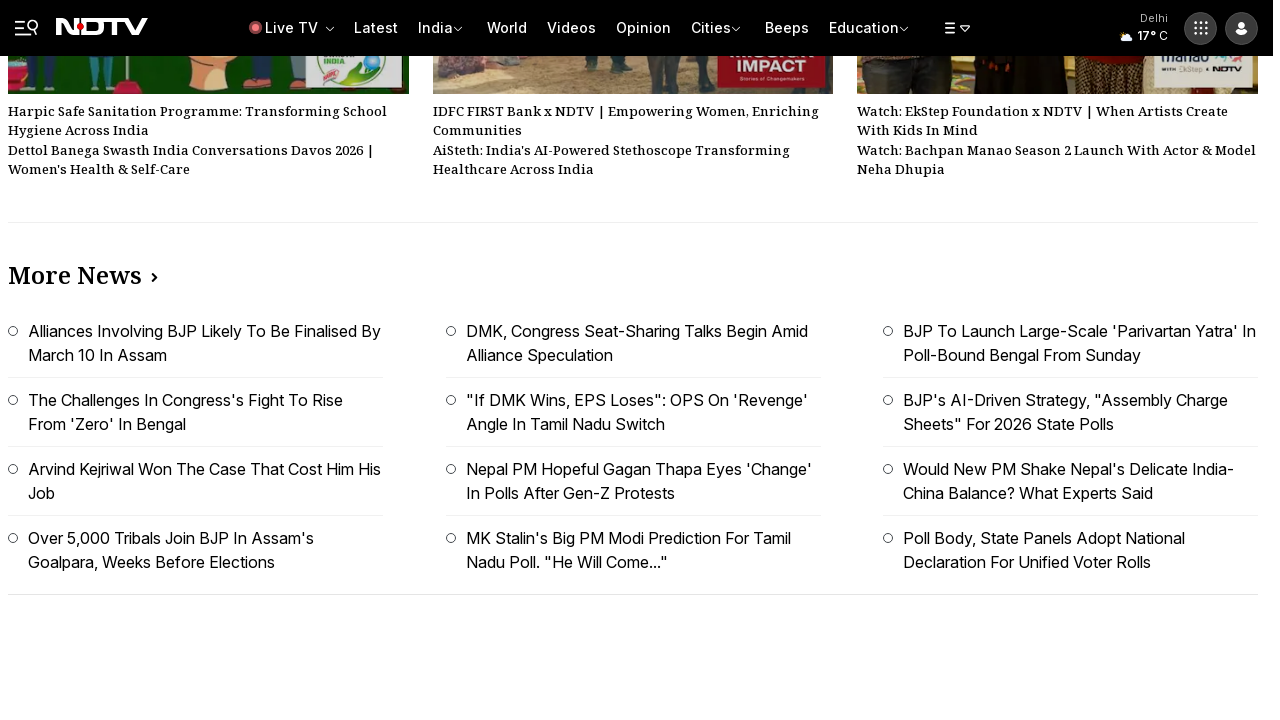

Scrolled down by 500 pixels (increment 18/80)
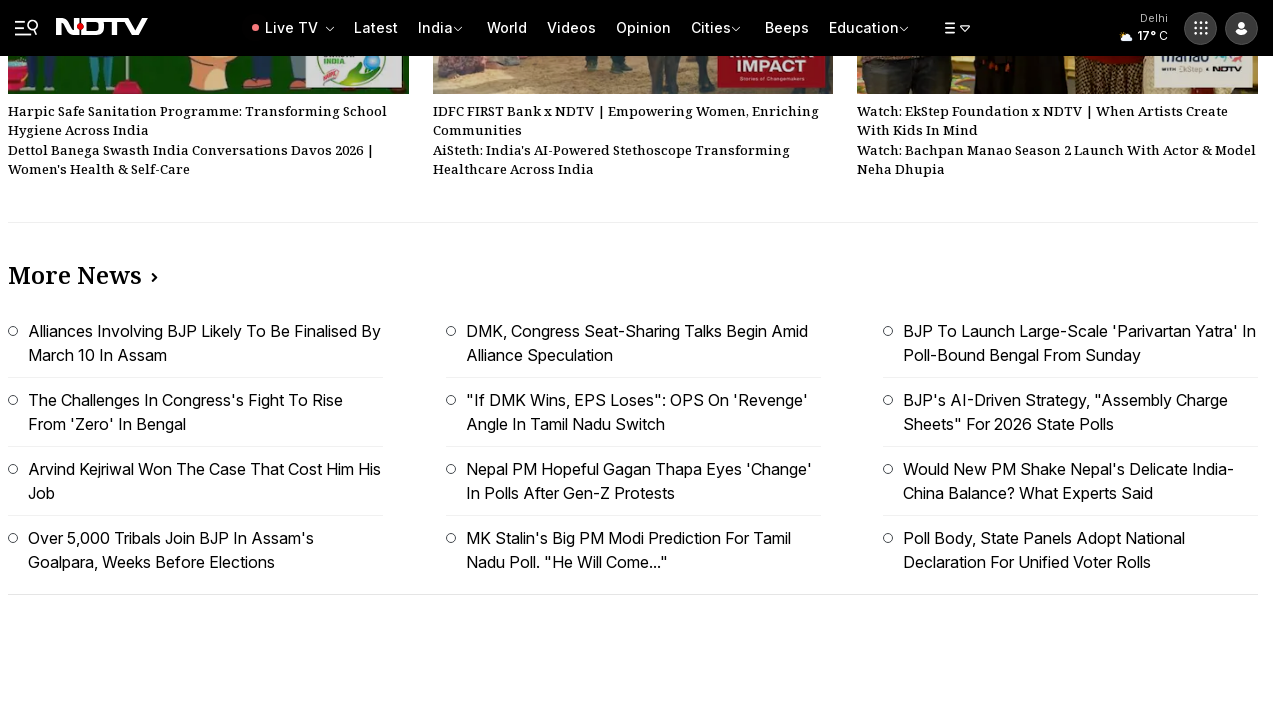

Waited 500ms for content to load after scroll 18/80
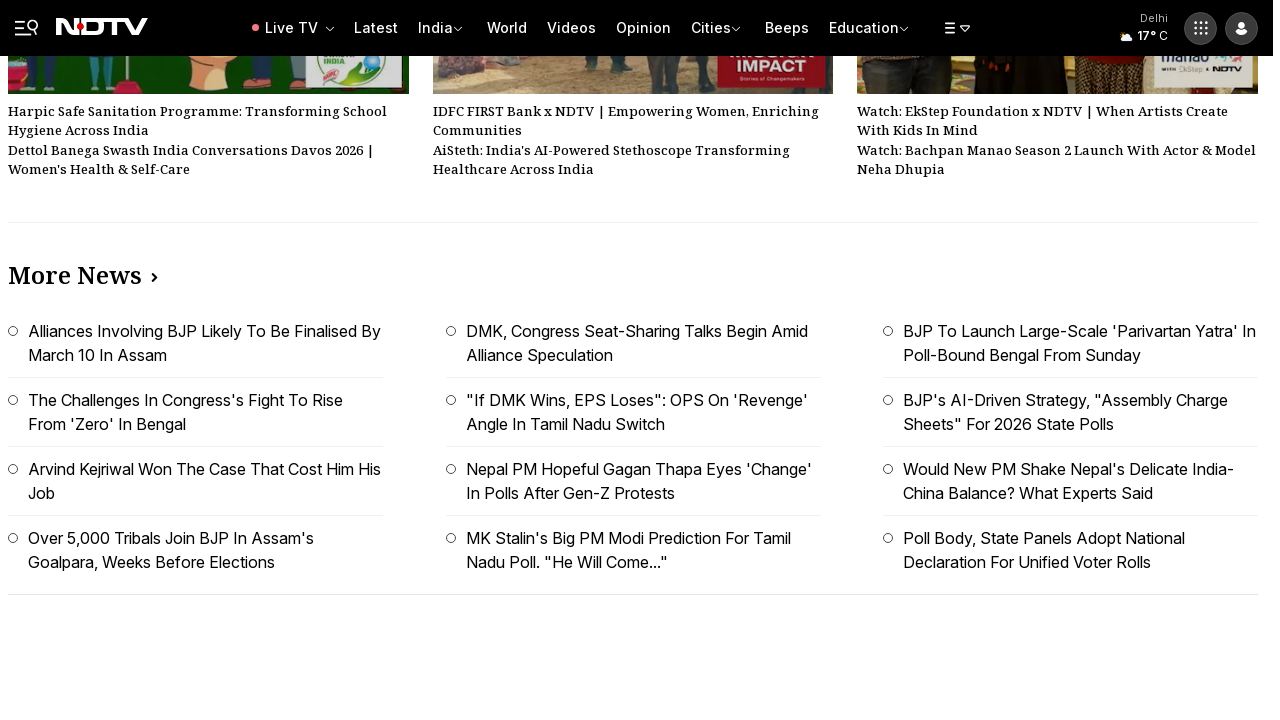

Scrolled down by 500 pixels (increment 19/80)
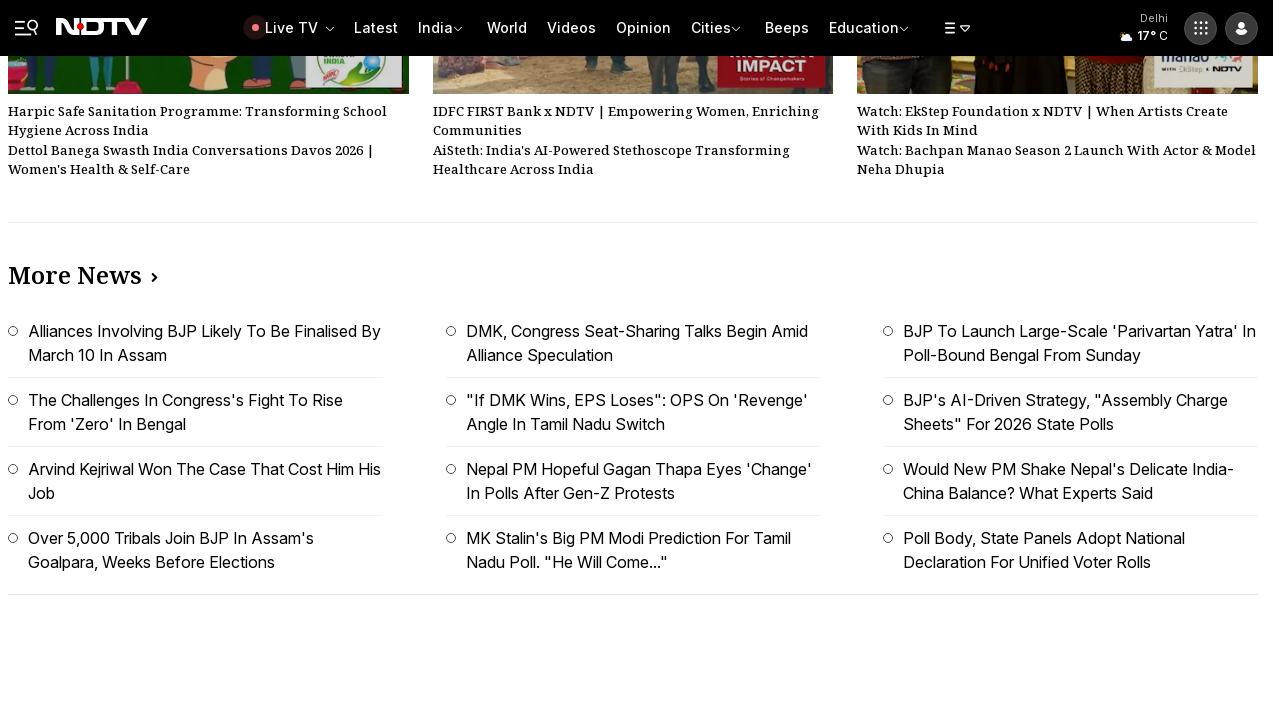

Waited 500ms for content to load after scroll 19/80
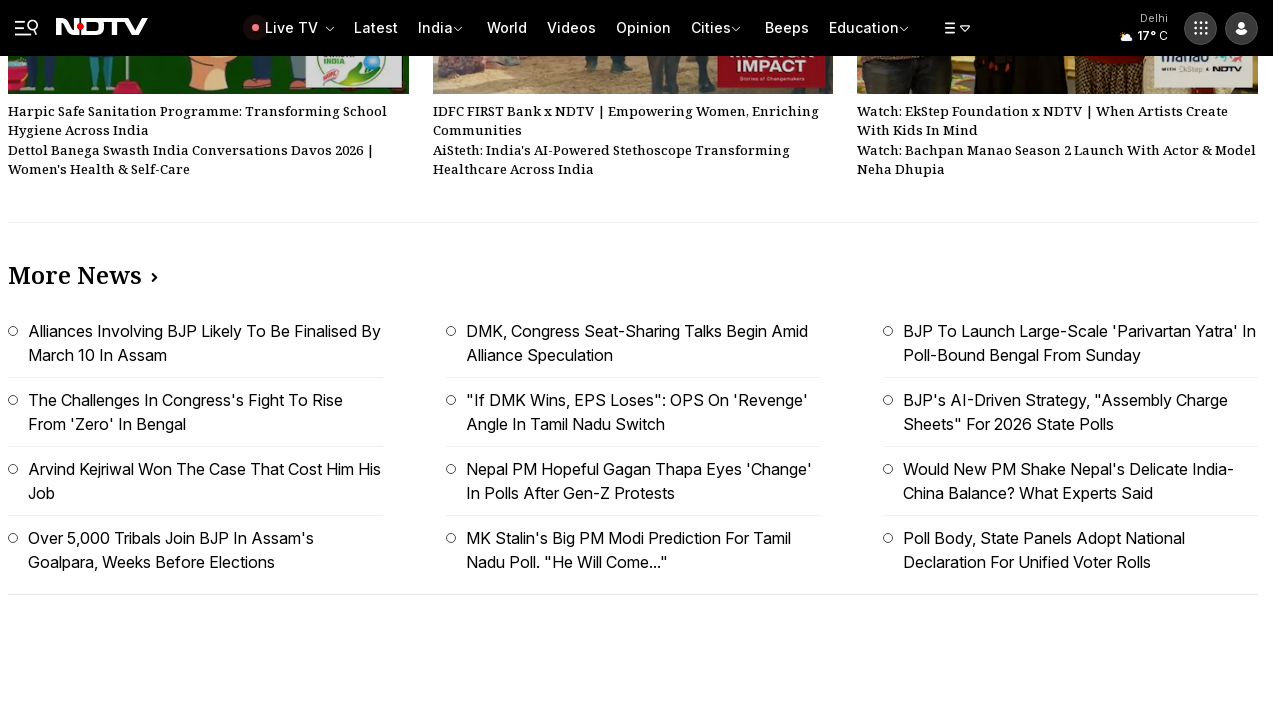

Scrolled down by 500 pixels (increment 20/80)
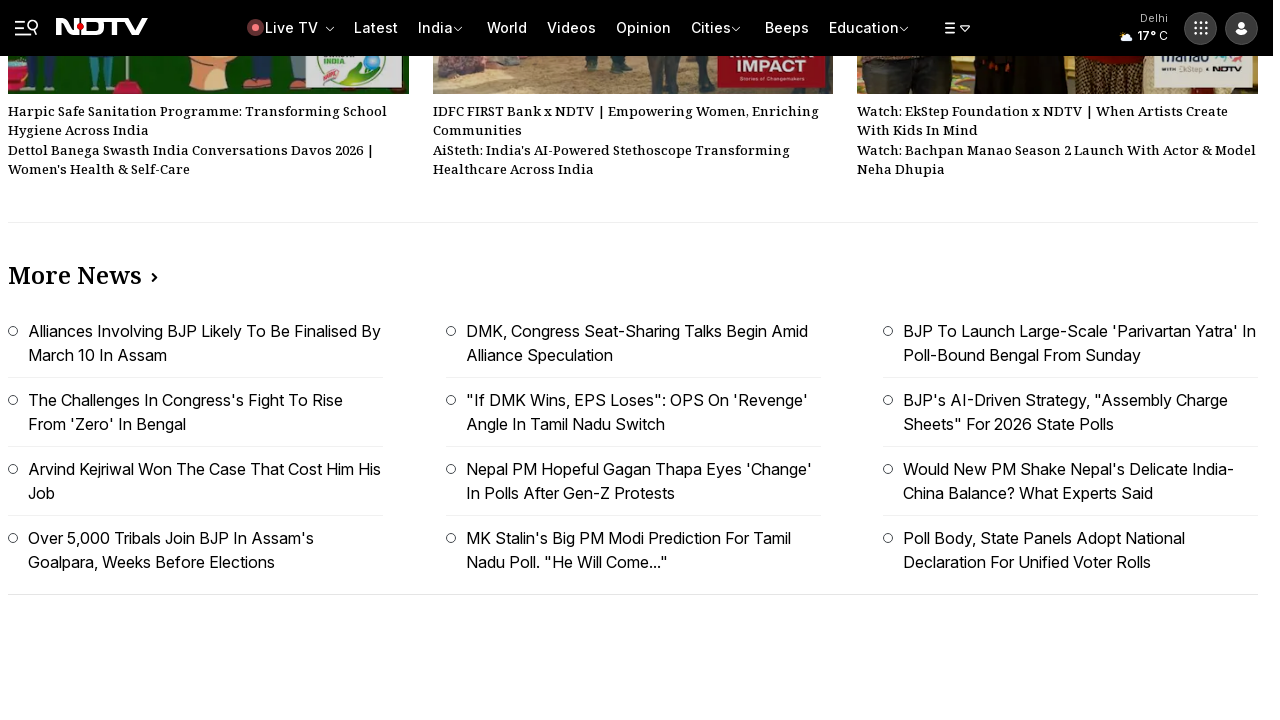

Waited 500ms for content to load after scroll 20/80
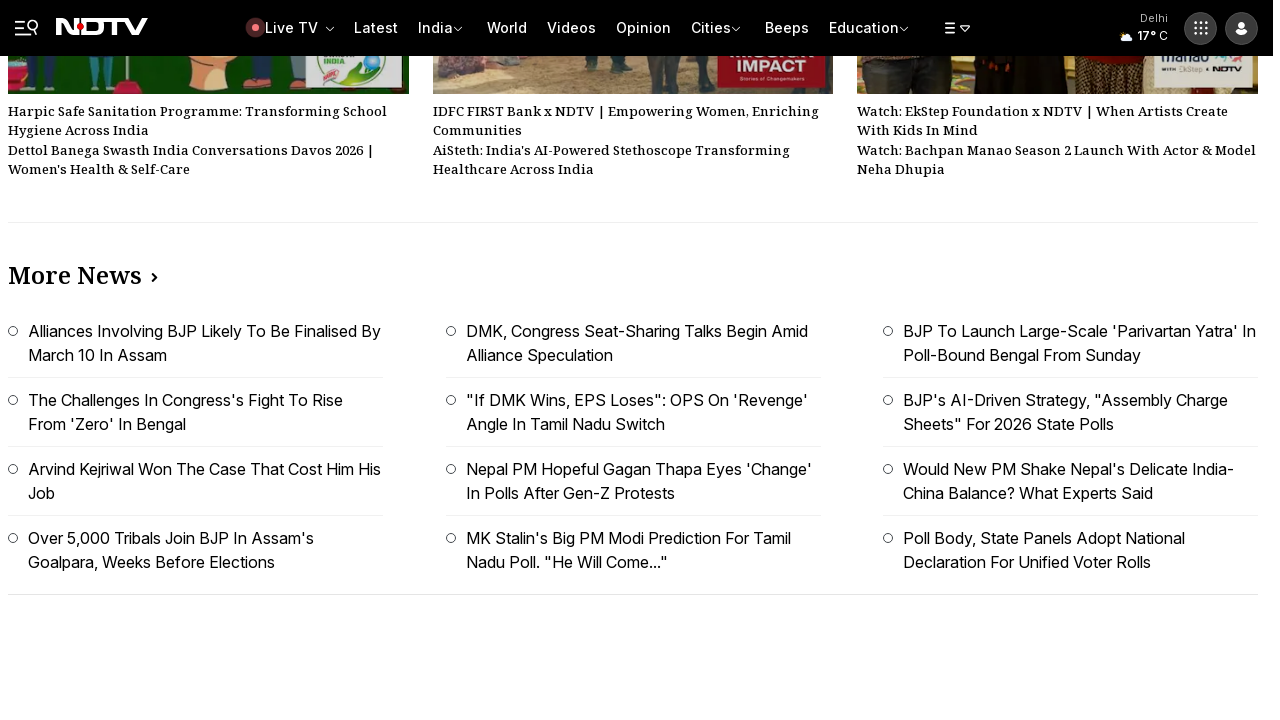

Scrolled down by 500 pixels (increment 21/80)
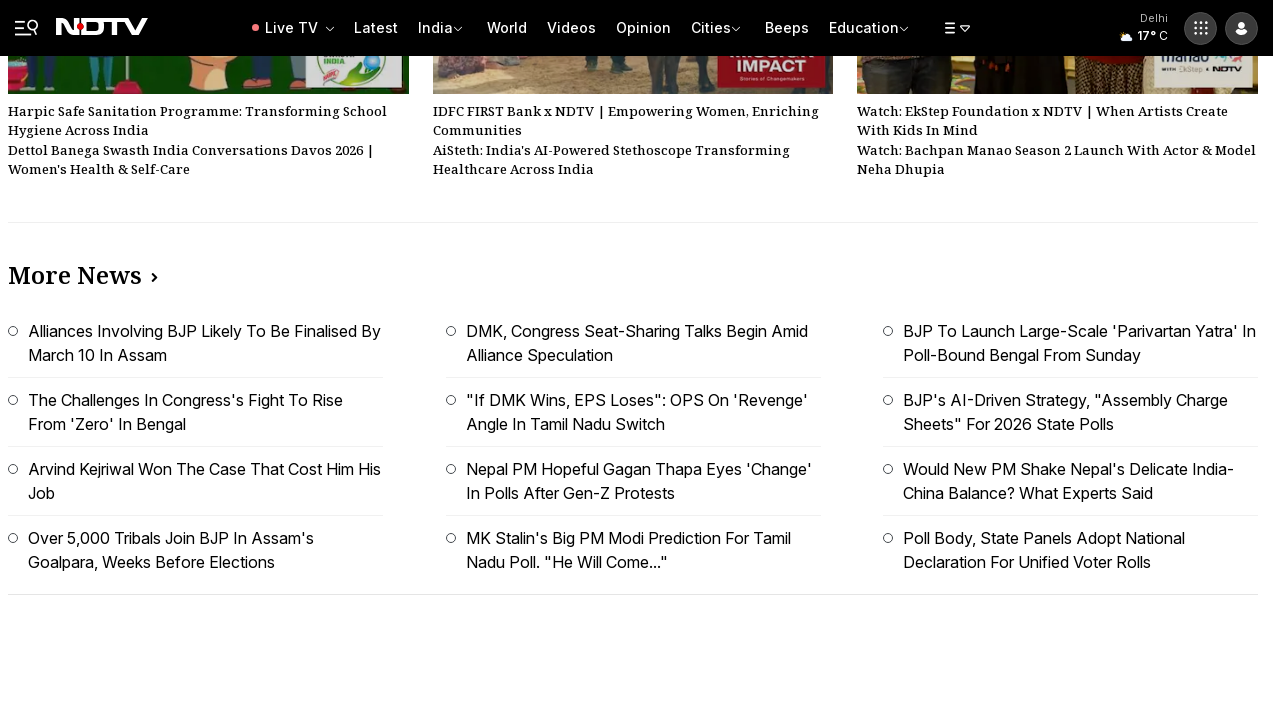

Waited 500ms for content to load after scroll 21/80
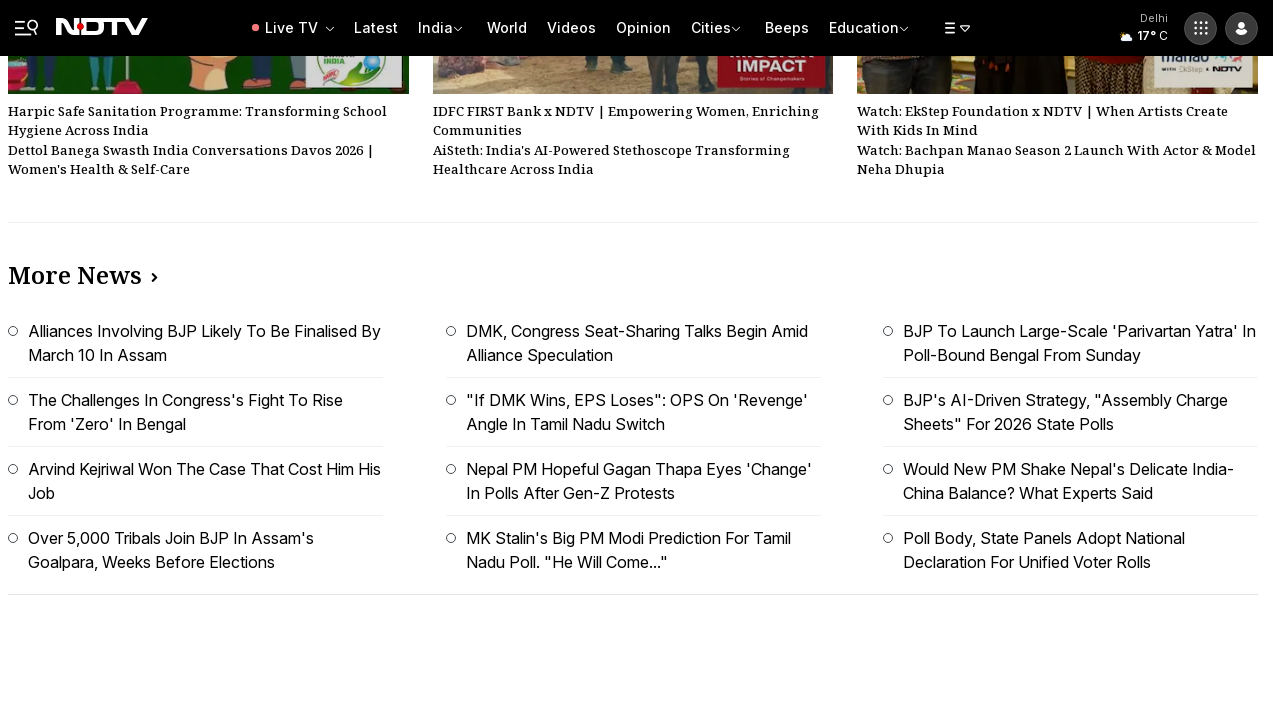

Scrolled down by 500 pixels (increment 22/80)
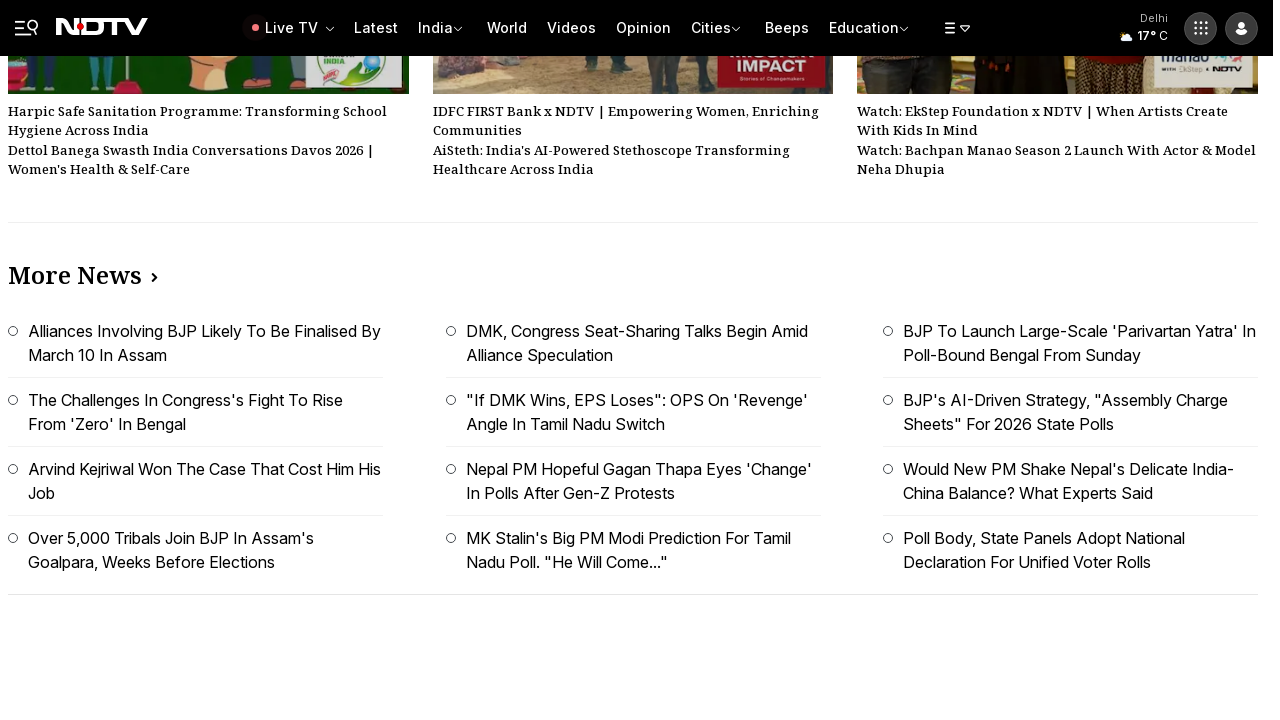

Waited 500ms for content to load after scroll 22/80
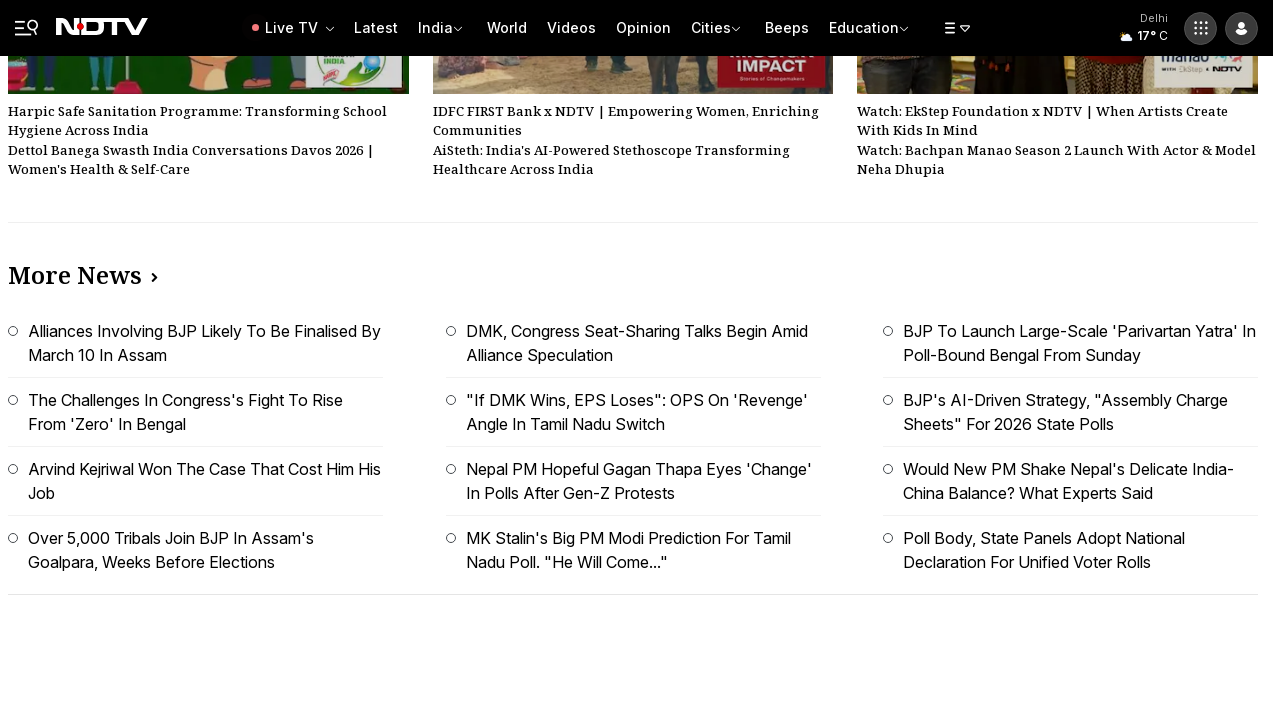

Scrolled down by 500 pixels (increment 23/80)
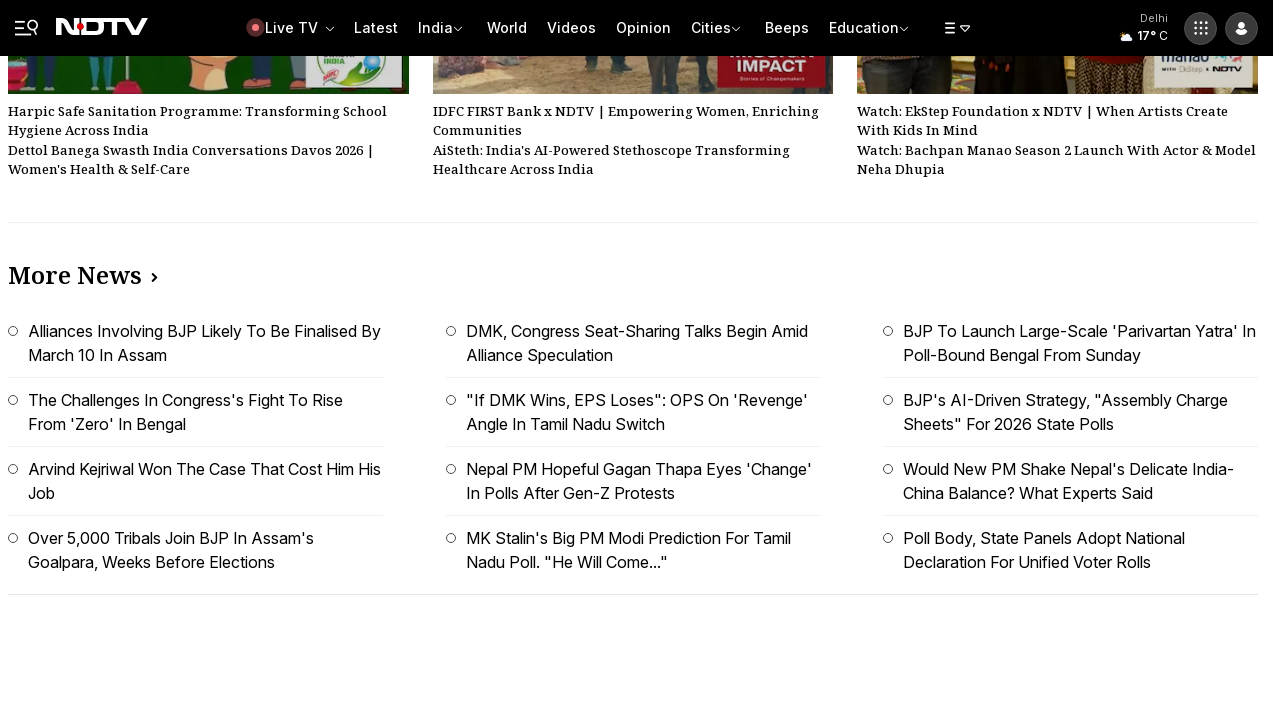

Waited 500ms for content to load after scroll 23/80
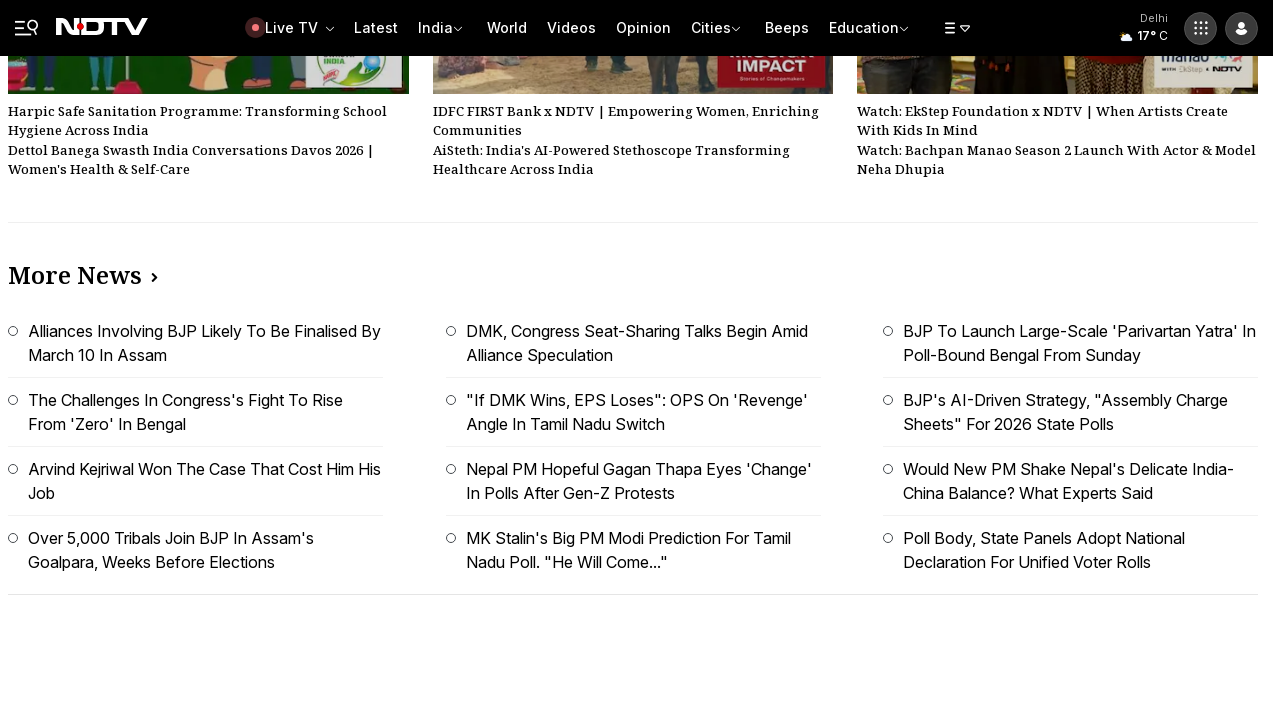

Scrolled down by 500 pixels (increment 24/80)
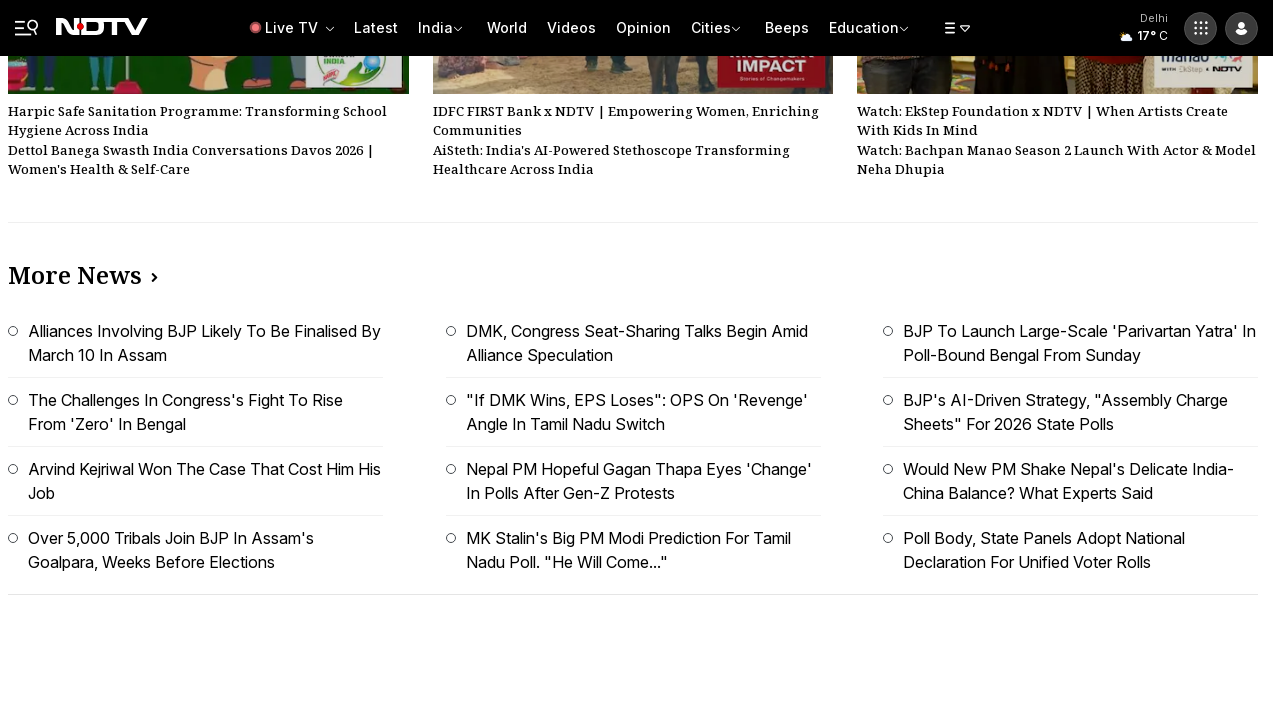

Waited 500ms for content to load after scroll 24/80
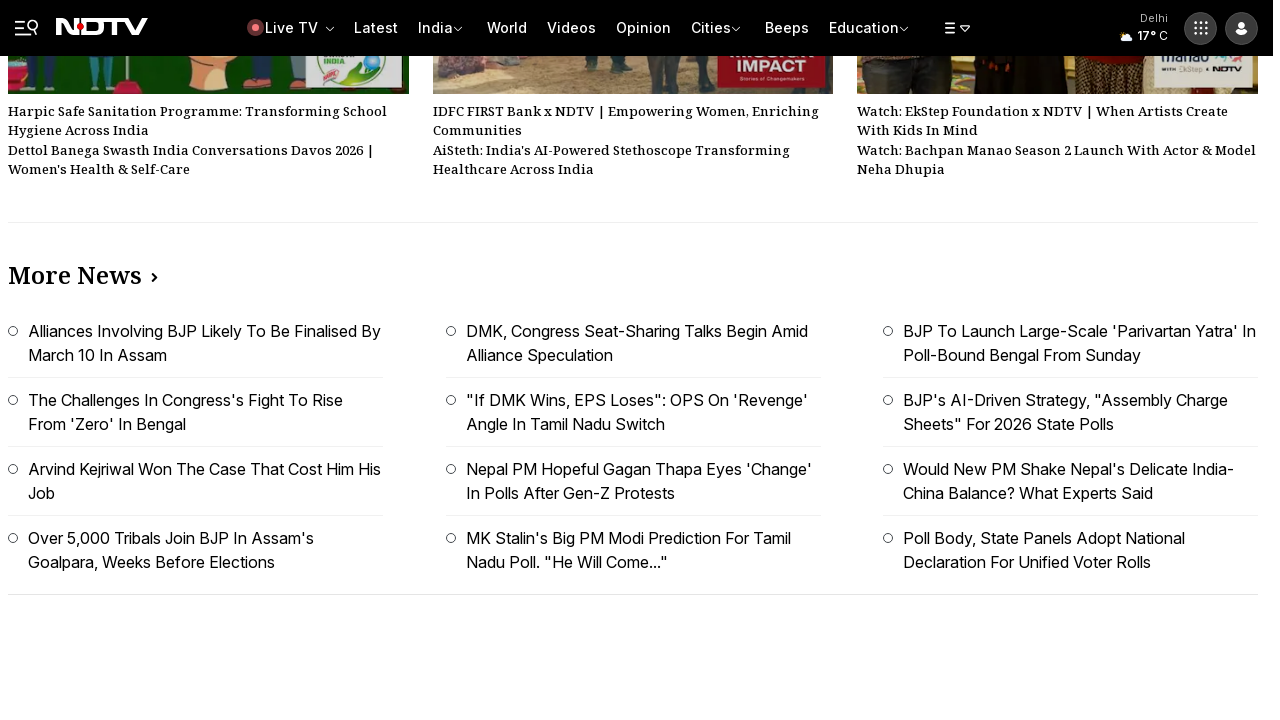

Scrolled down by 500 pixels (increment 25/80)
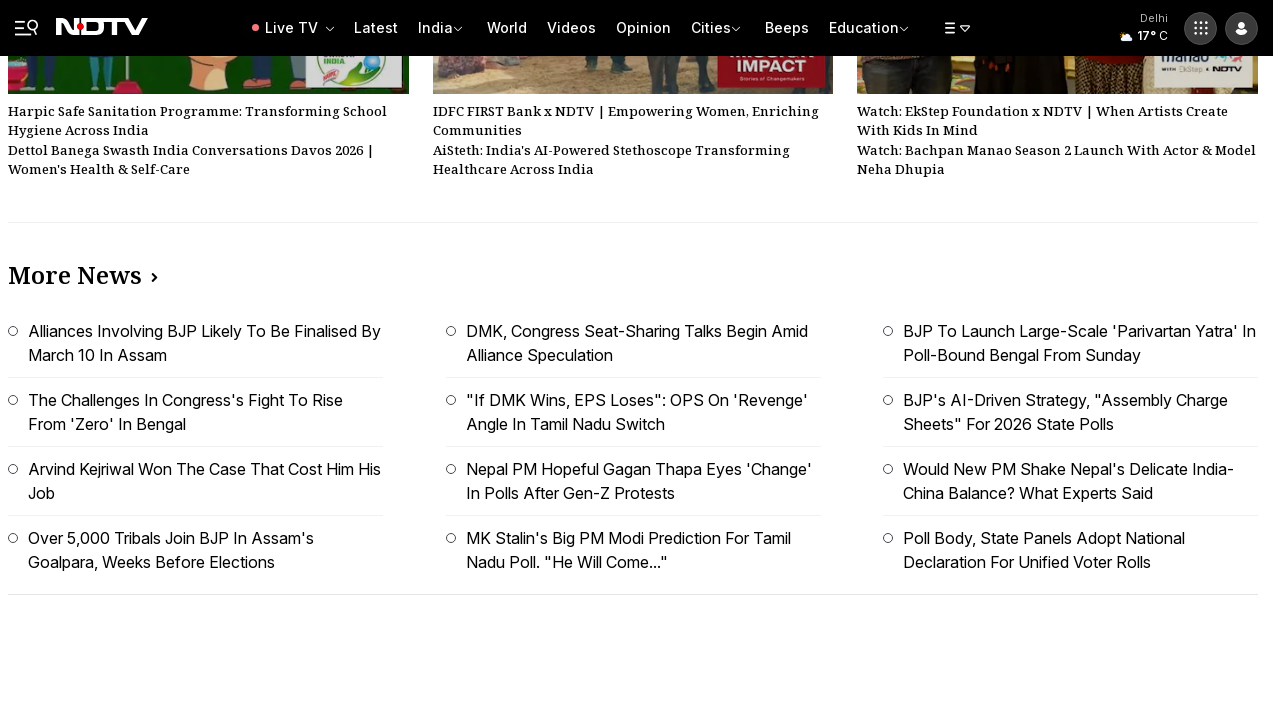

Waited 500ms for content to load after scroll 25/80
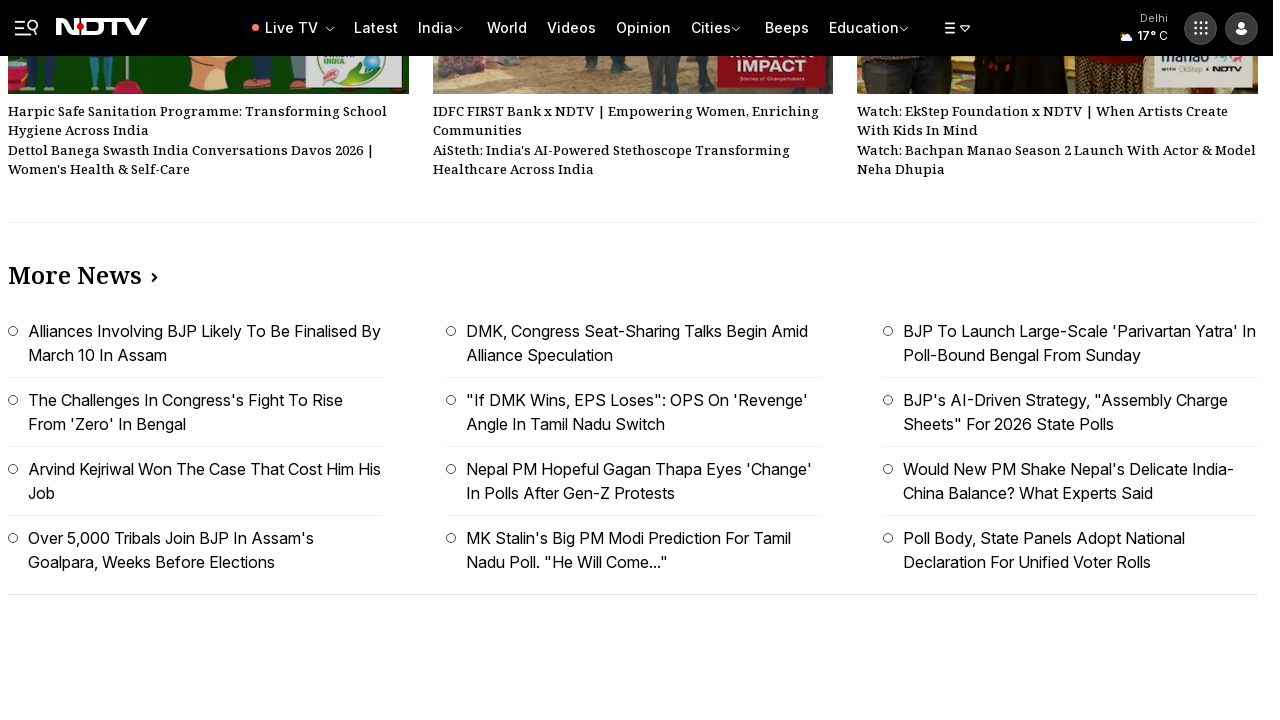

Scrolled down by 500 pixels (increment 26/80)
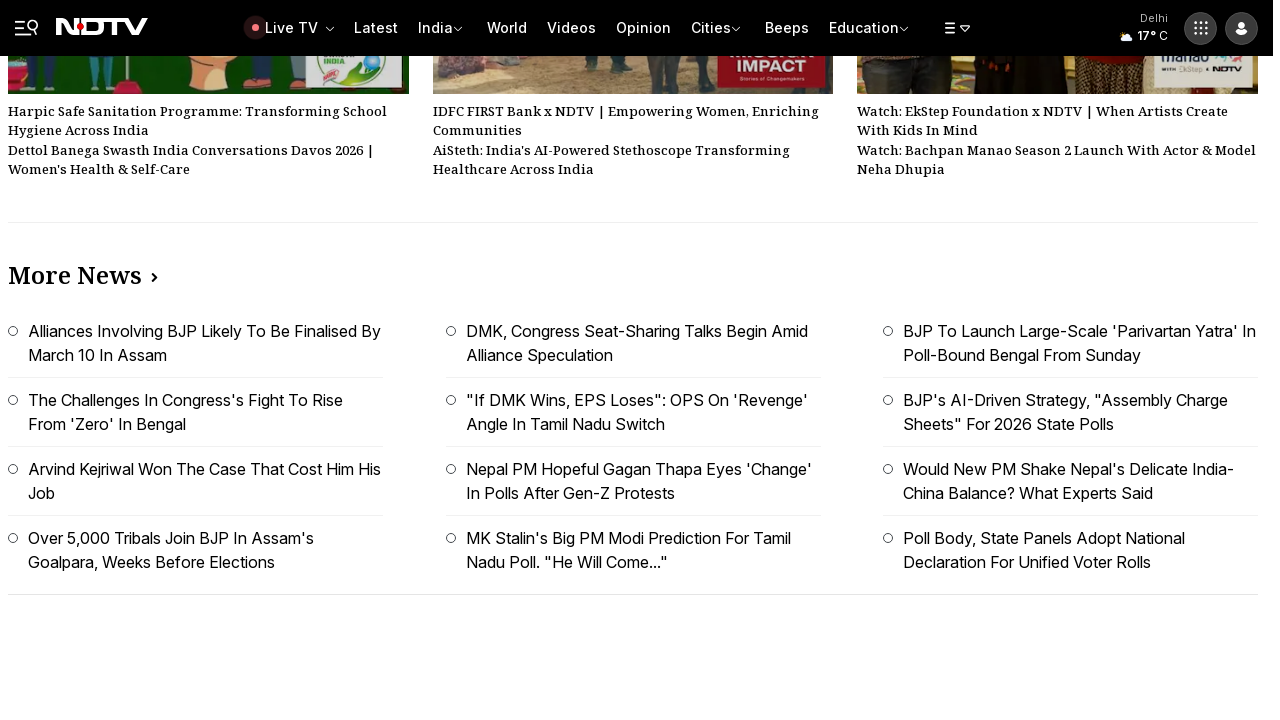

Waited 500ms for content to load after scroll 26/80
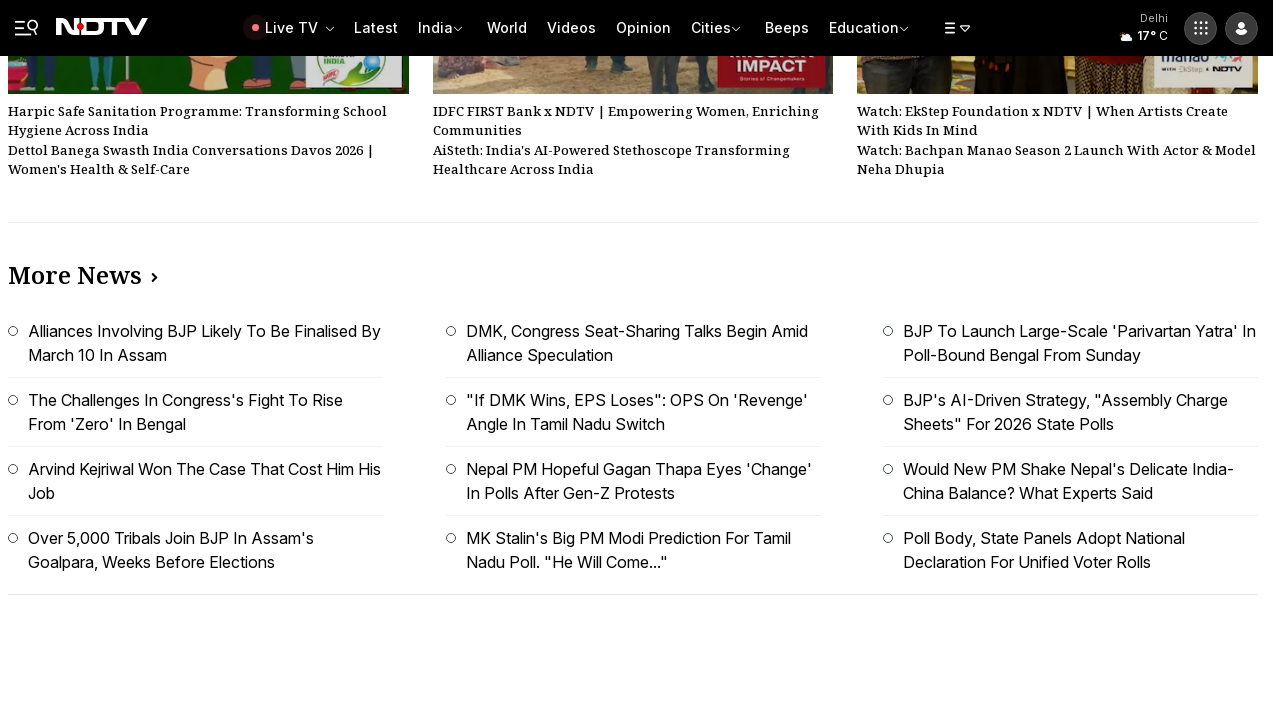

Scrolled down by 500 pixels (increment 27/80)
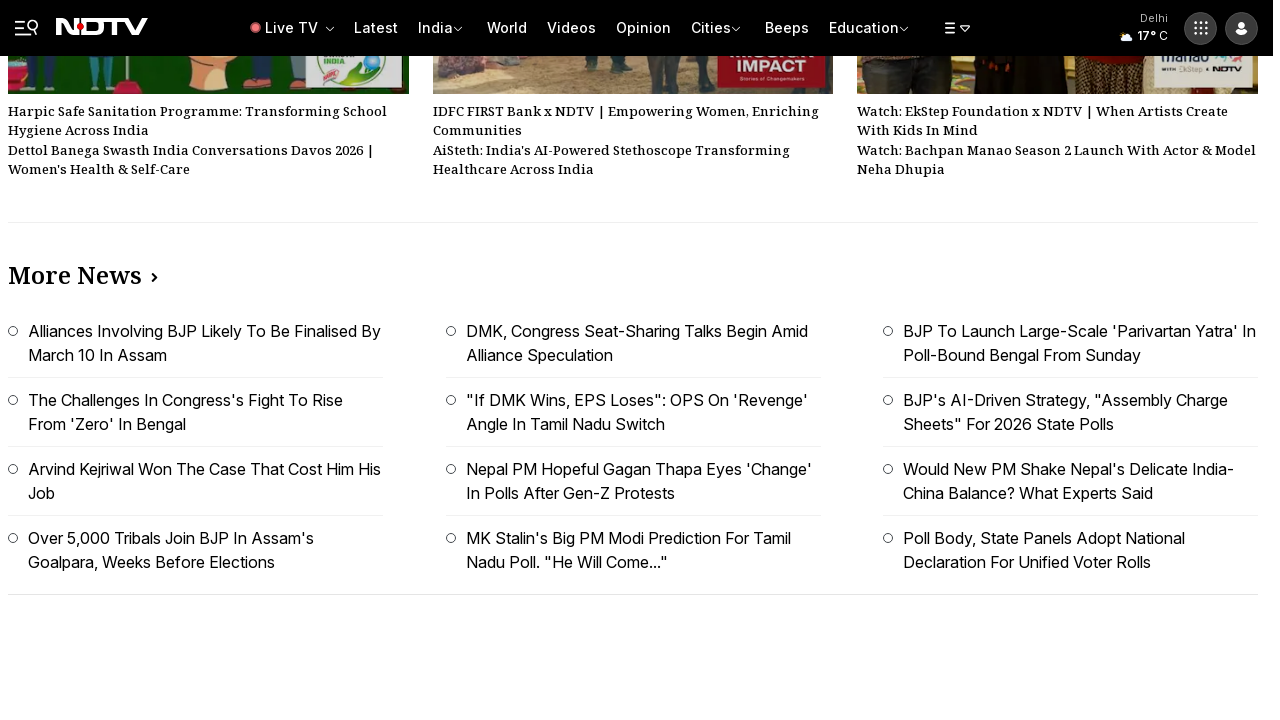

Waited 500ms for content to load after scroll 27/80
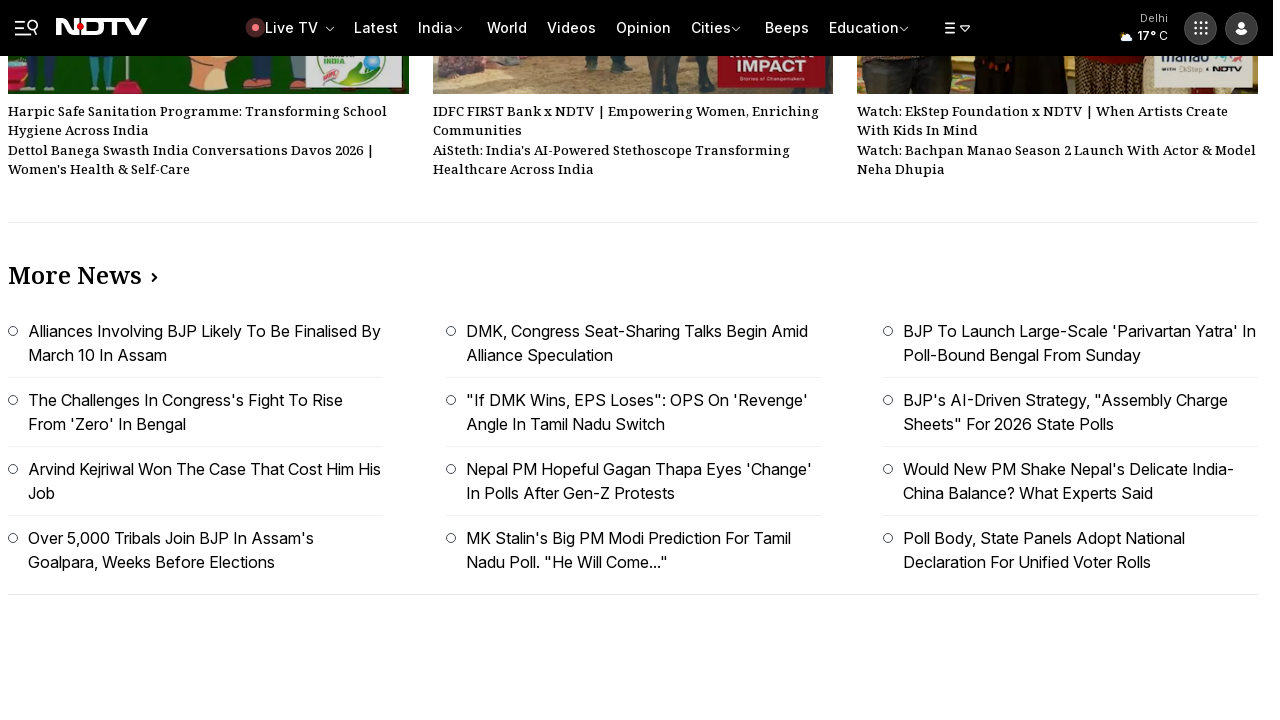

Scrolled down by 500 pixels (increment 28/80)
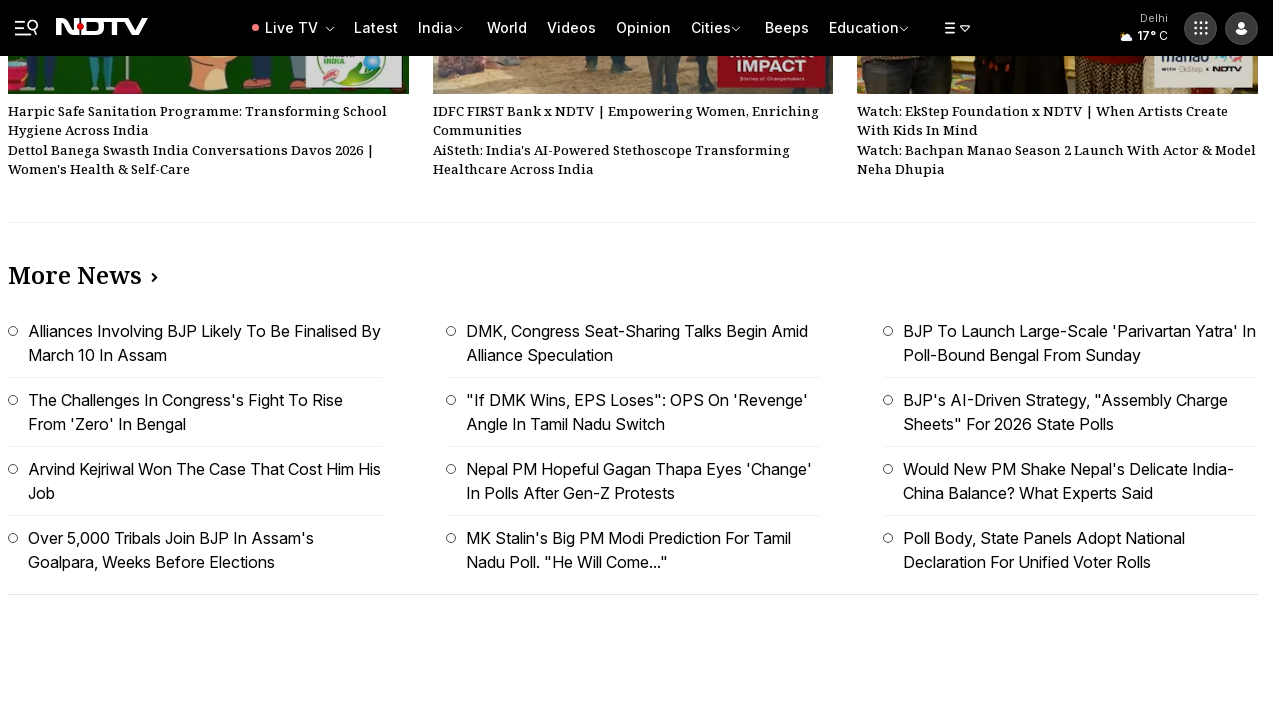

Waited 500ms for content to load after scroll 28/80
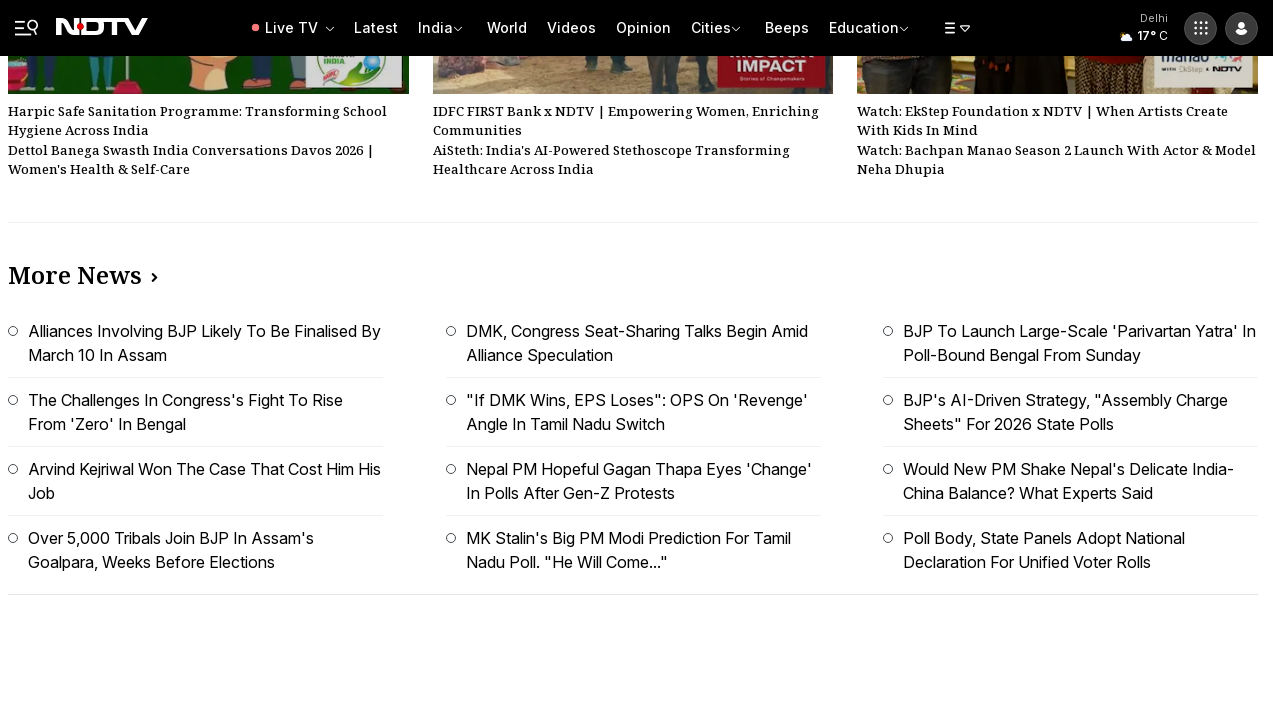

Scrolled down by 500 pixels (increment 29/80)
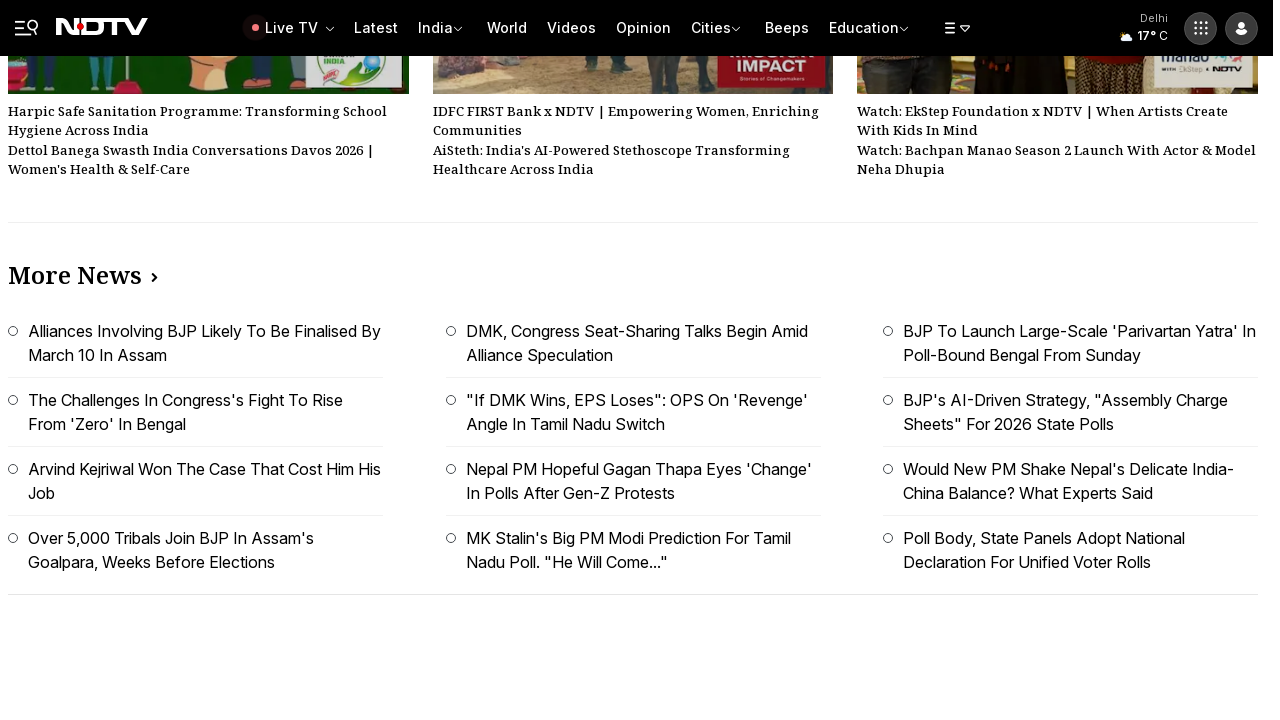

Waited 500ms for content to load after scroll 29/80
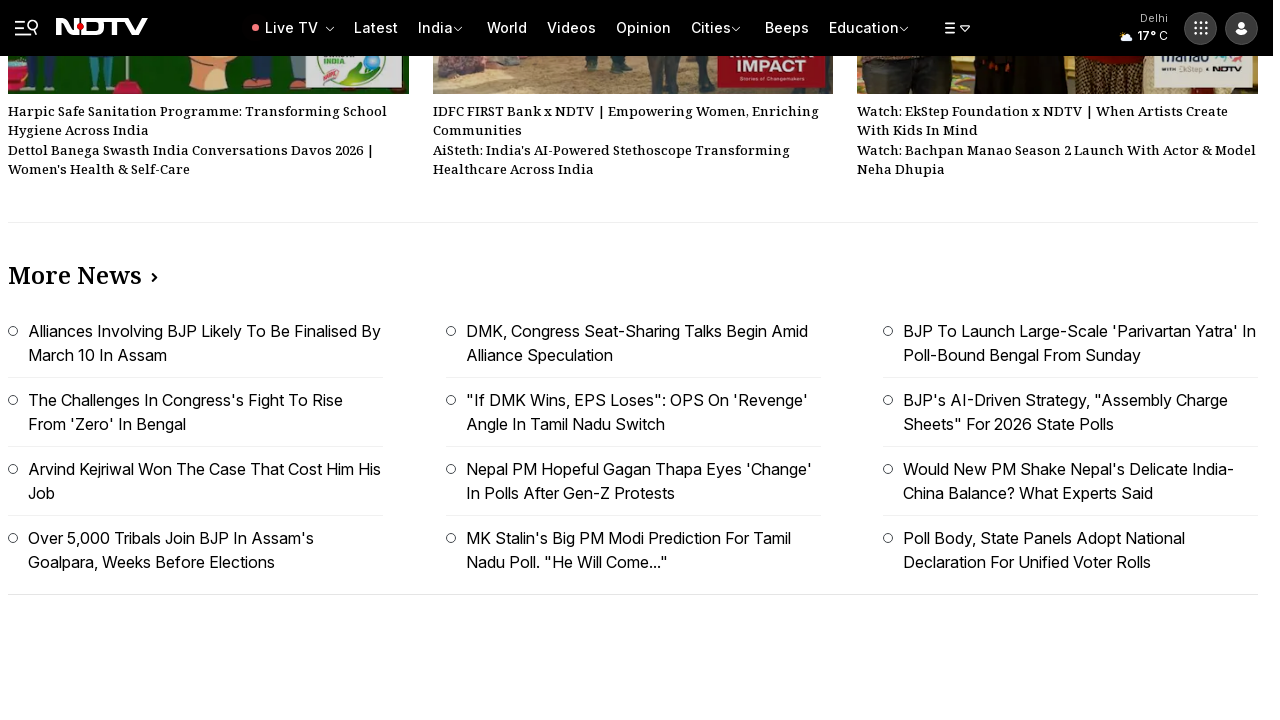

Scrolled down by 500 pixels (increment 30/80)
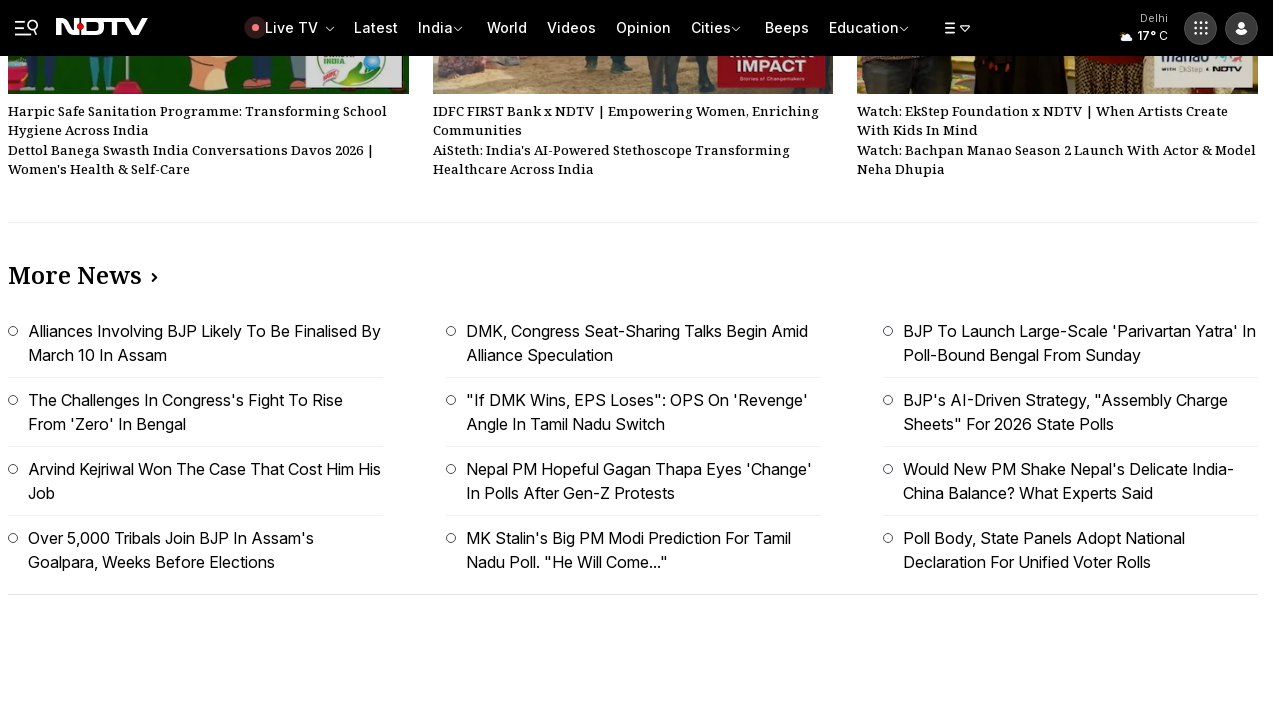

Waited 500ms for content to load after scroll 30/80
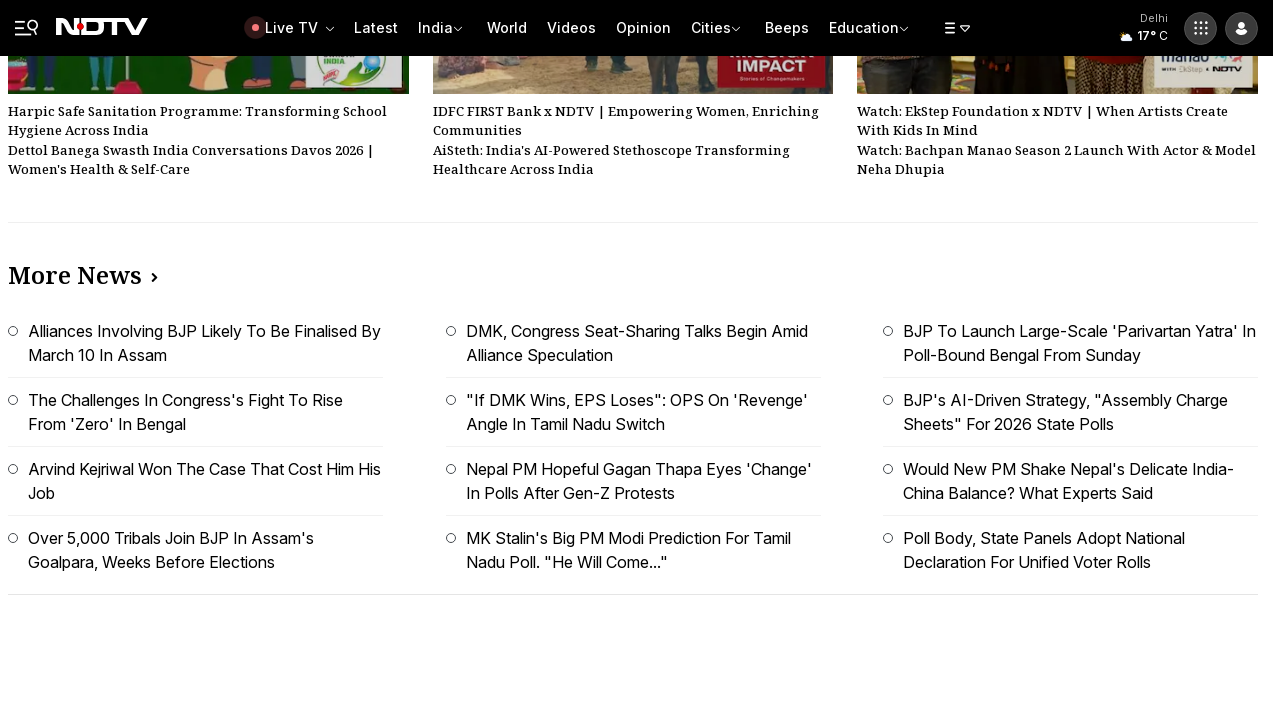

Scrolled down by 500 pixels (increment 31/80)
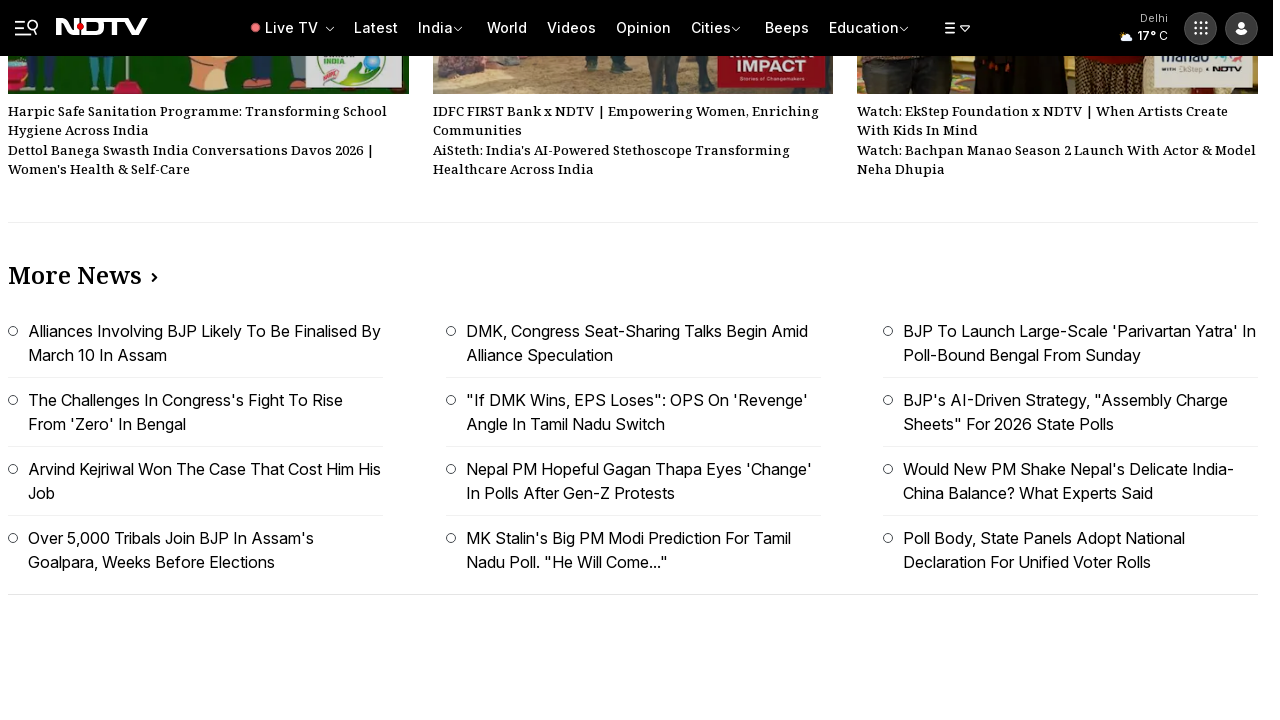

Waited 500ms for content to load after scroll 31/80
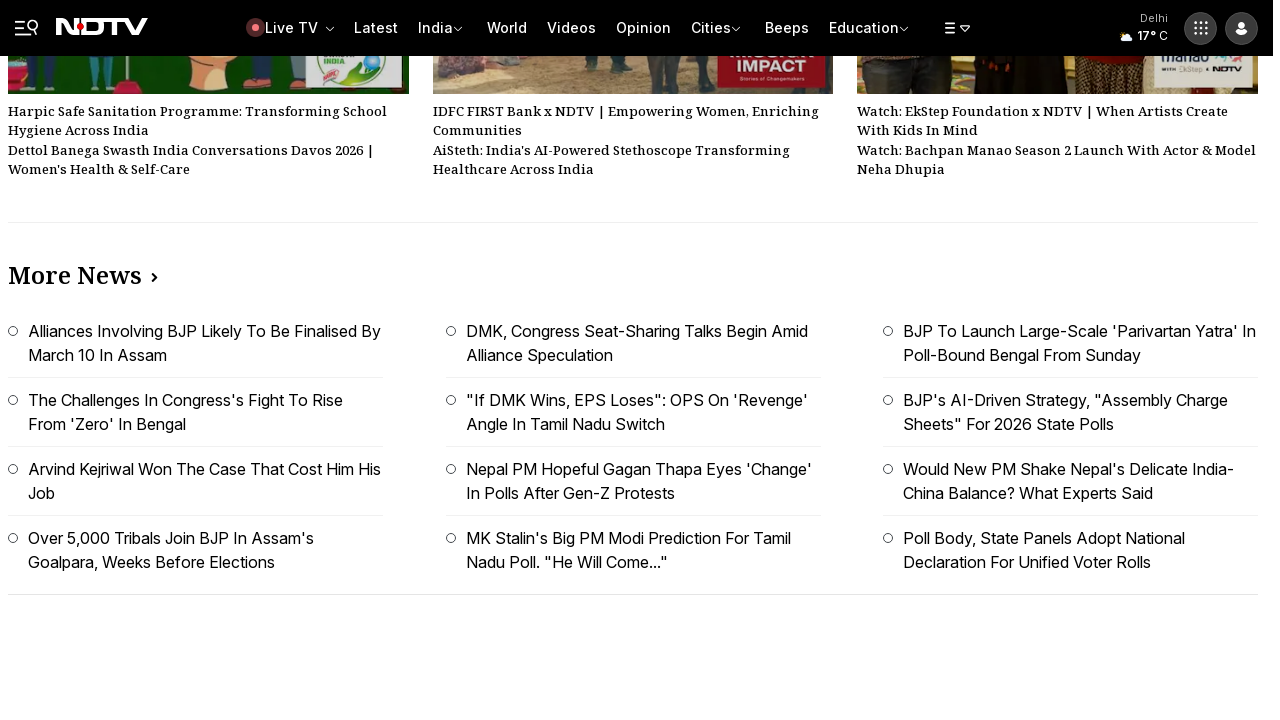

Scrolled down by 500 pixels (increment 32/80)
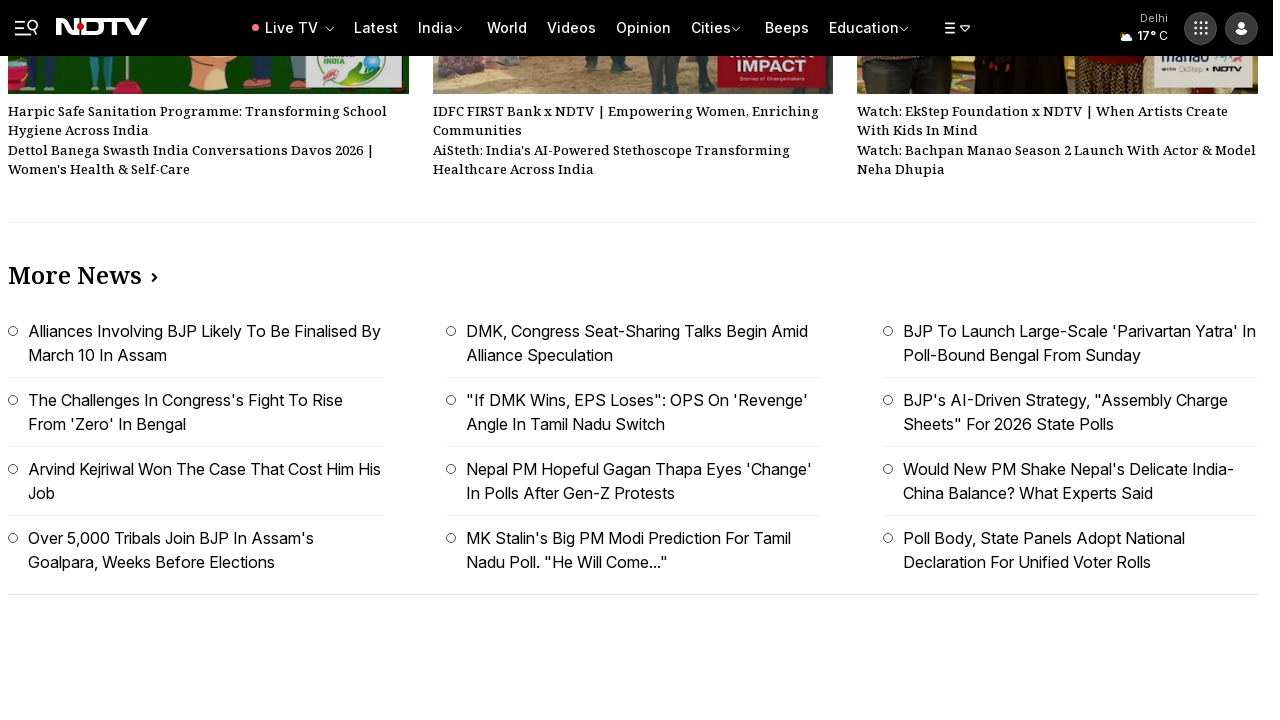

Waited 500ms for content to load after scroll 32/80
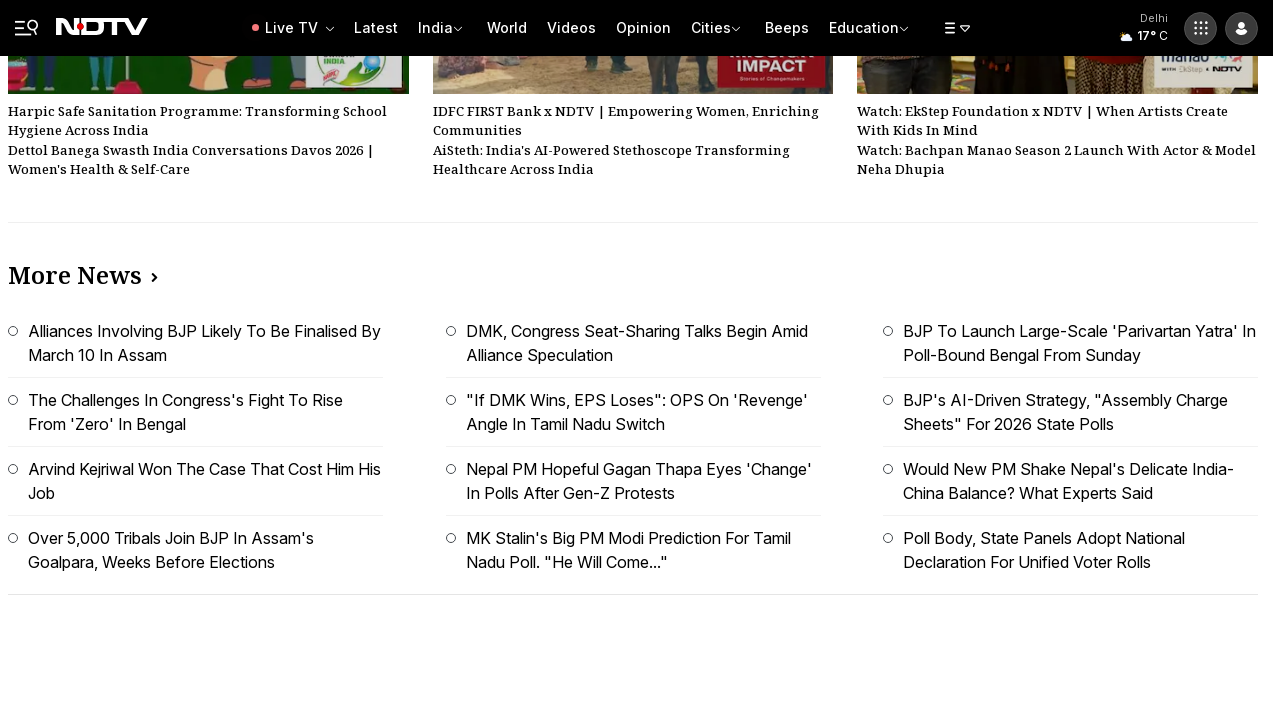

Scrolled down by 500 pixels (increment 33/80)
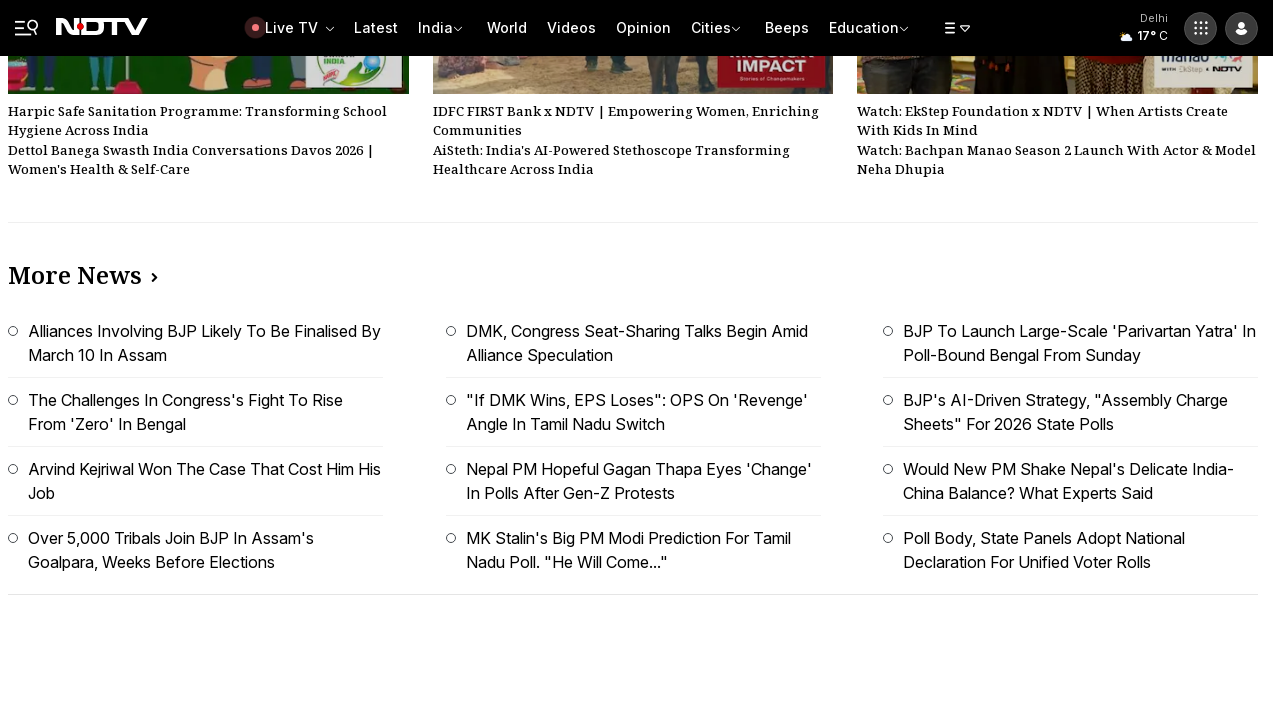

Waited 500ms for content to load after scroll 33/80
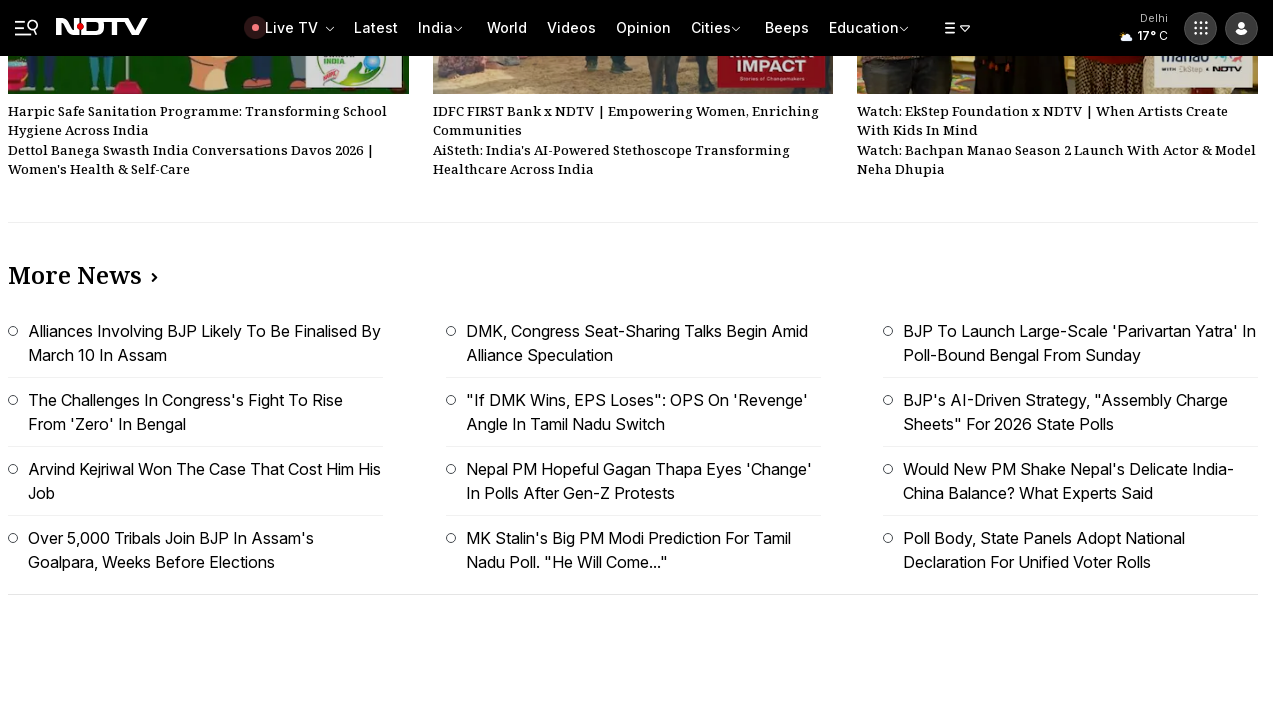

Scrolled down by 500 pixels (increment 34/80)
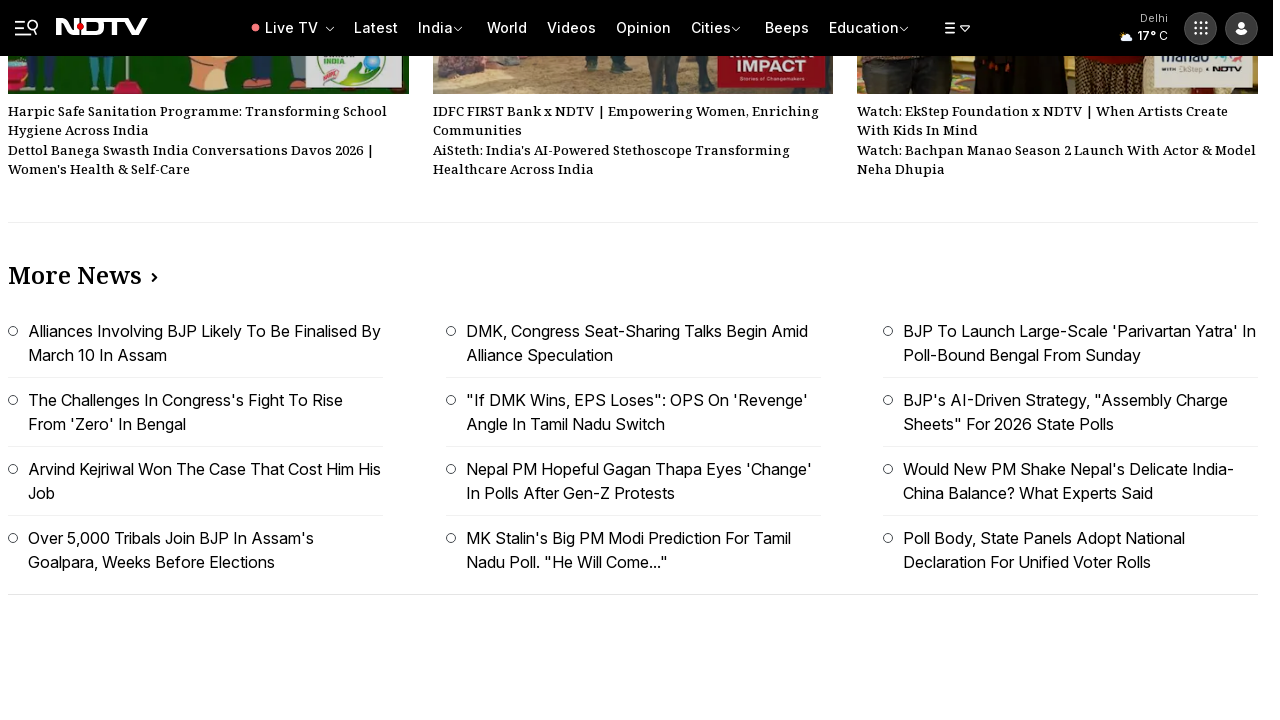

Waited 500ms for content to load after scroll 34/80
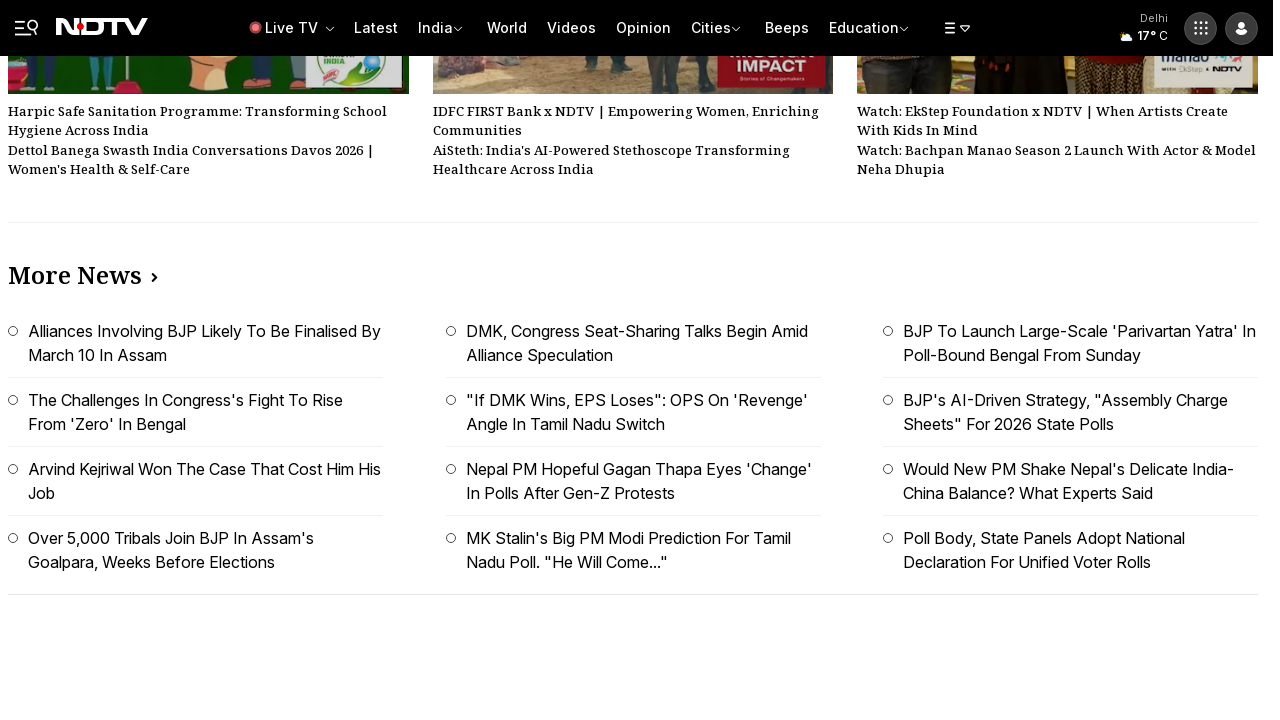

Scrolled down by 500 pixels (increment 35/80)
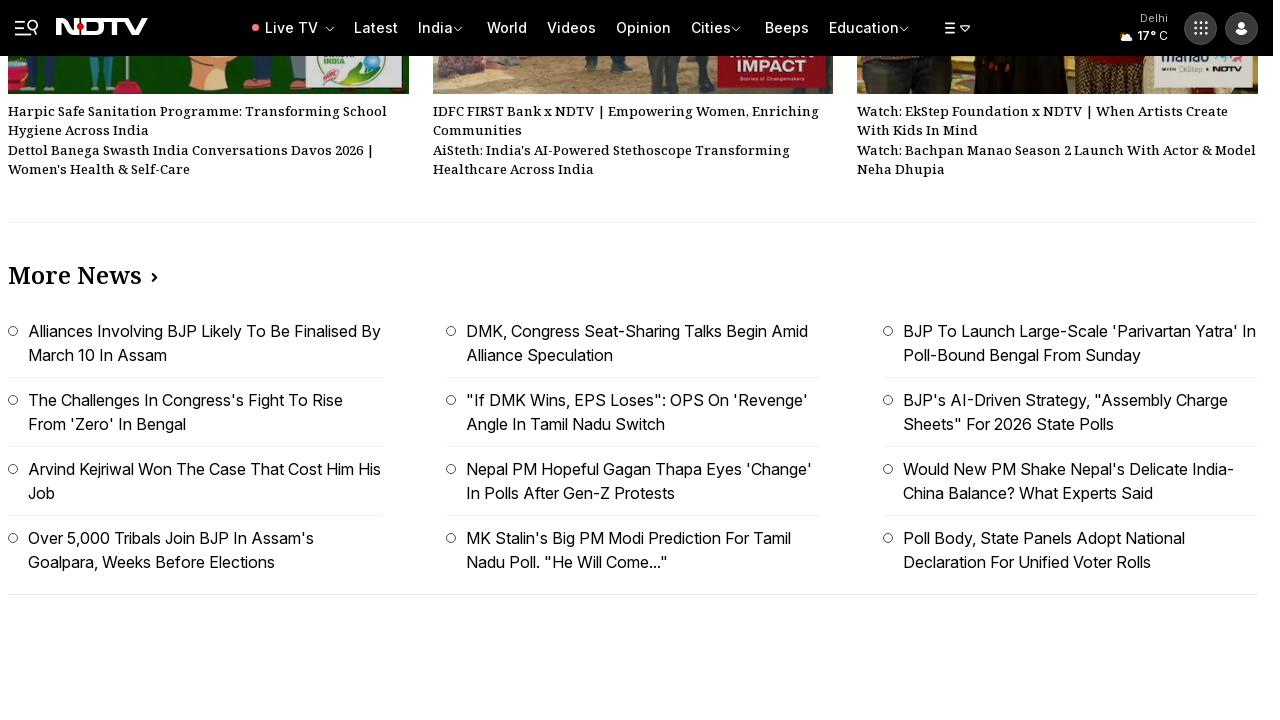

Waited 500ms for content to load after scroll 35/80
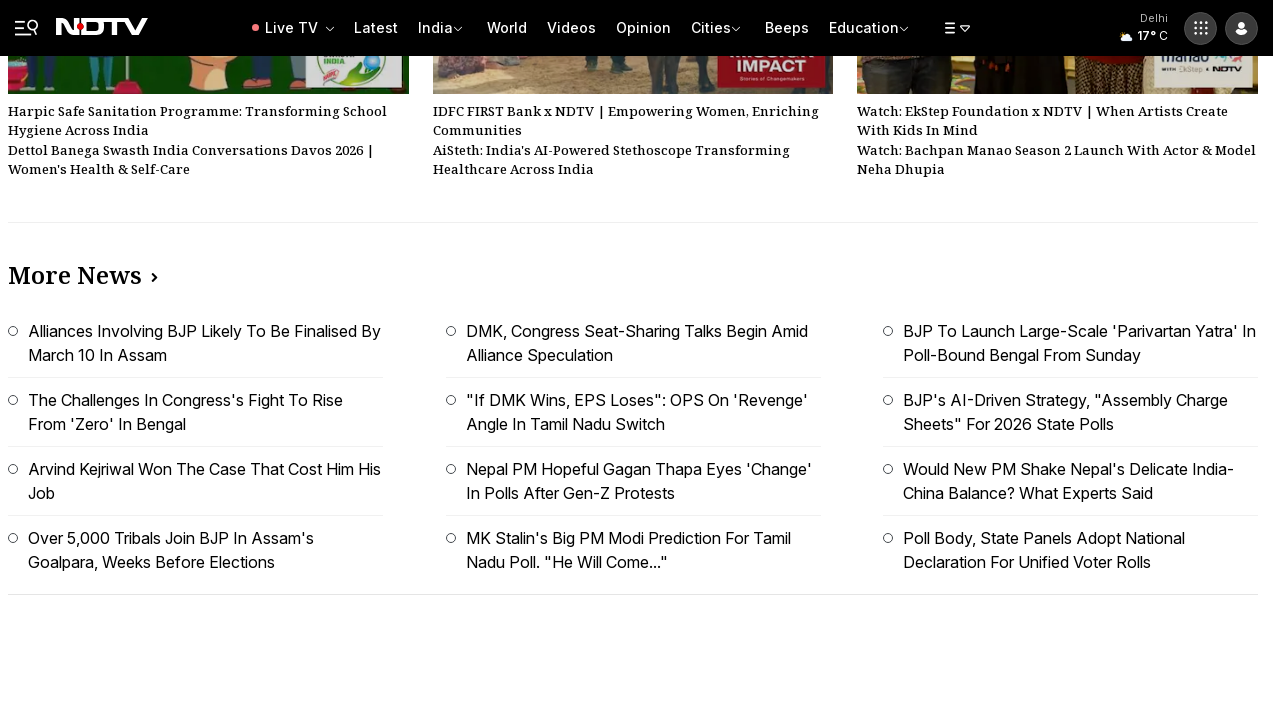

Scrolled down by 500 pixels (increment 36/80)
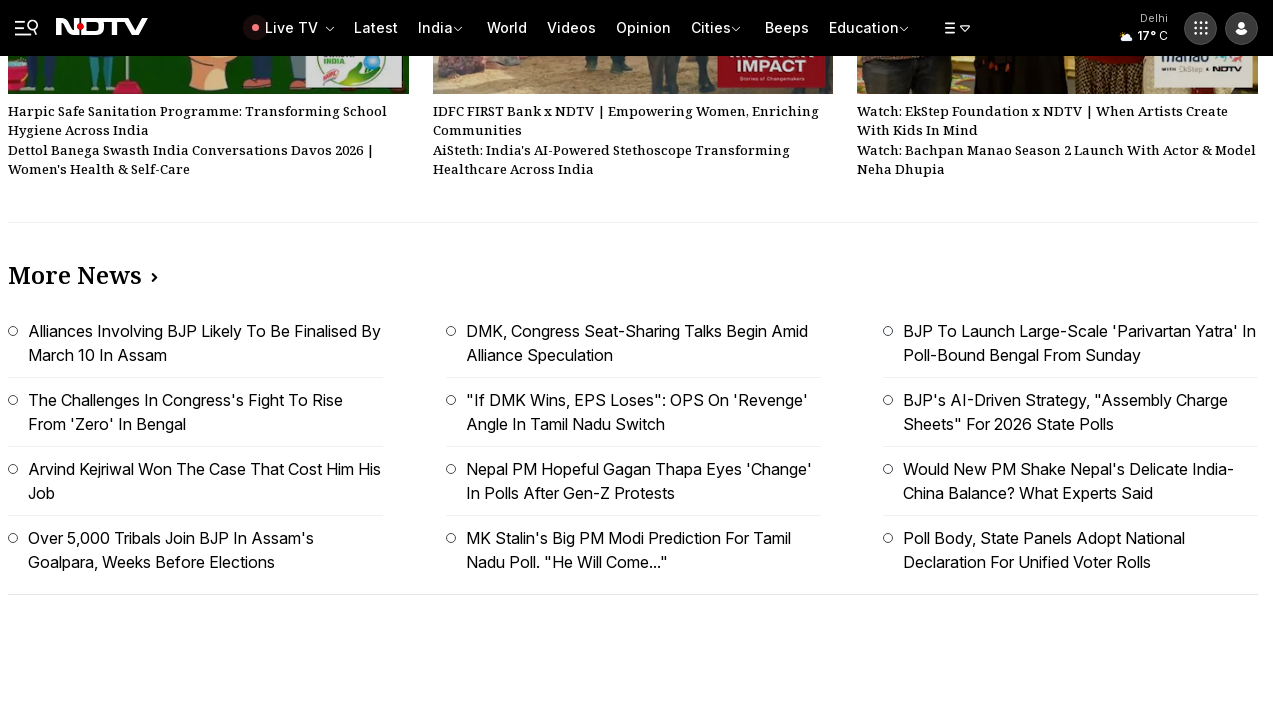

Waited 500ms for content to load after scroll 36/80
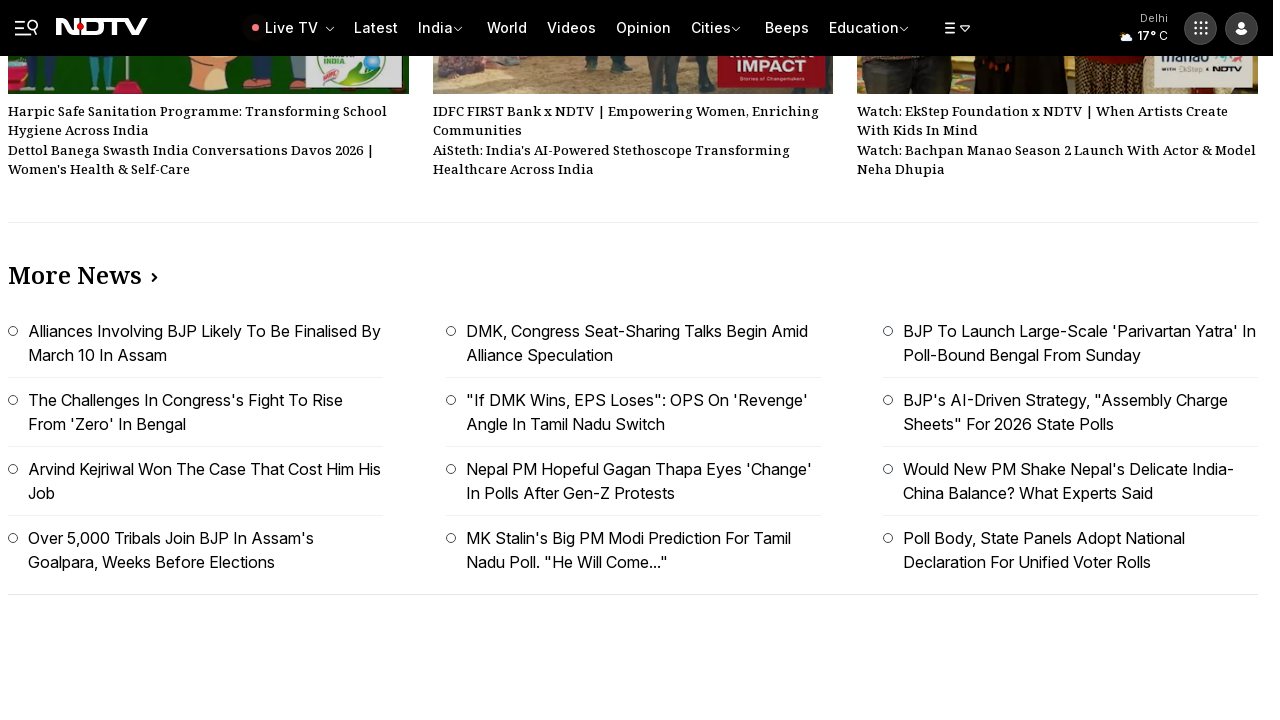

Scrolled down by 500 pixels (increment 37/80)
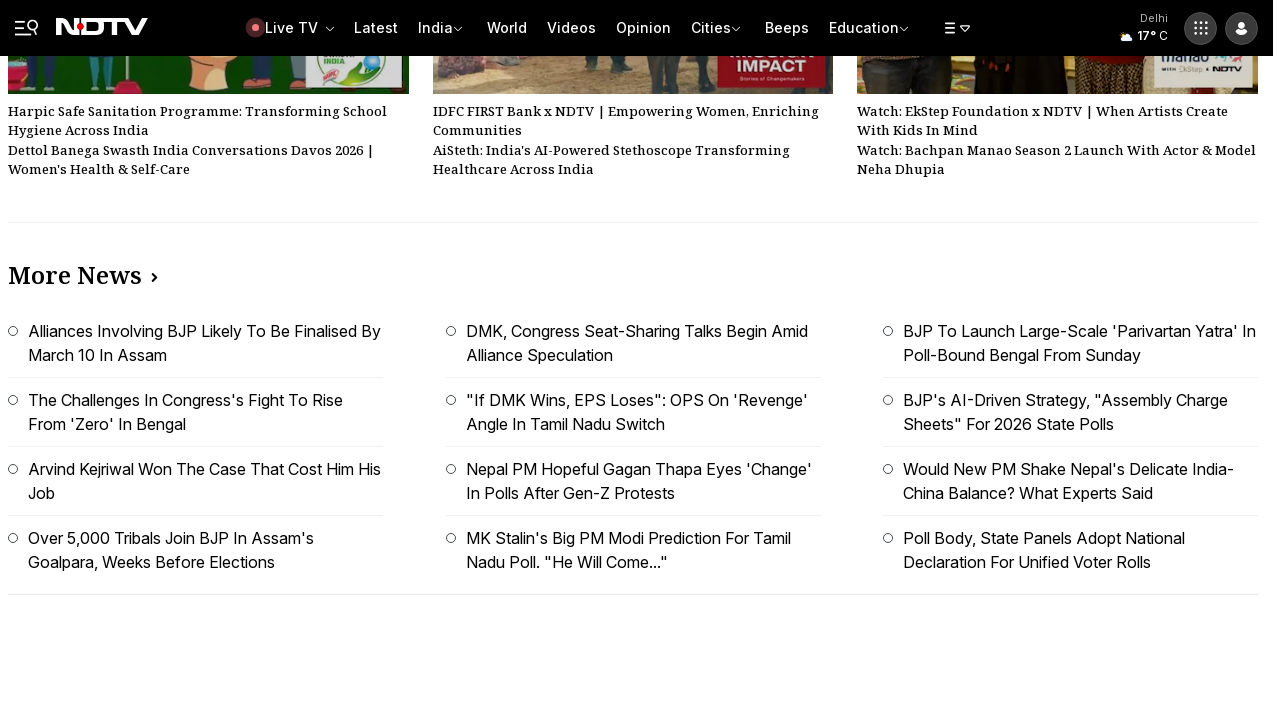

Waited 500ms for content to load after scroll 37/80
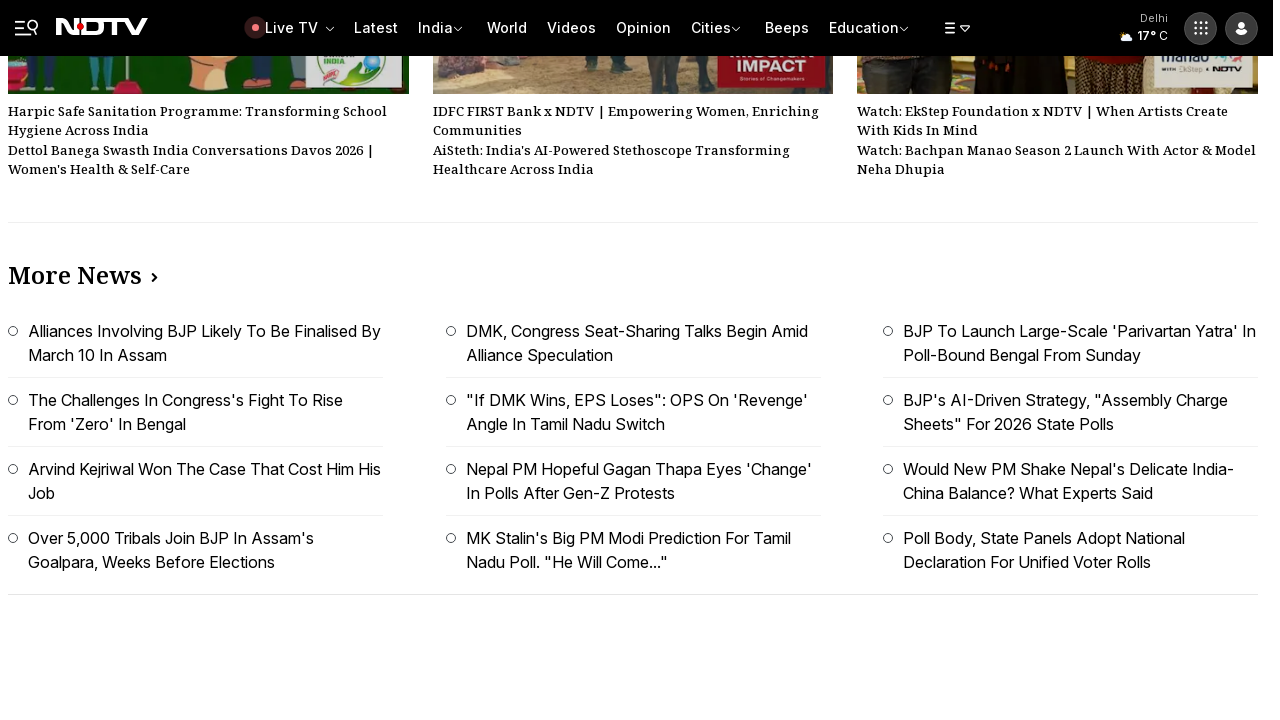

Scrolled down by 500 pixels (increment 38/80)
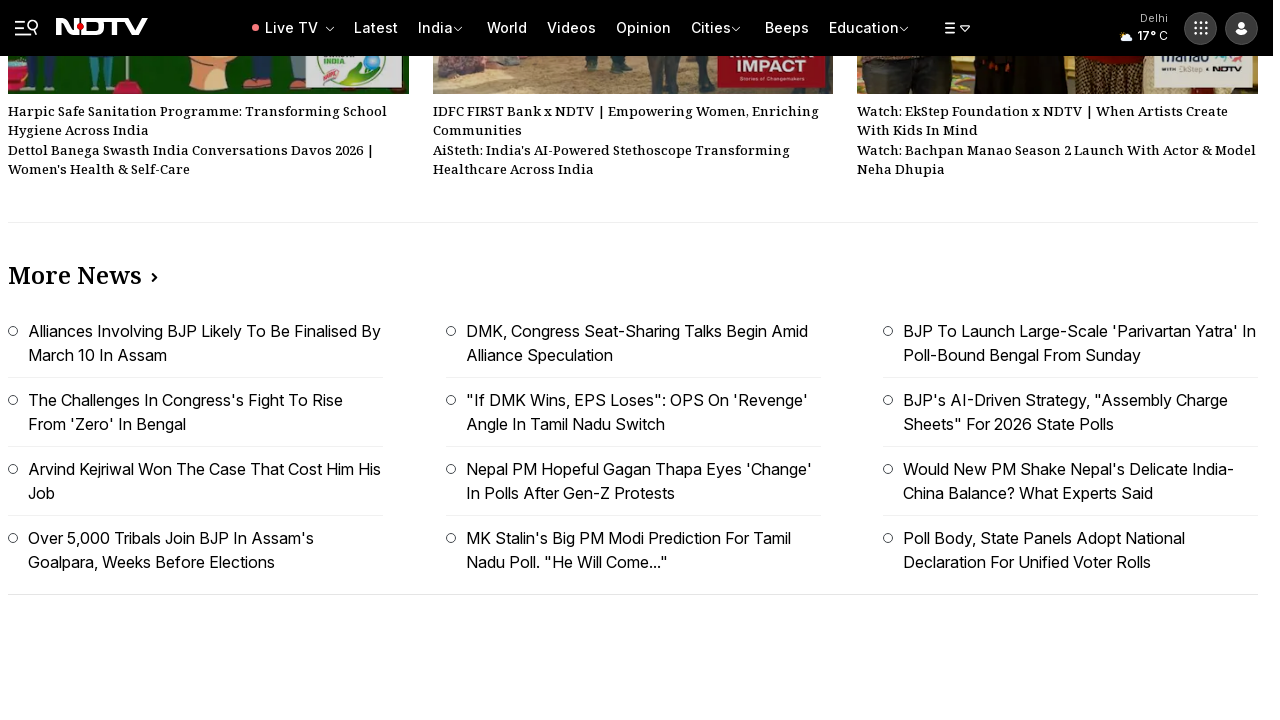

Waited 500ms for content to load after scroll 38/80
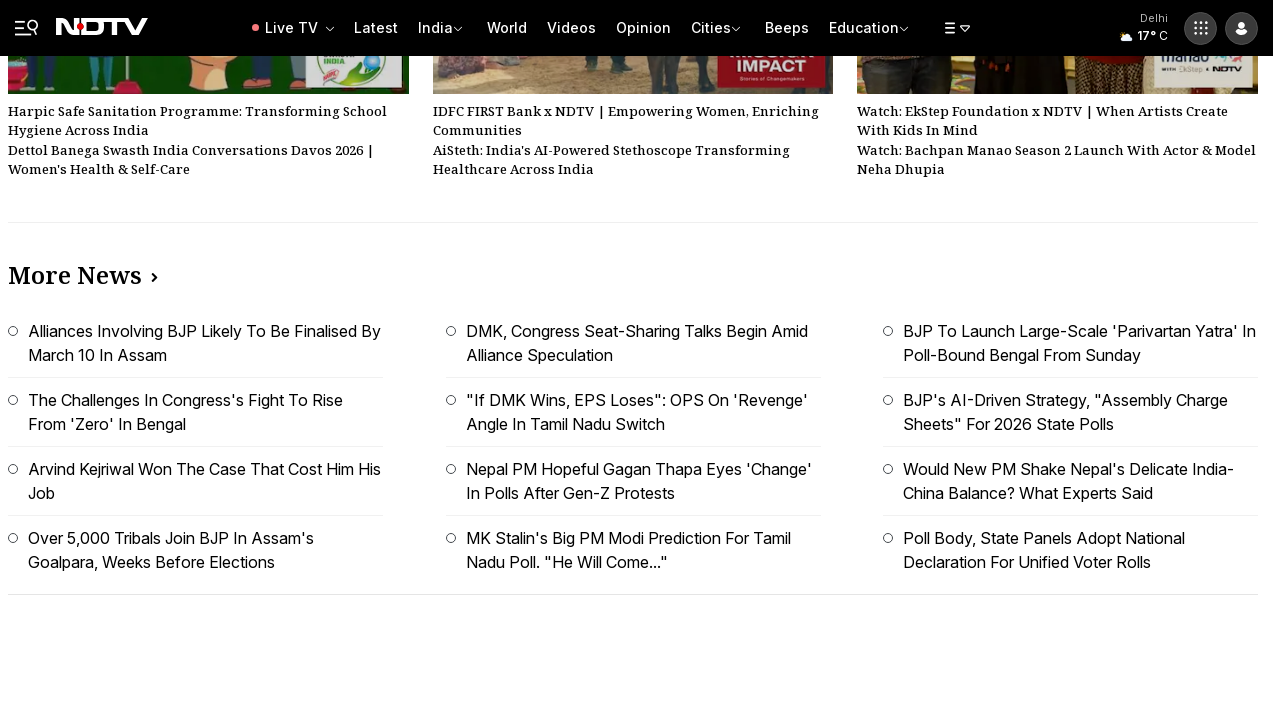

Scrolled down by 500 pixels (increment 39/80)
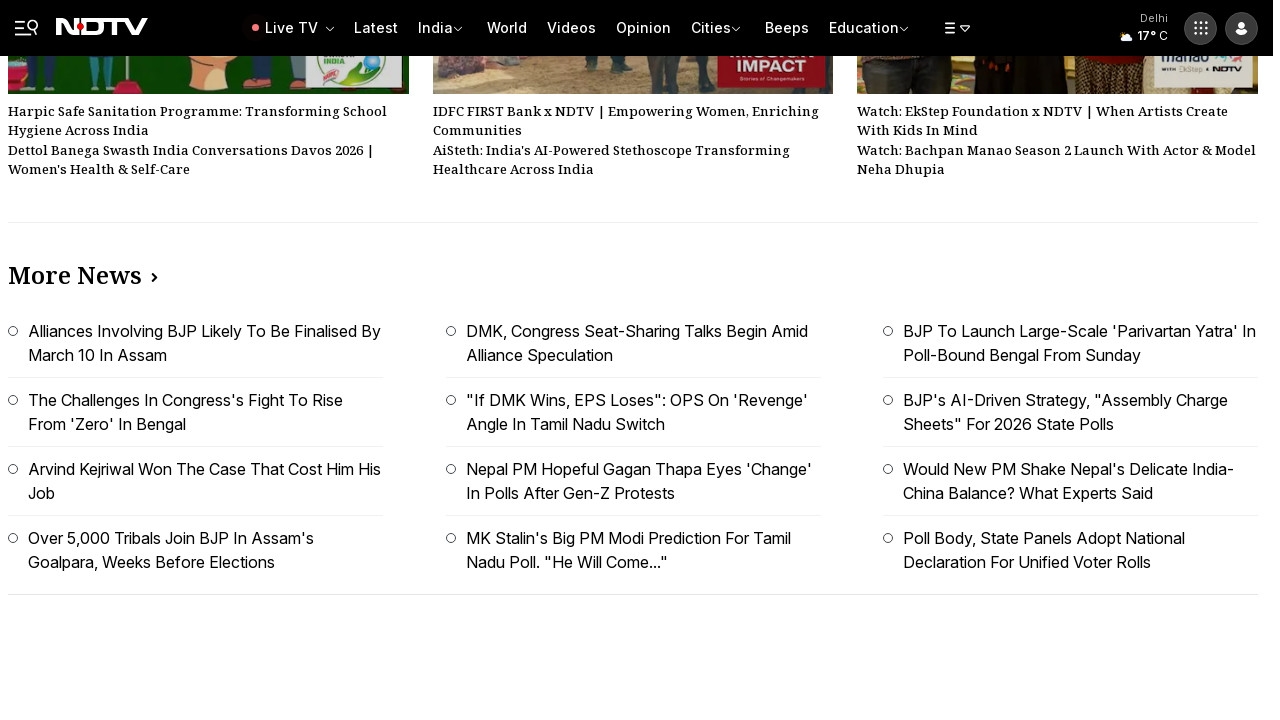

Waited 500ms for content to load after scroll 39/80
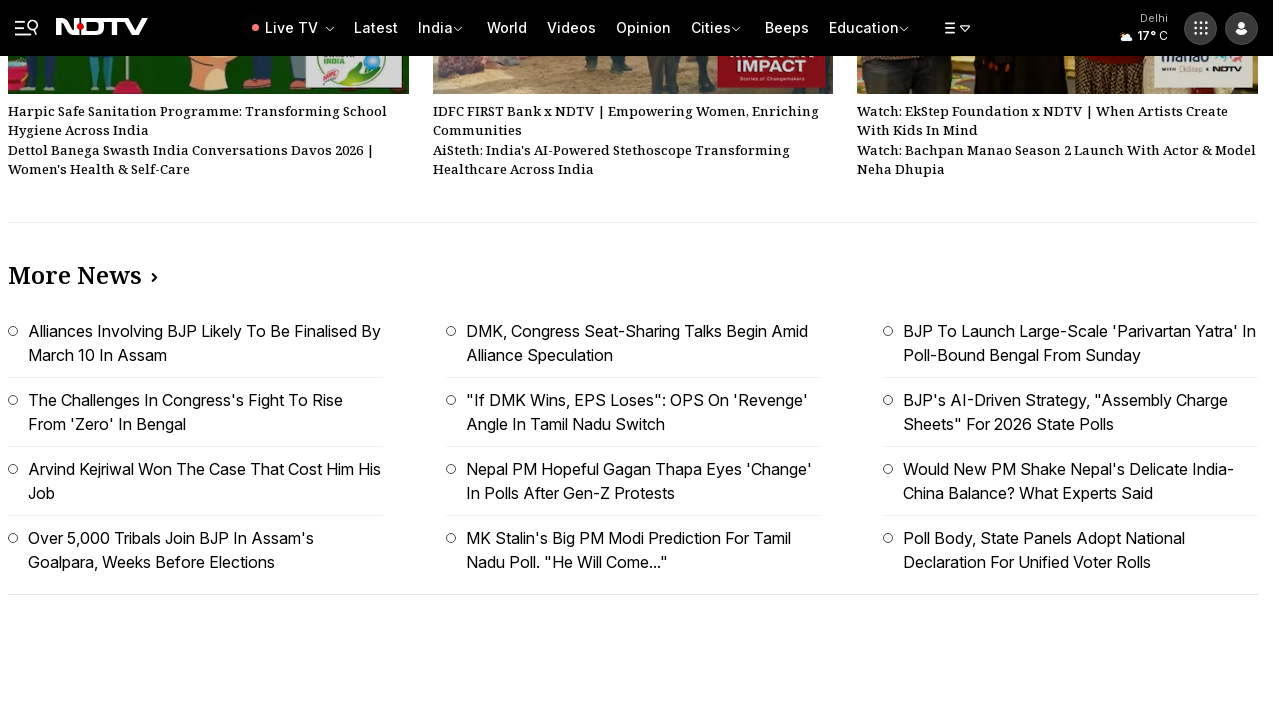

Scrolled down by 500 pixels (increment 40/80)
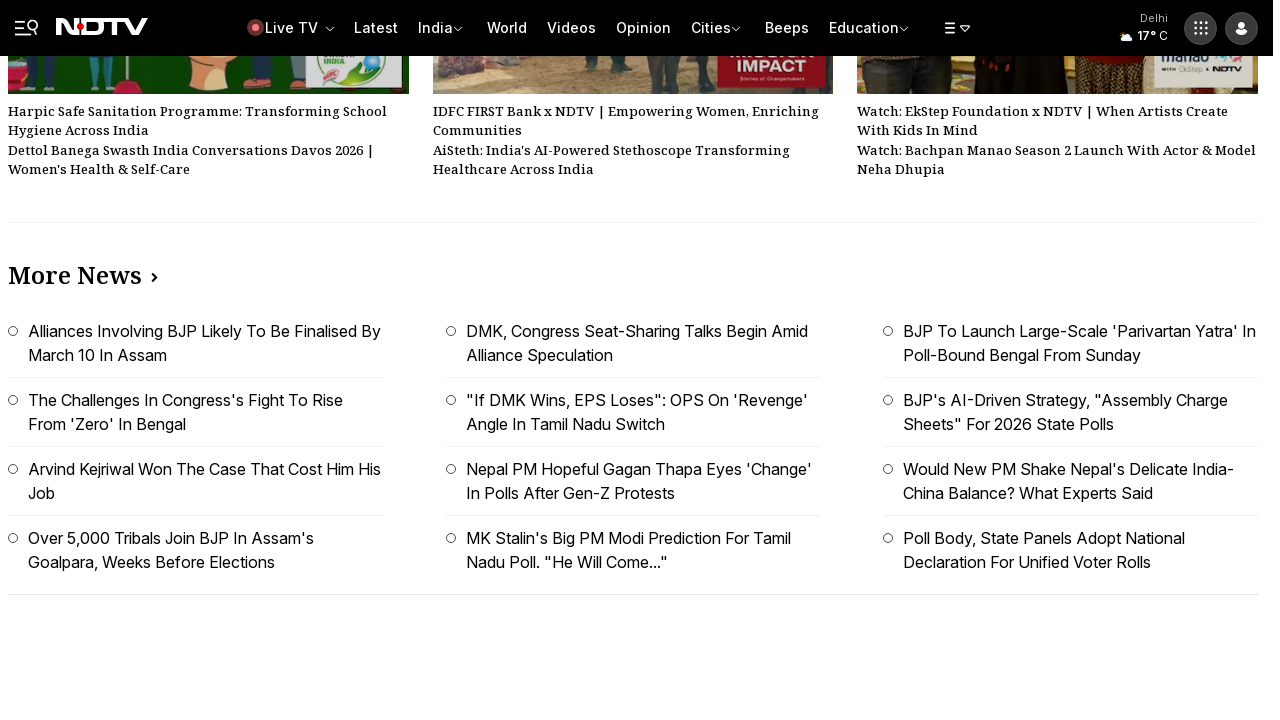

Waited 500ms for content to load after scroll 40/80
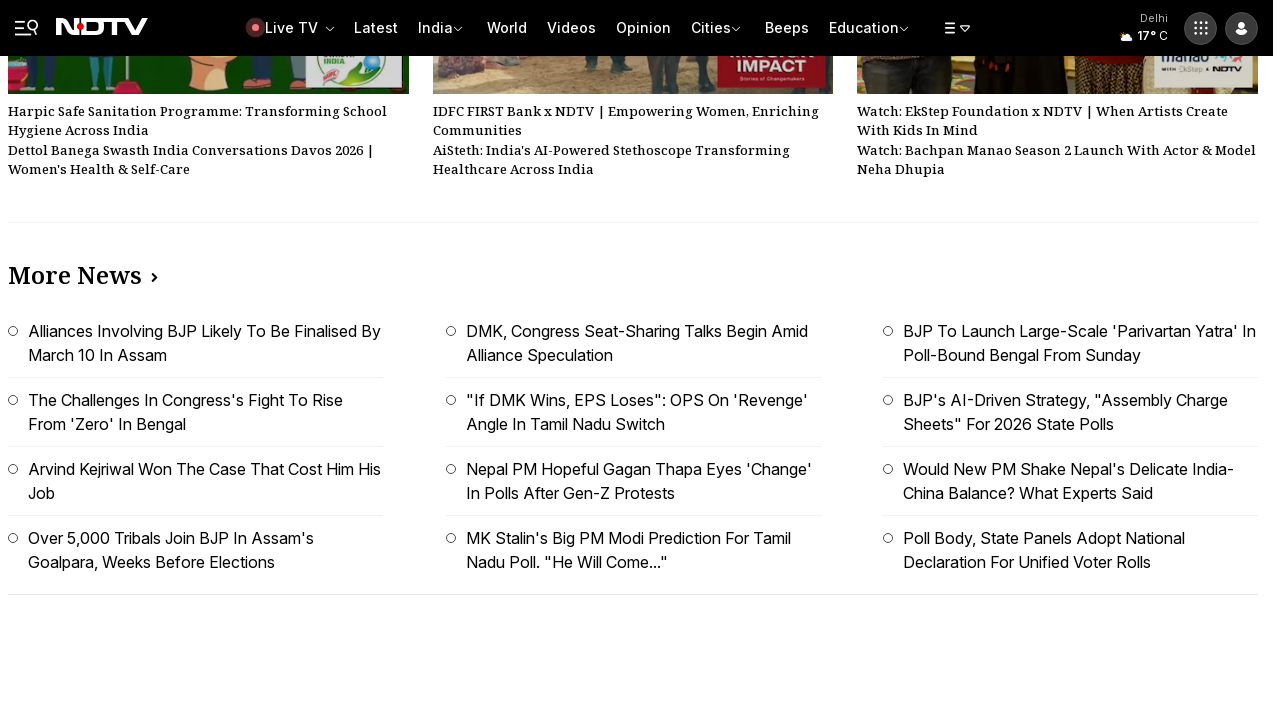

Scrolled down by 500 pixels (increment 41/80)
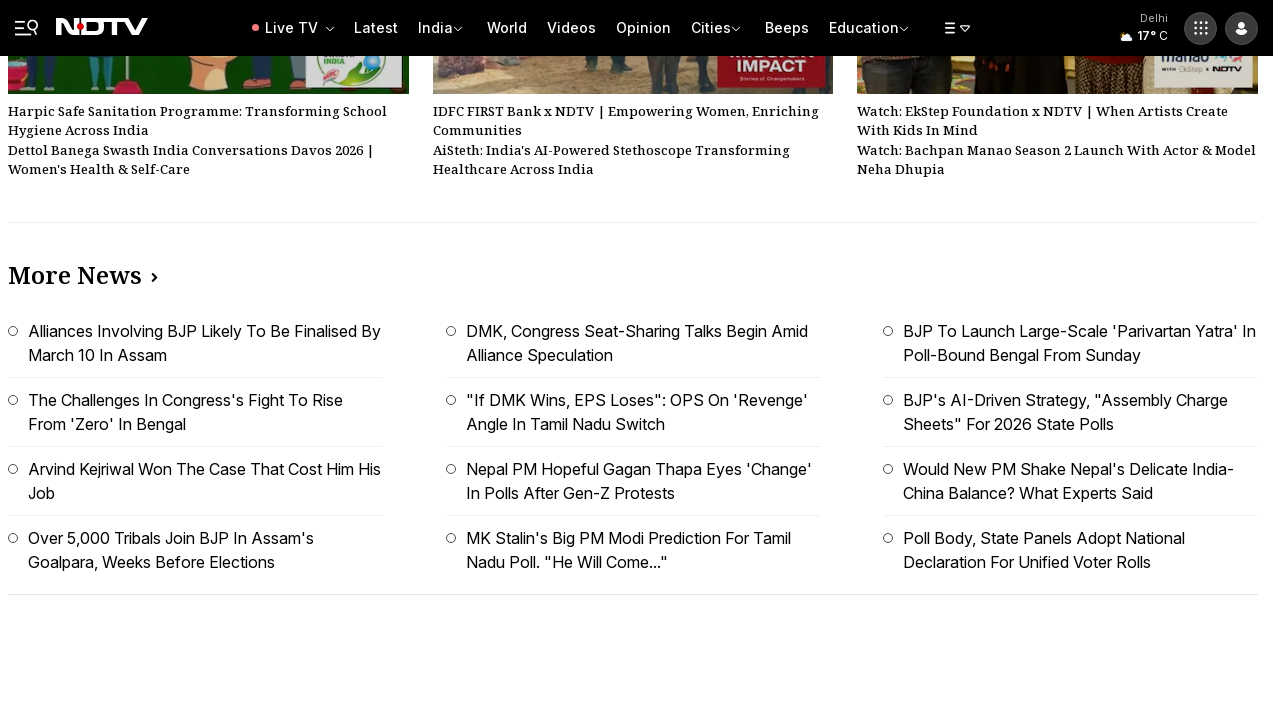

Waited 500ms for content to load after scroll 41/80
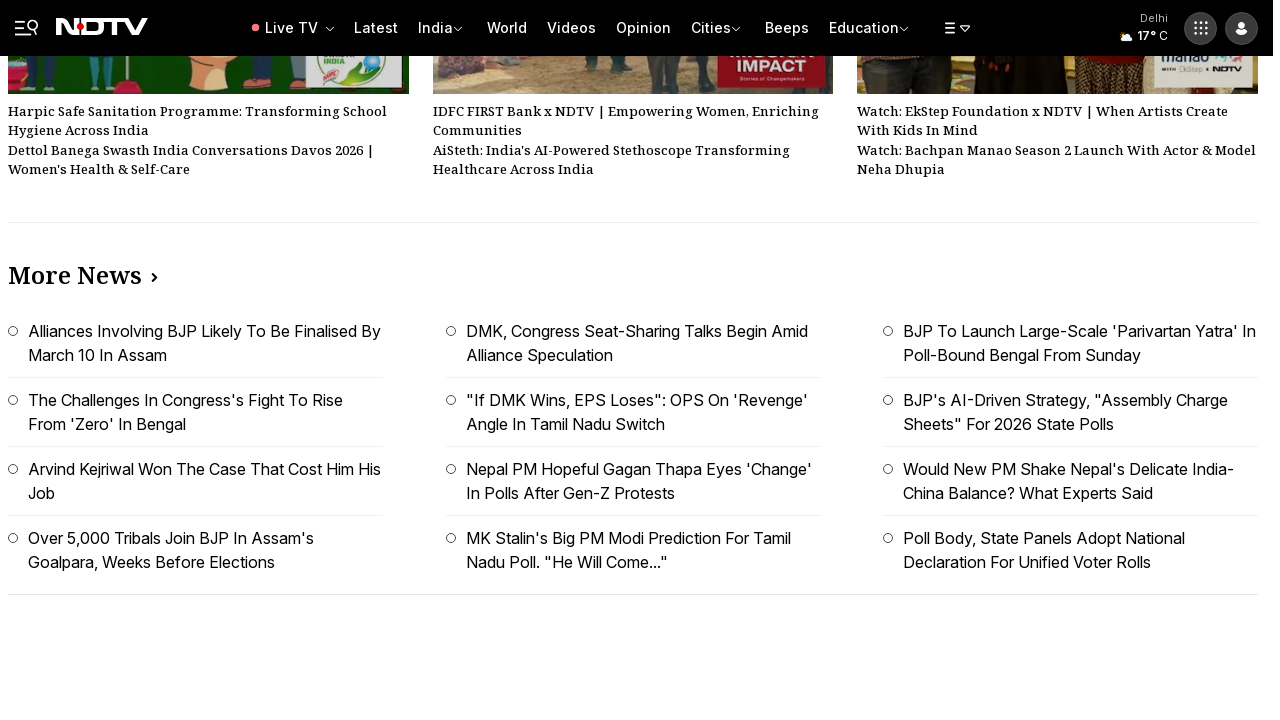

Scrolled down by 500 pixels (increment 42/80)
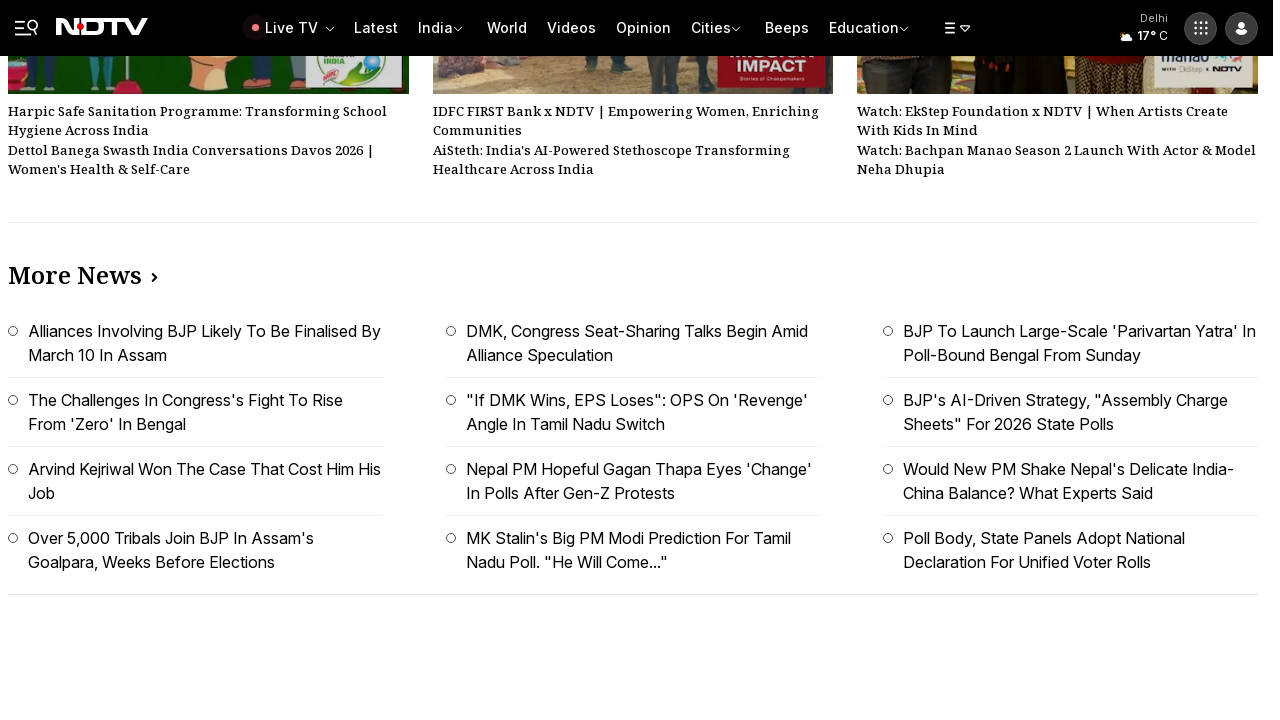

Waited 500ms for content to load after scroll 42/80
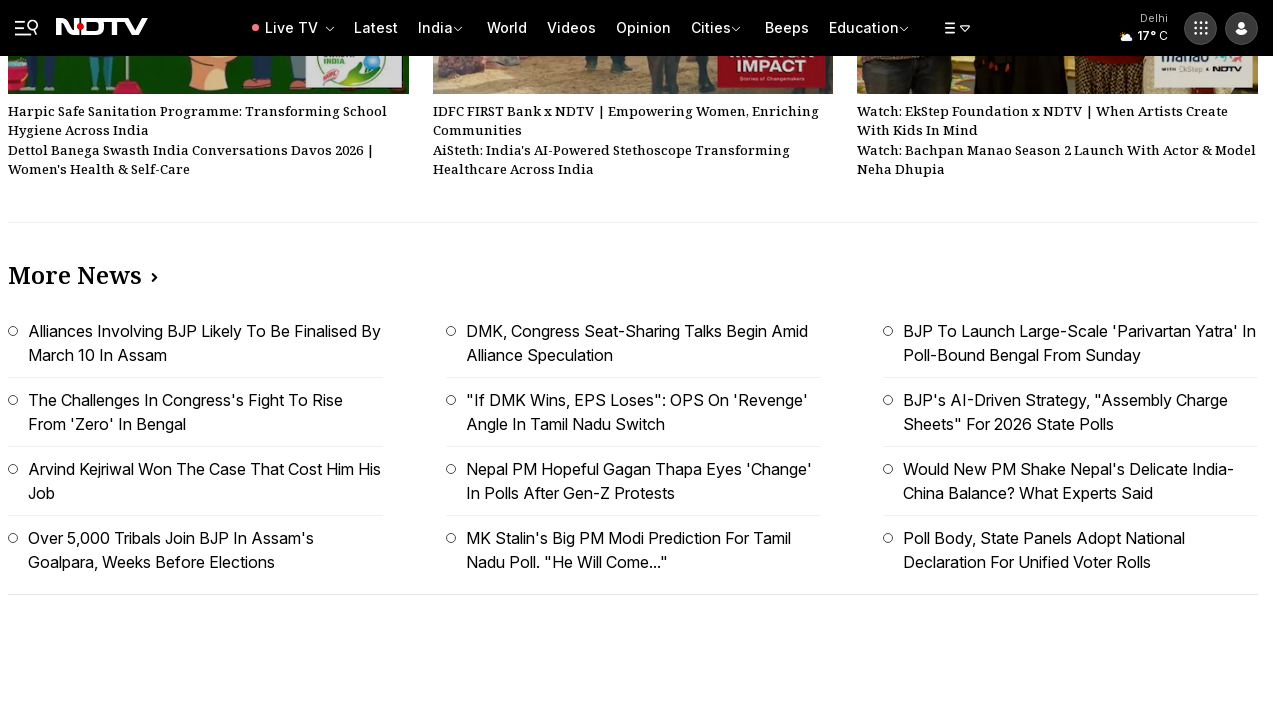

Scrolled down by 500 pixels (increment 43/80)
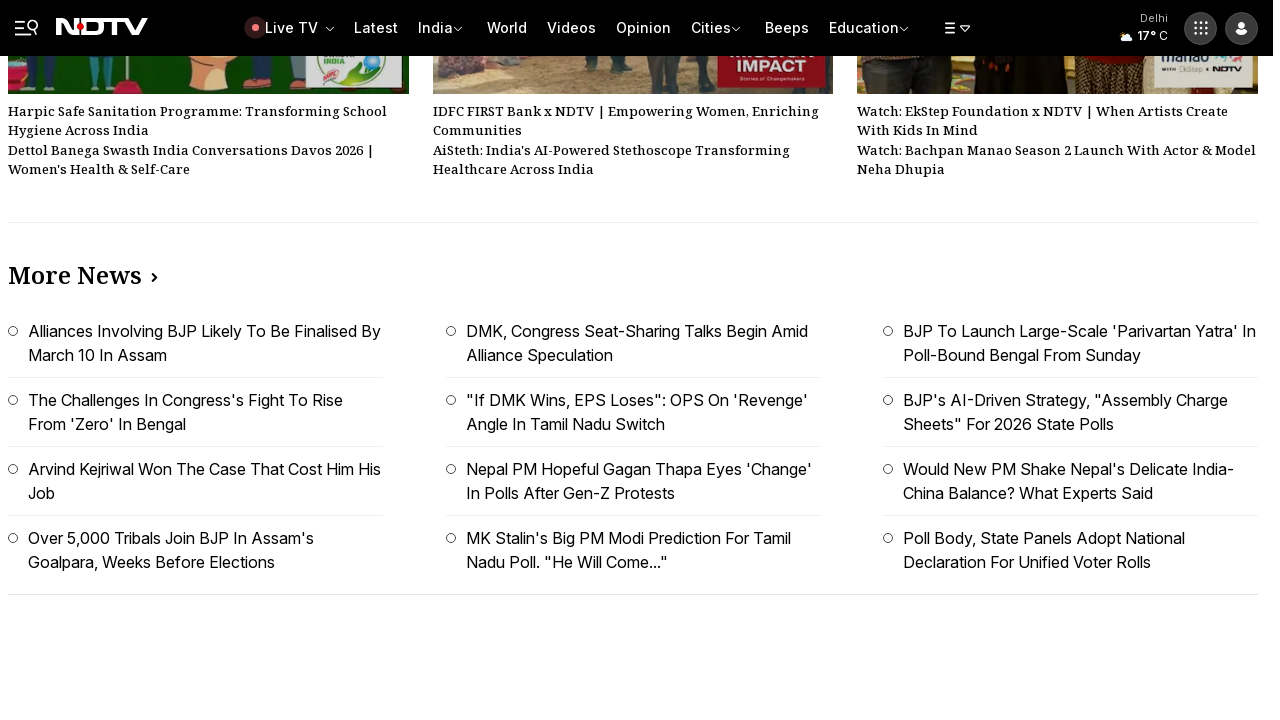

Waited 500ms for content to load after scroll 43/80
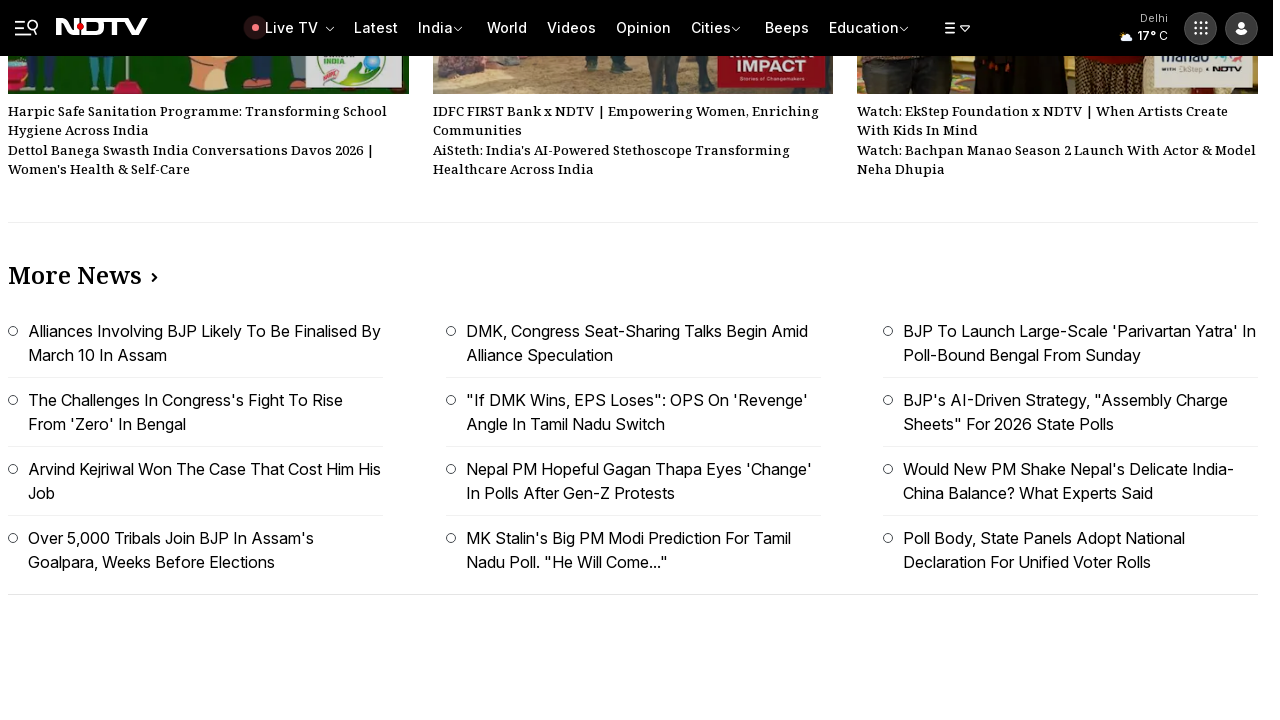

Scrolled down by 500 pixels (increment 44/80)
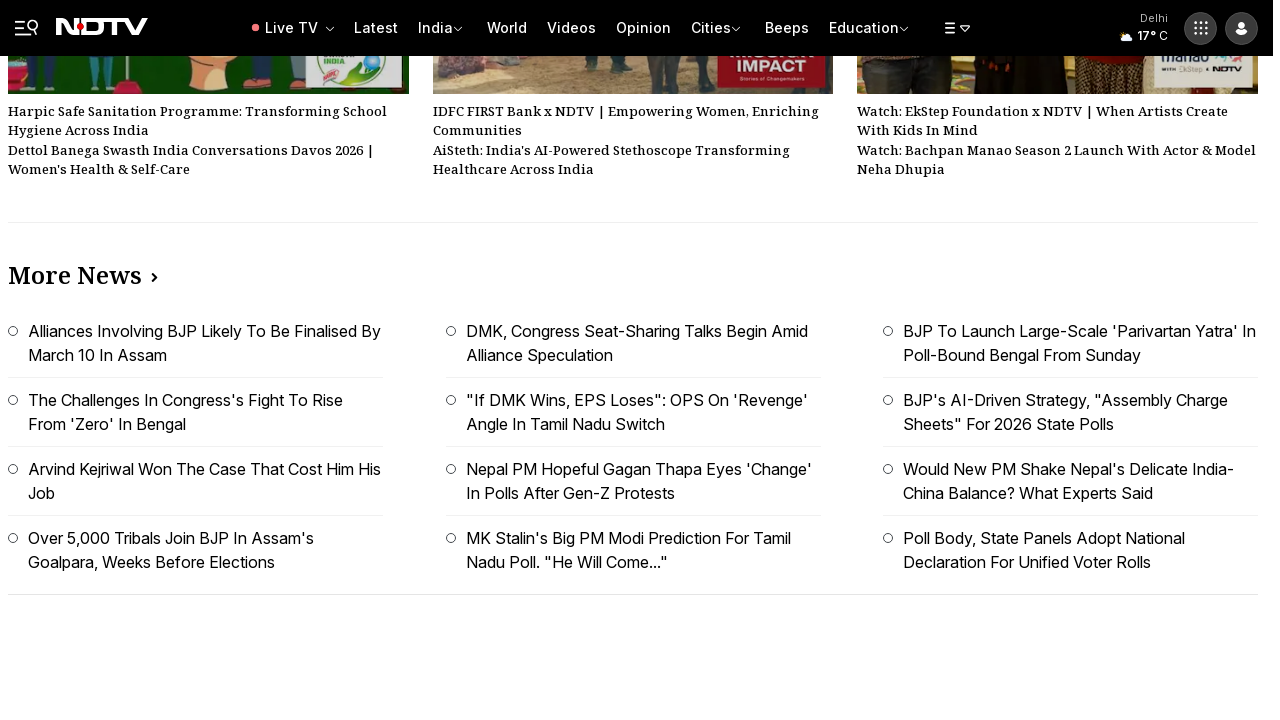

Waited 500ms for content to load after scroll 44/80
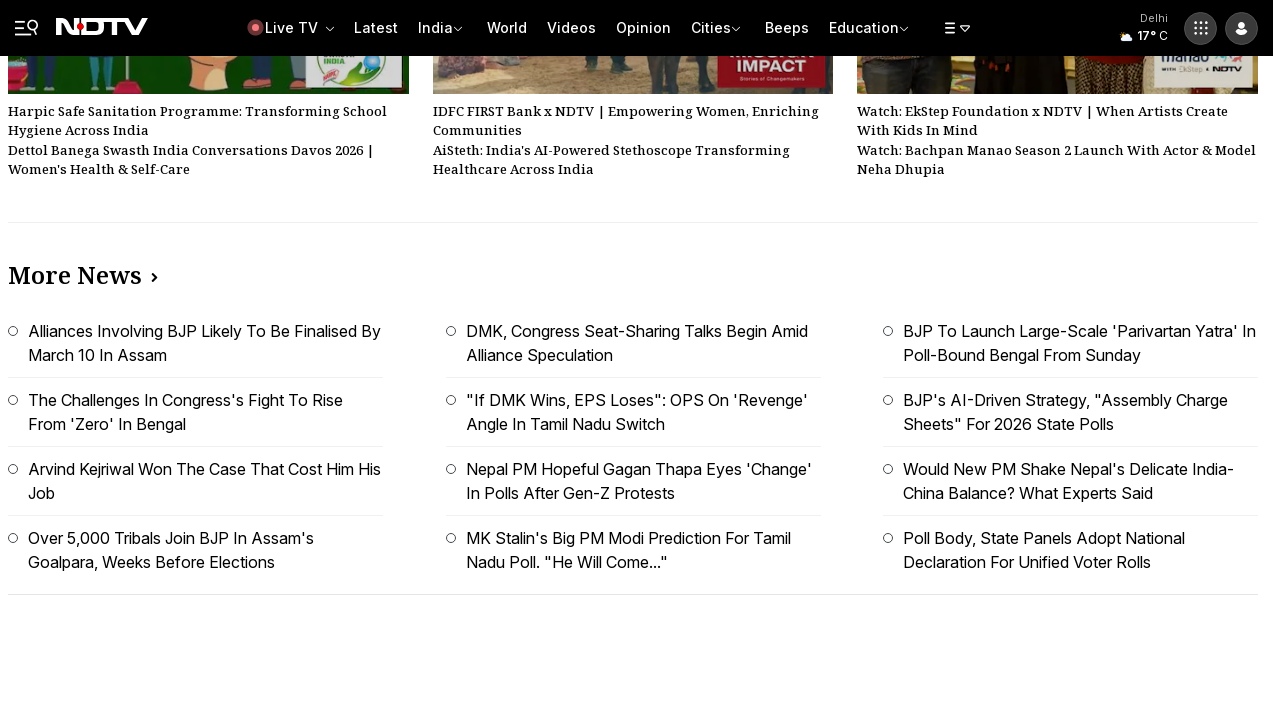

Scrolled down by 500 pixels (increment 45/80)
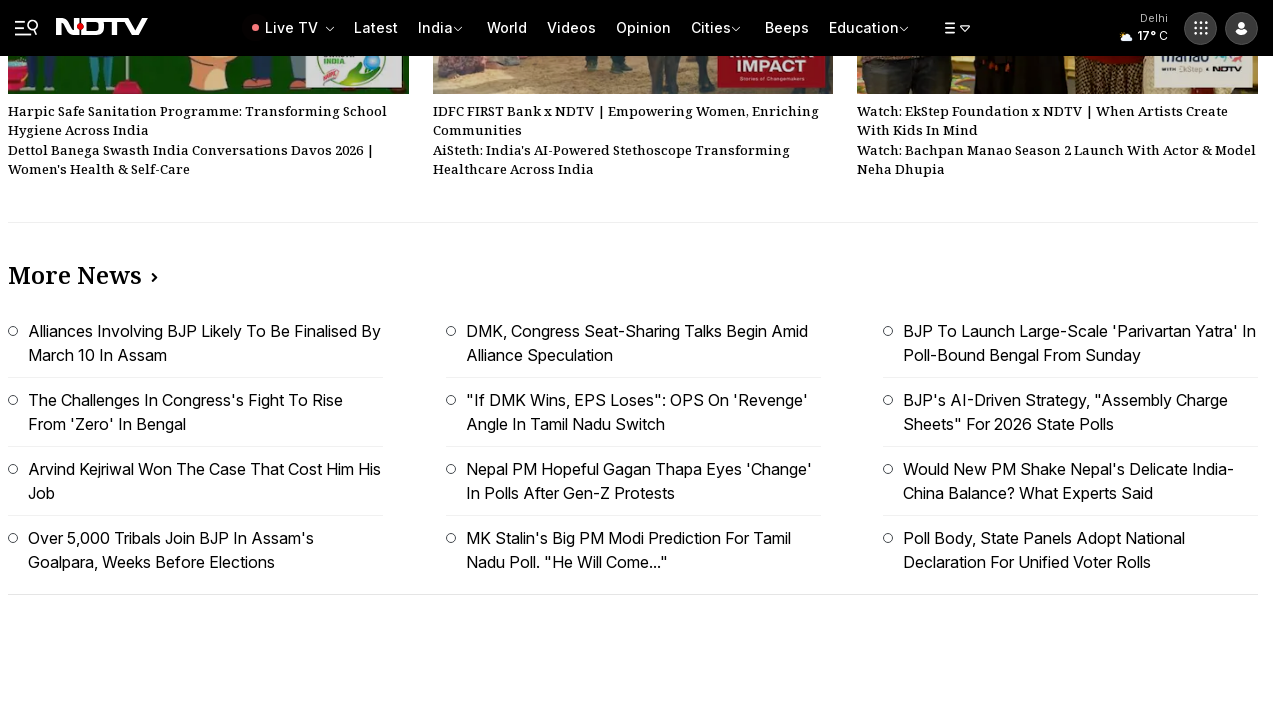

Waited 500ms for content to load after scroll 45/80
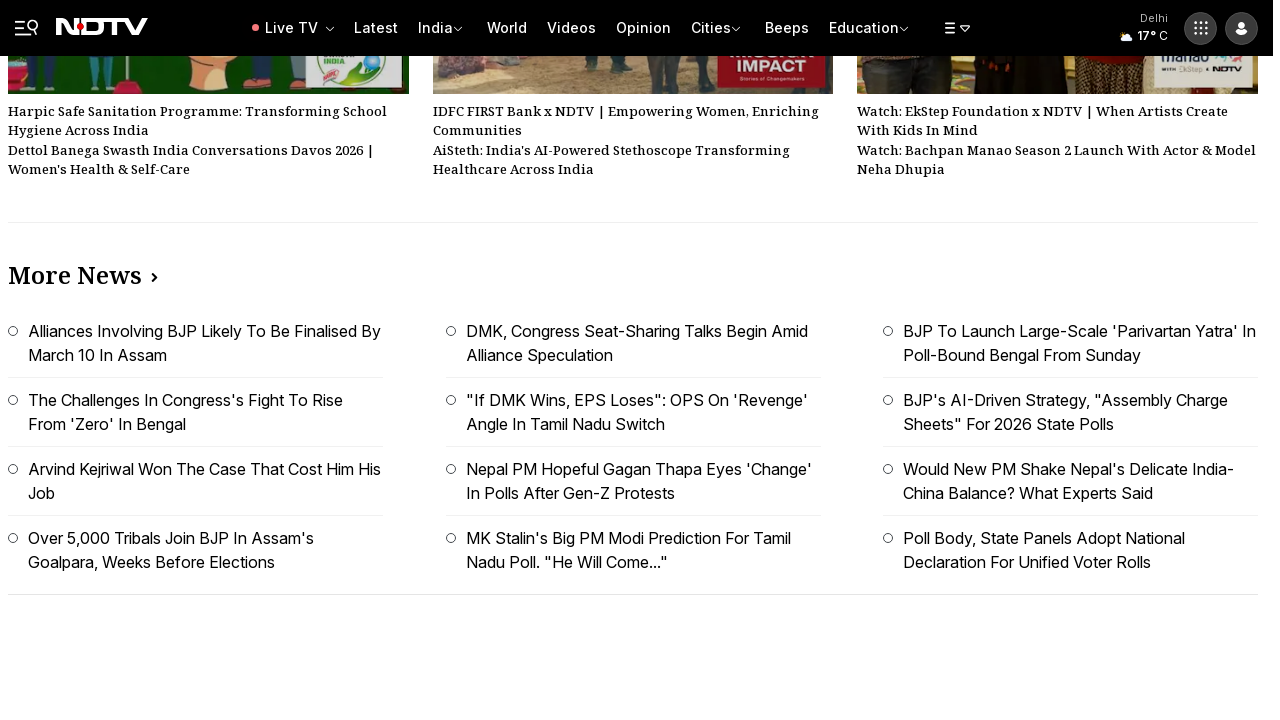

Scrolled down by 500 pixels (increment 46/80)
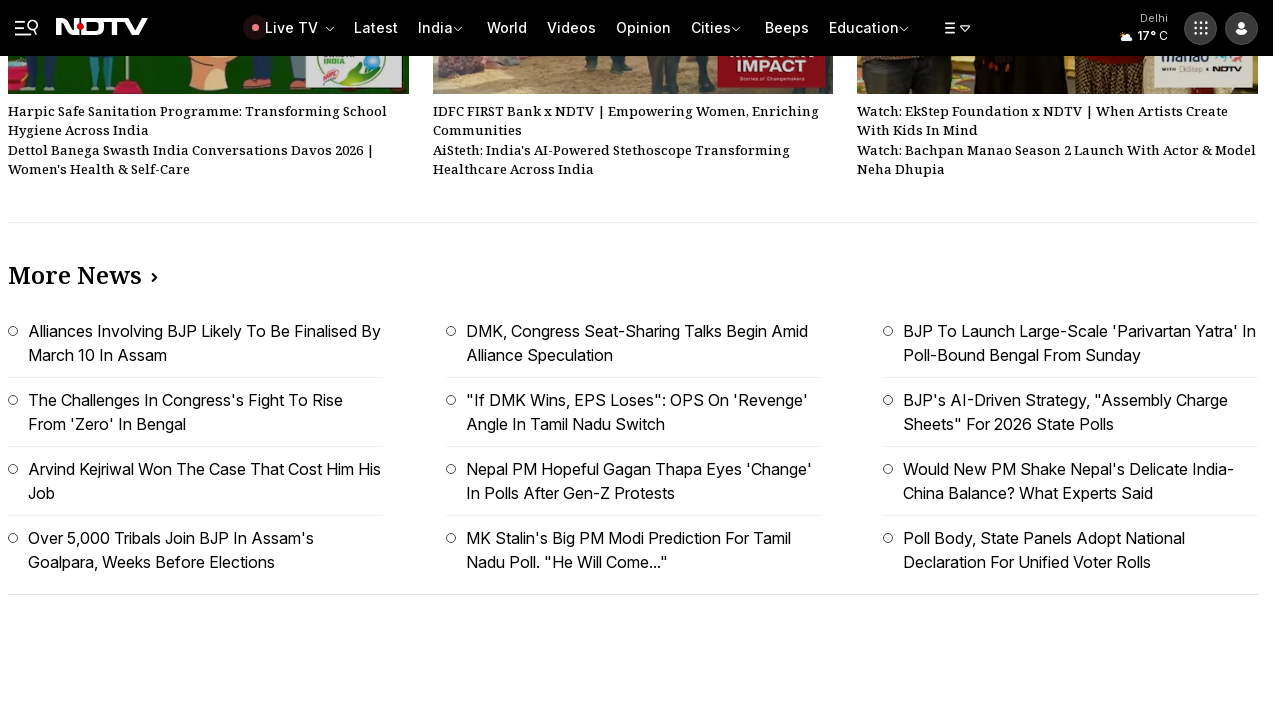

Waited 500ms for content to load after scroll 46/80
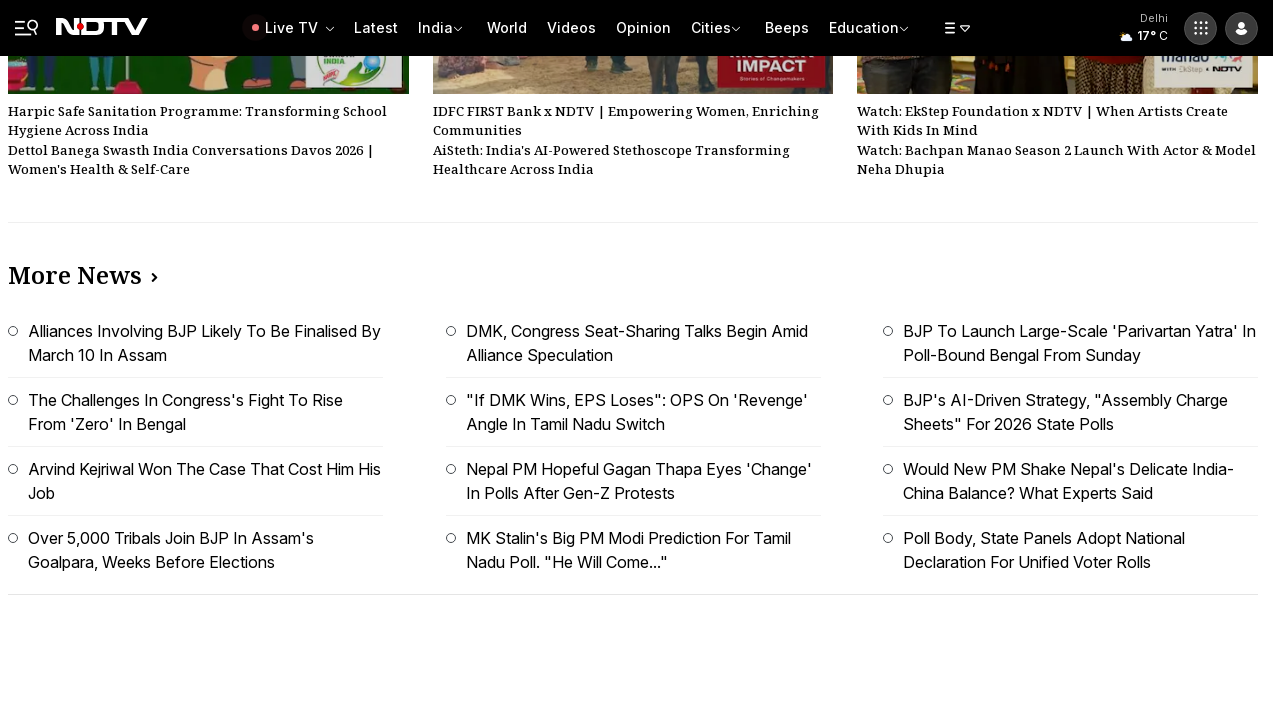

Scrolled down by 500 pixels (increment 47/80)
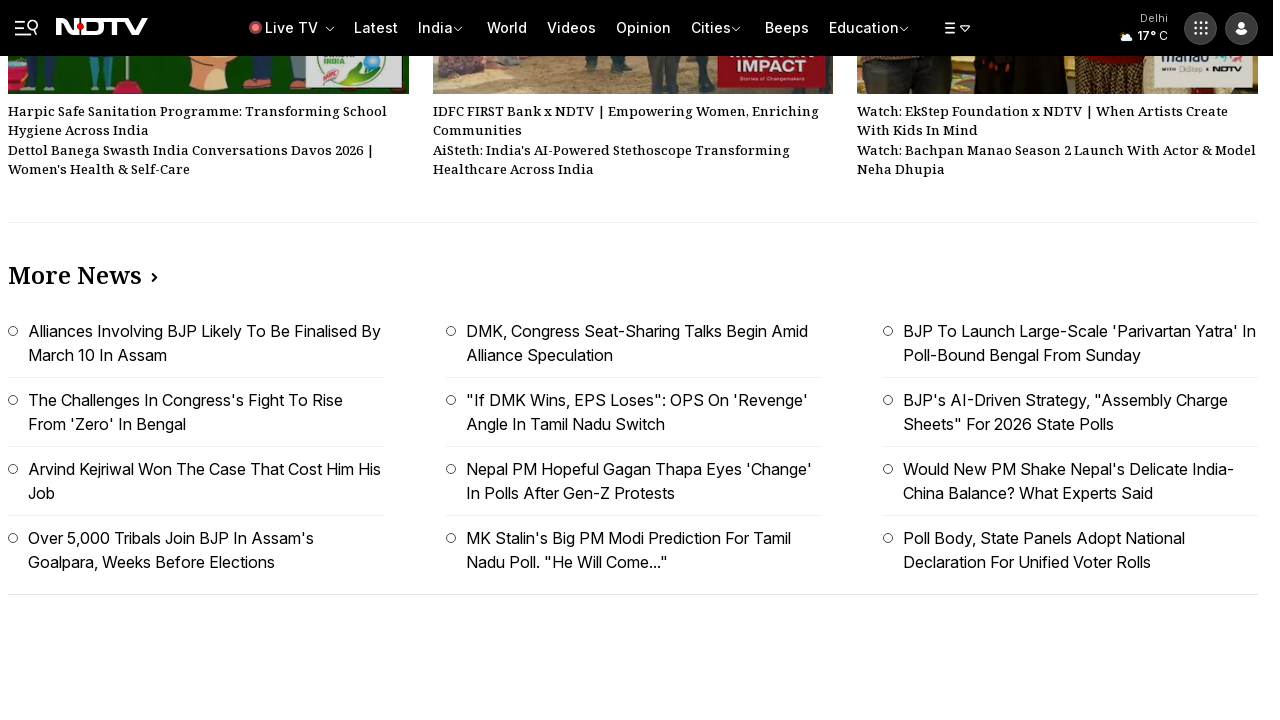

Waited 500ms for content to load after scroll 47/80
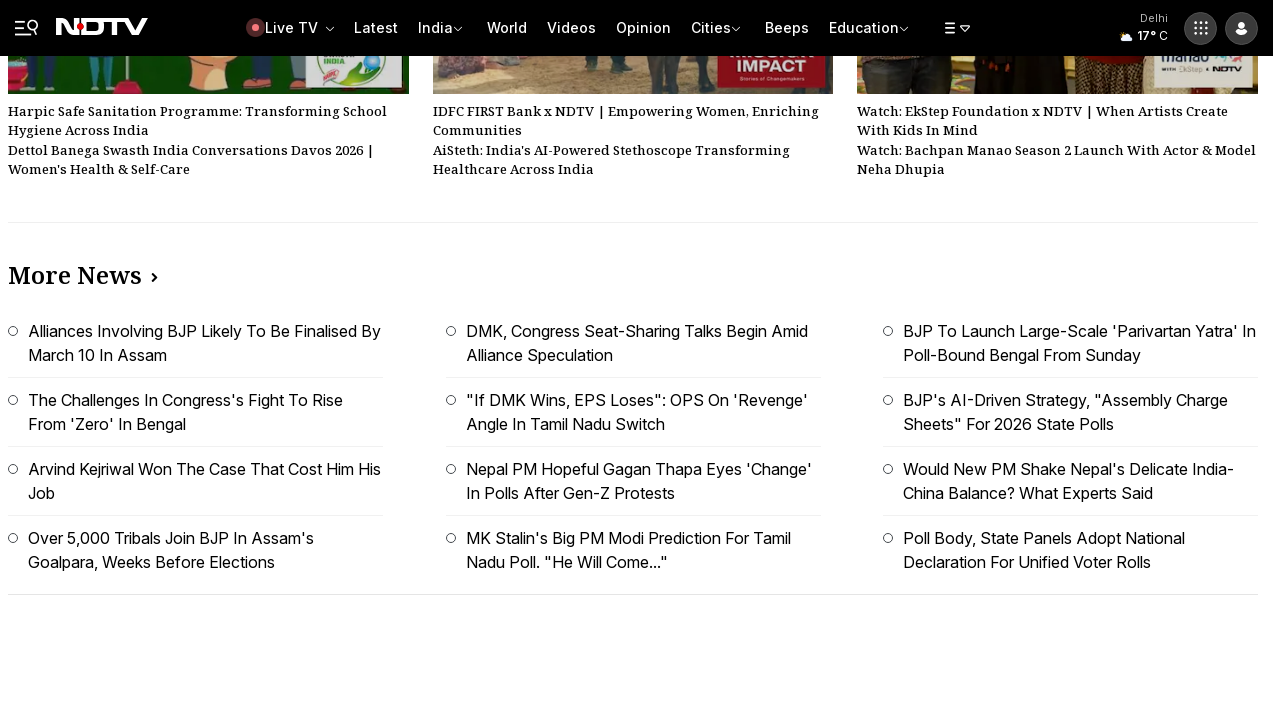

Scrolled down by 500 pixels (increment 48/80)
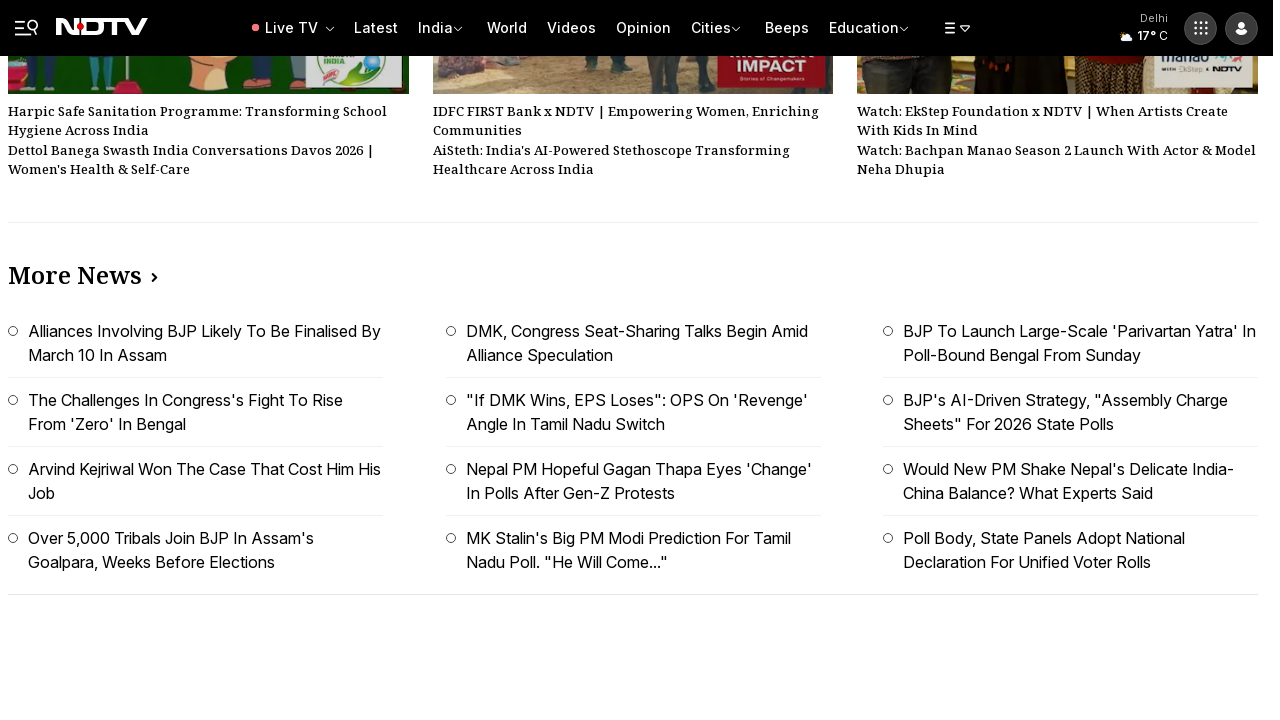

Waited 500ms for content to load after scroll 48/80
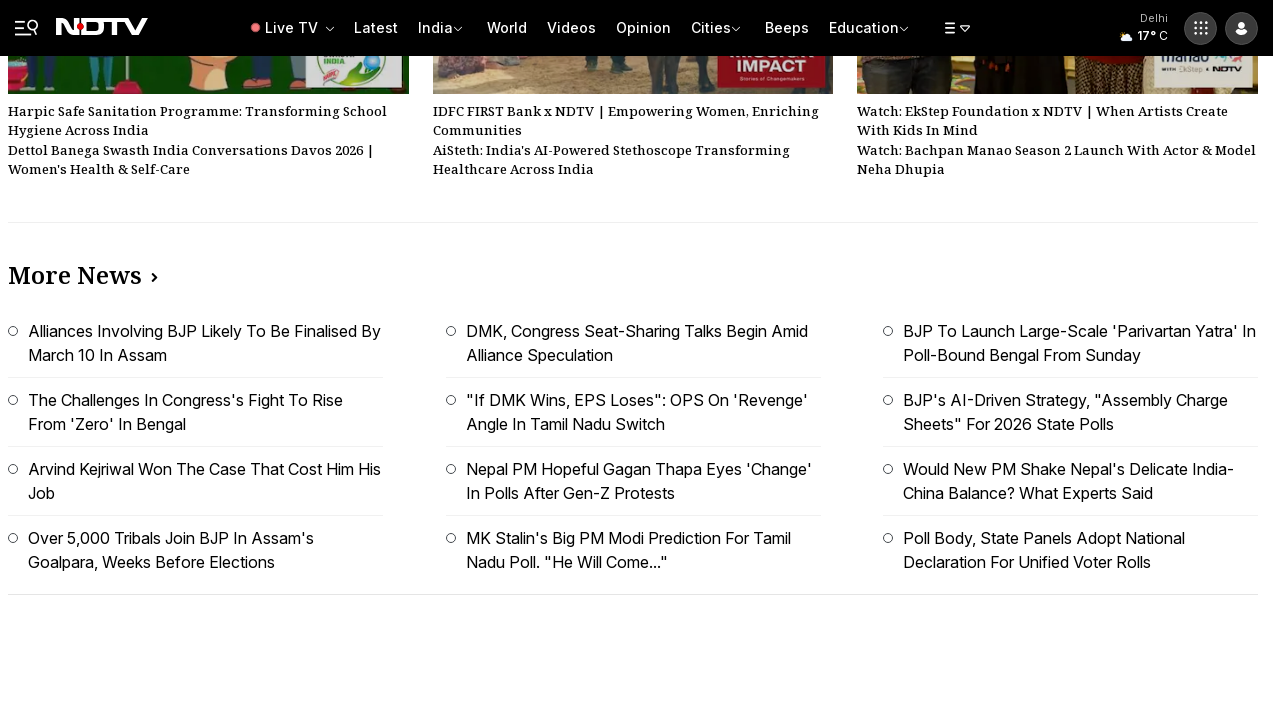

Scrolled down by 500 pixels (increment 49/80)
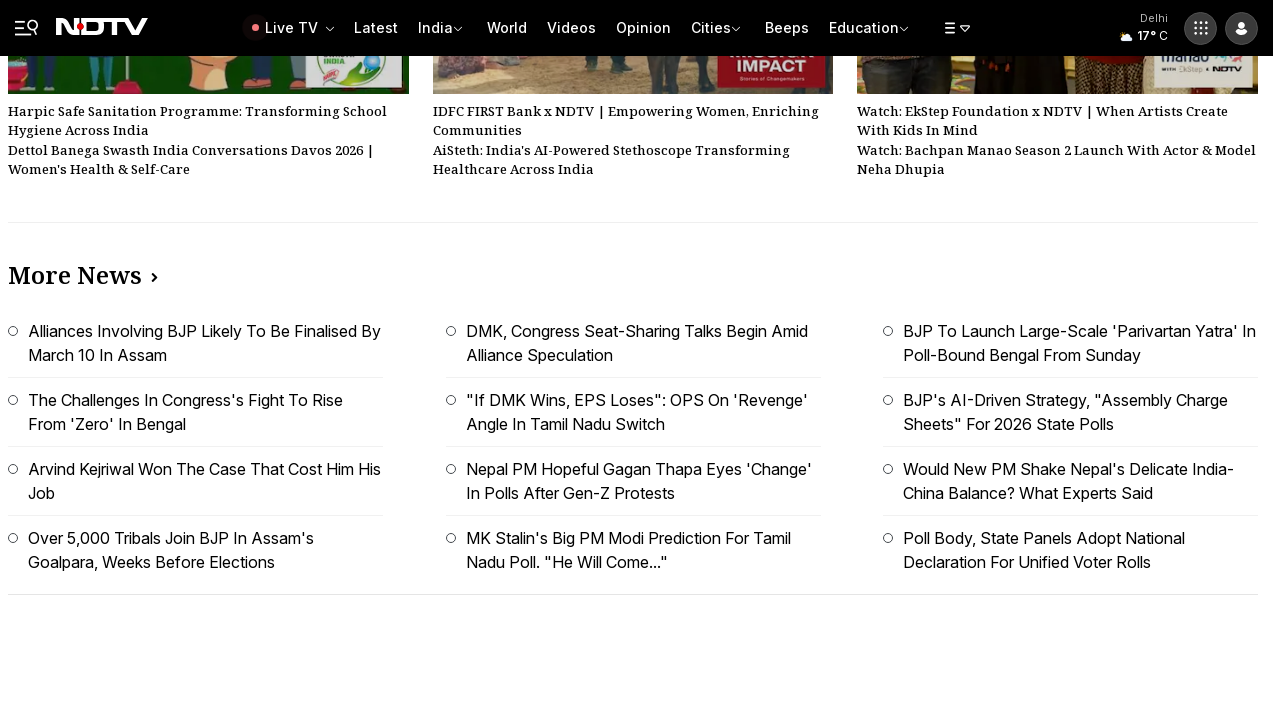

Waited 500ms for content to load after scroll 49/80
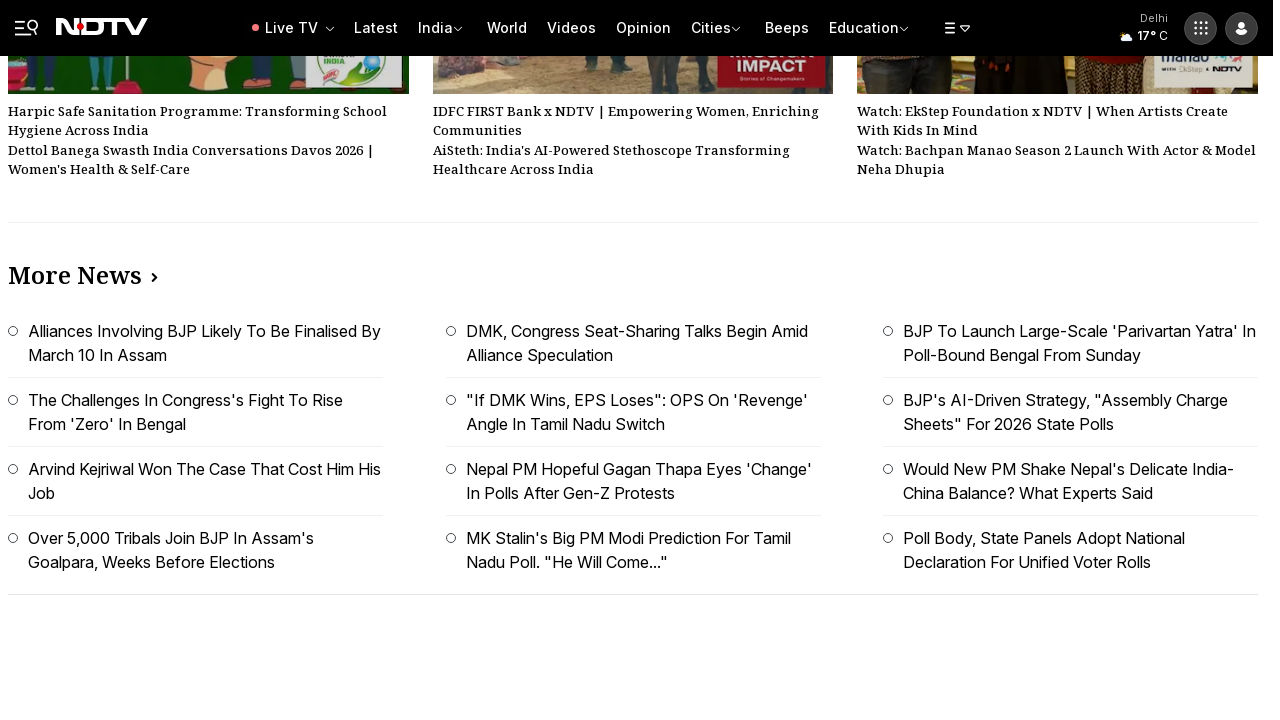

Scrolled down by 500 pixels (increment 50/80)
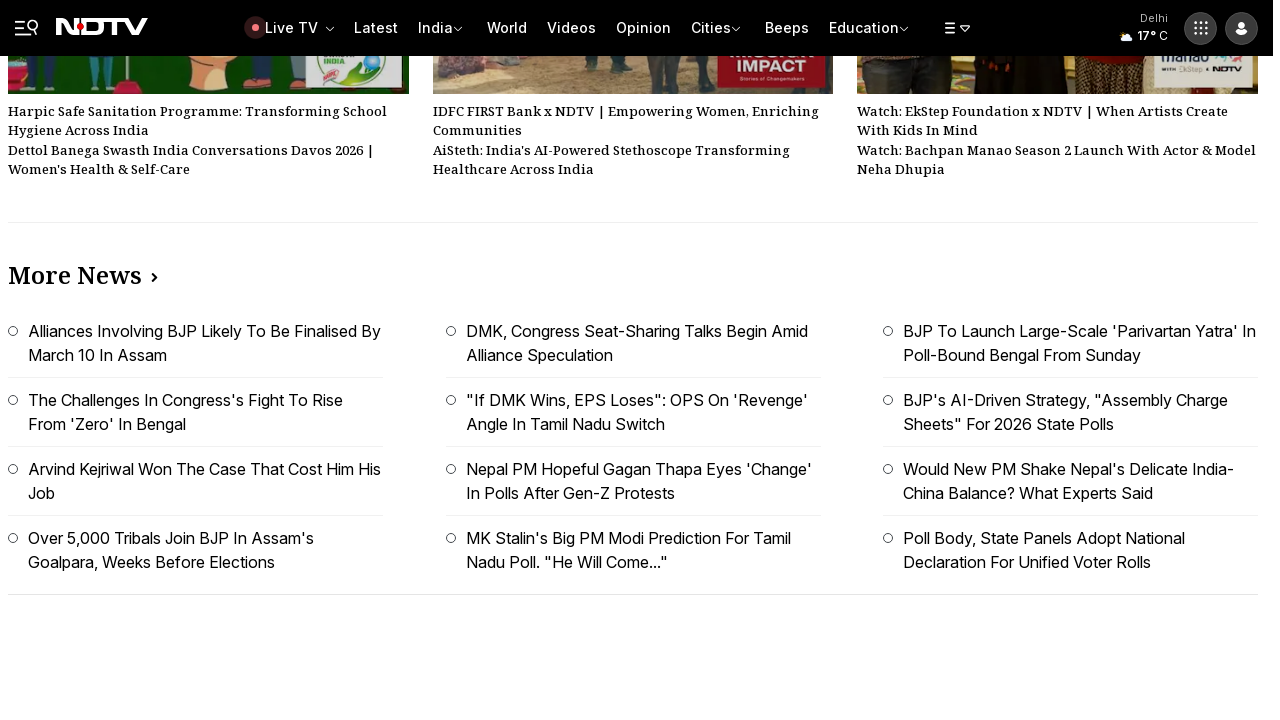

Waited 500ms for content to load after scroll 50/80
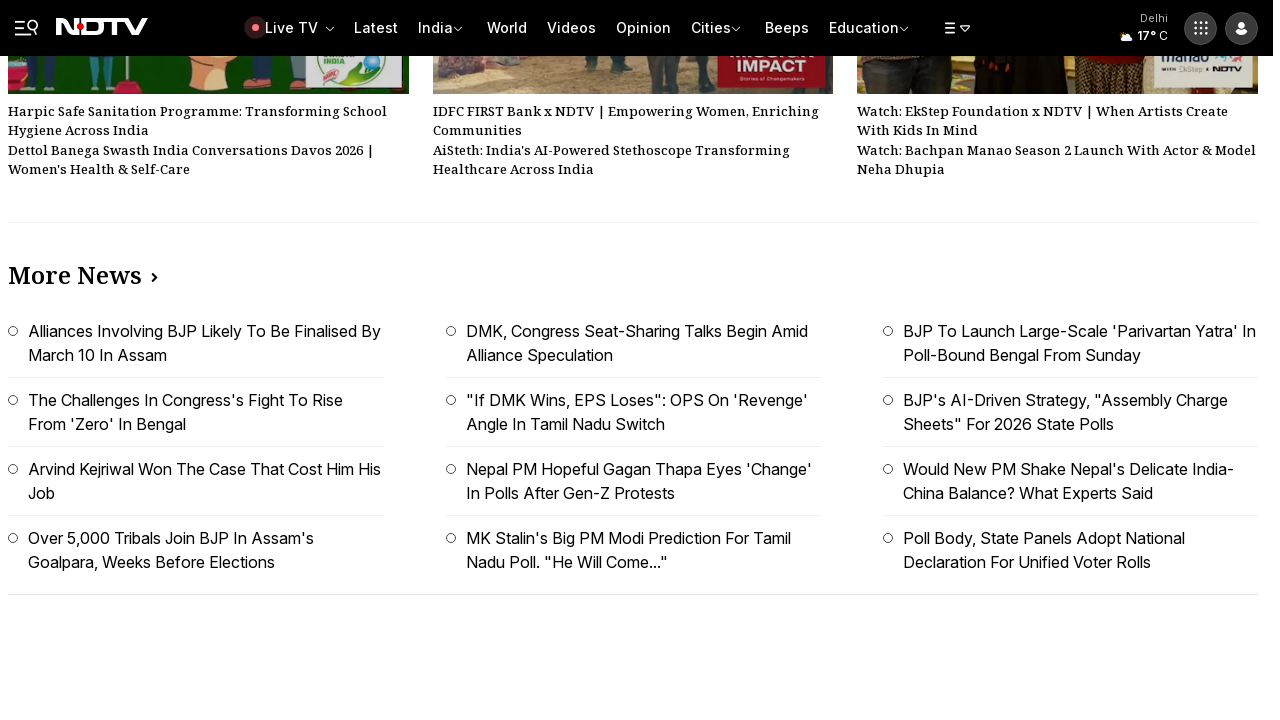

Scrolled down by 500 pixels (increment 51/80)
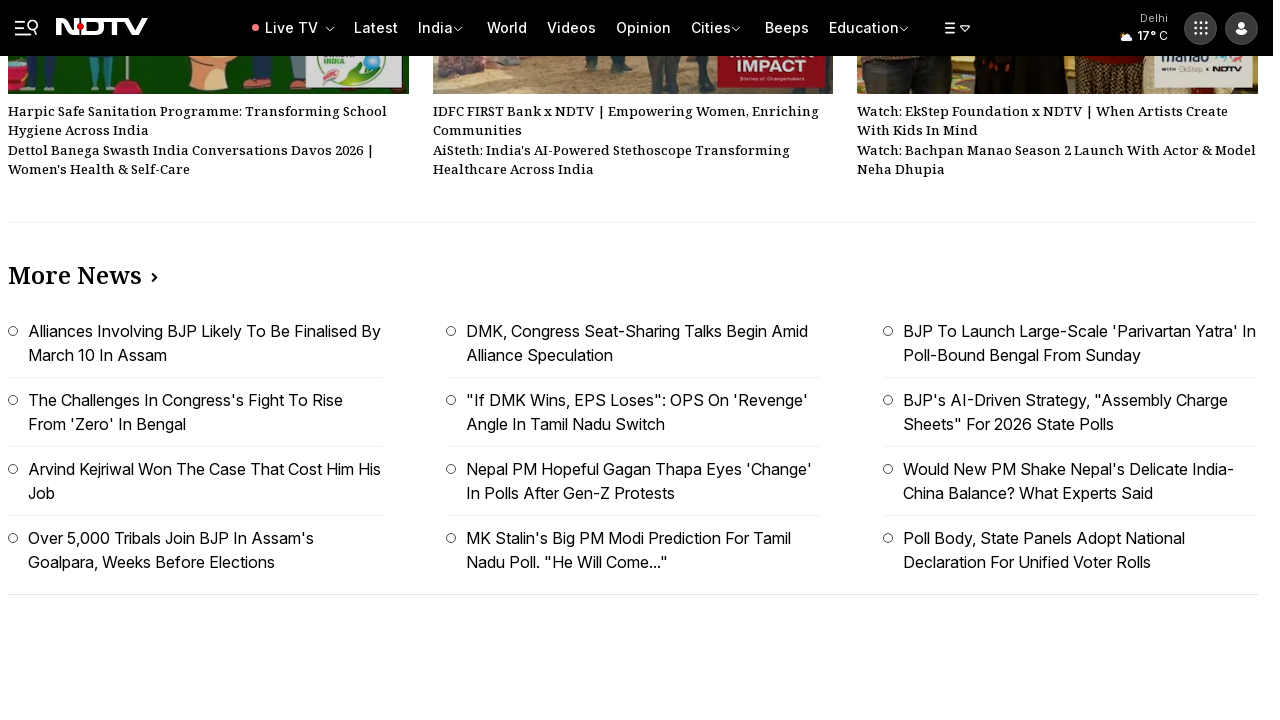

Waited 500ms for content to load after scroll 51/80
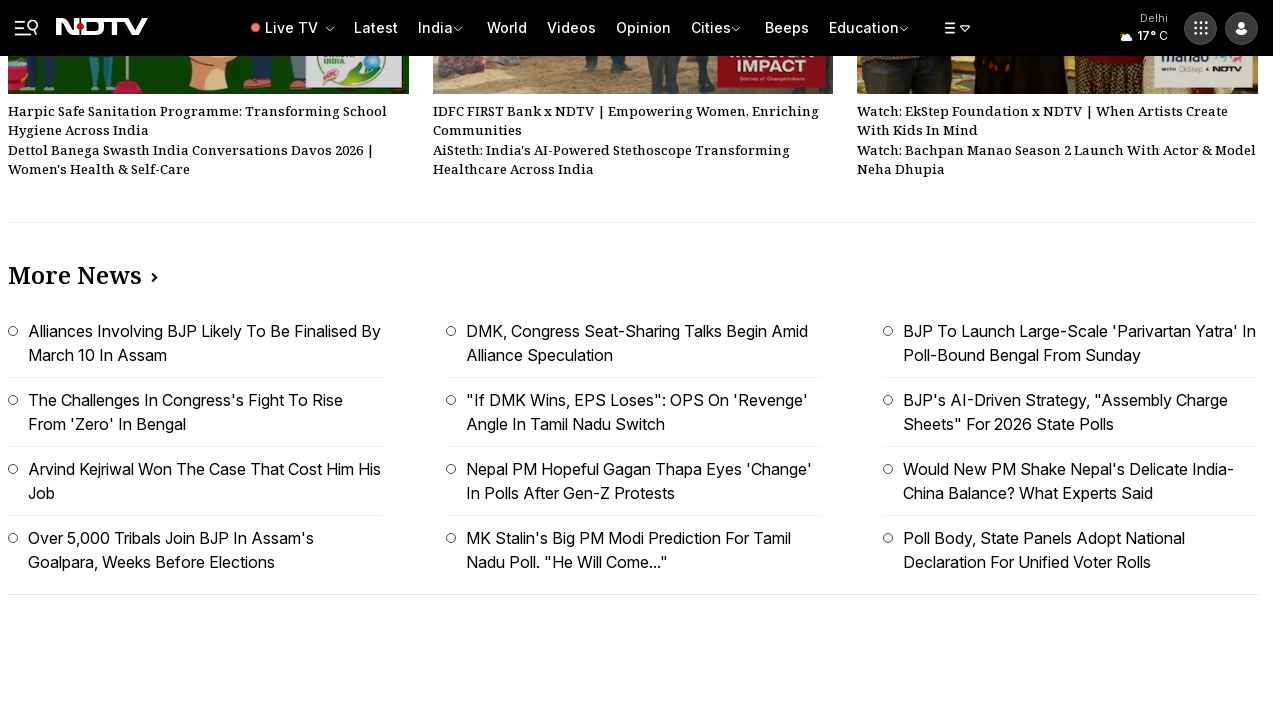

Scrolled down by 500 pixels (increment 52/80)
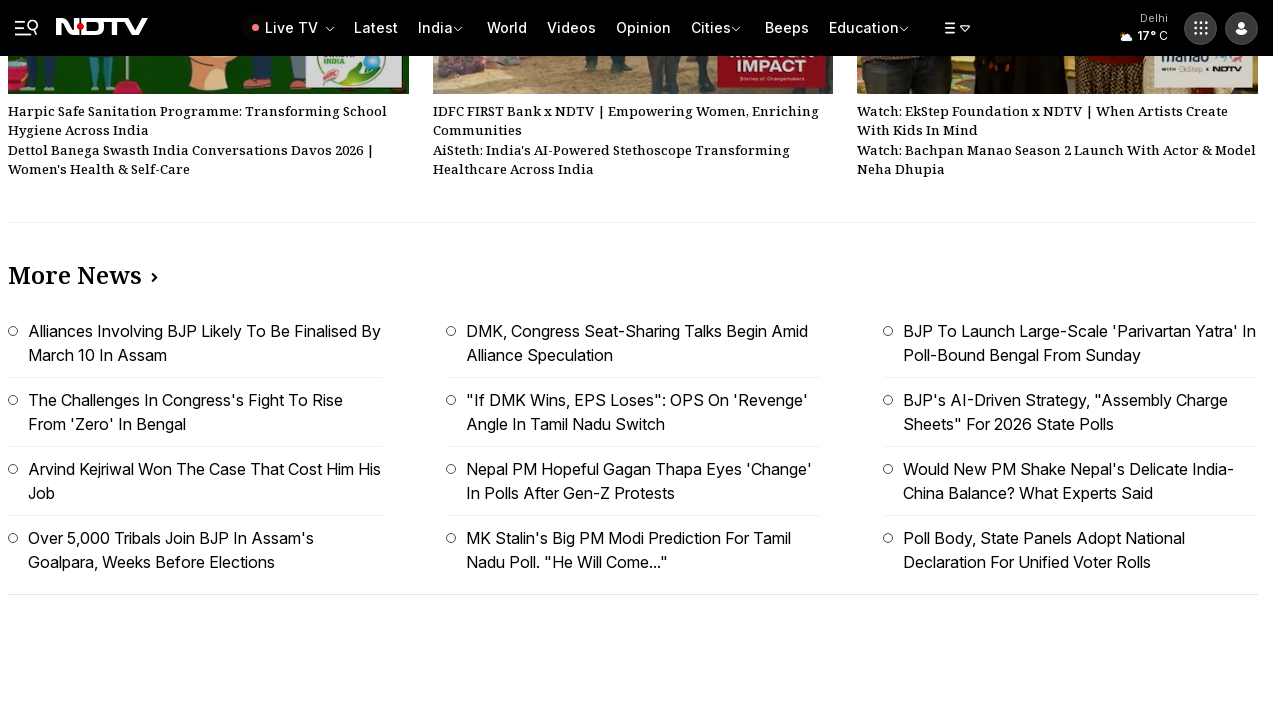

Waited 500ms for content to load after scroll 52/80
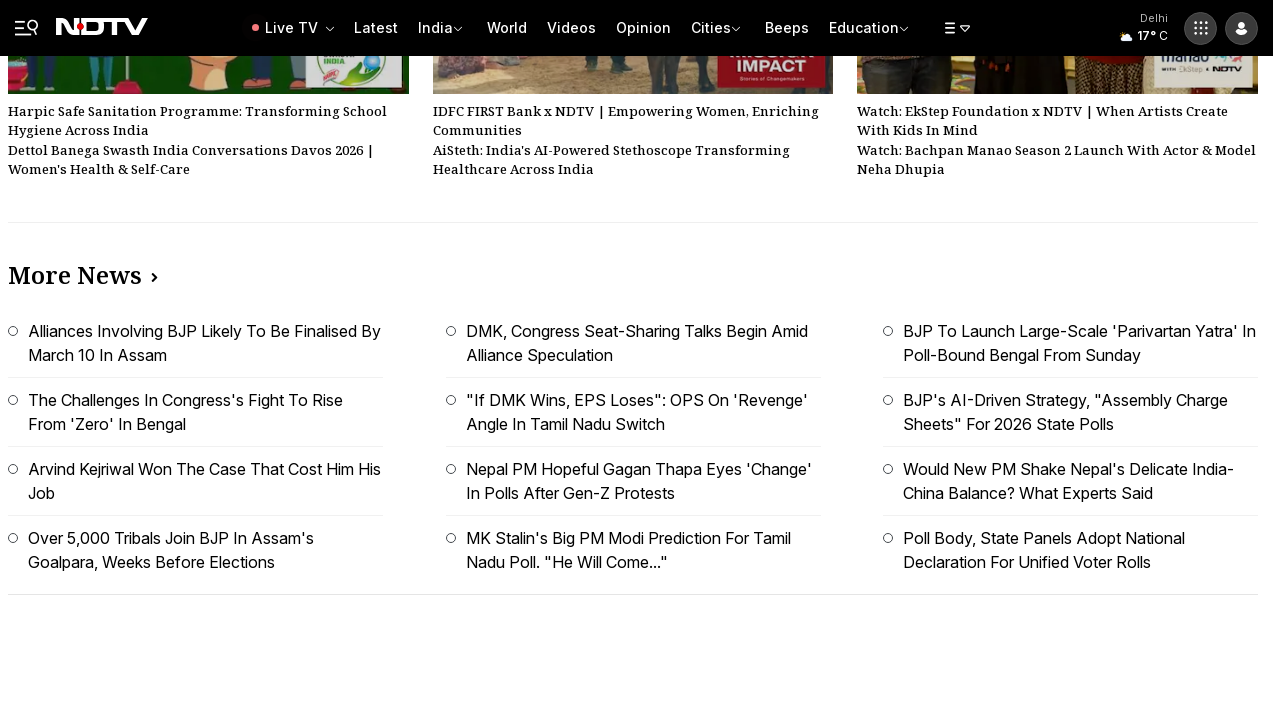

Scrolled down by 500 pixels (increment 53/80)
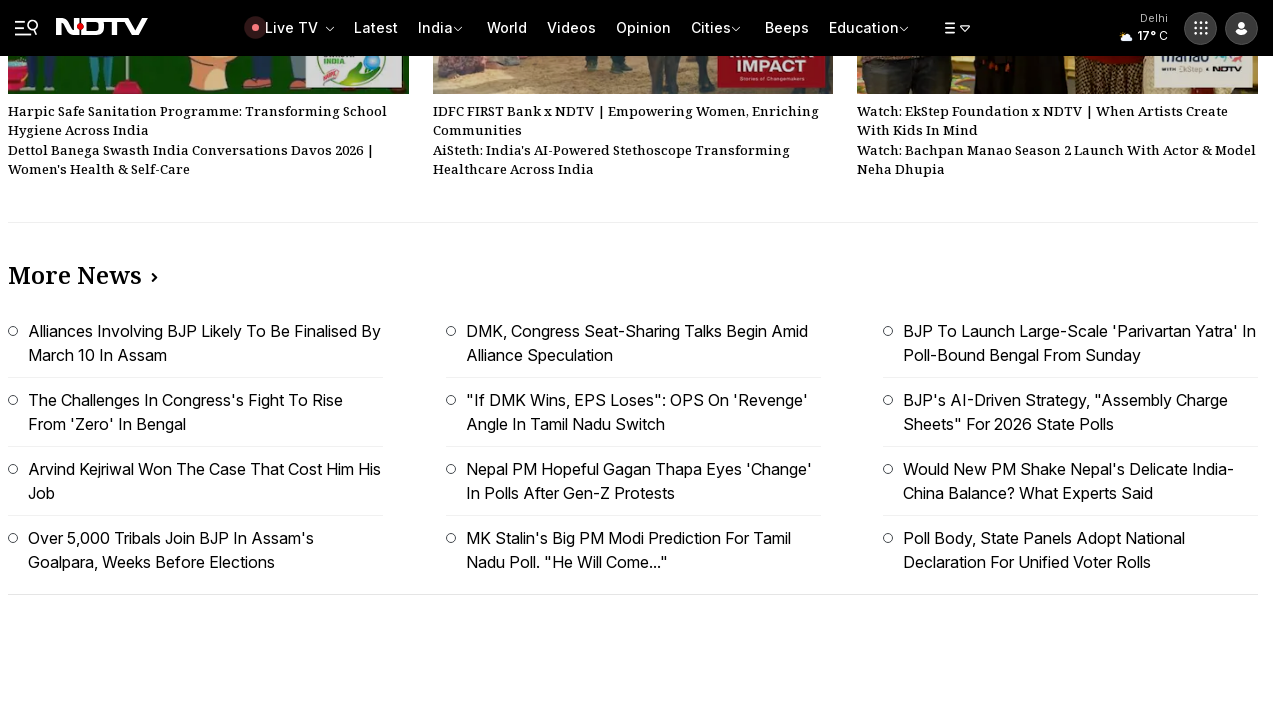

Waited 500ms for content to load after scroll 53/80
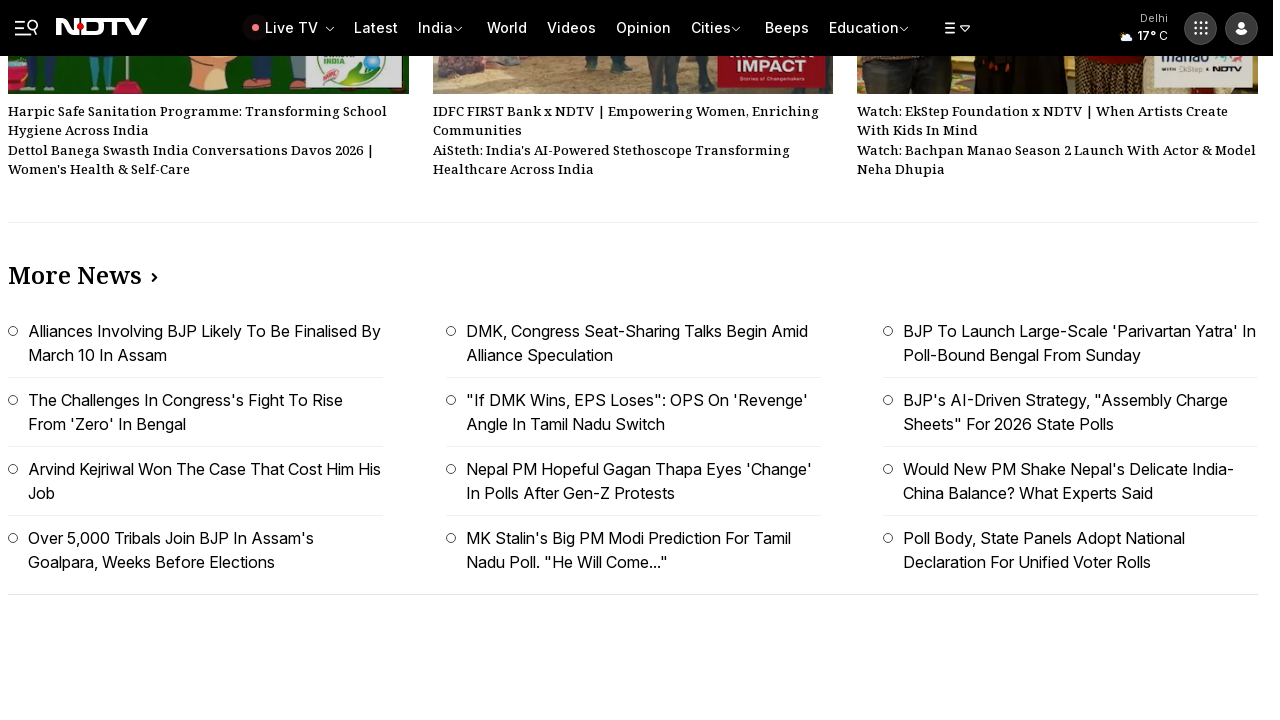

Scrolled down by 500 pixels (increment 54/80)
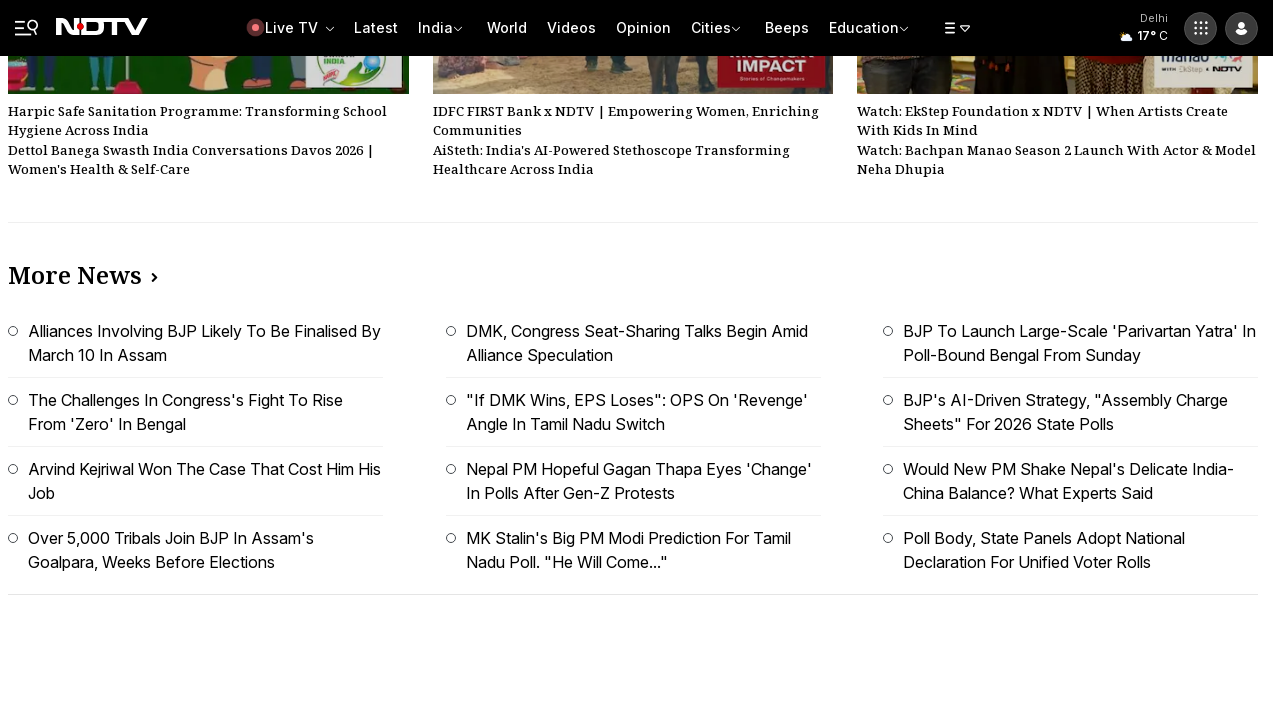

Waited 500ms for content to load after scroll 54/80
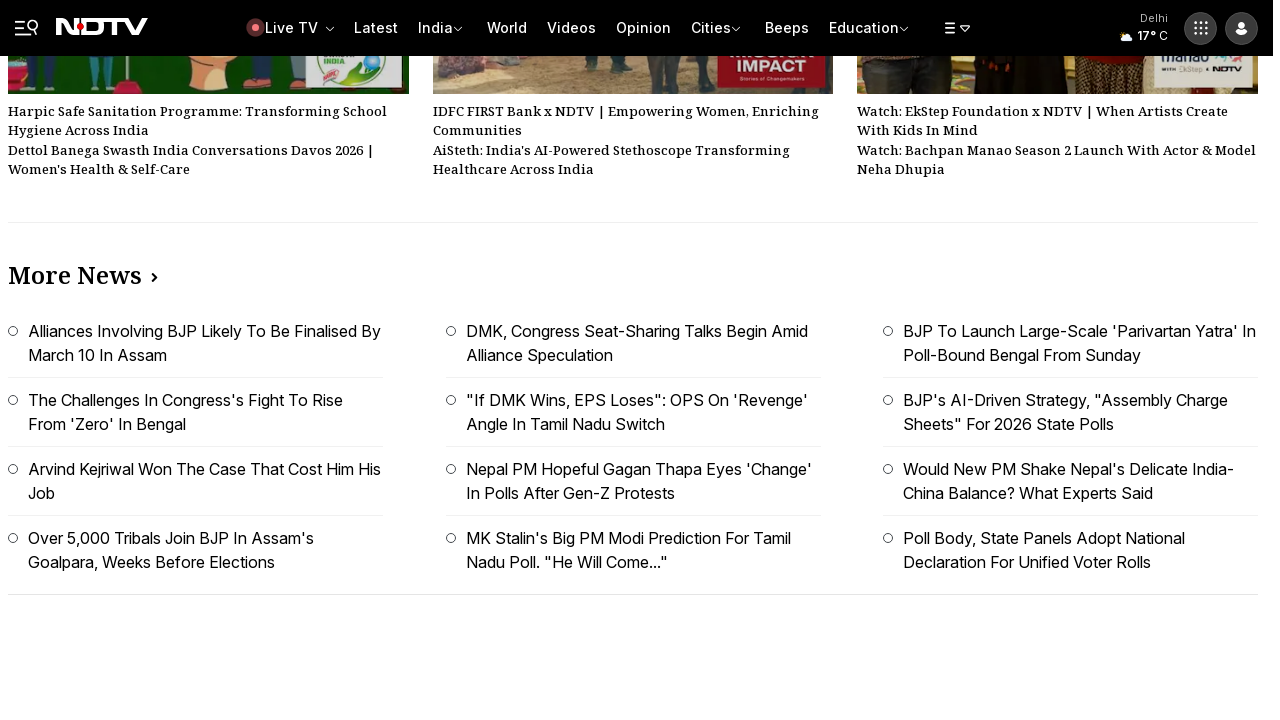

Scrolled down by 500 pixels (increment 55/80)
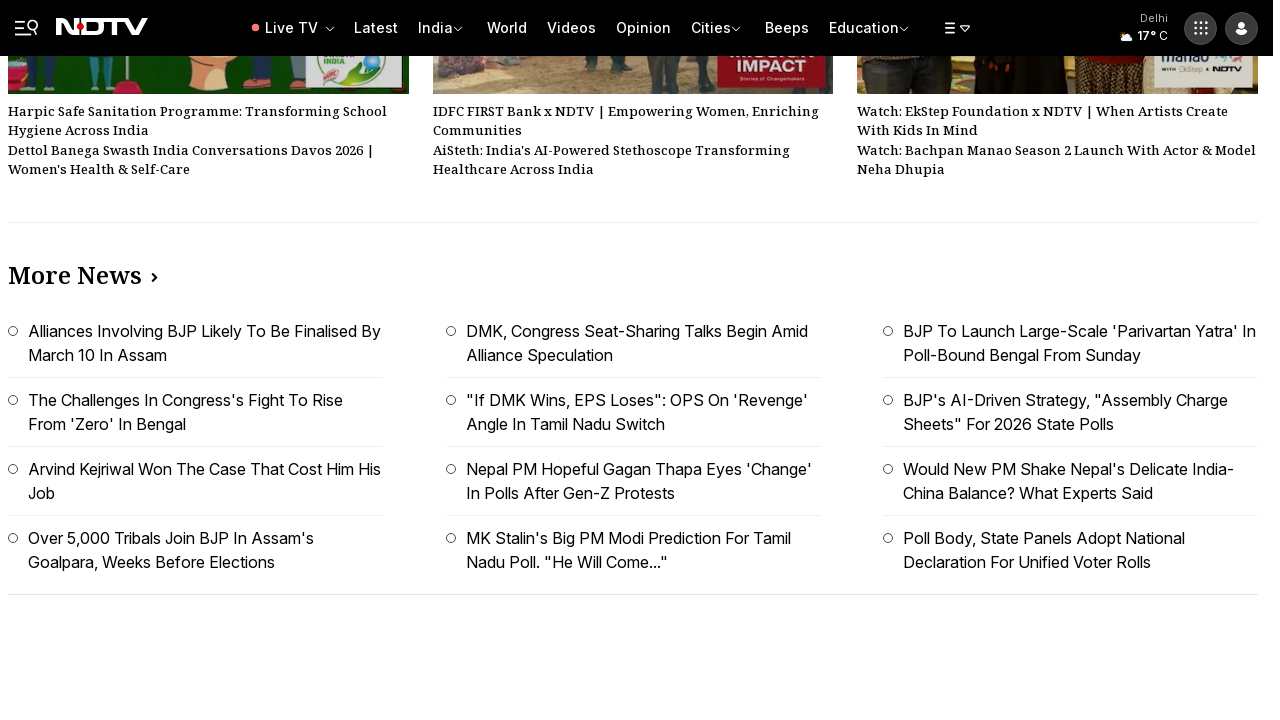

Waited 500ms for content to load after scroll 55/80
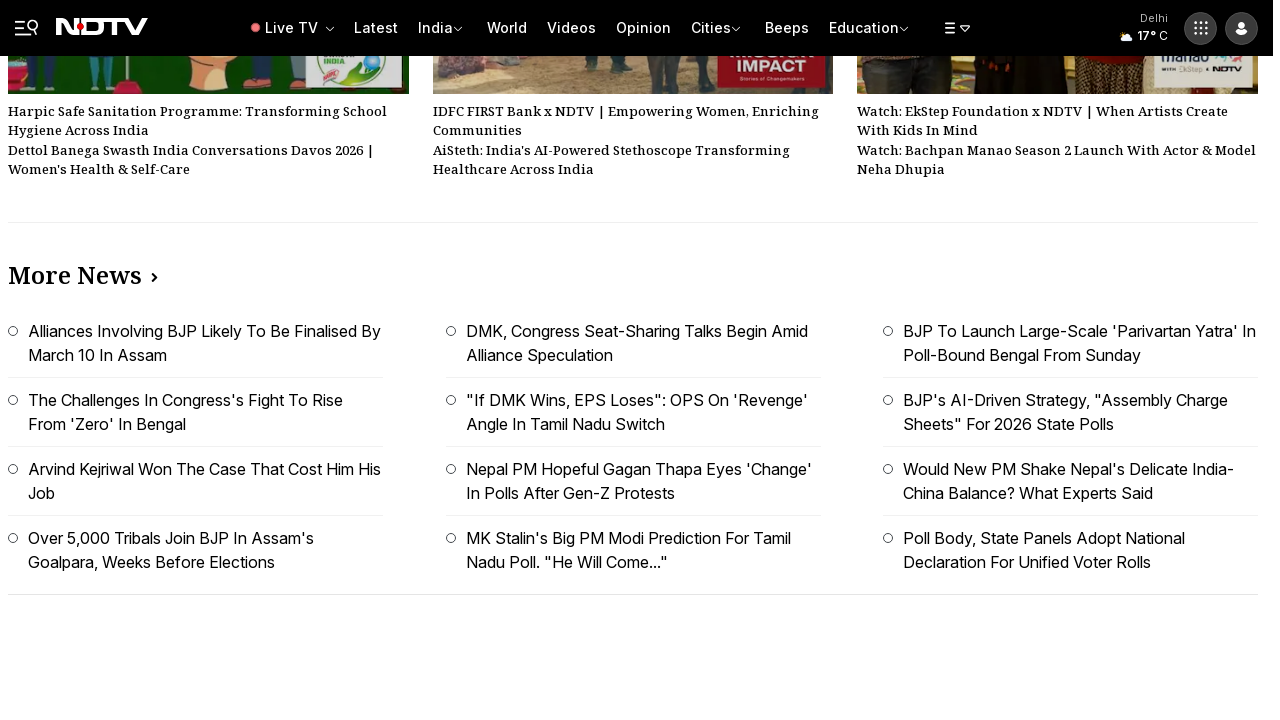

Scrolled down by 500 pixels (increment 56/80)
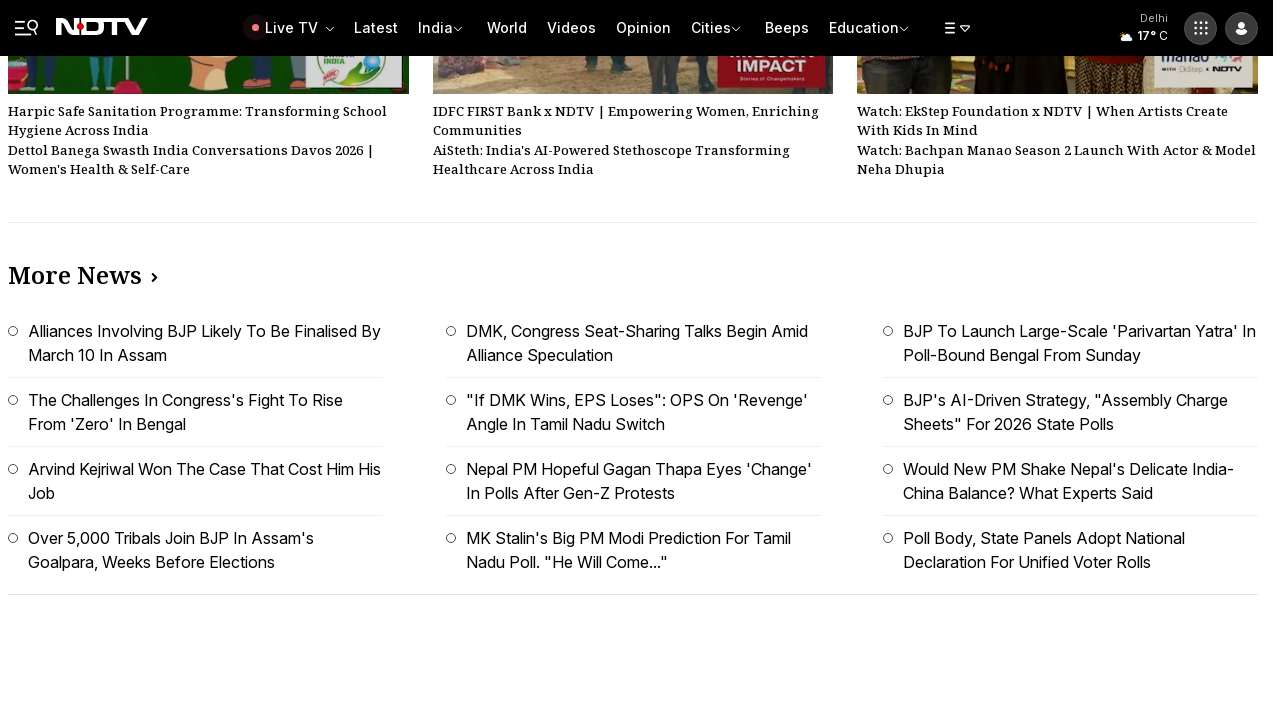

Waited 500ms for content to load after scroll 56/80
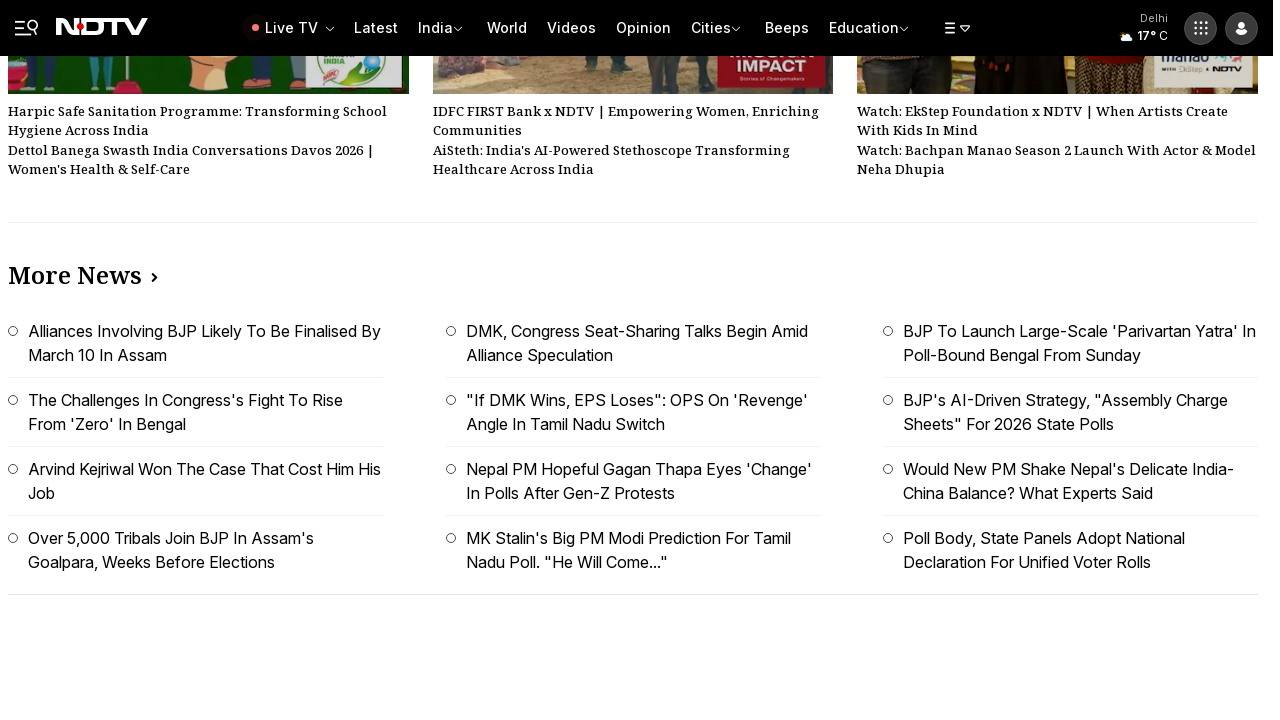

Scrolled down by 500 pixels (increment 57/80)
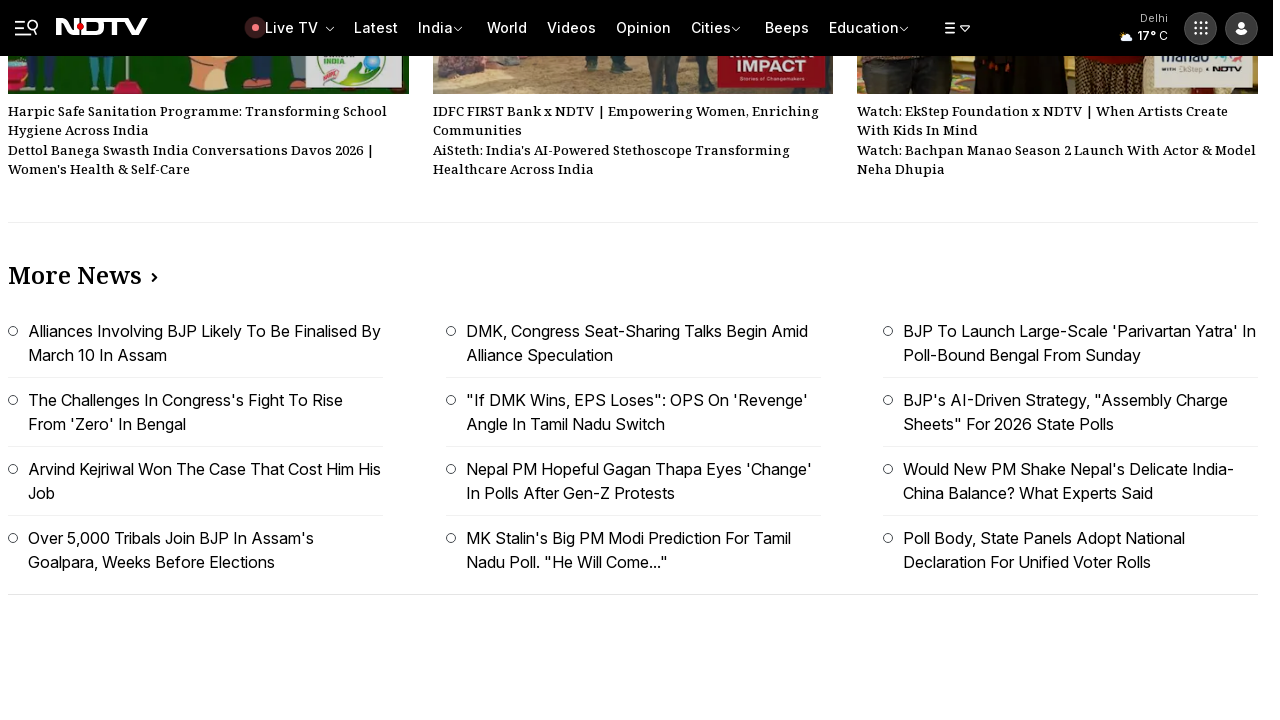

Waited 500ms for content to load after scroll 57/80
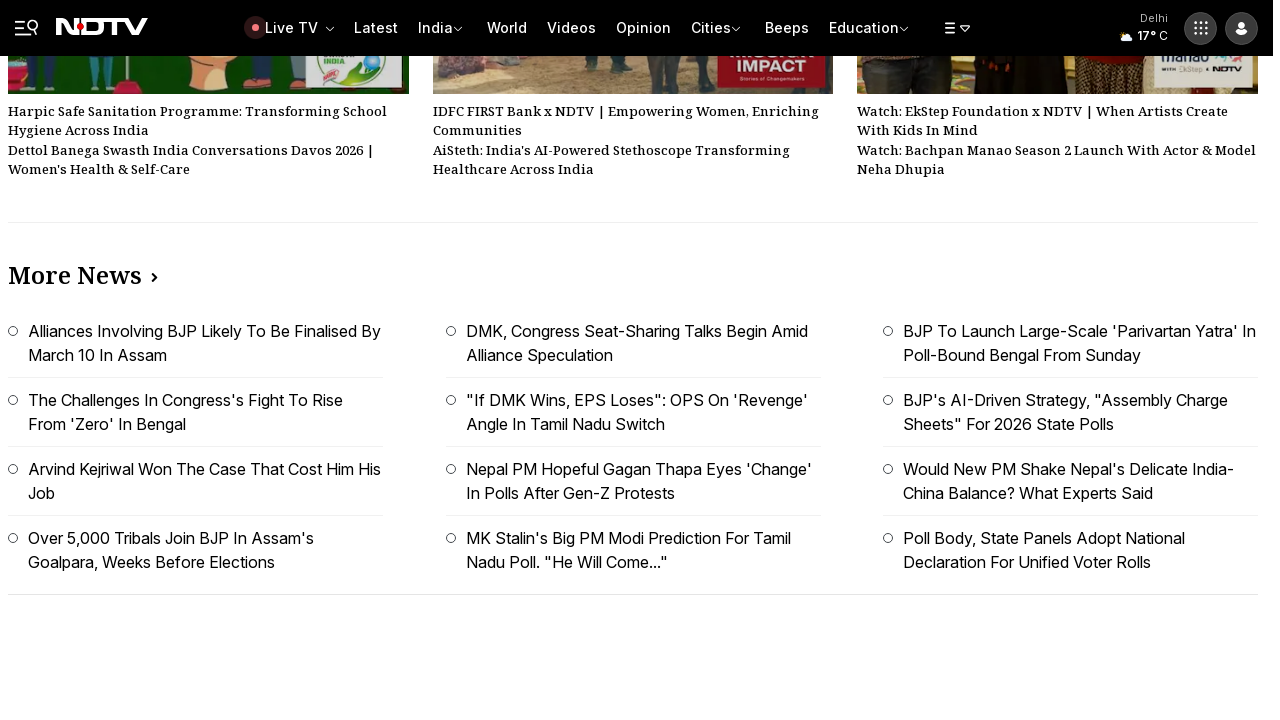

Scrolled down by 500 pixels (increment 58/80)
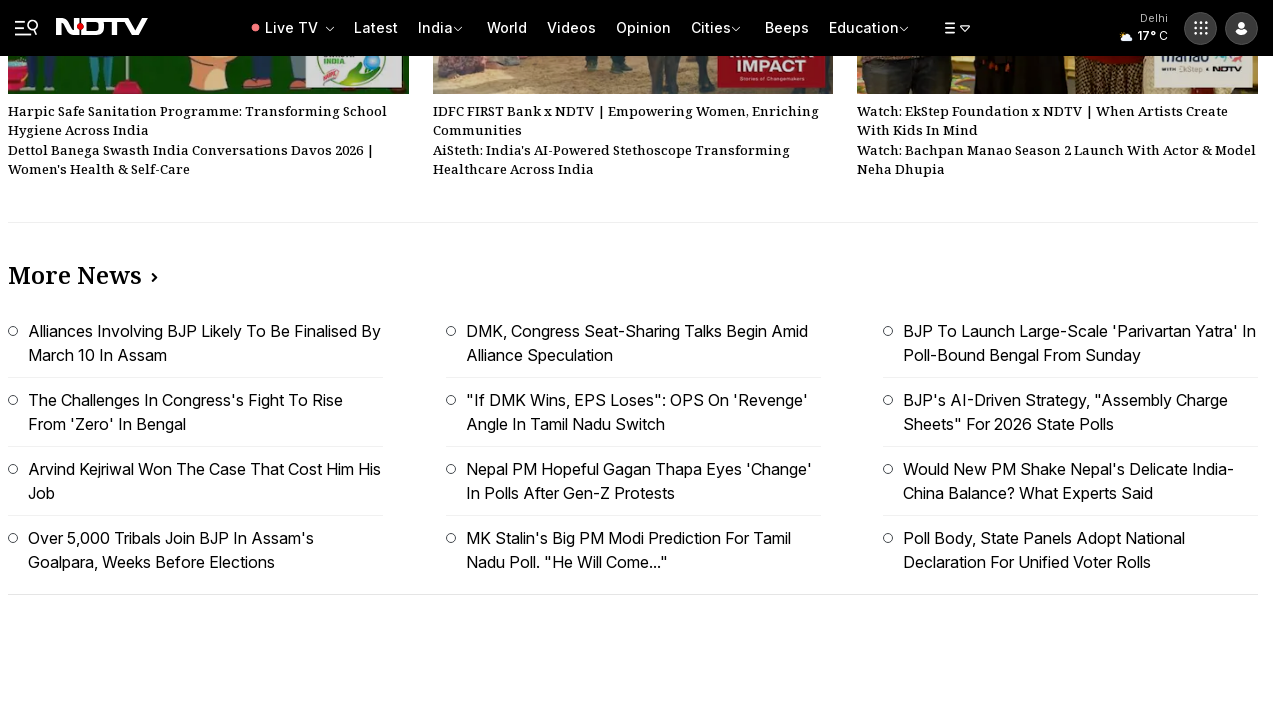

Waited 500ms for content to load after scroll 58/80
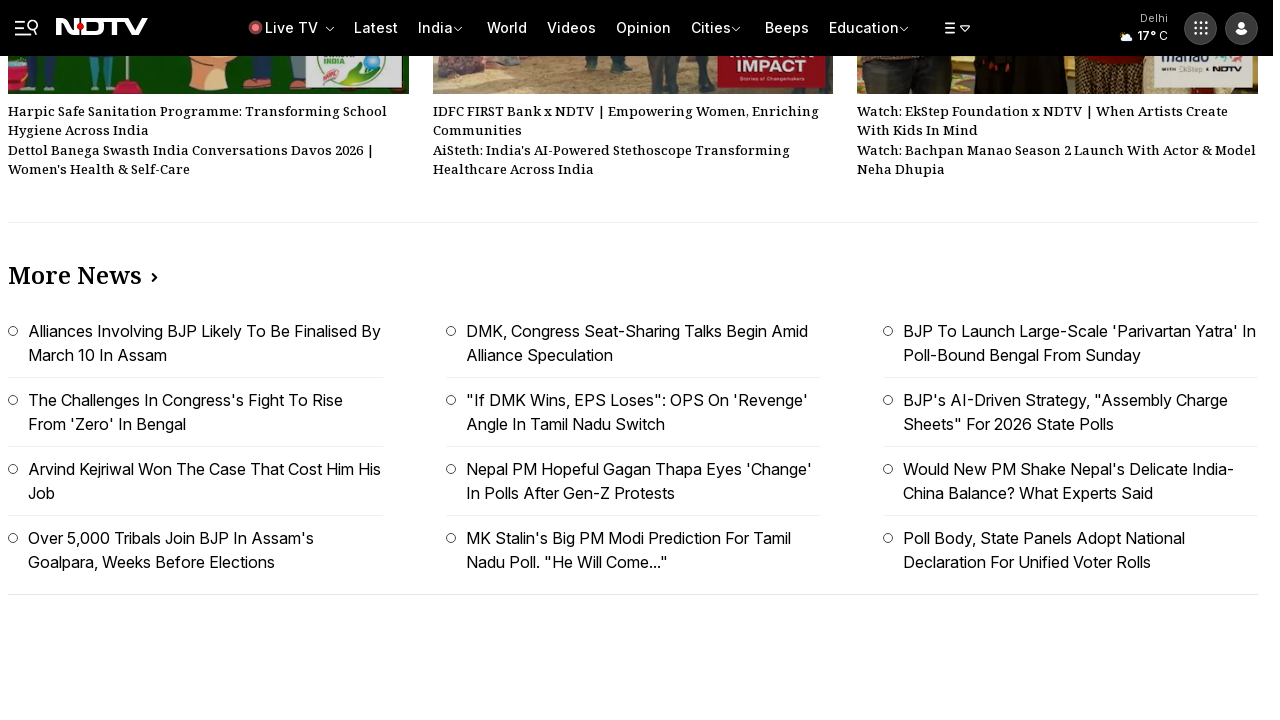

Scrolled down by 500 pixels (increment 59/80)
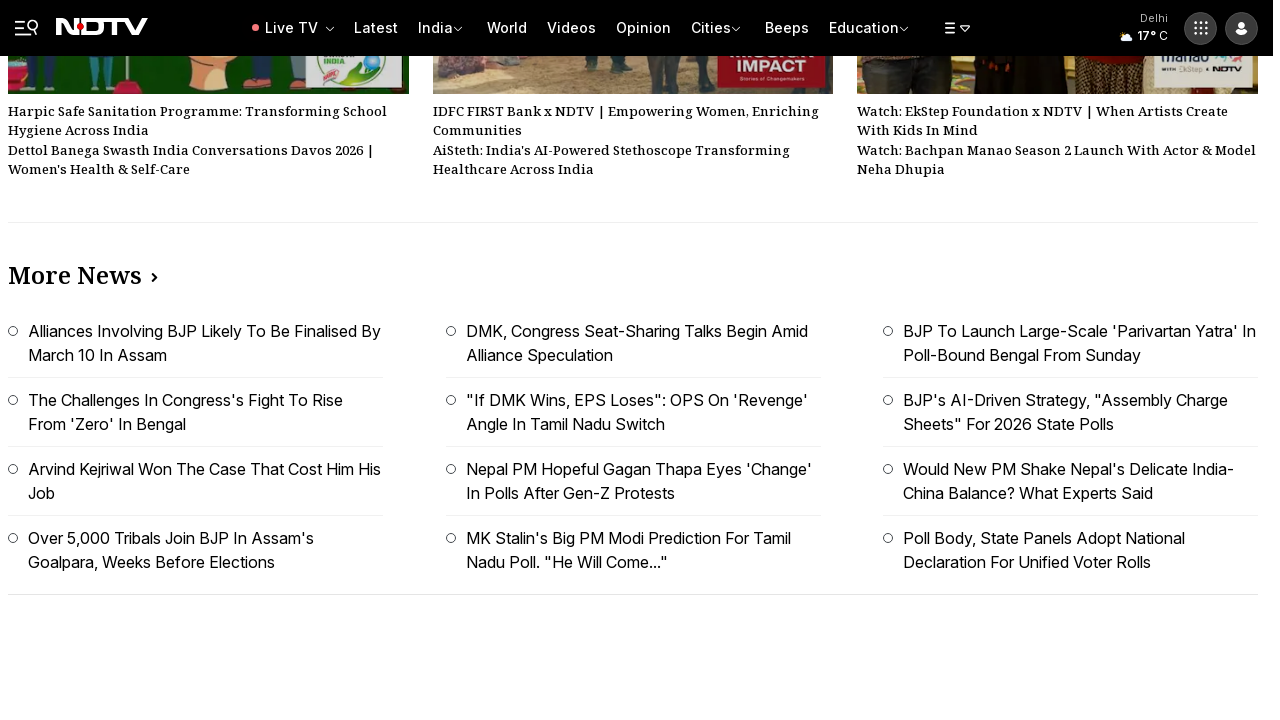

Waited 500ms for content to load after scroll 59/80
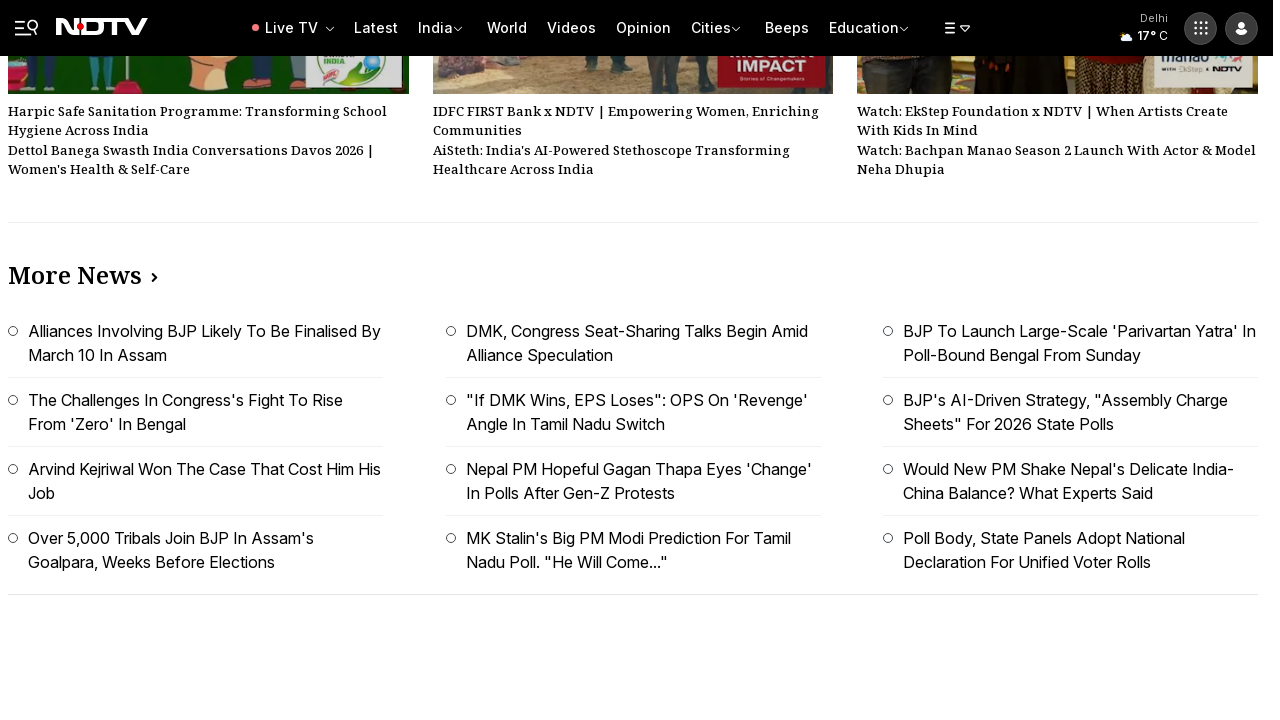

Scrolled down by 500 pixels (increment 60/80)
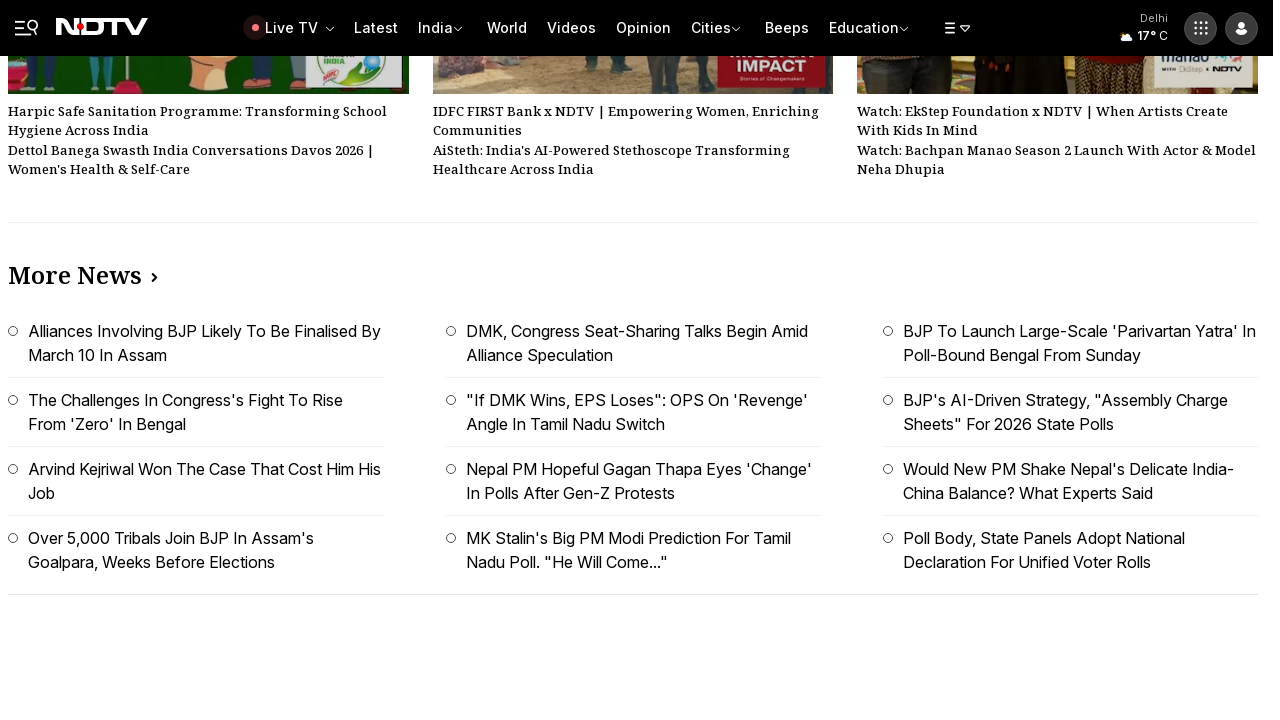

Waited 500ms for content to load after scroll 60/80
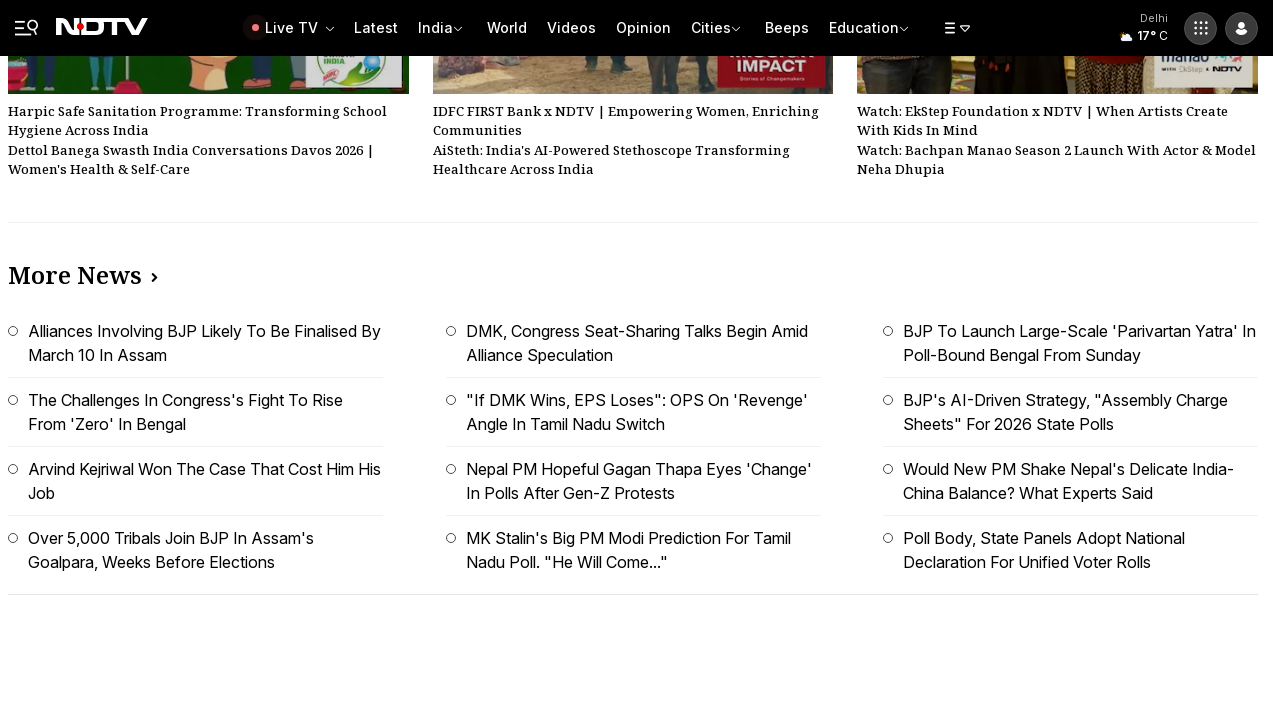

Scrolled down by 500 pixels (increment 61/80)
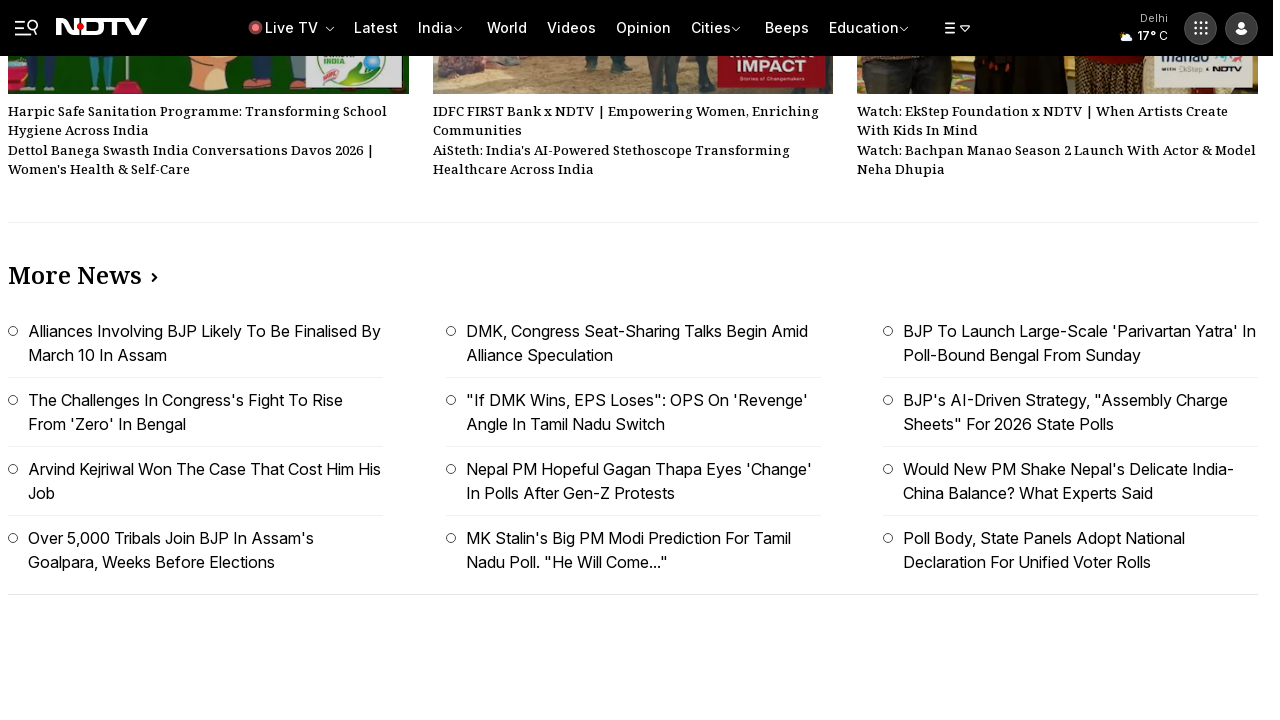

Waited 500ms for content to load after scroll 61/80
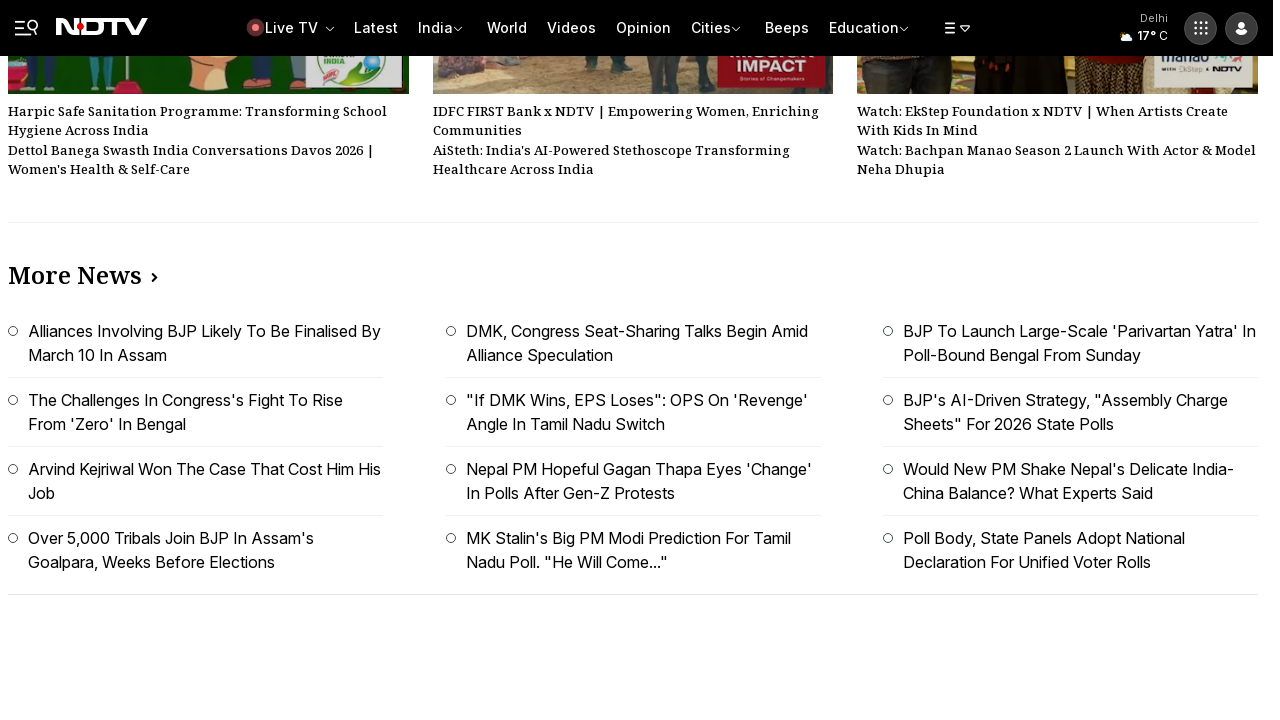

Scrolled down by 500 pixels (increment 62/80)
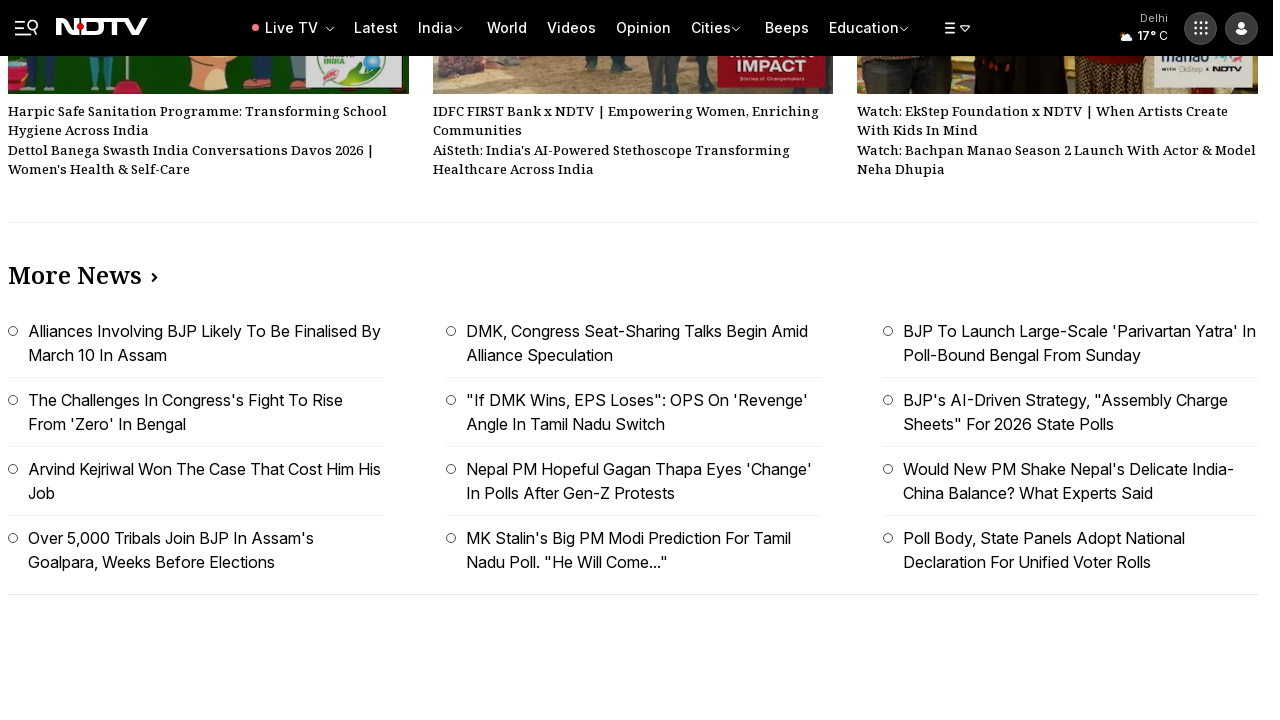

Waited 500ms for content to load after scroll 62/80
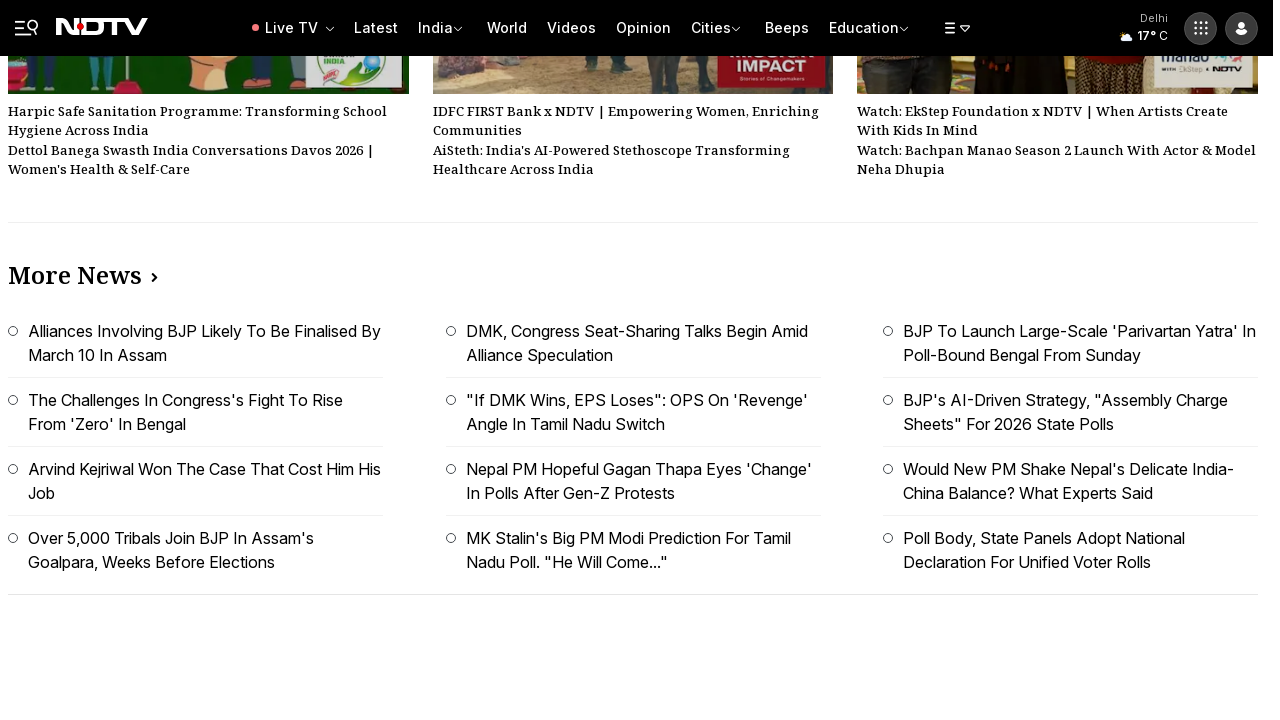

Scrolled down by 500 pixels (increment 63/80)
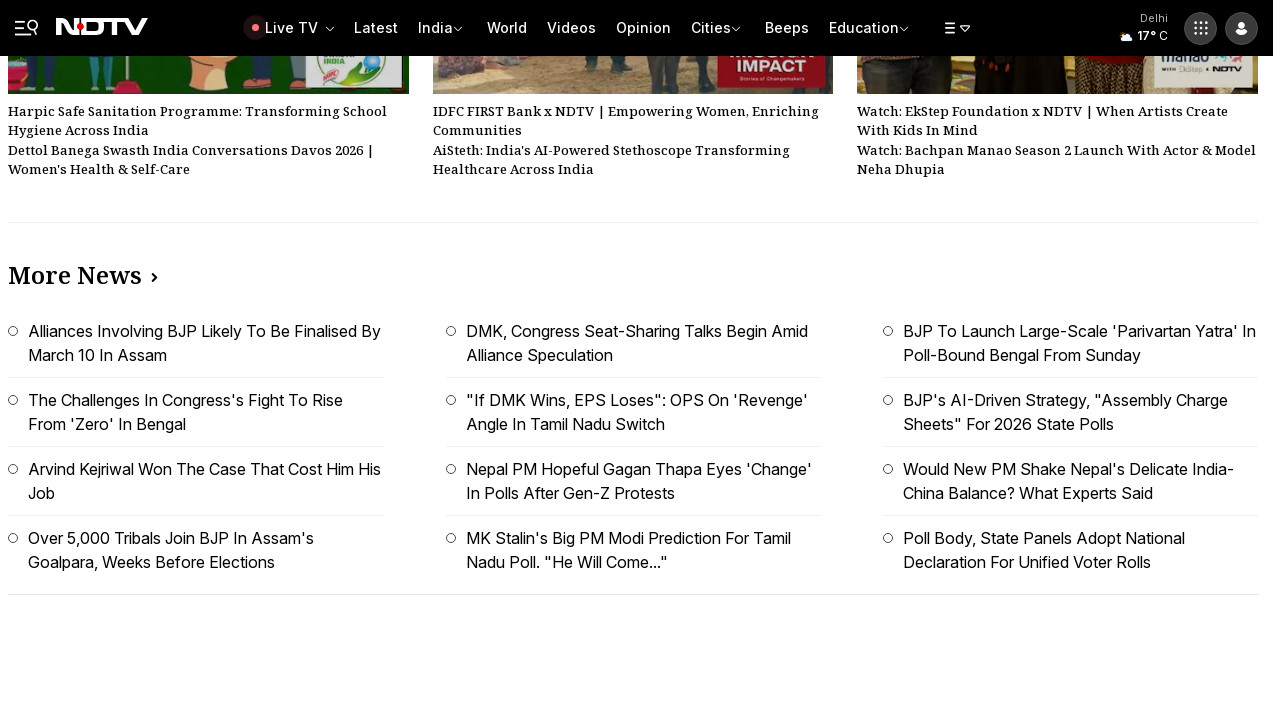

Waited 500ms for content to load after scroll 63/80
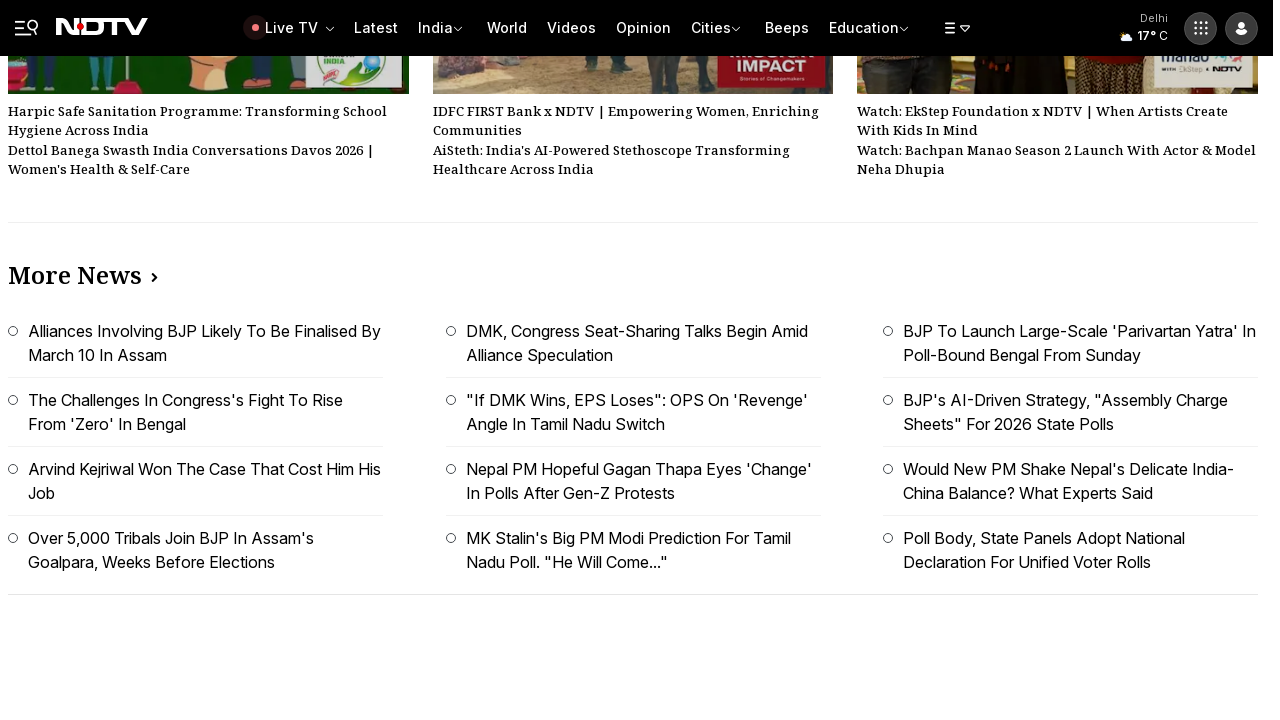

Scrolled down by 500 pixels (increment 64/80)
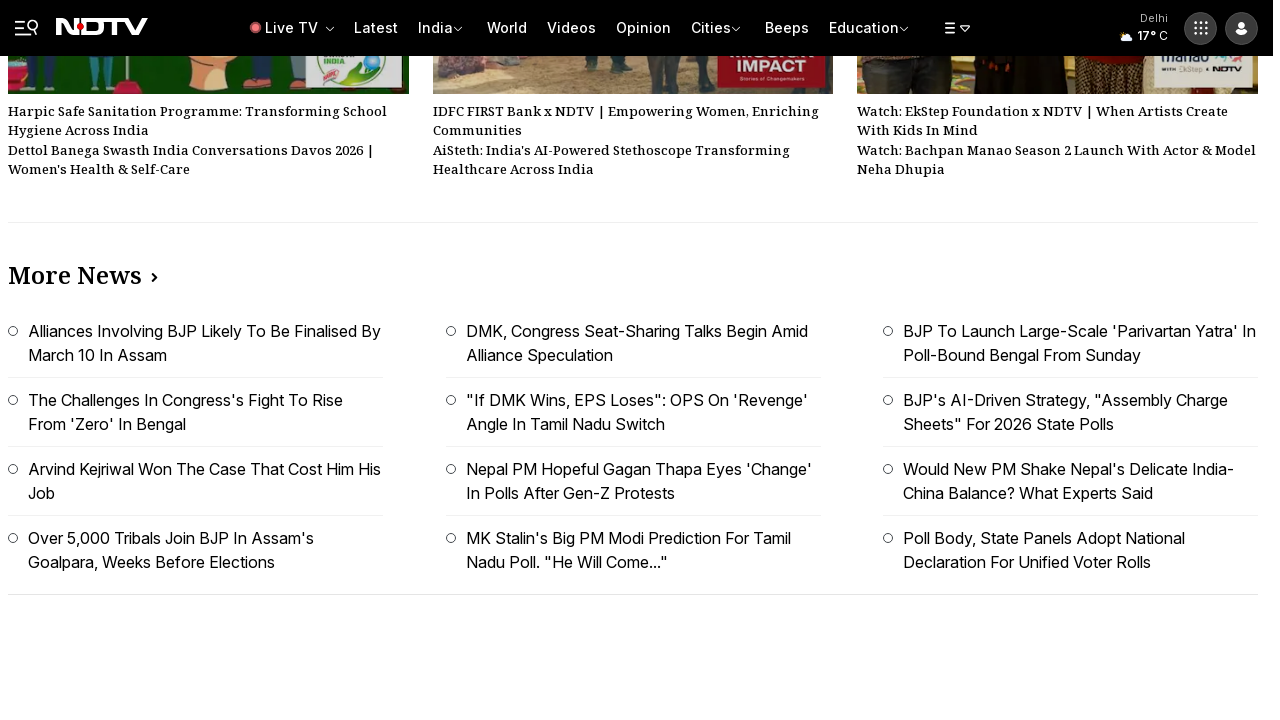

Waited 500ms for content to load after scroll 64/80
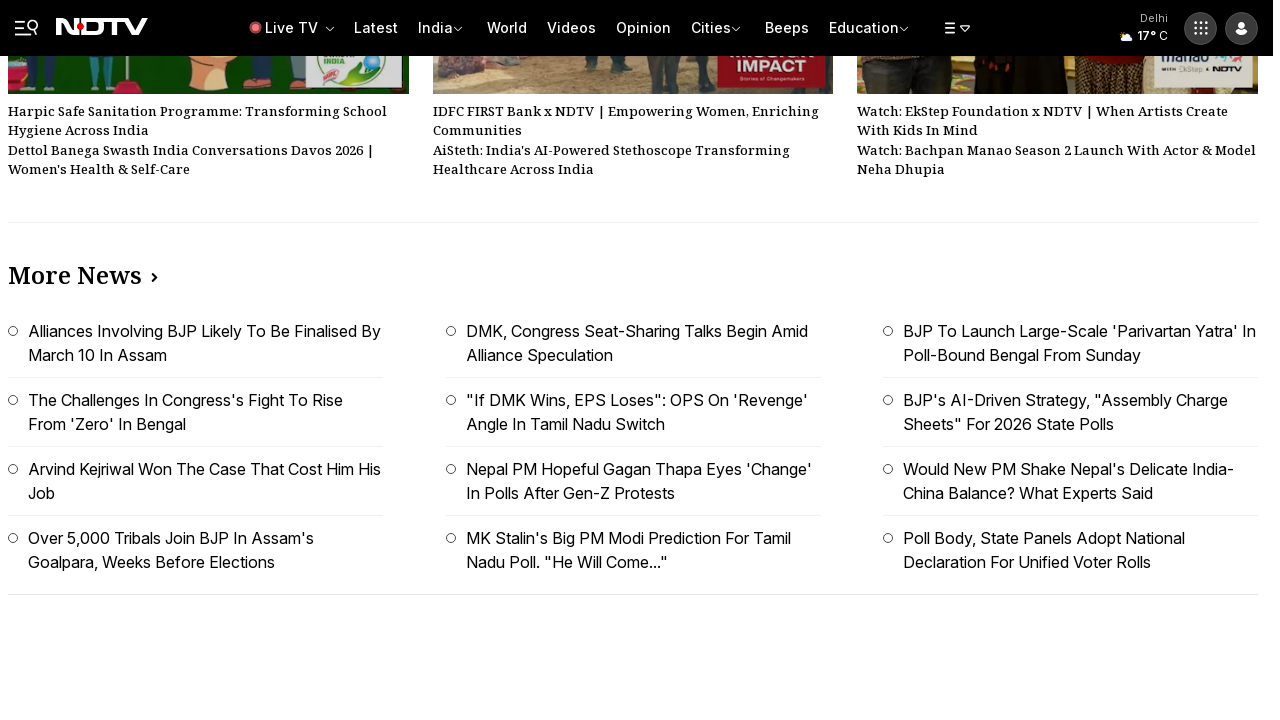

Scrolled down by 500 pixels (increment 65/80)
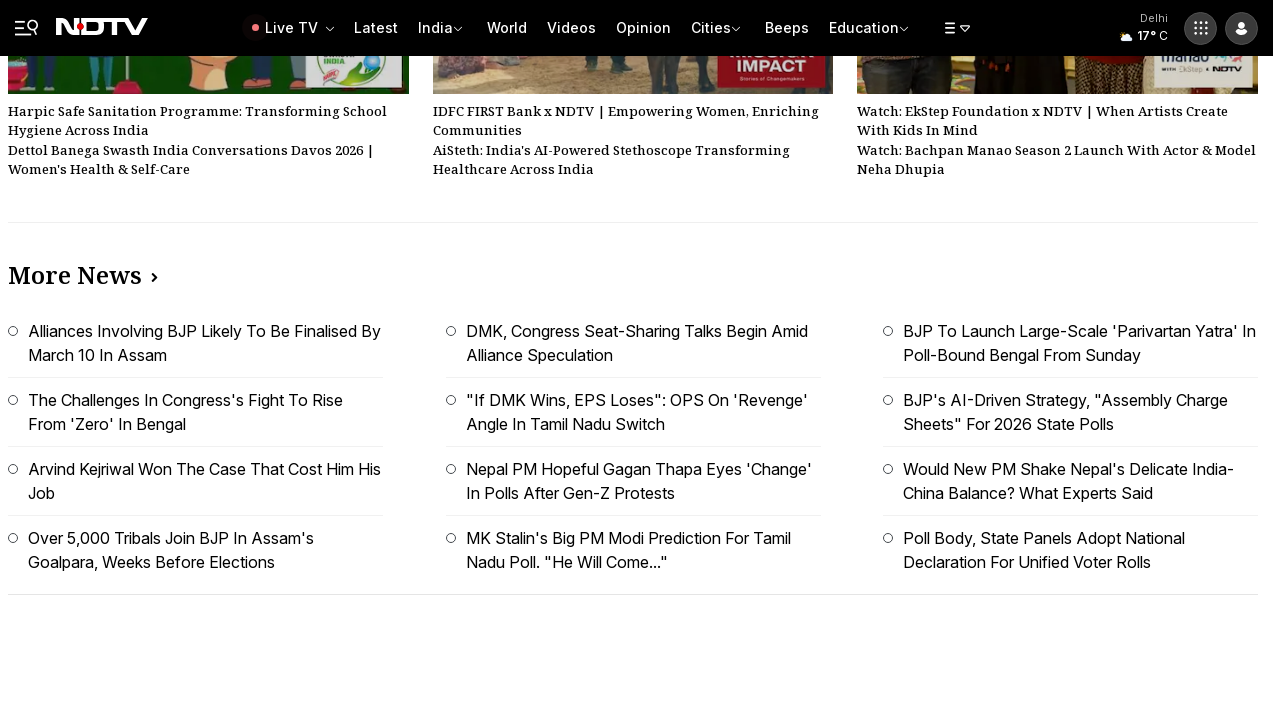

Waited 500ms for content to load after scroll 65/80
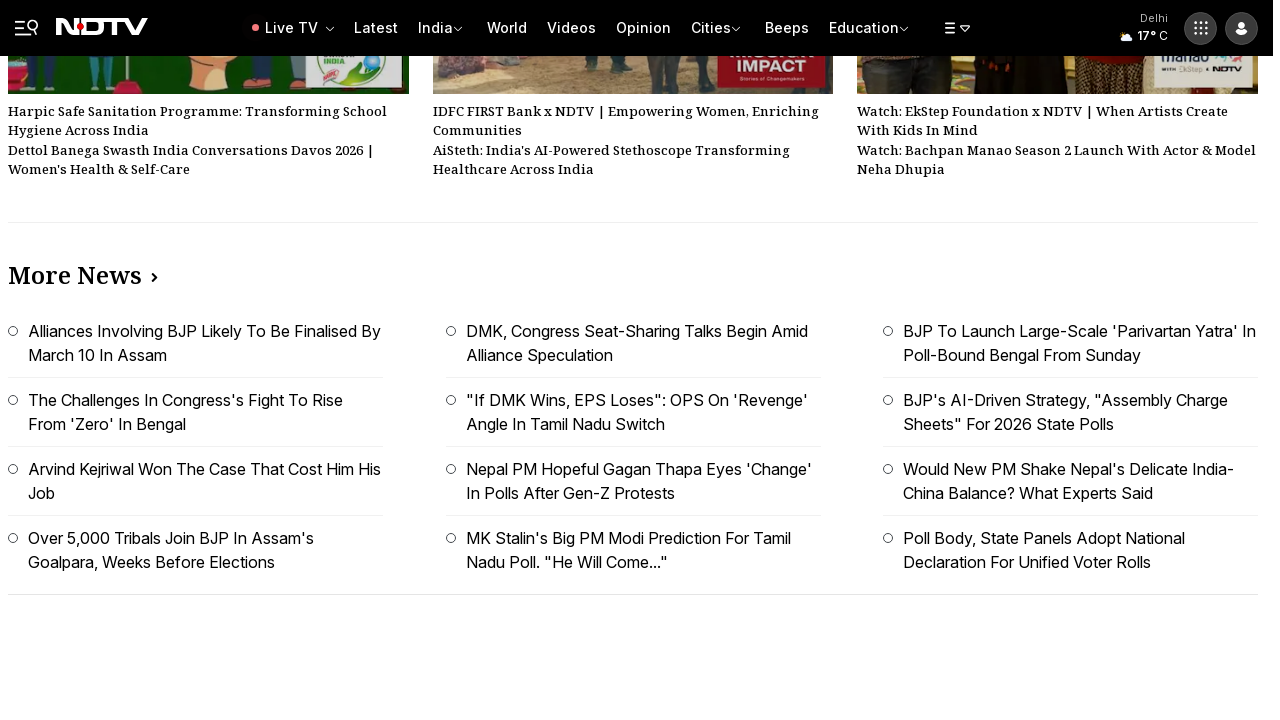

Scrolled down by 500 pixels (increment 66/80)
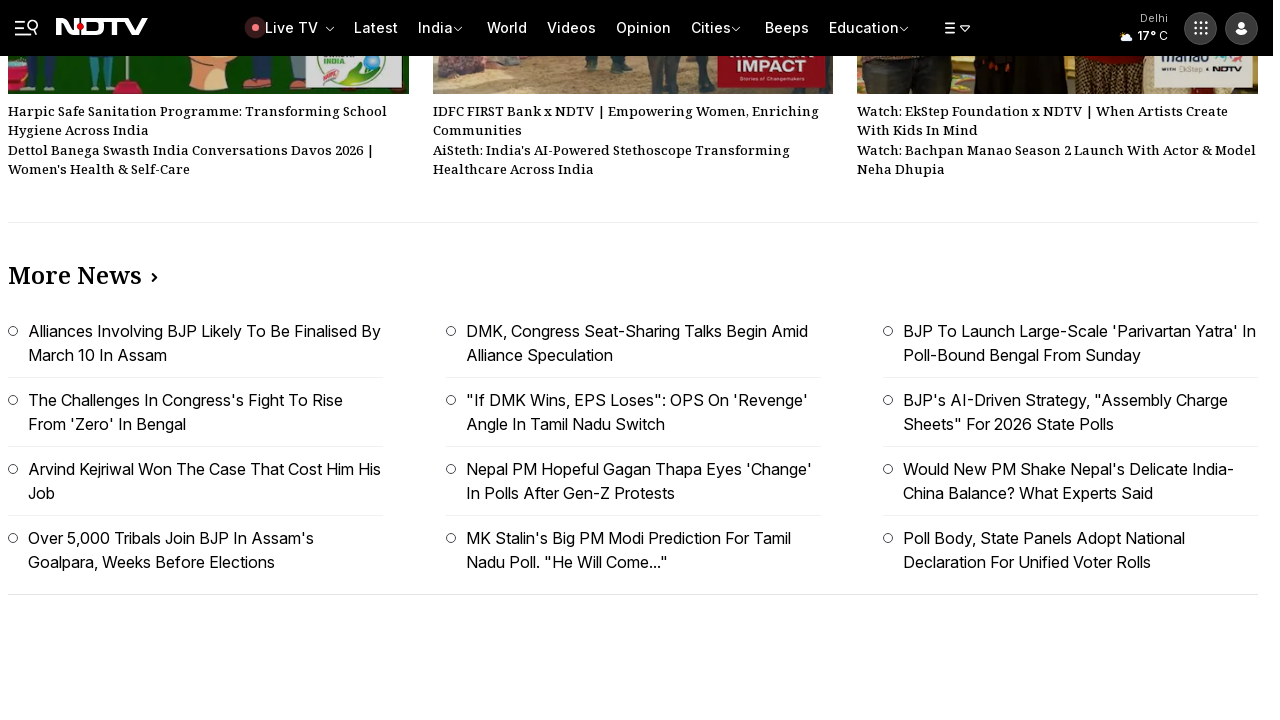

Waited 500ms for content to load after scroll 66/80
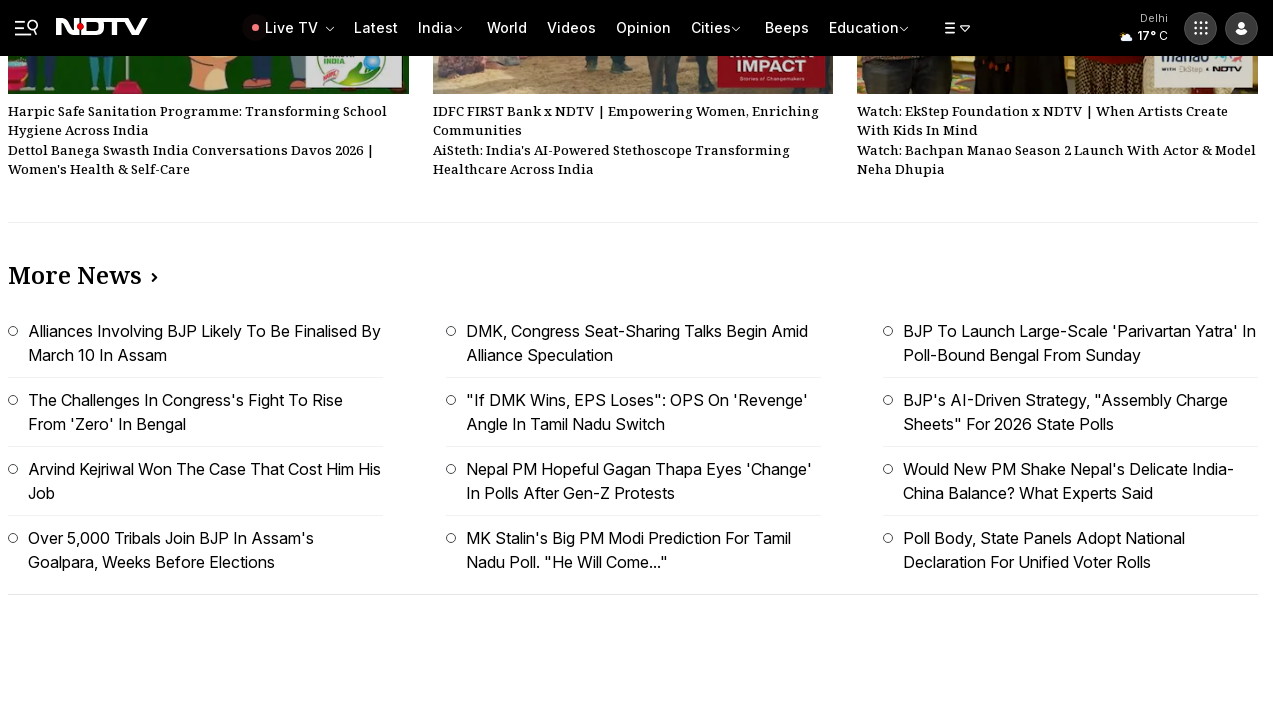

Scrolled down by 500 pixels (increment 67/80)
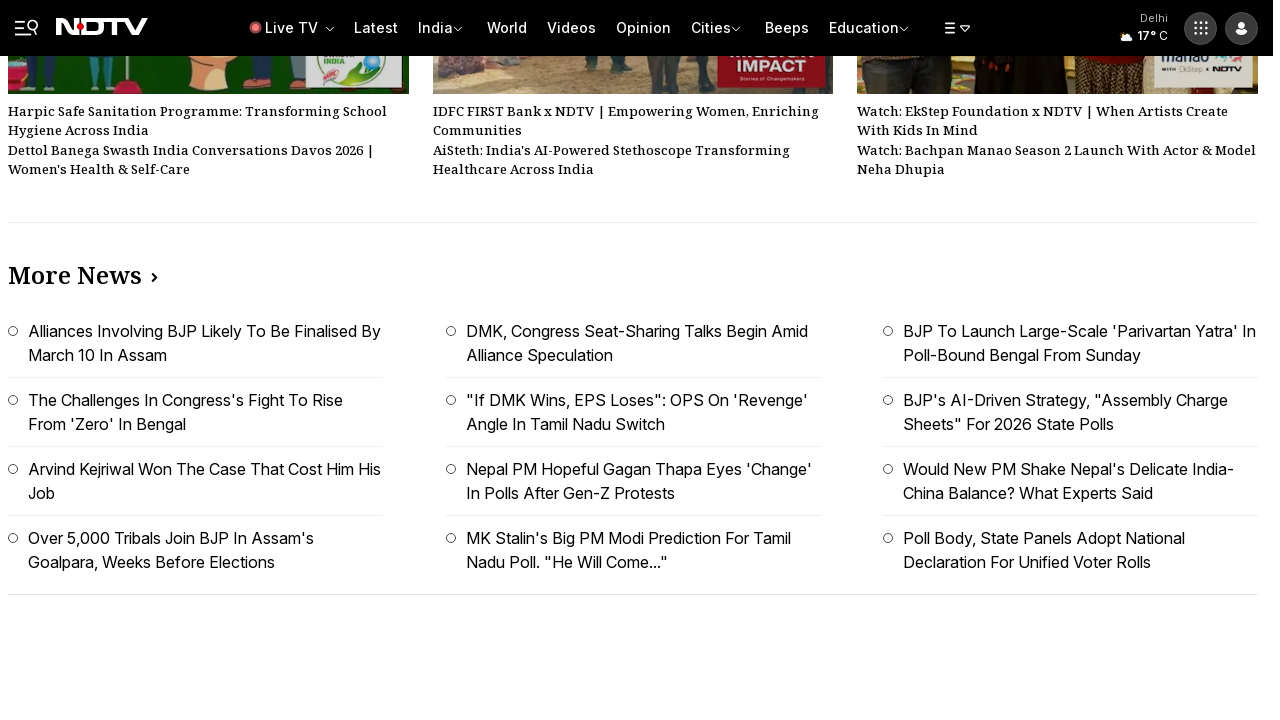

Waited 500ms for content to load after scroll 67/80
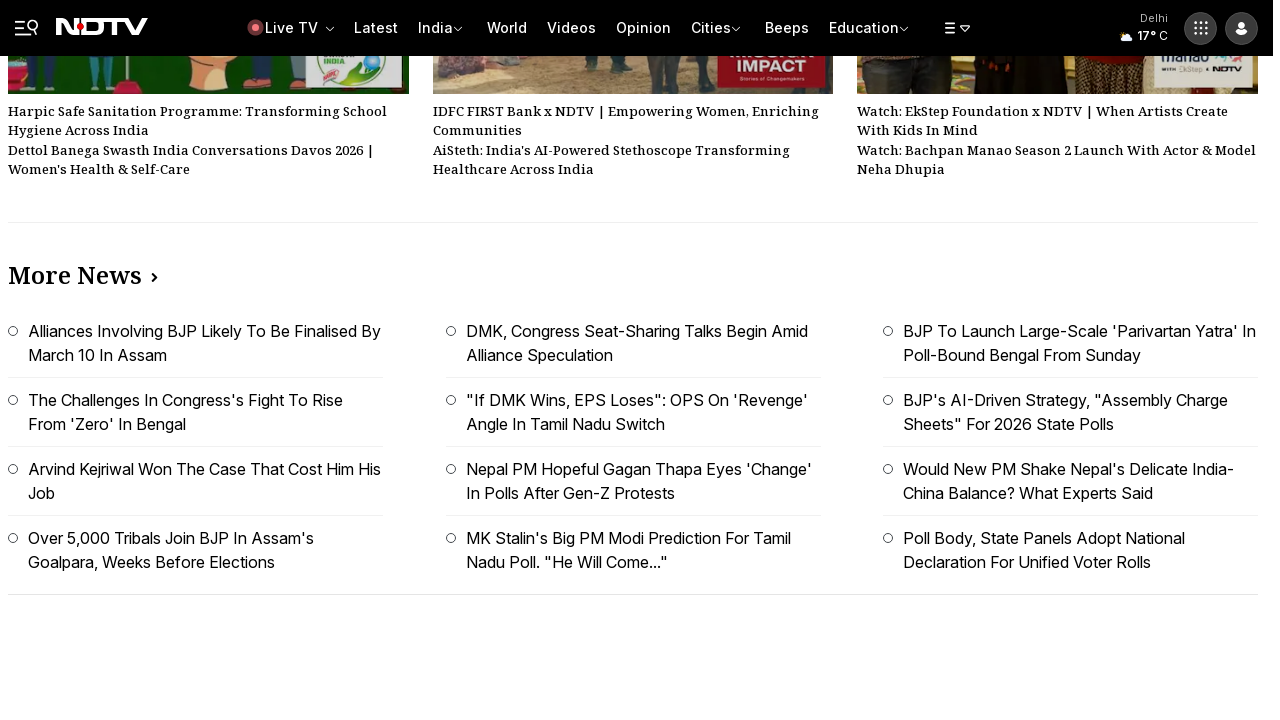

Scrolled down by 500 pixels (increment 68/80)
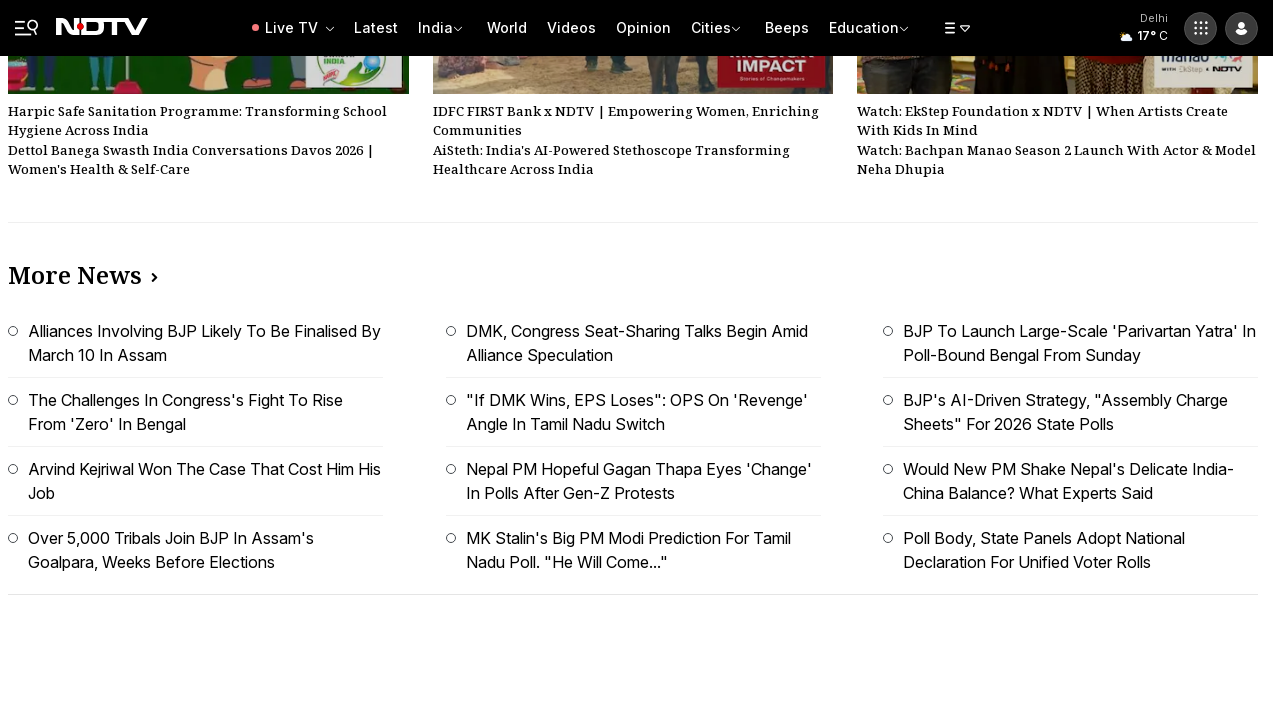

Waited 500ms for content to load after scroll 68/80
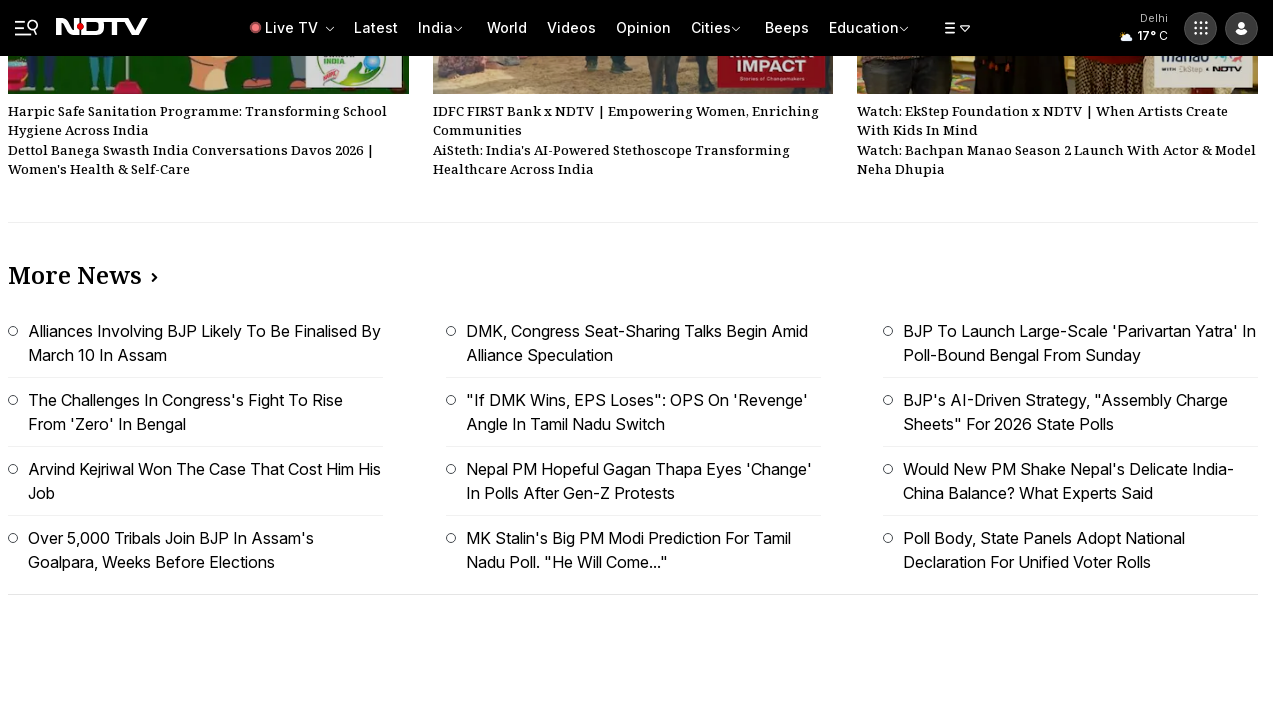

Scrolled down by 500 pixels (increment 69/80)
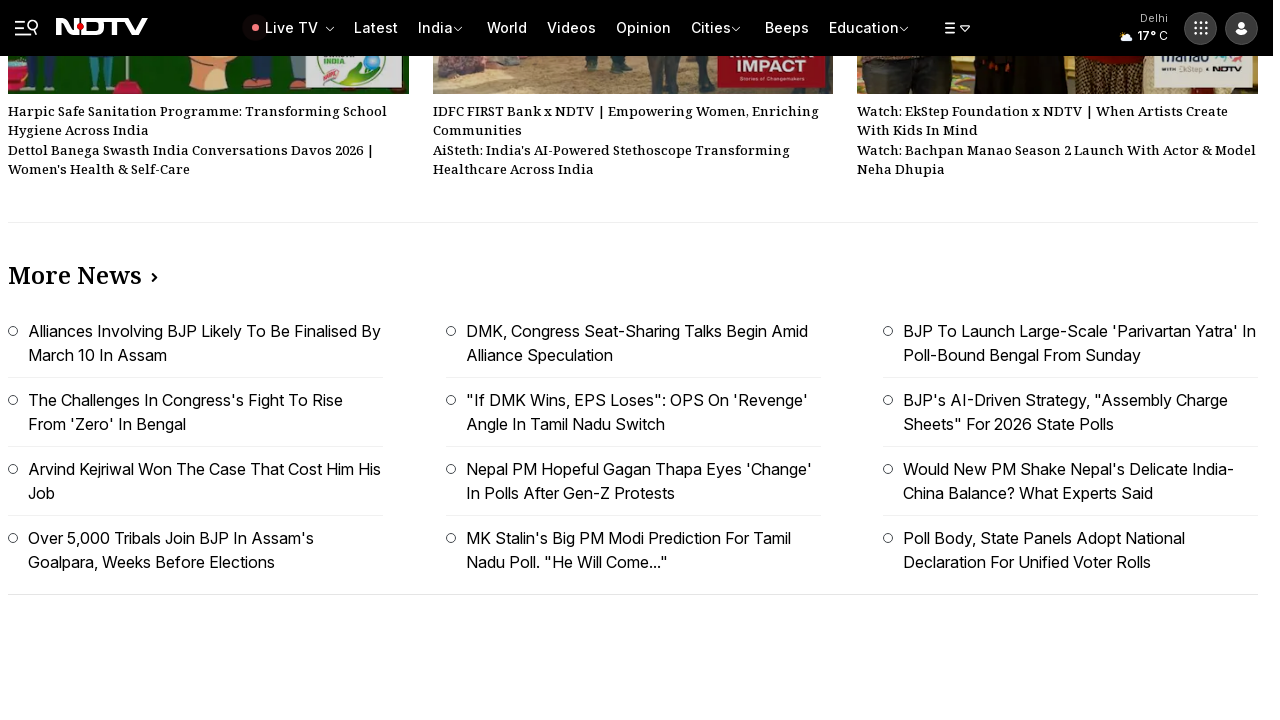

Waited 500ms for content to load after scroll 69/80
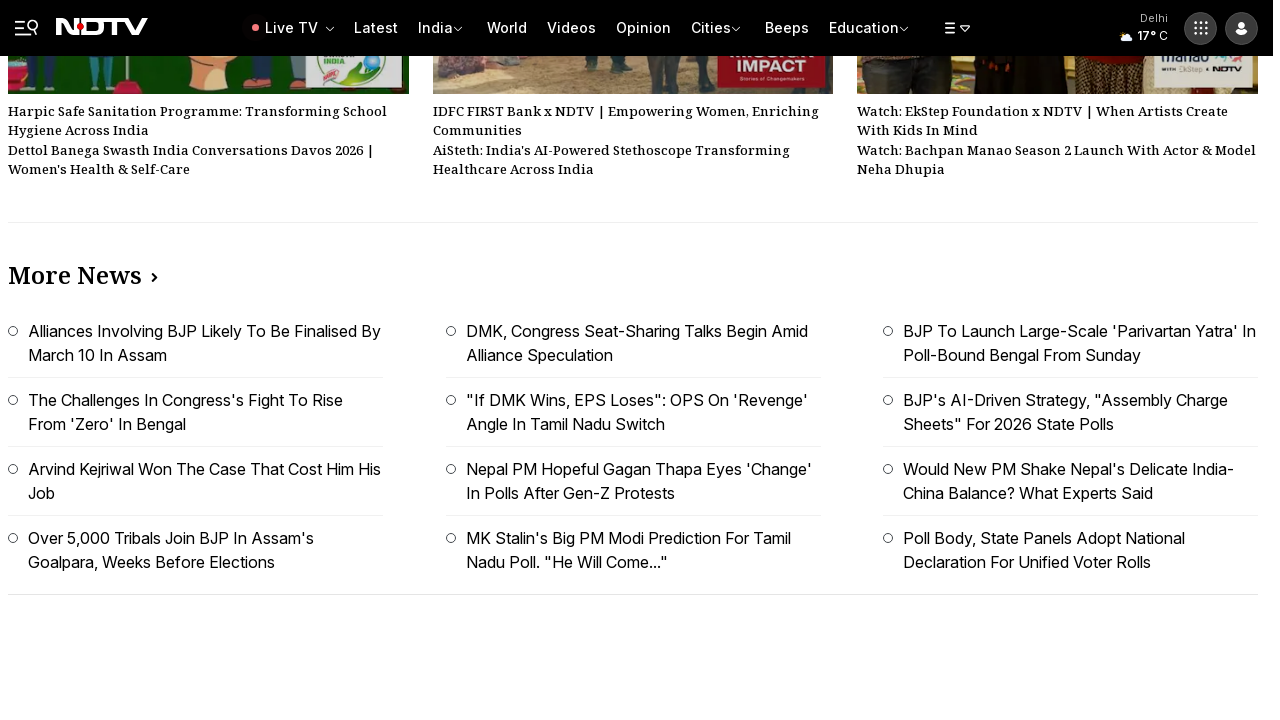

Scrolled down by 500 pixels (increment 70/80)
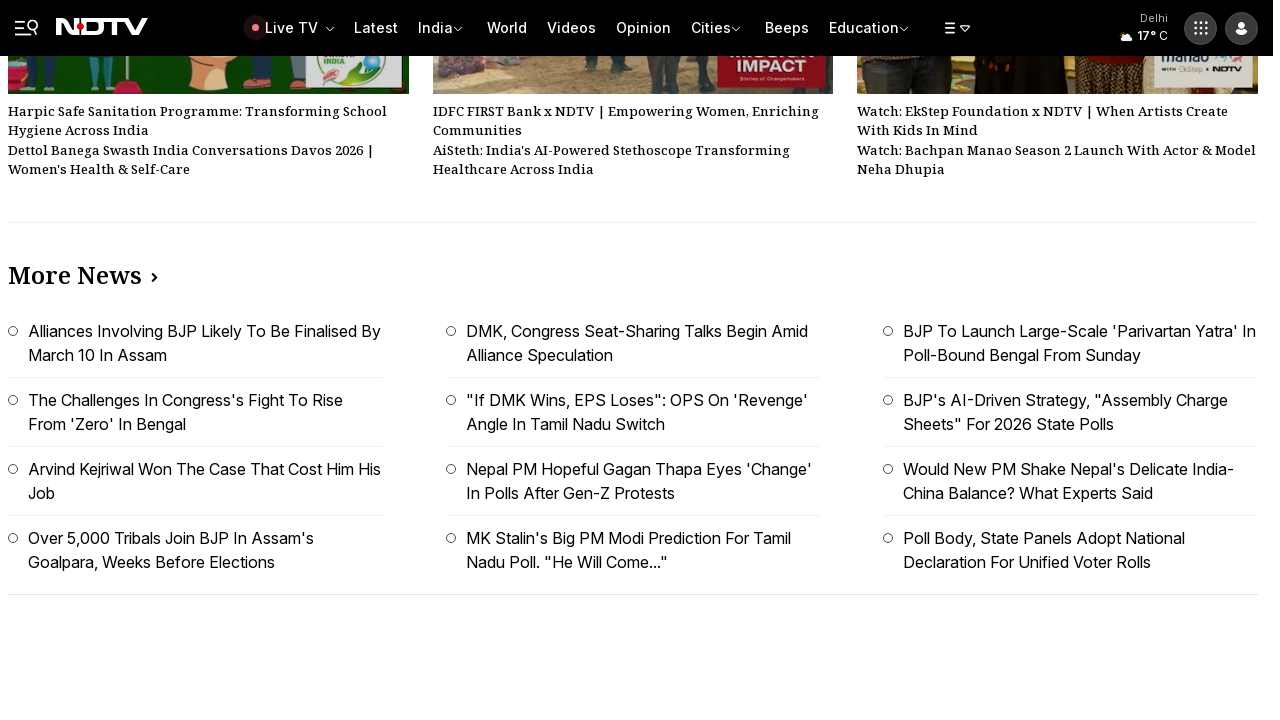

Waited 500ms for content to load after scroll 70/80
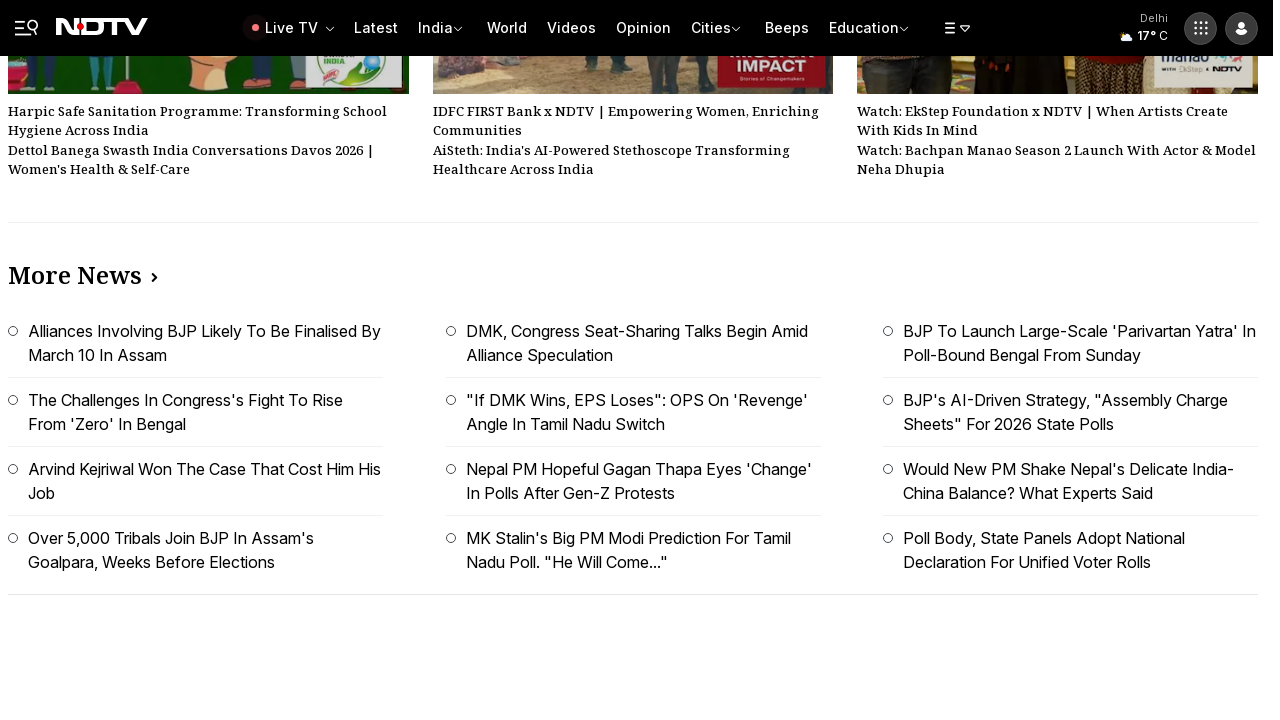

Scrolled down by 500 pixels (increment 71/80)
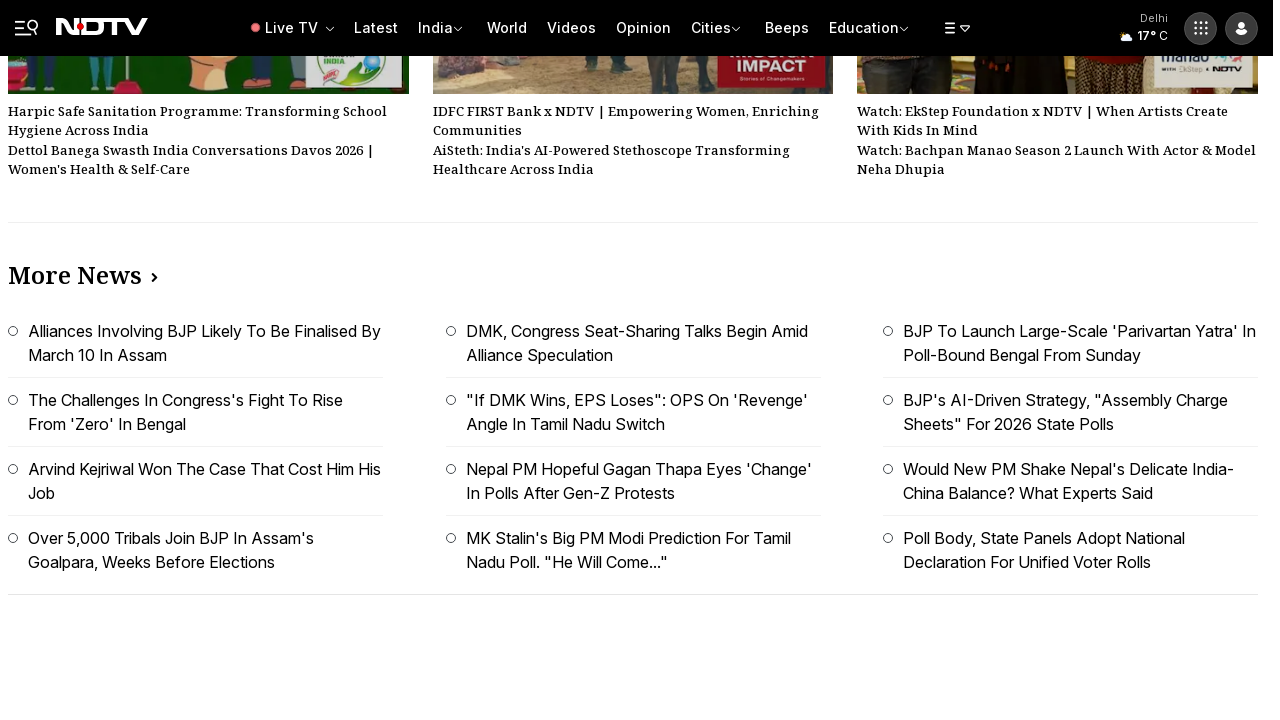

Waited 500ms for content to load after scroll 71/80
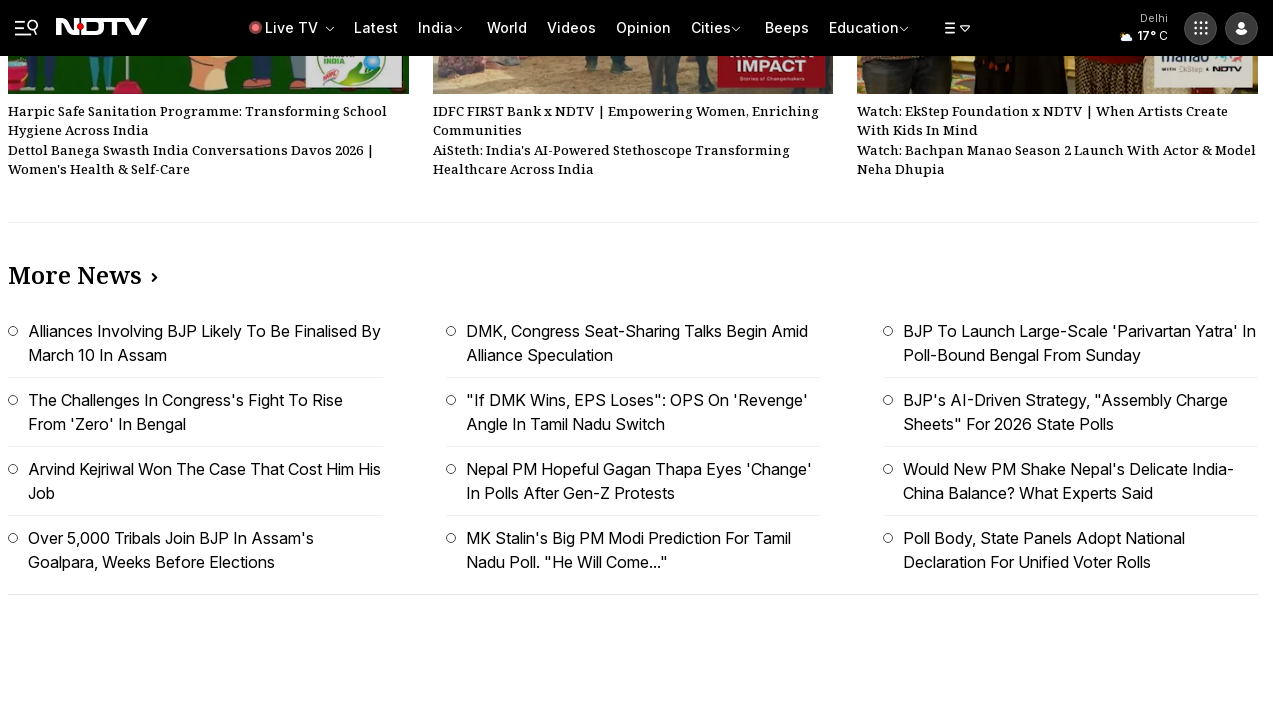

Scrolled down by 500 pixels (increment 72/80)
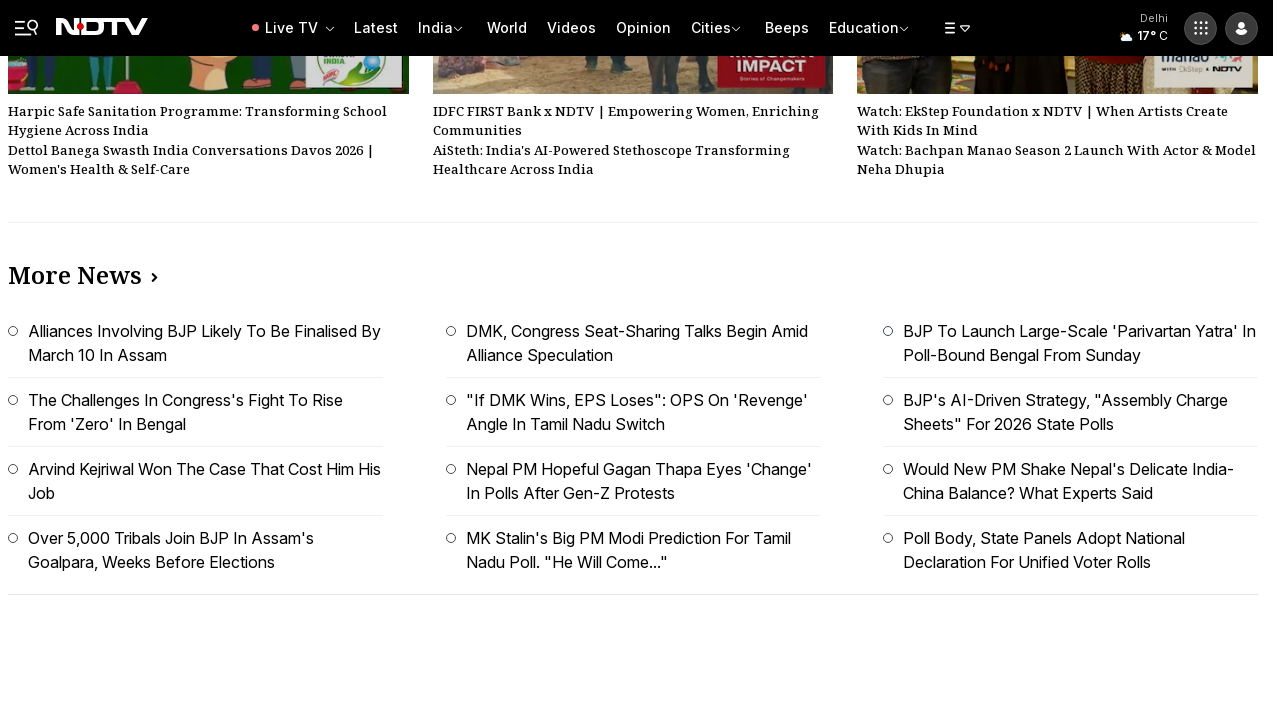

Waited 500ms for content to load after scroll 72/80
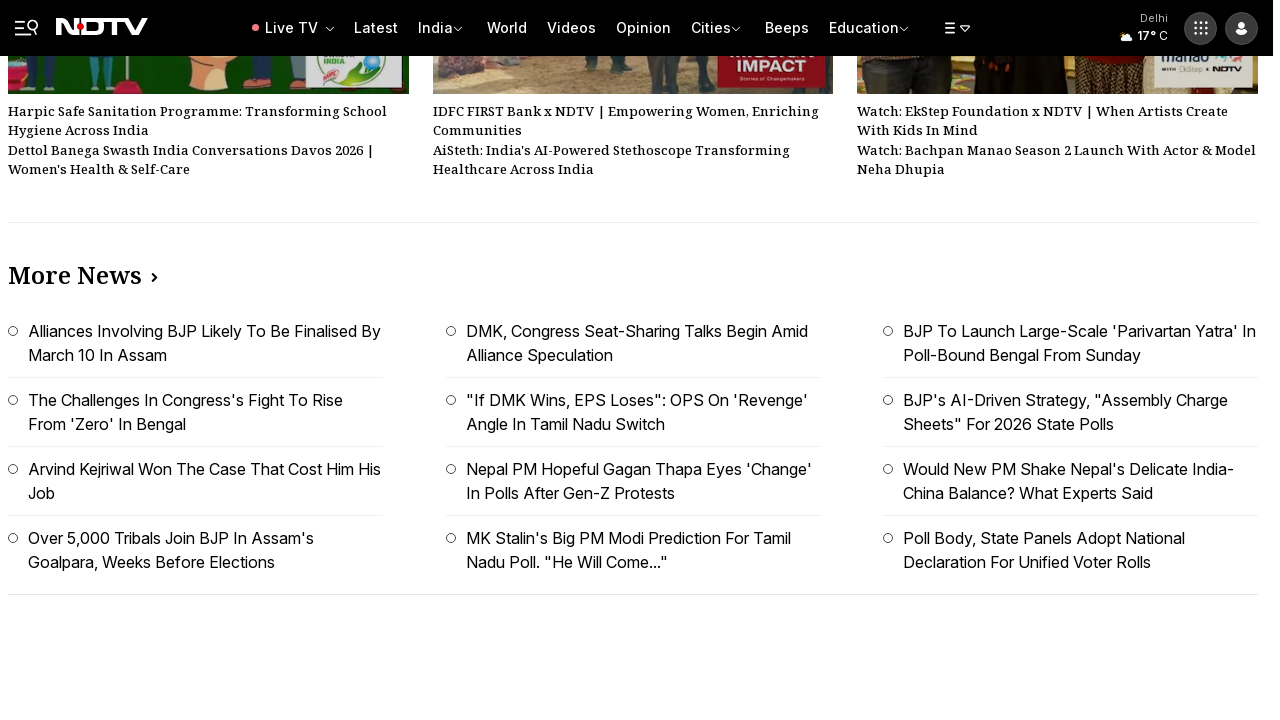

Scrolled down by 500 pixels (increment 73/80)
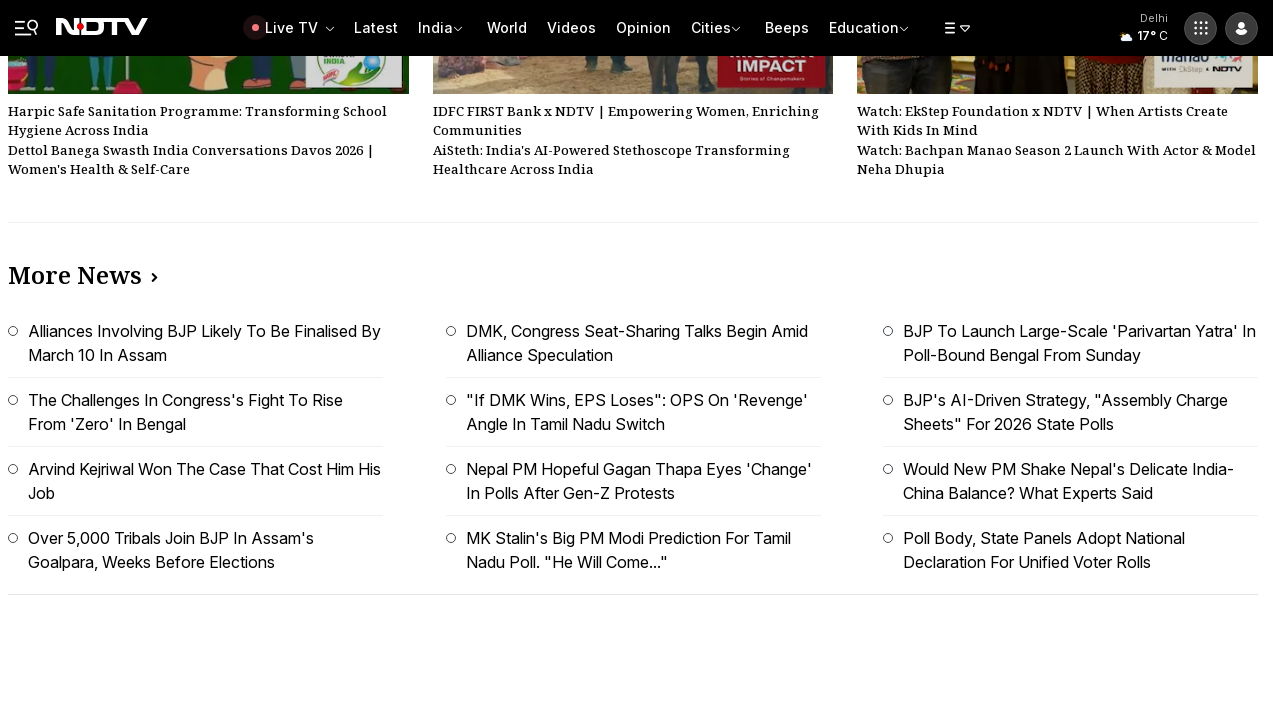

Waited 500ms for content to load after scroll 73/80
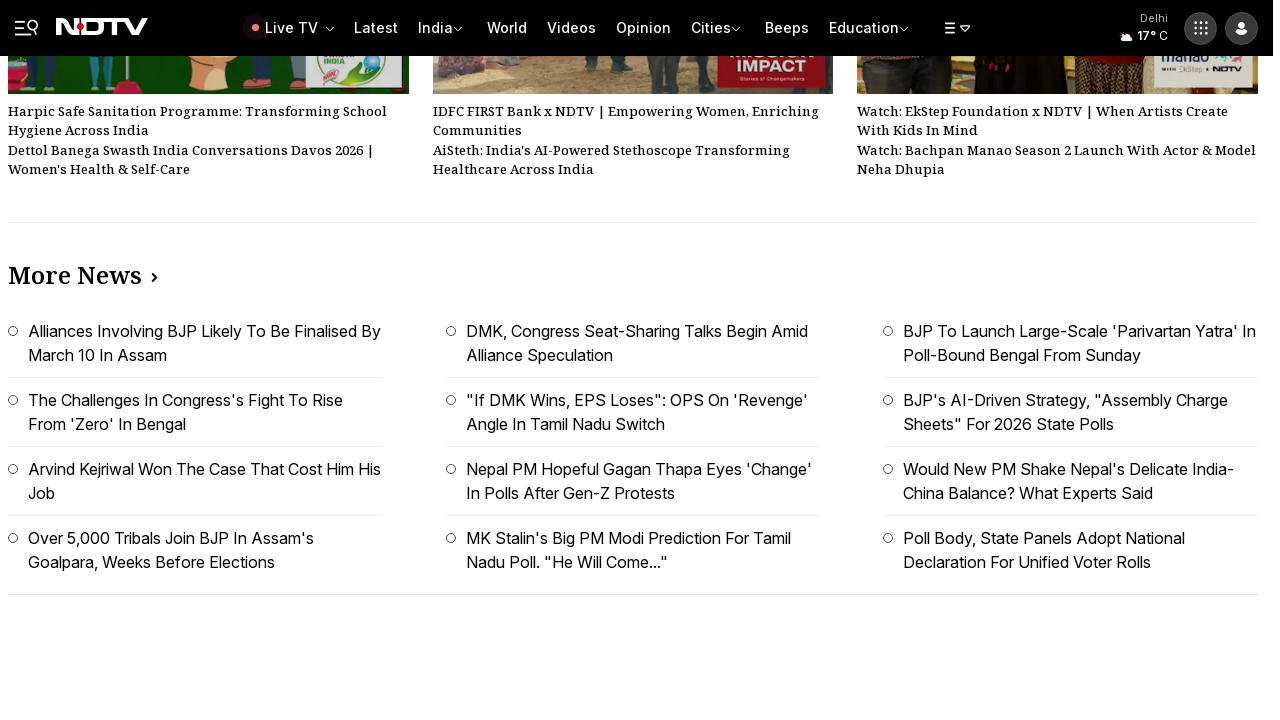

Scrolled down by 500 pixels (increment 74/80)
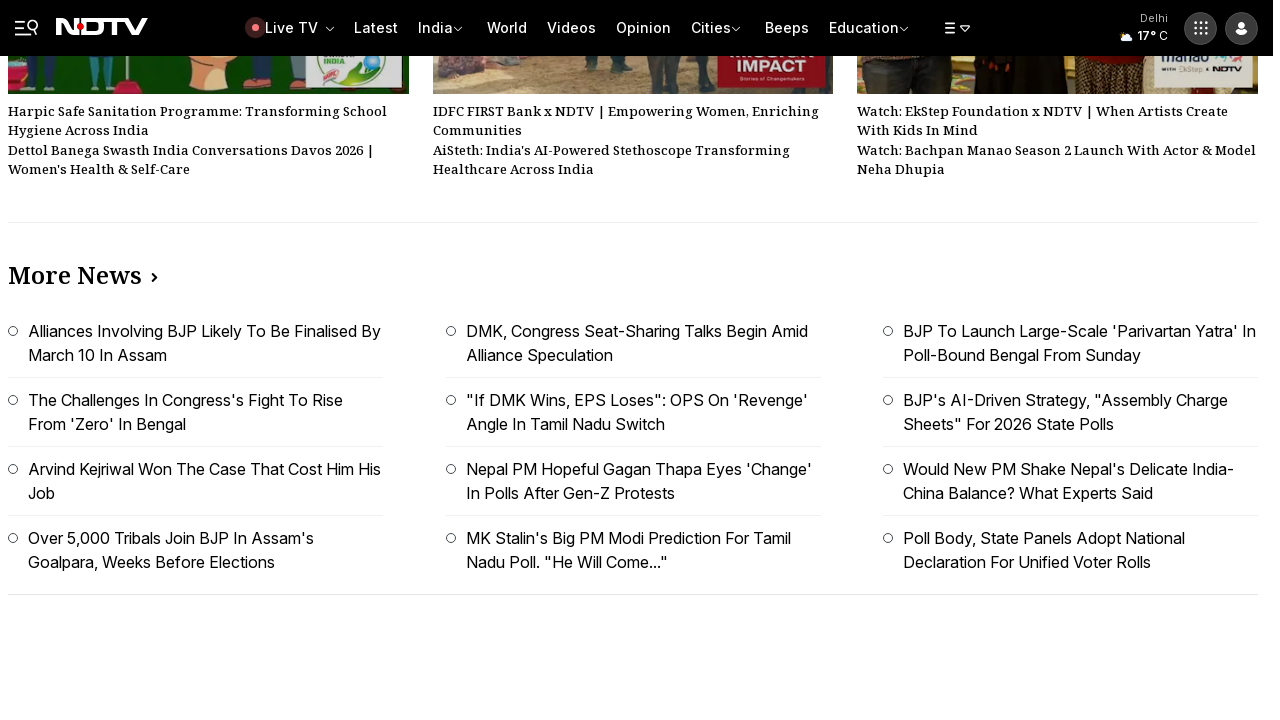

Waited 500ms for content to load after scroll 74/80
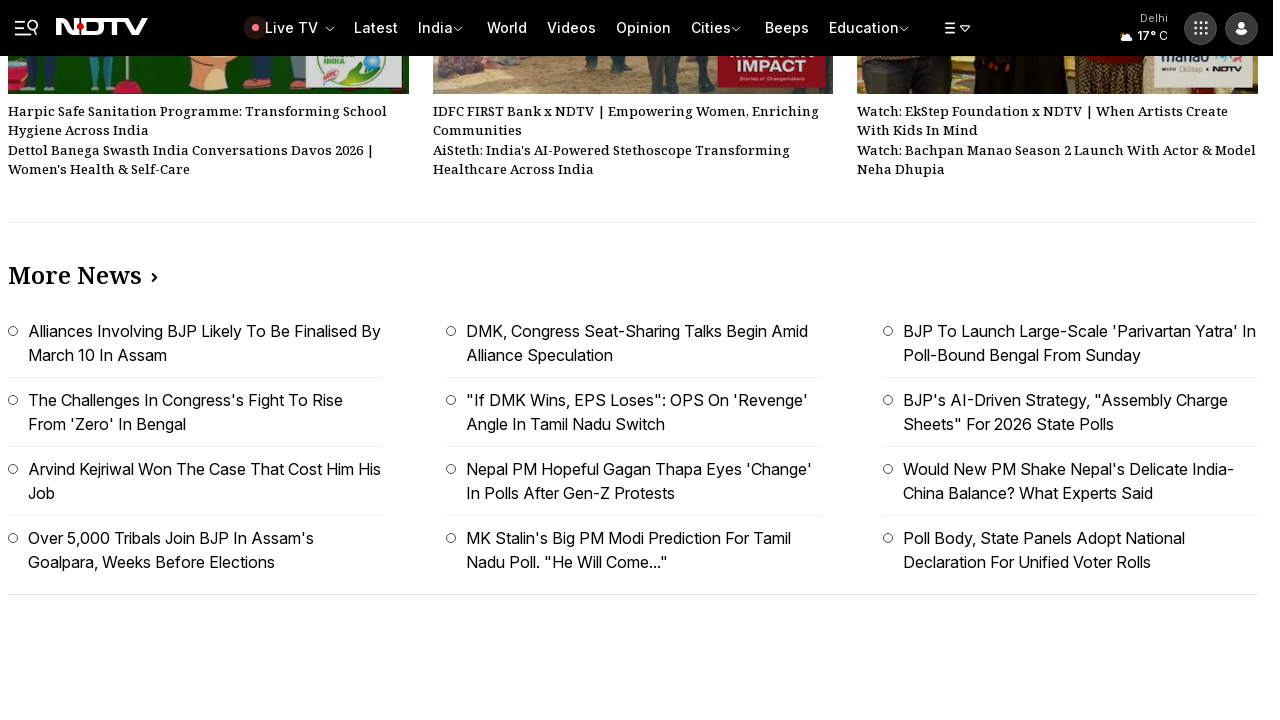

Scrolled down by 500 pixels (increment 75/80)
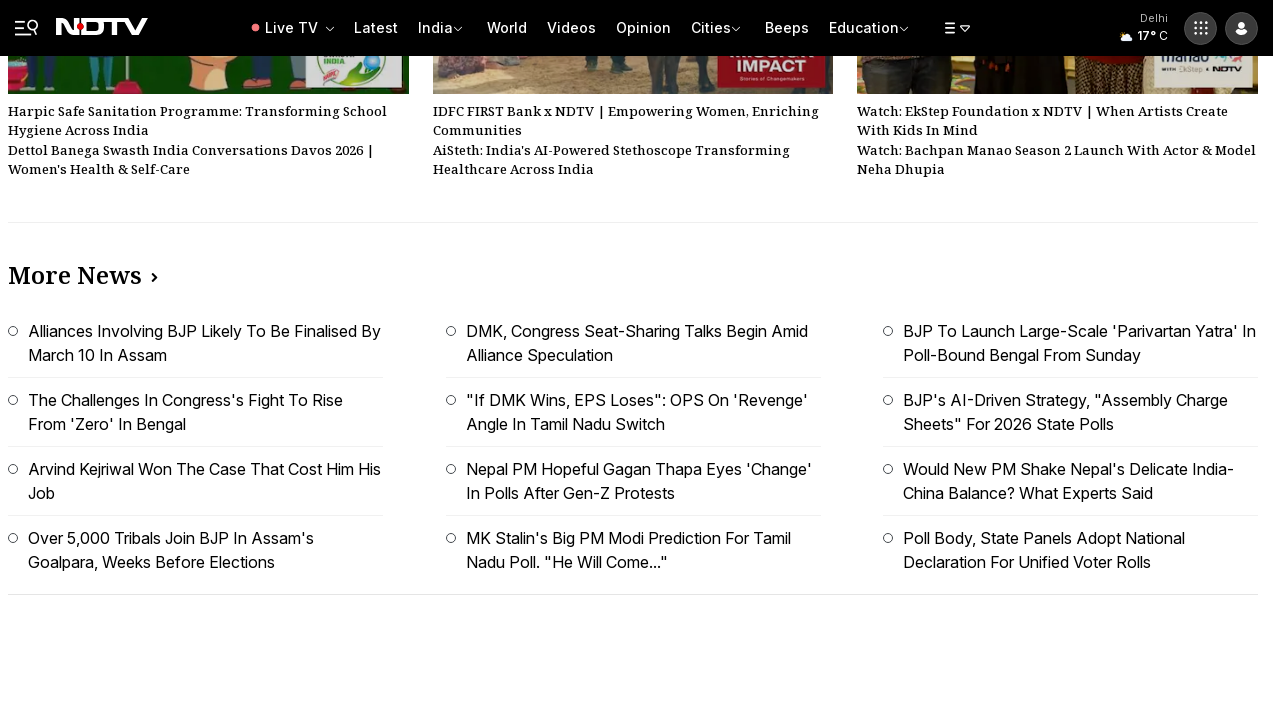

Waited 500ms for content to load after scroll 75/80
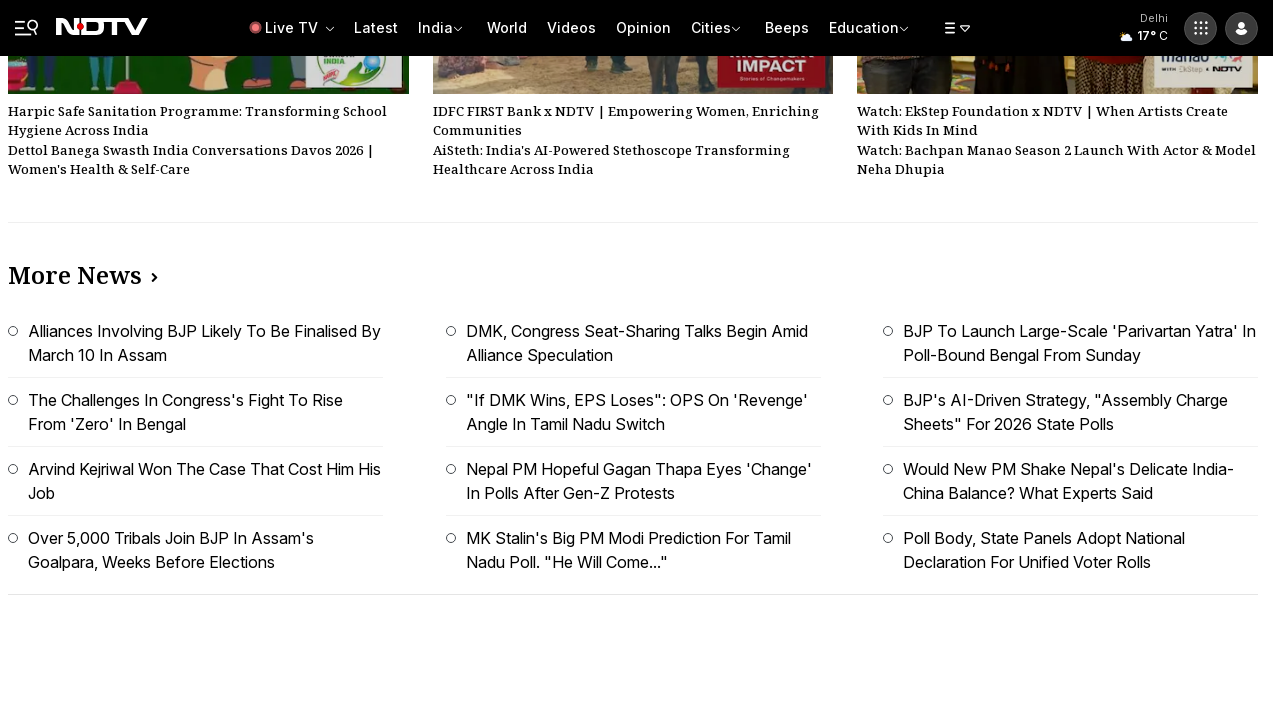

Scrolled down by 500 pixels (increment 76/80)
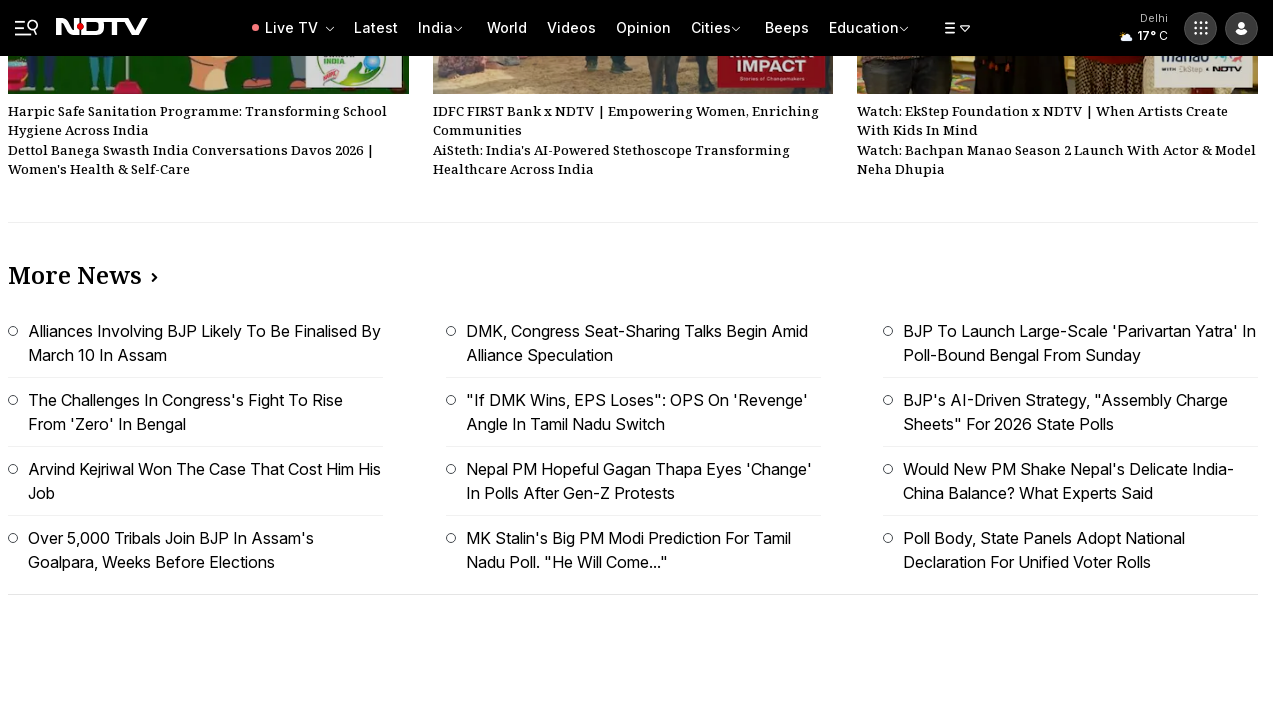

Waited 500ms for content to load after scroll 76/80
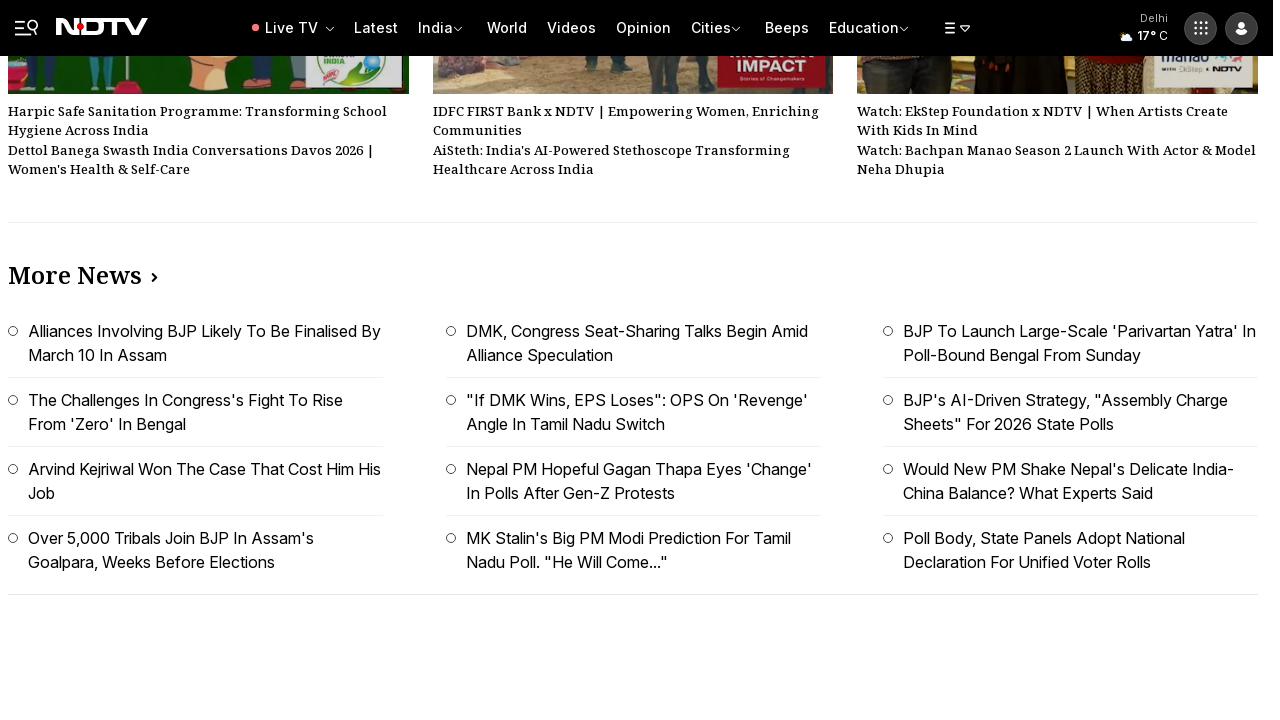

Scrolled down by 500 pixels (increment 77/80)
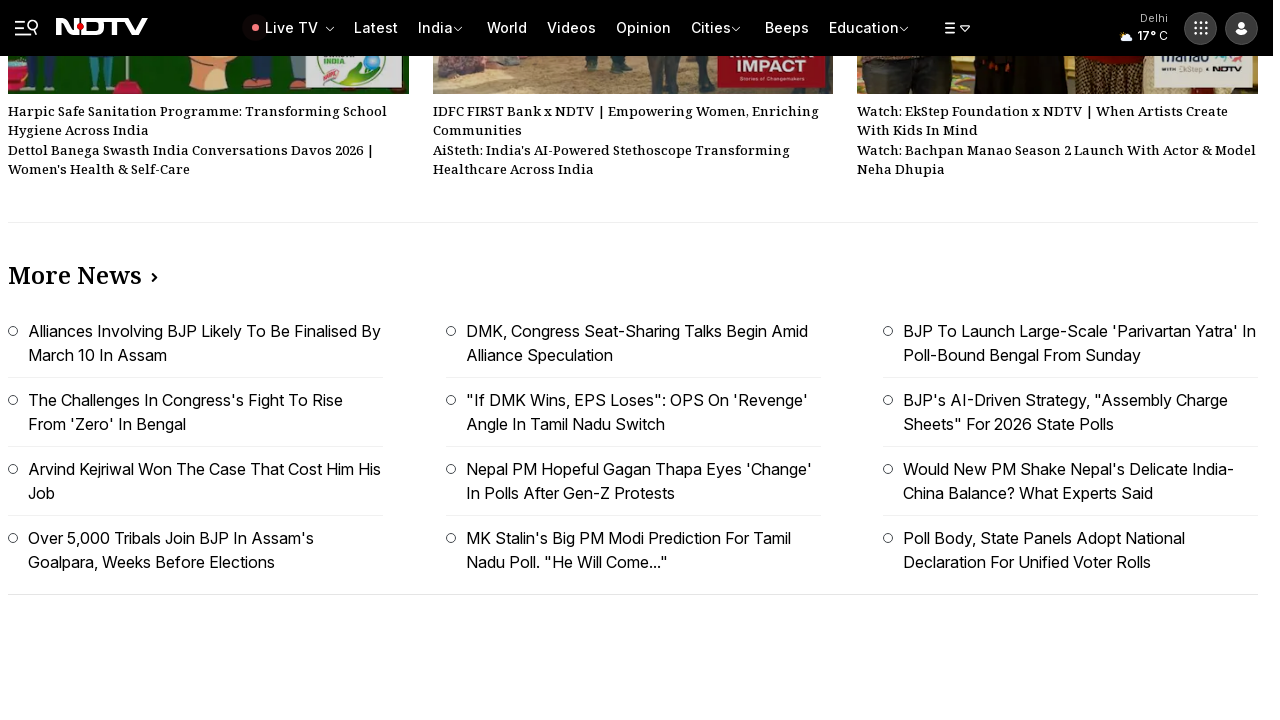

Waited 500ms for content to load after scroll 77/80
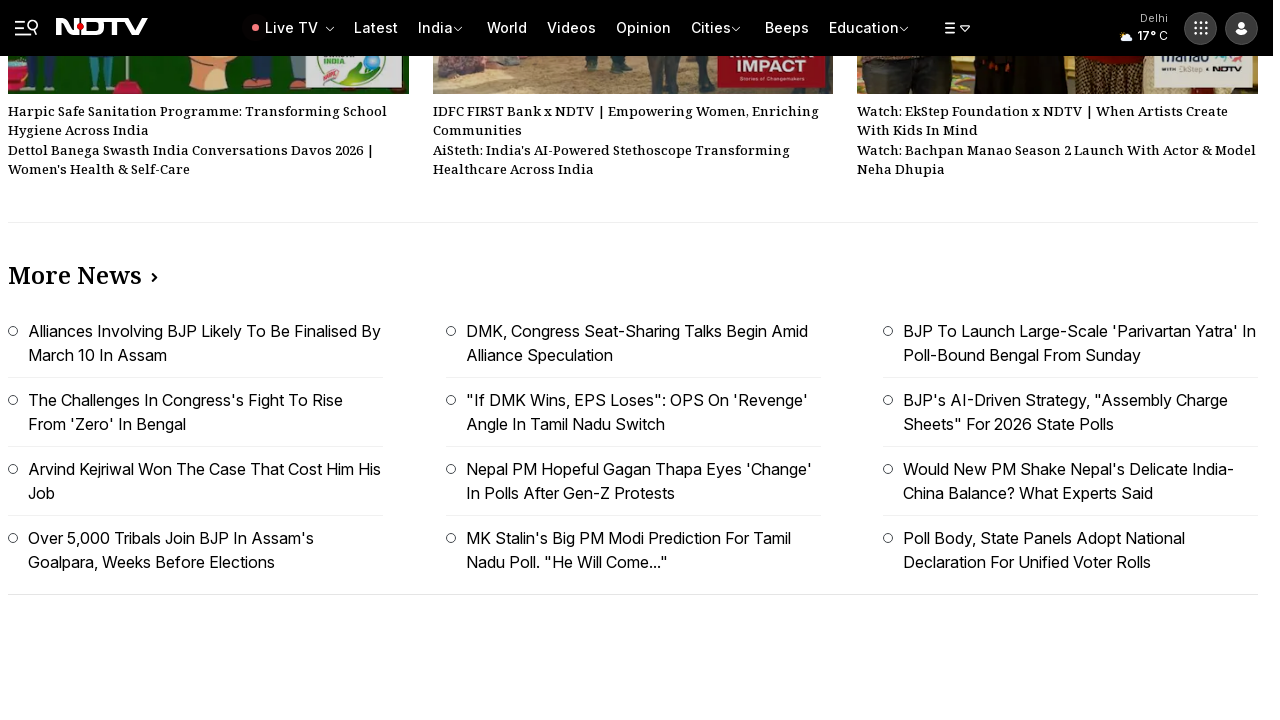

Scrolled down by 500 pixels (increment 78/80)
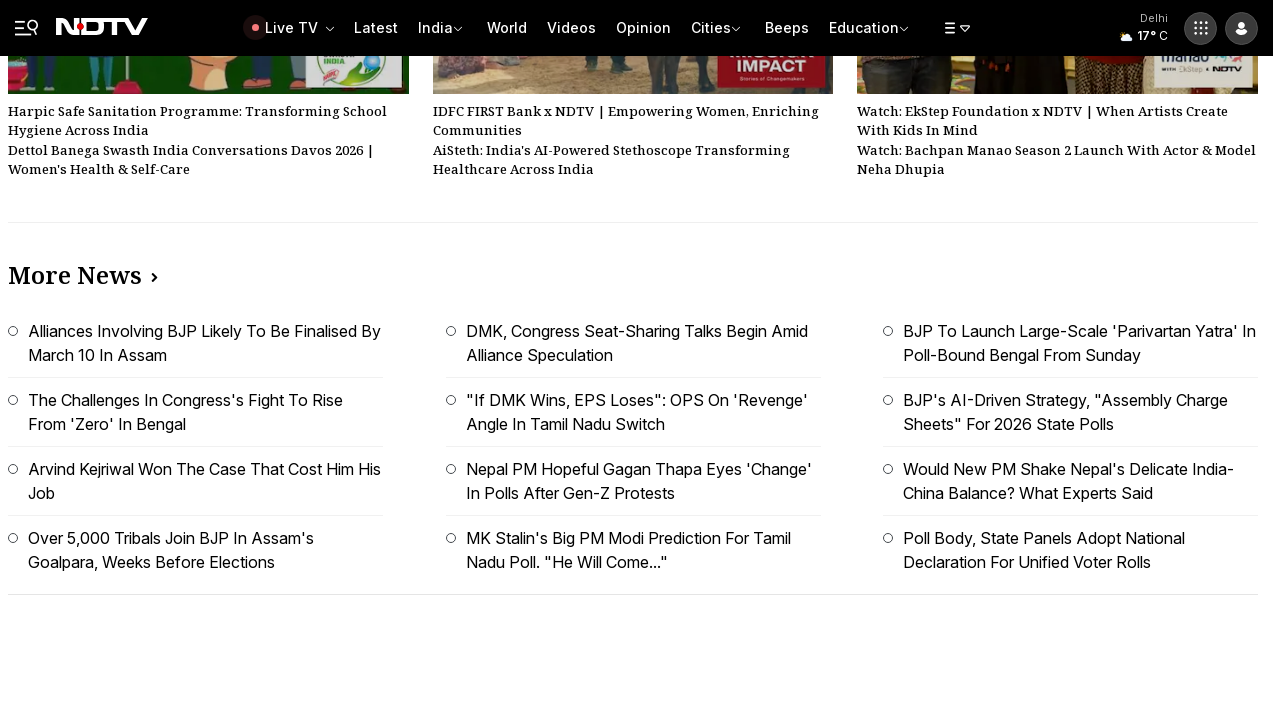

Waited 500ms for content to load after scroll 78/80
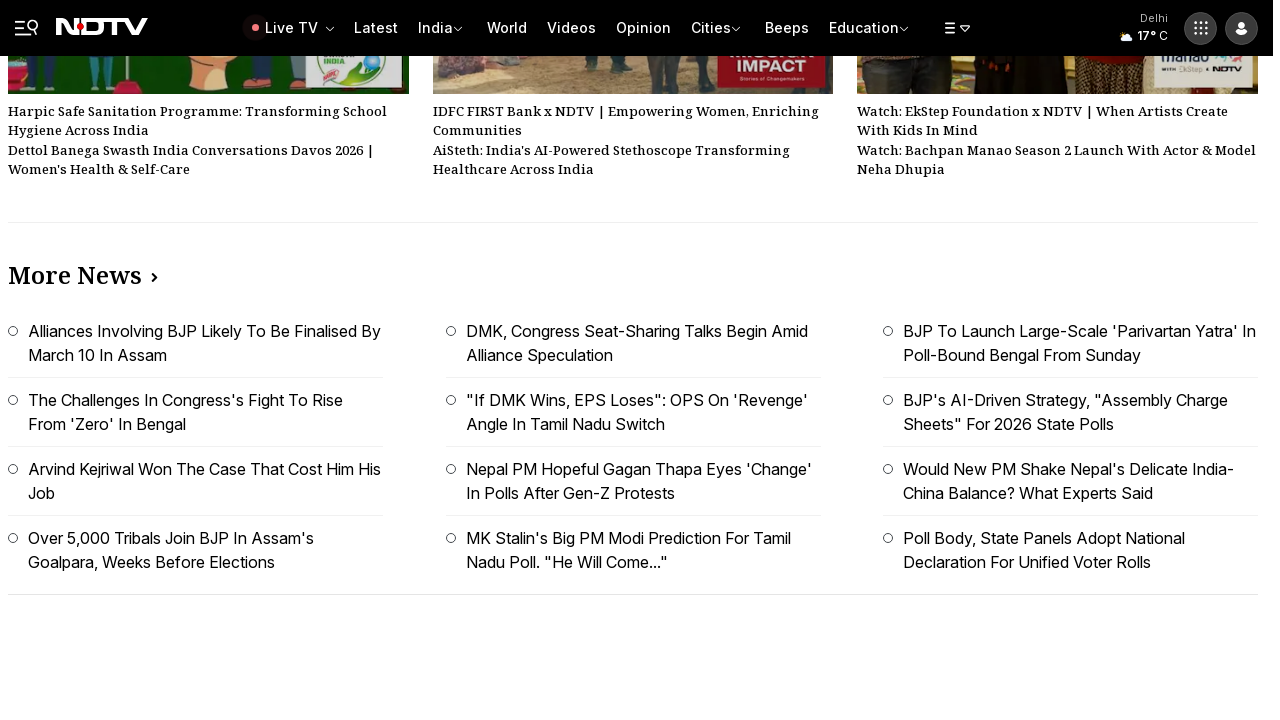

Scrolled down by 500 pixels (increment 79/80)
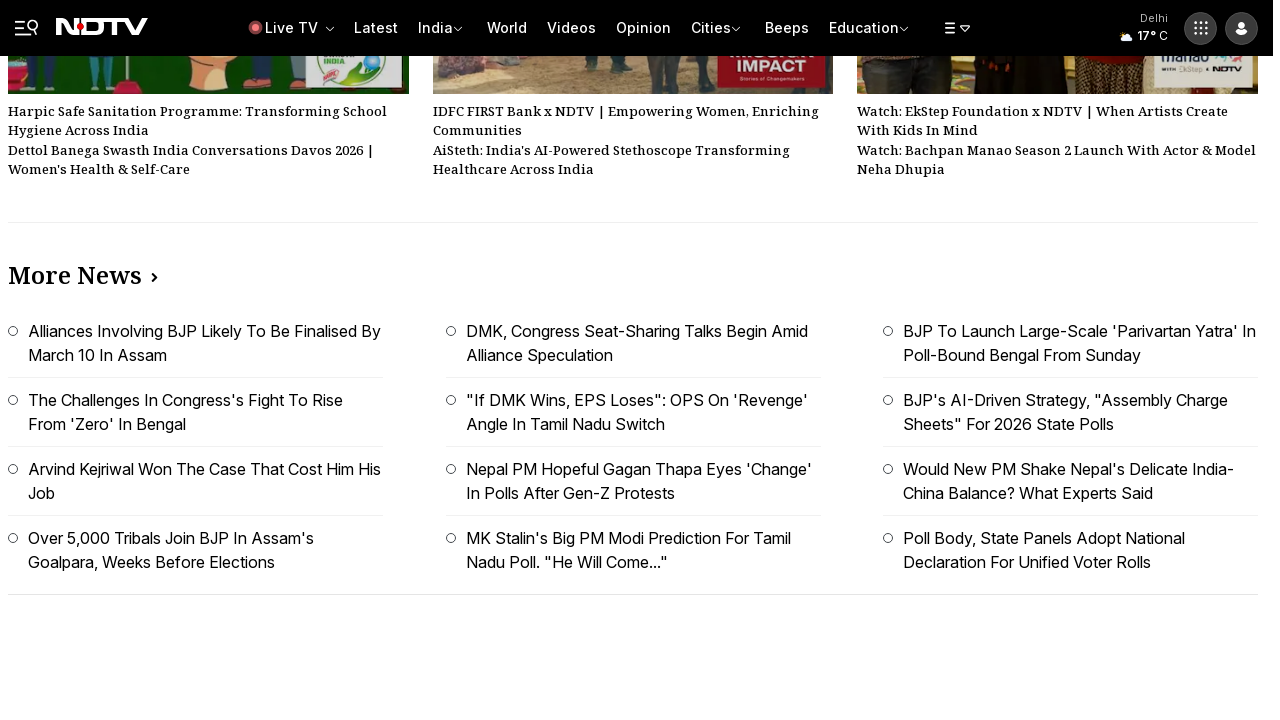

Waited 500ms for content to load after scroll 79/80
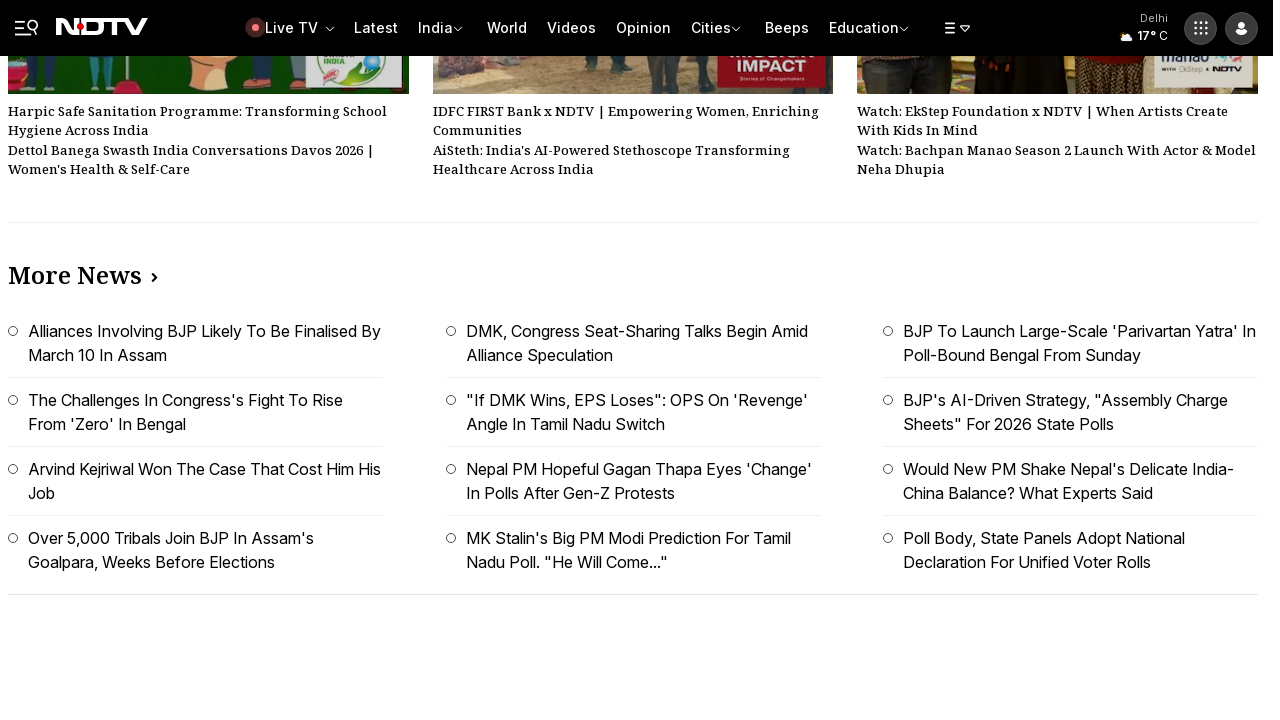

Scrolled down by 500 pixels (increment 80/80)
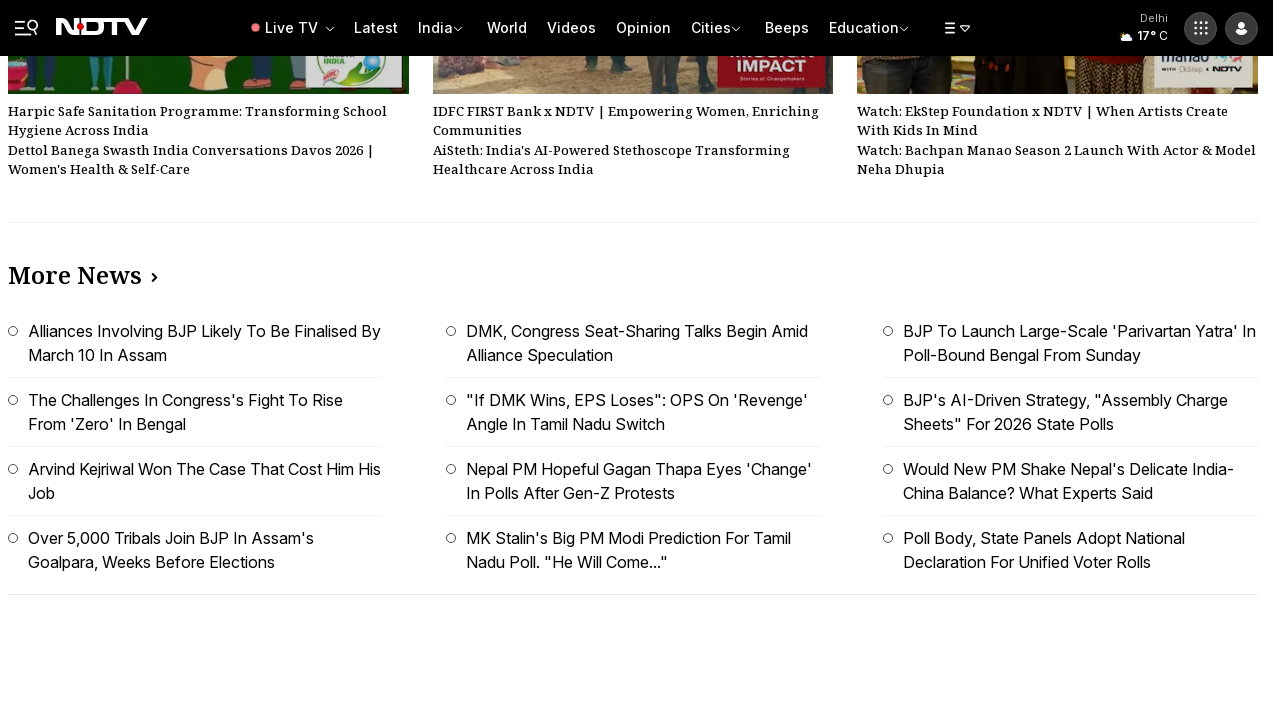

Waited 500ms for content to load after scroll 80/80
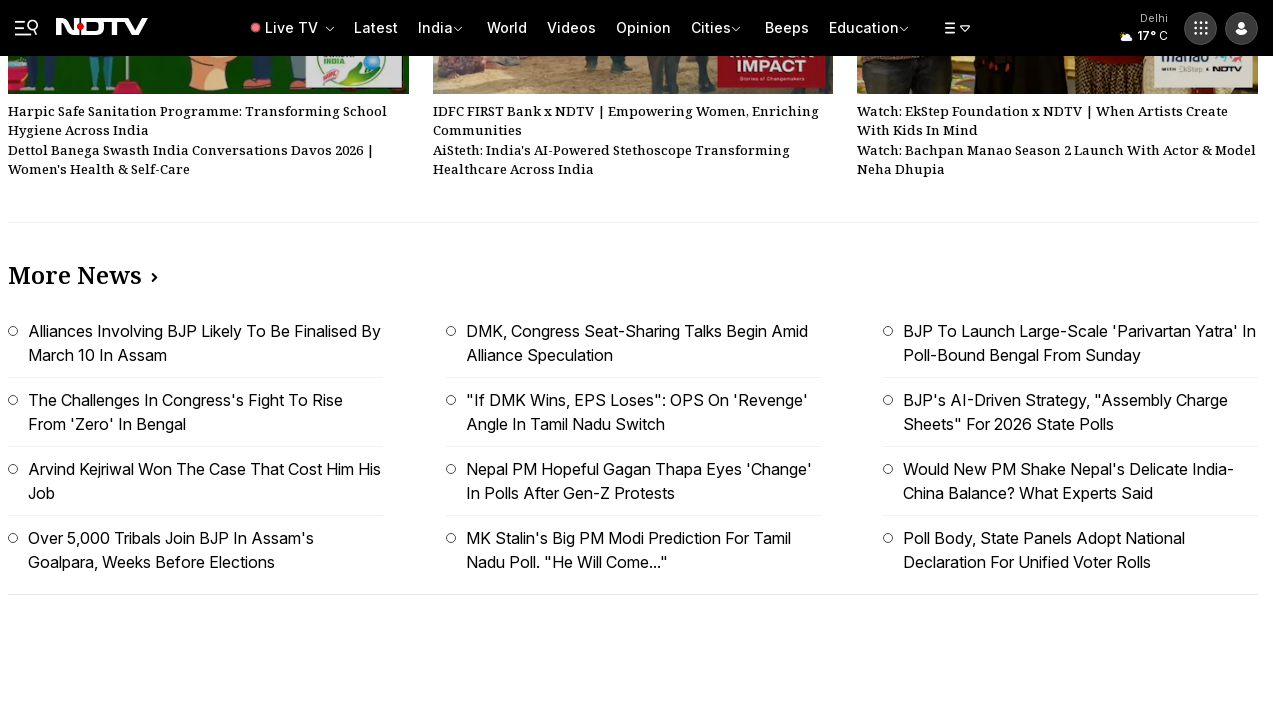

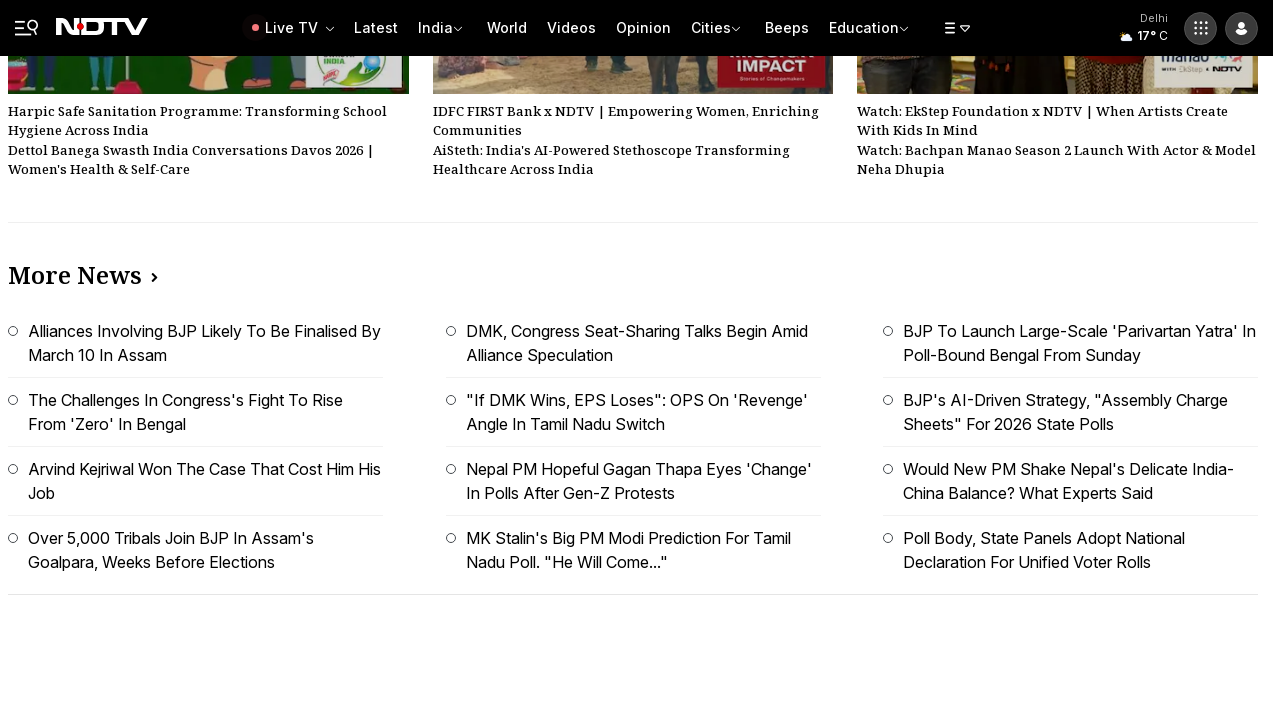